Navigates to the HYR Tutorials website and verifies that all links on the page are accessible by checking their href attributes

Starting URL: https://www.hyrtutorials.com/

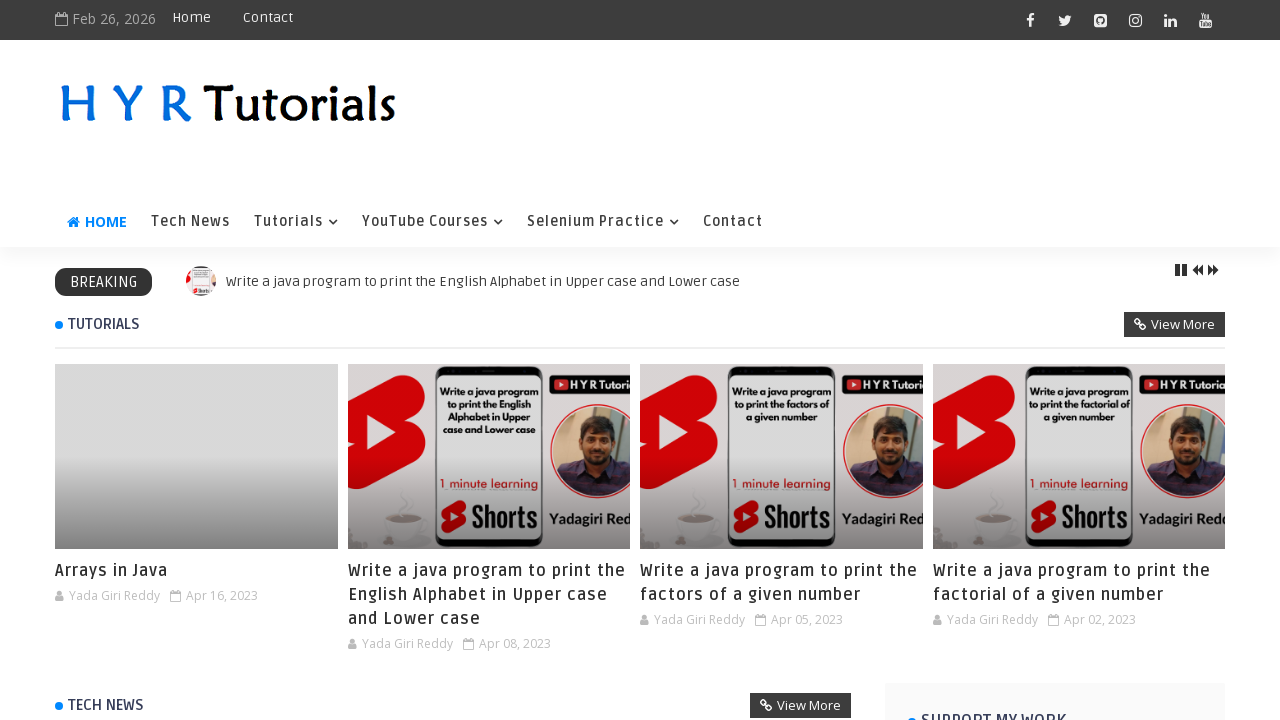

Navigated to HYR Tutorials website
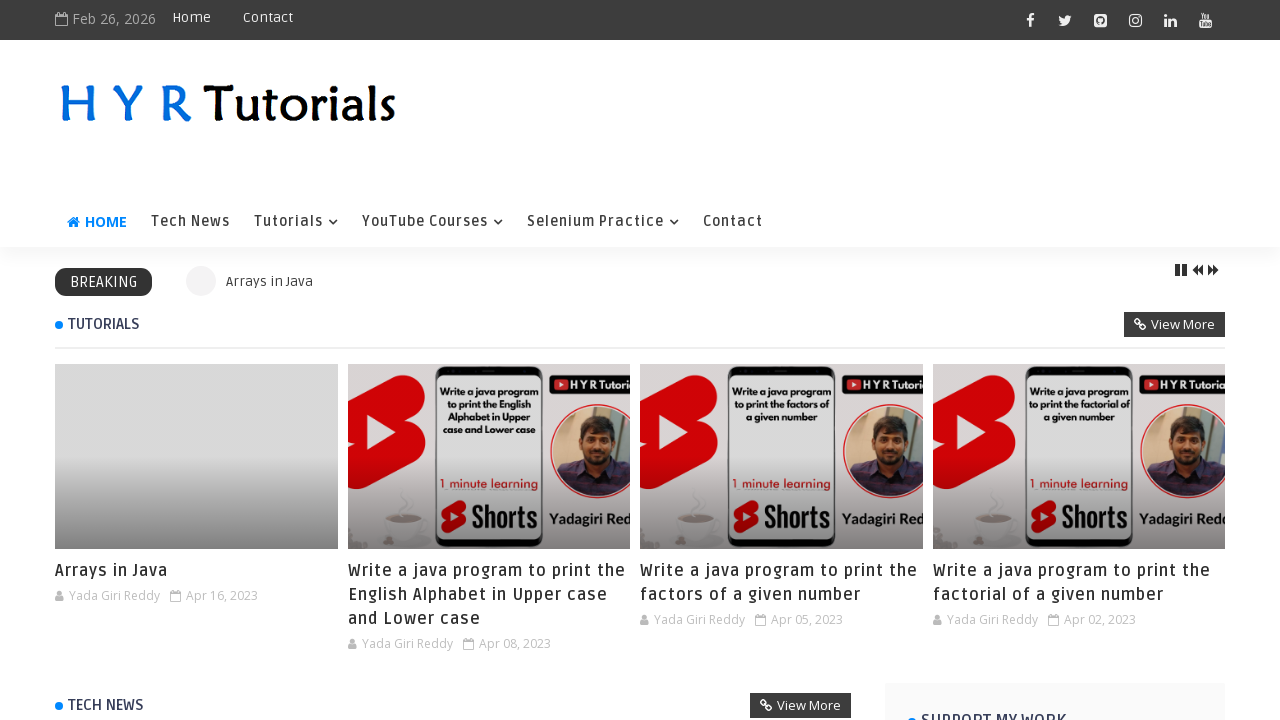

Page fully loaded and network became idle
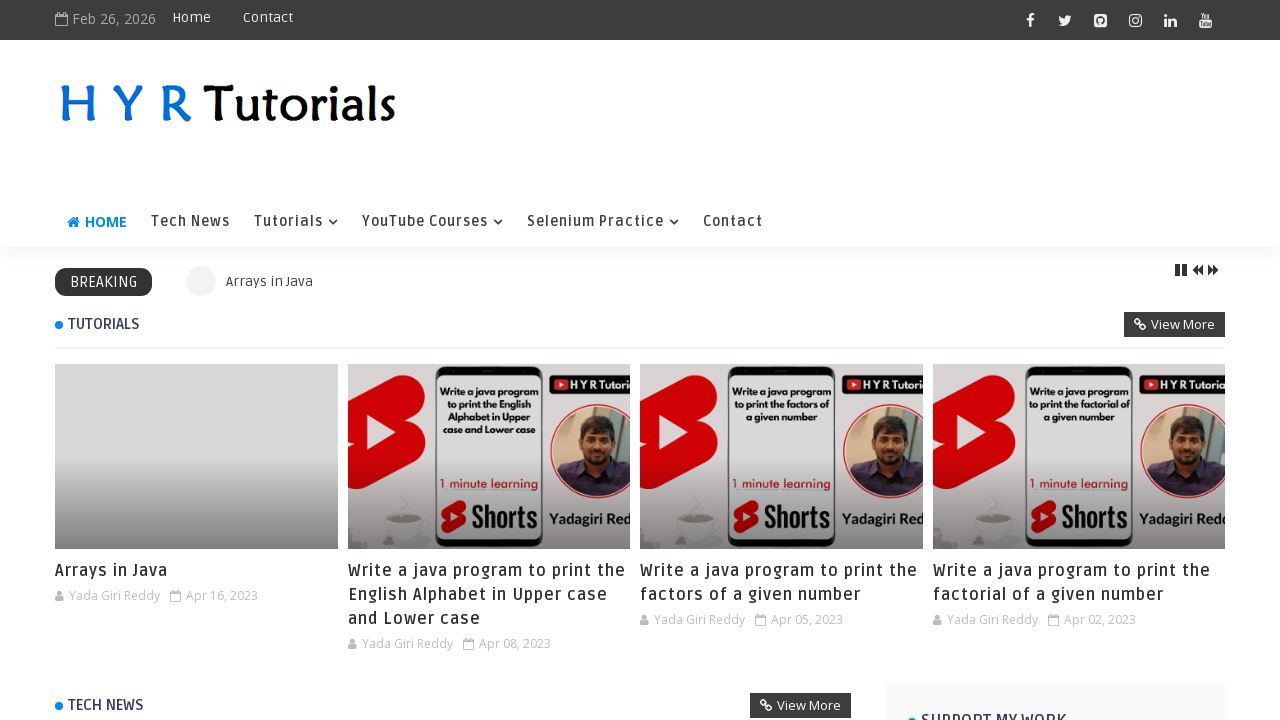

Found 239 links on the page
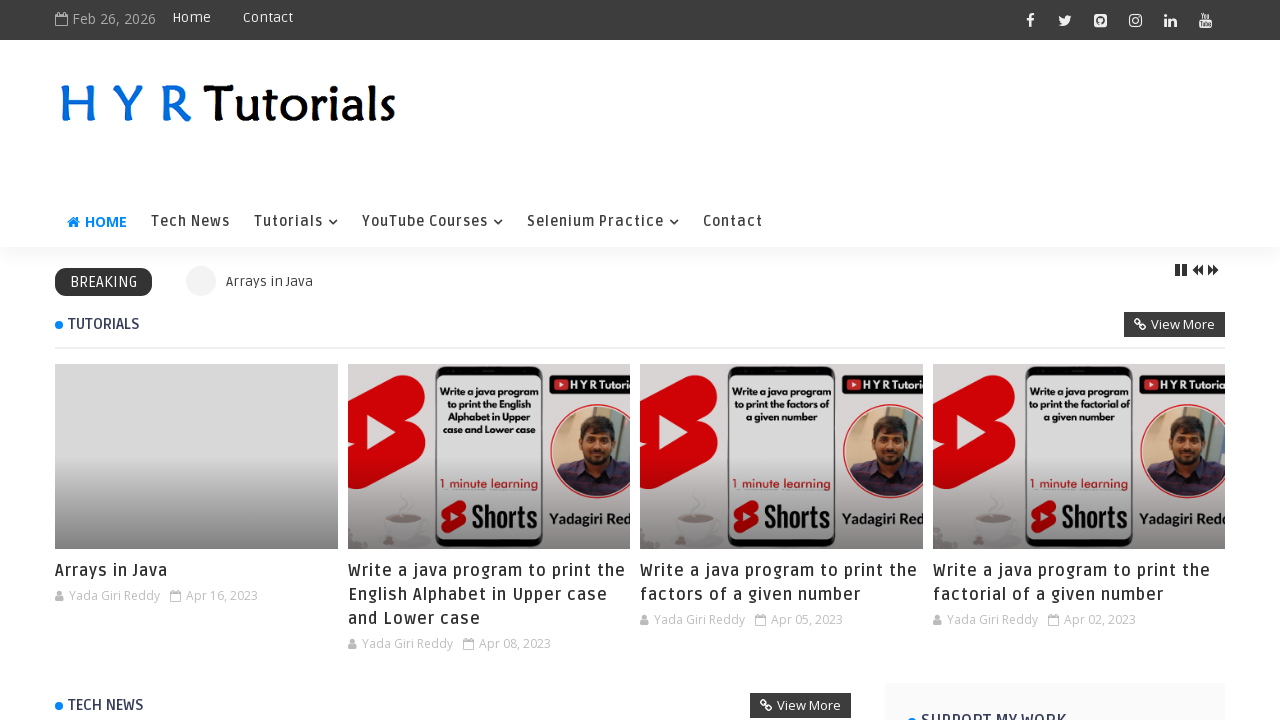

Verified link is accessible: https://www.facebook.com/HYRTutorials/
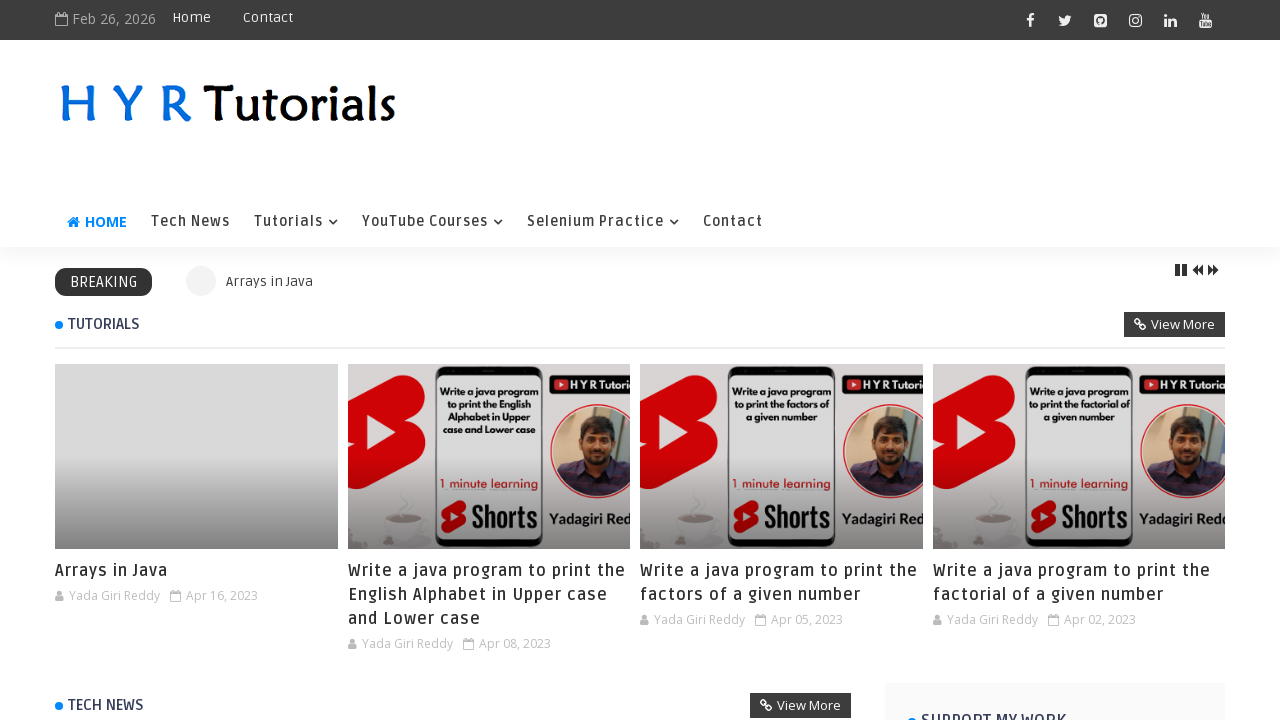

Verified link is accessible: https://twitter.com/hyrtutorials
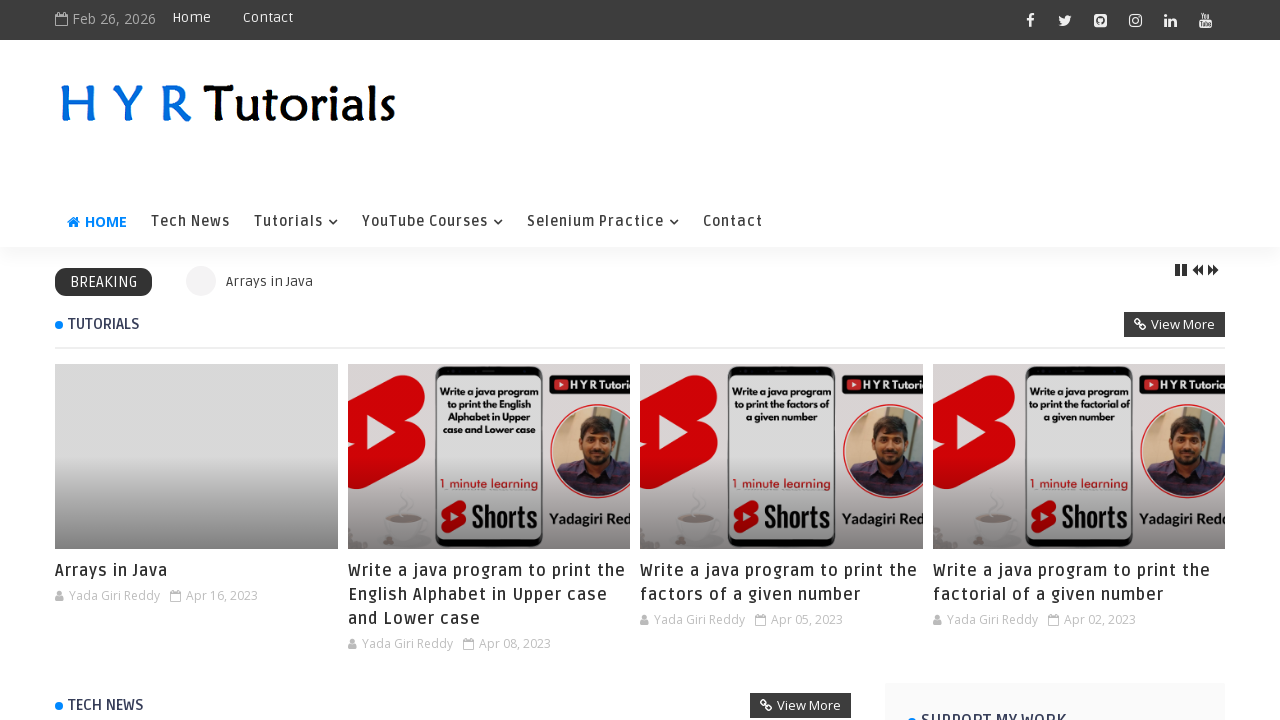

Verified link is accessible: https://github.com/YadaGiriReddy/
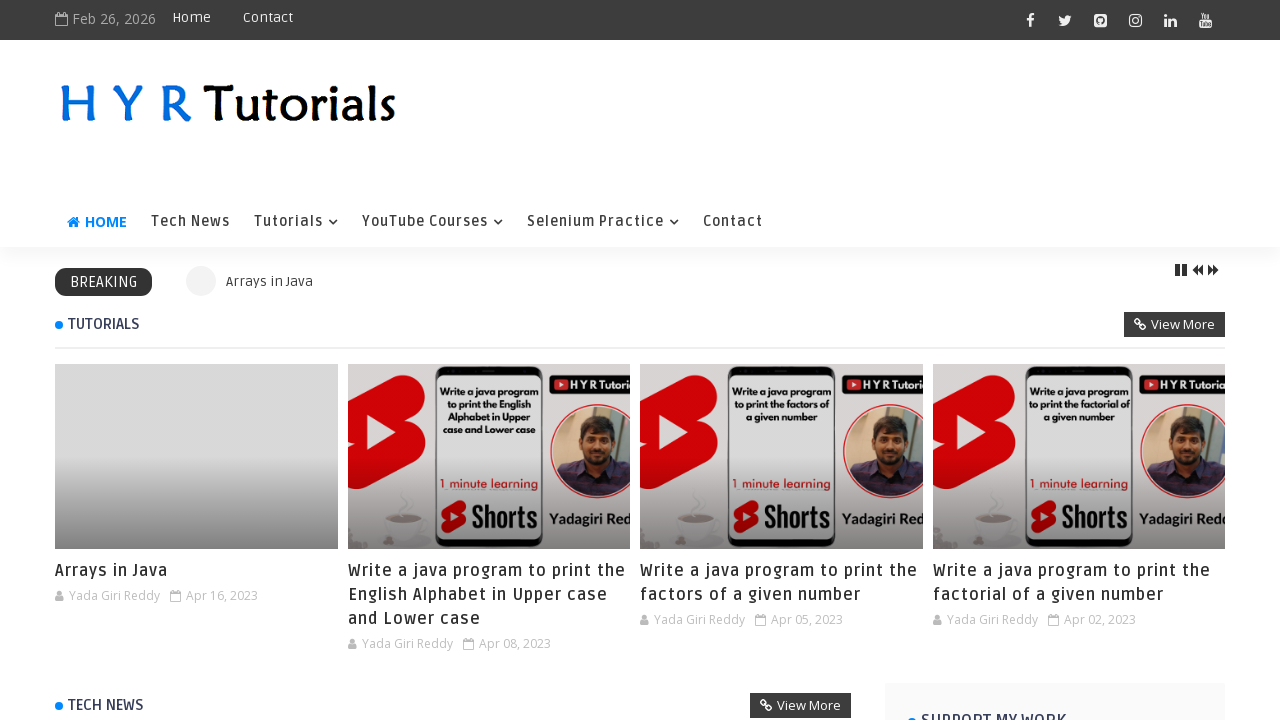

Verified link is accessible: https://www.instagram.com/hyrtutorials/
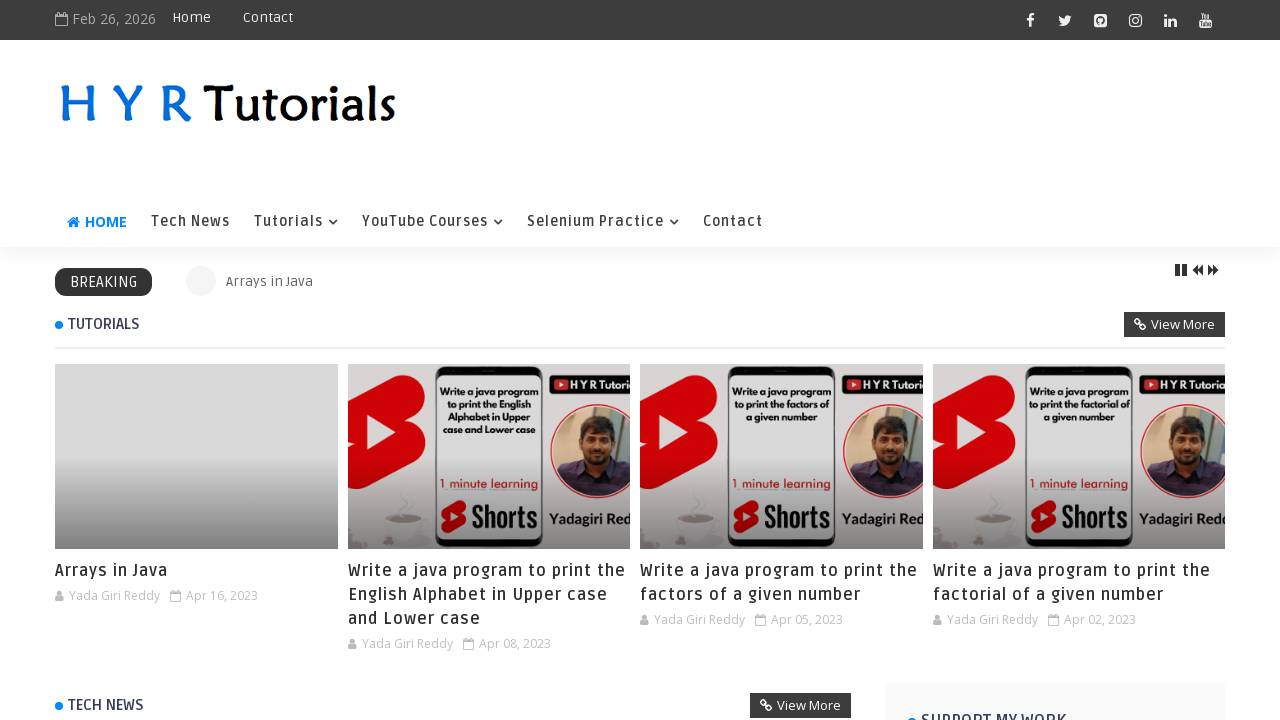

Verified link is accessible: https://www.linkedin.com/company/hyrtutorials/
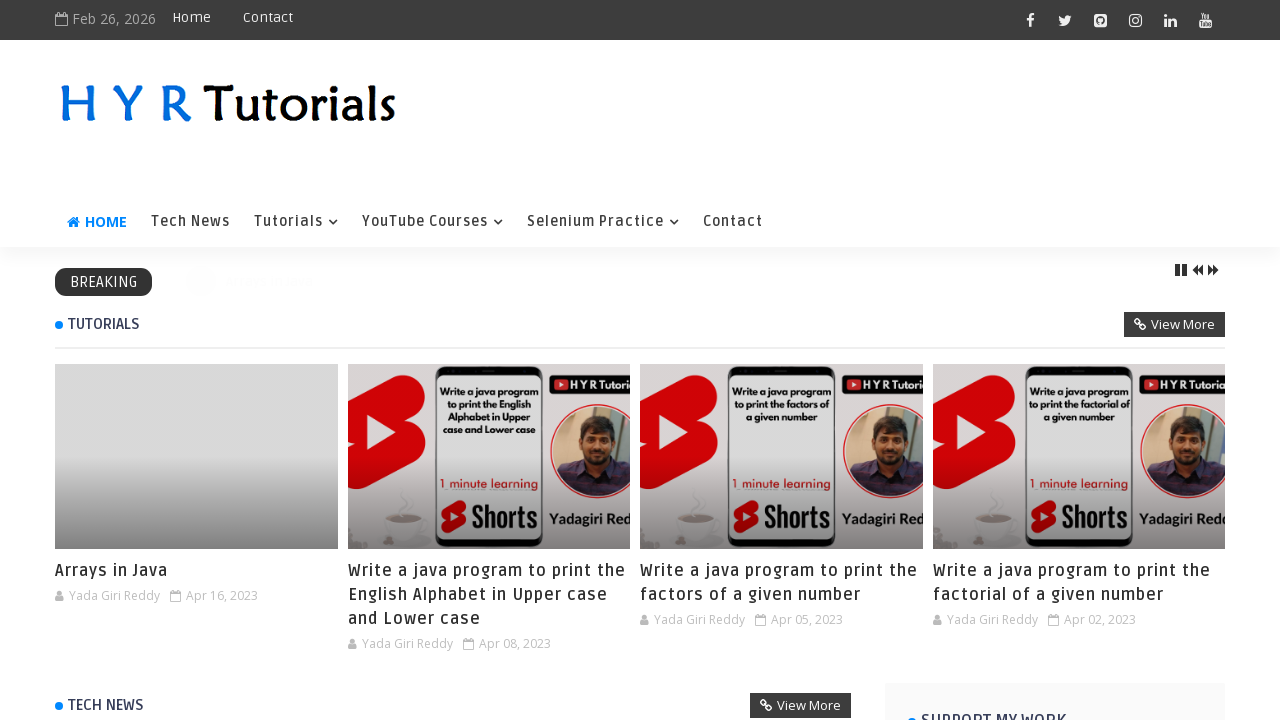

Verified link is accessible: https://www.youtube.com/hyrtutorials
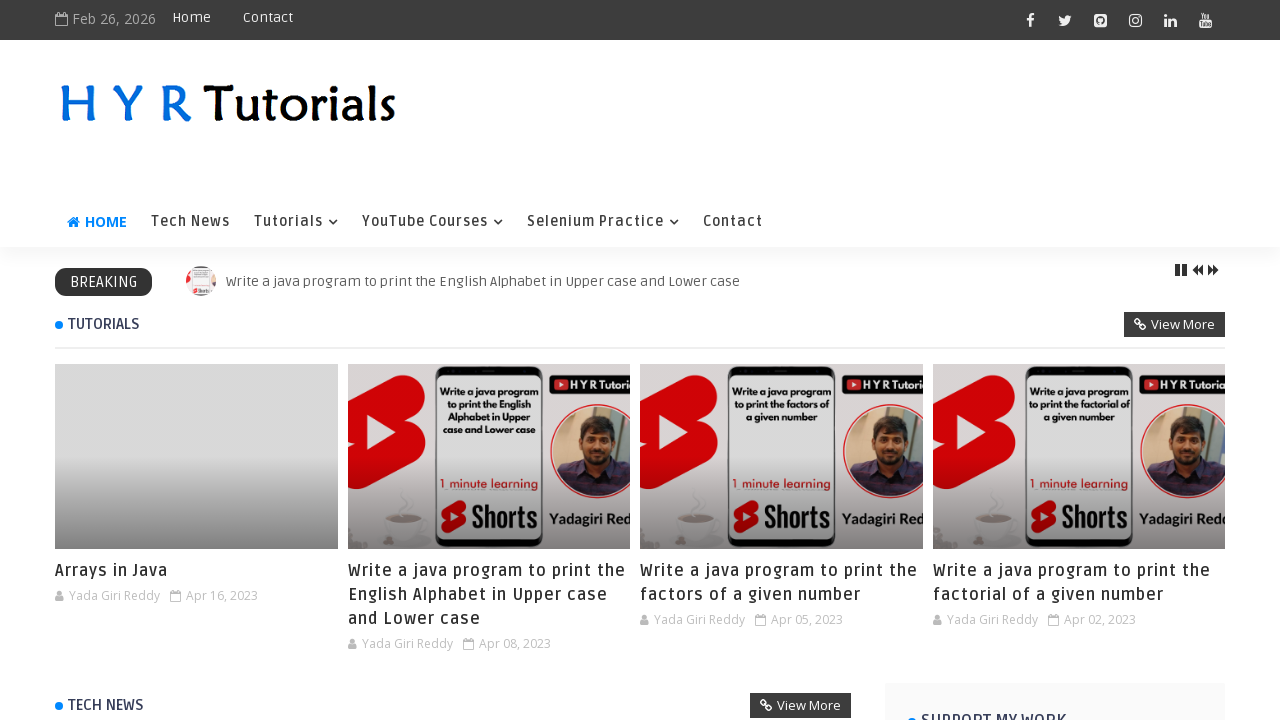

Verified link is accessible: https://www.hyrtutorials.com
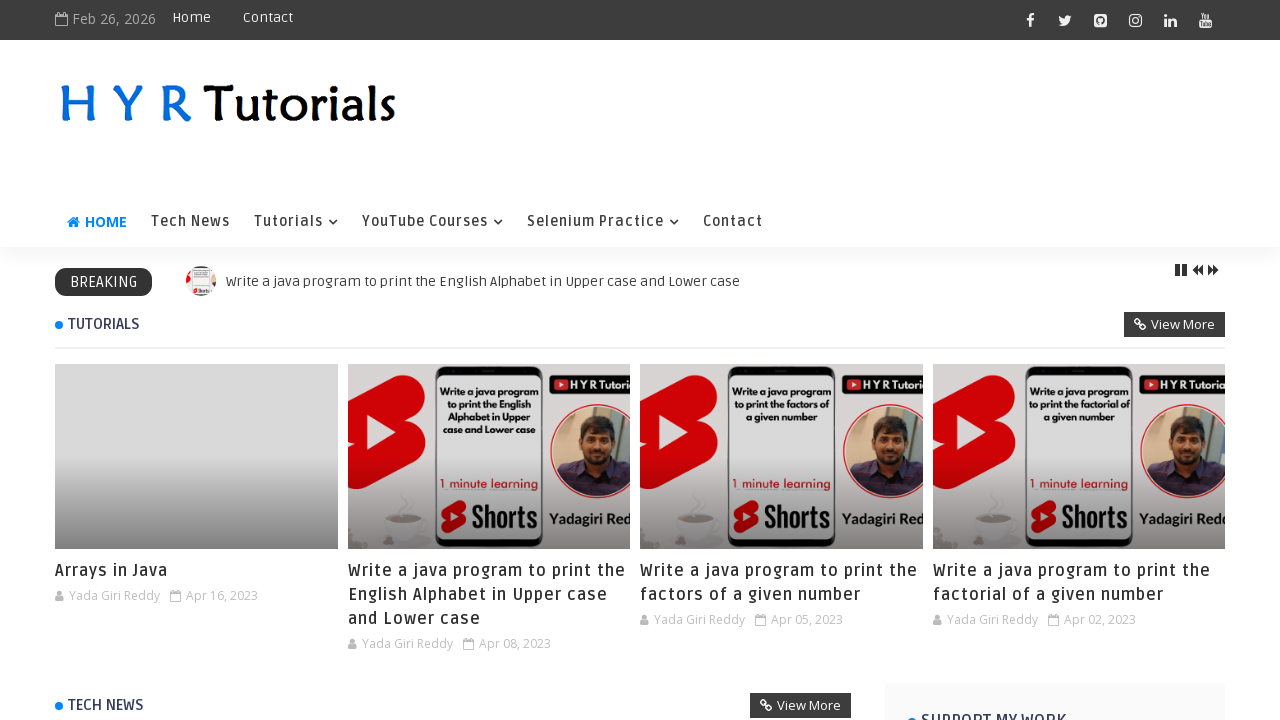

Verified link is accessible: https://www.hyrtutorials.com/p/contactus.html
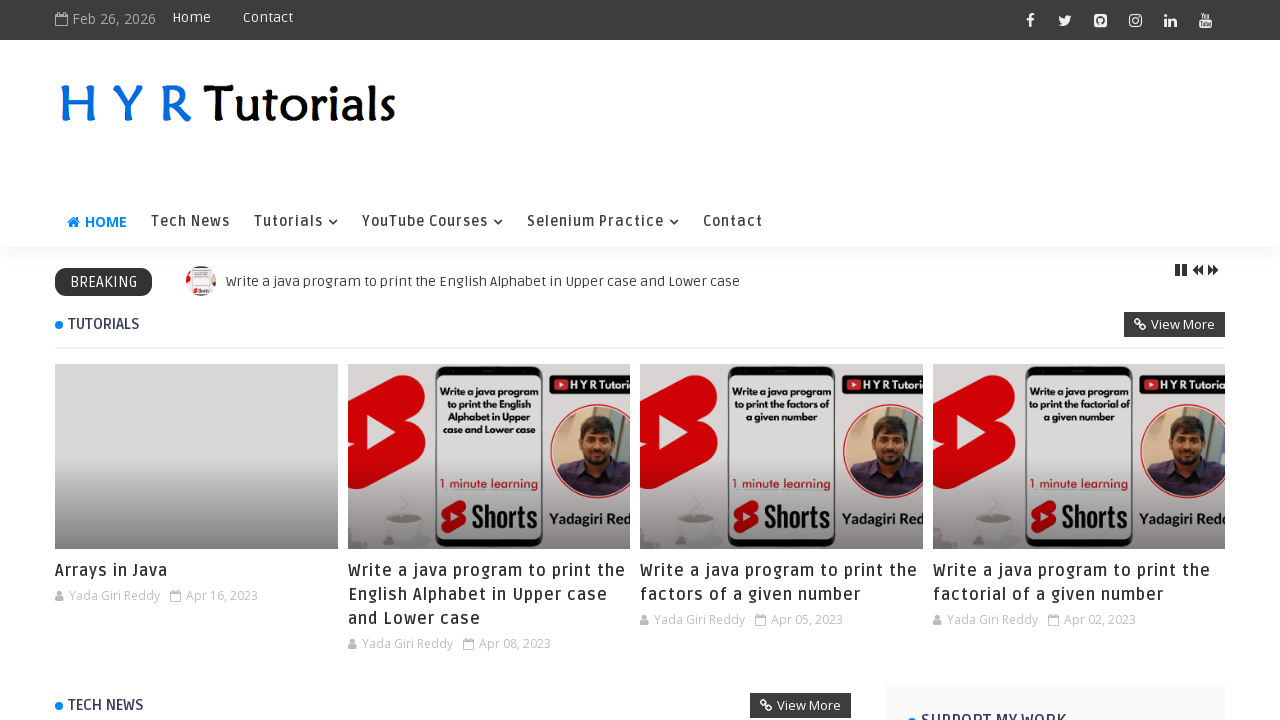

Verified link is accessible: https://www.hyrtutorials.com/
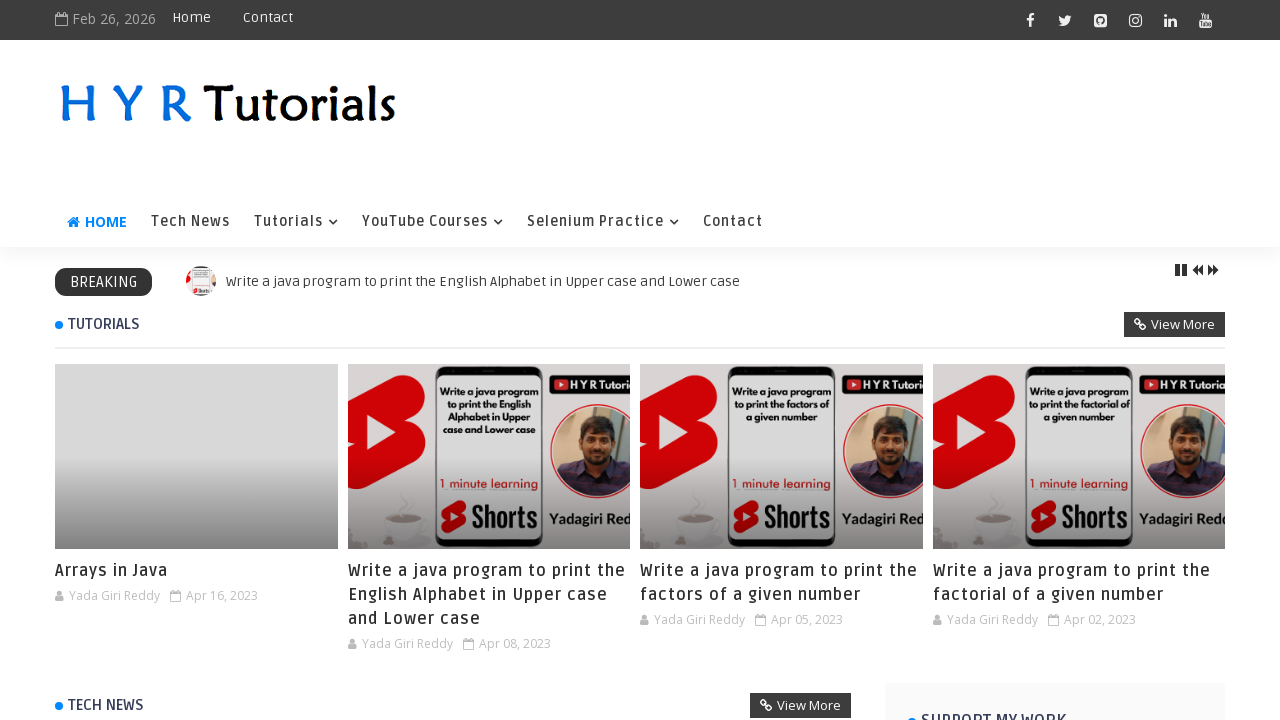

Verified link is accessible: https://www.hyrtutorials.com/
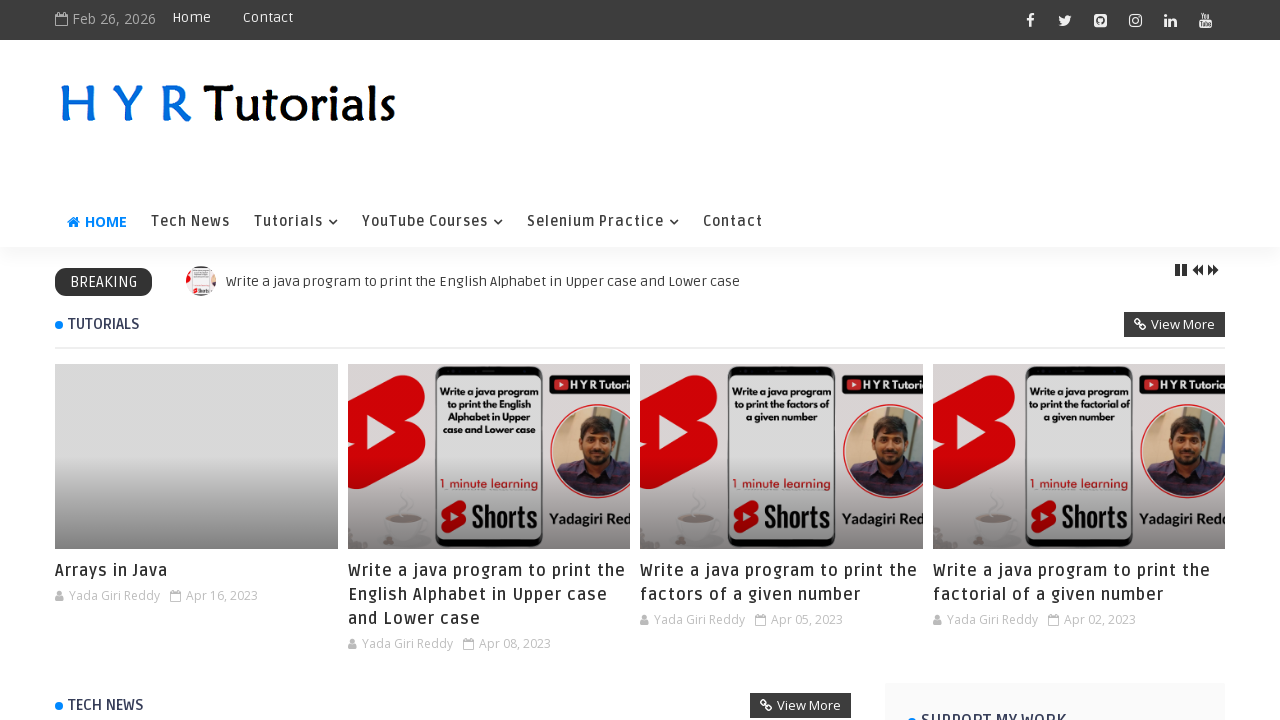

Verified link is accessible: https://www.hyrtutorials.com/search/label/TechNews
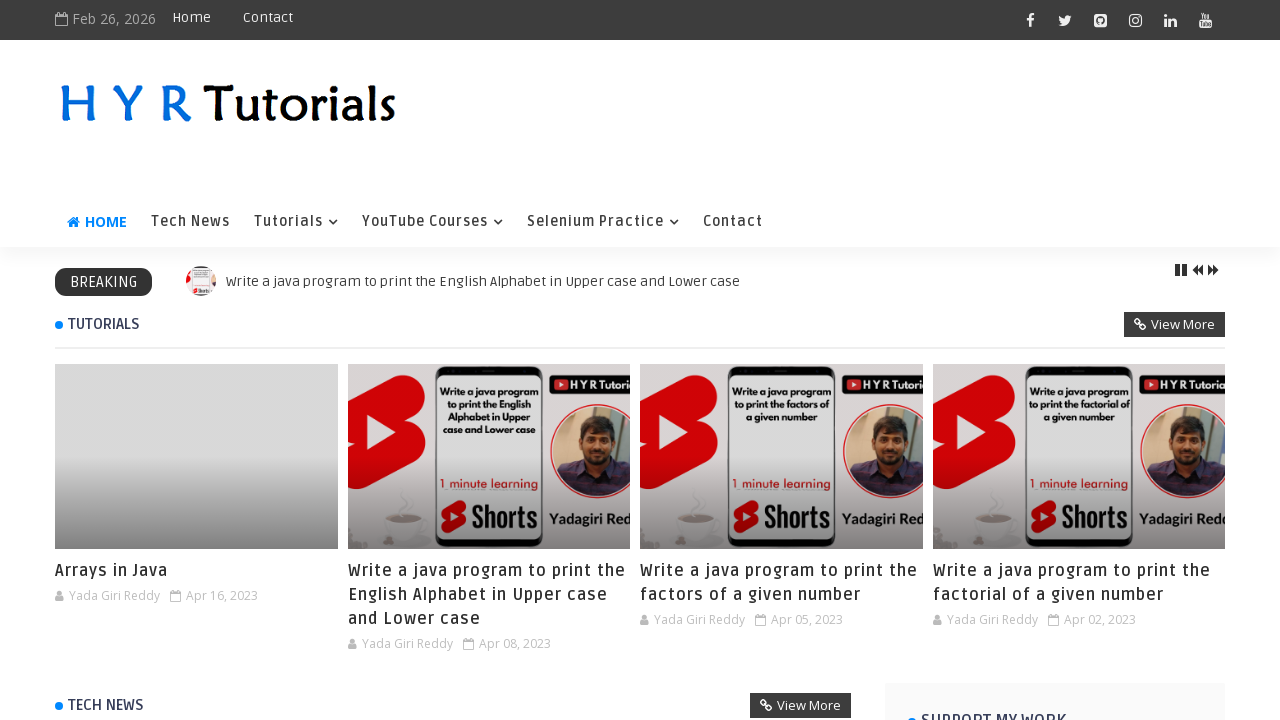

Verified link is accessible: https://www.hyrtutorials.com/search/label/Tutorials
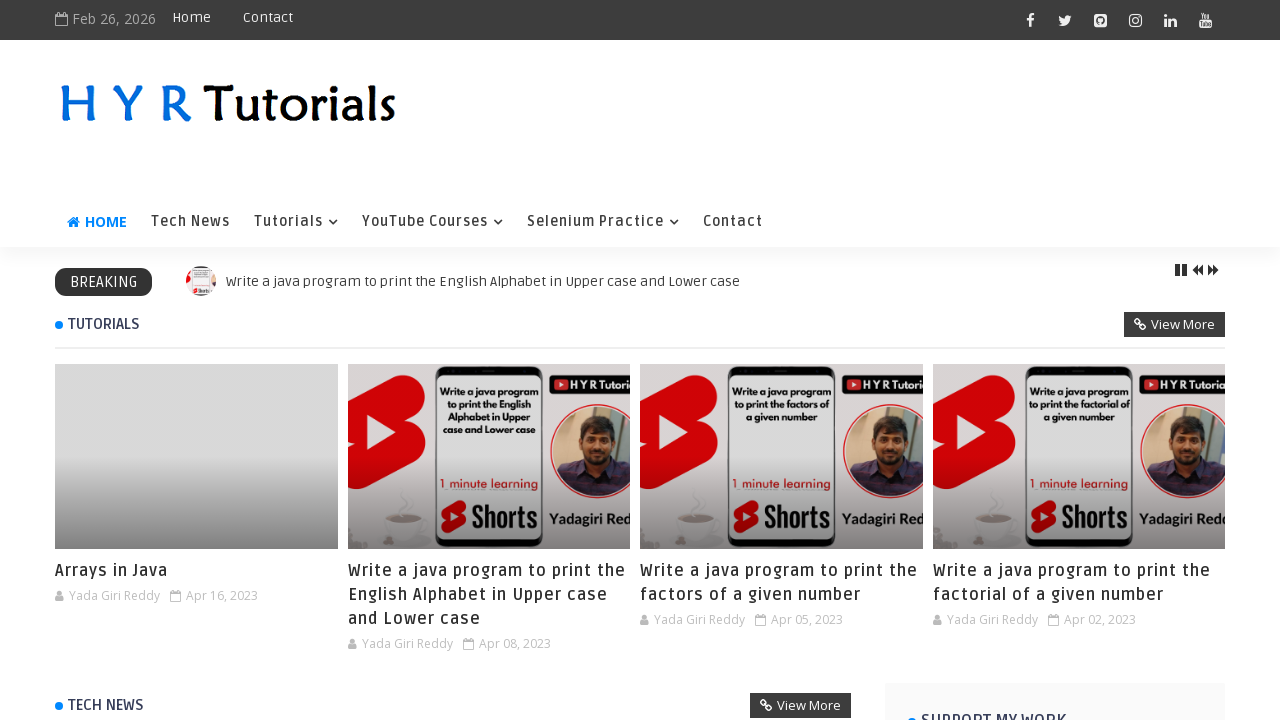

Verified link is accessible: https://www.hyrtutorials.com/search/label/.NET
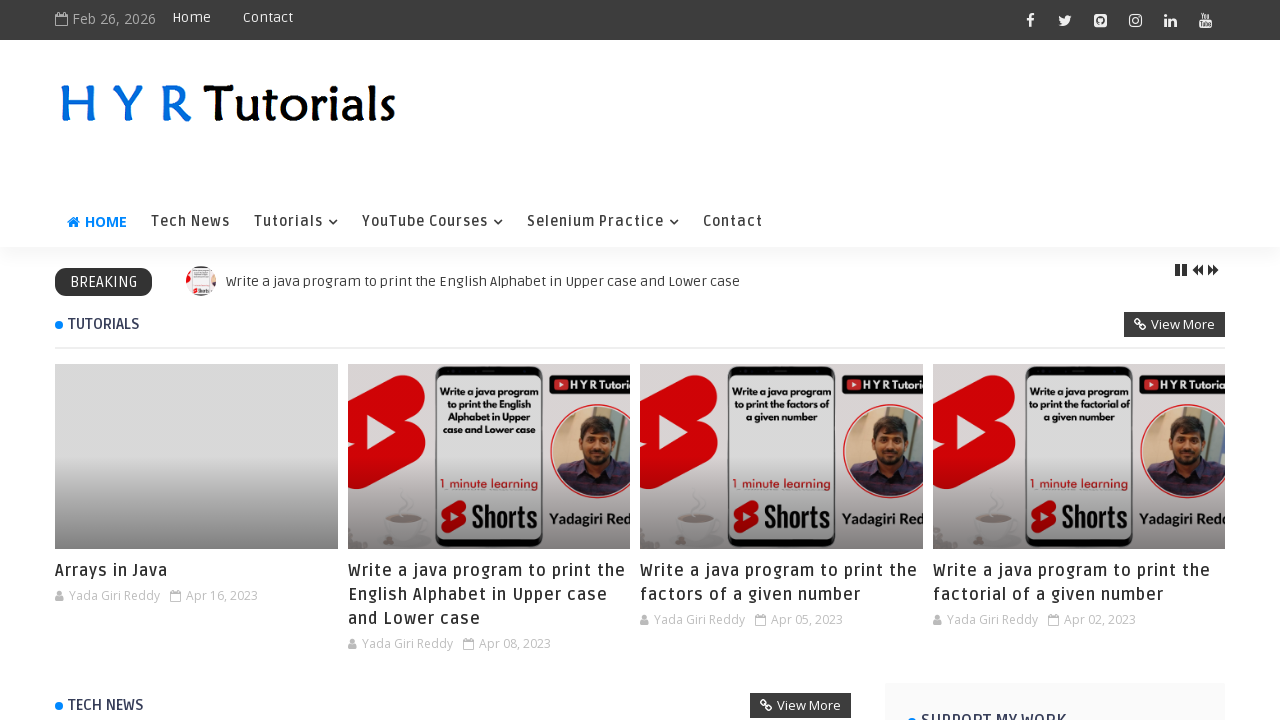

Verified link is accessible: https://www.hyrtutorials.com/search/label/SQL
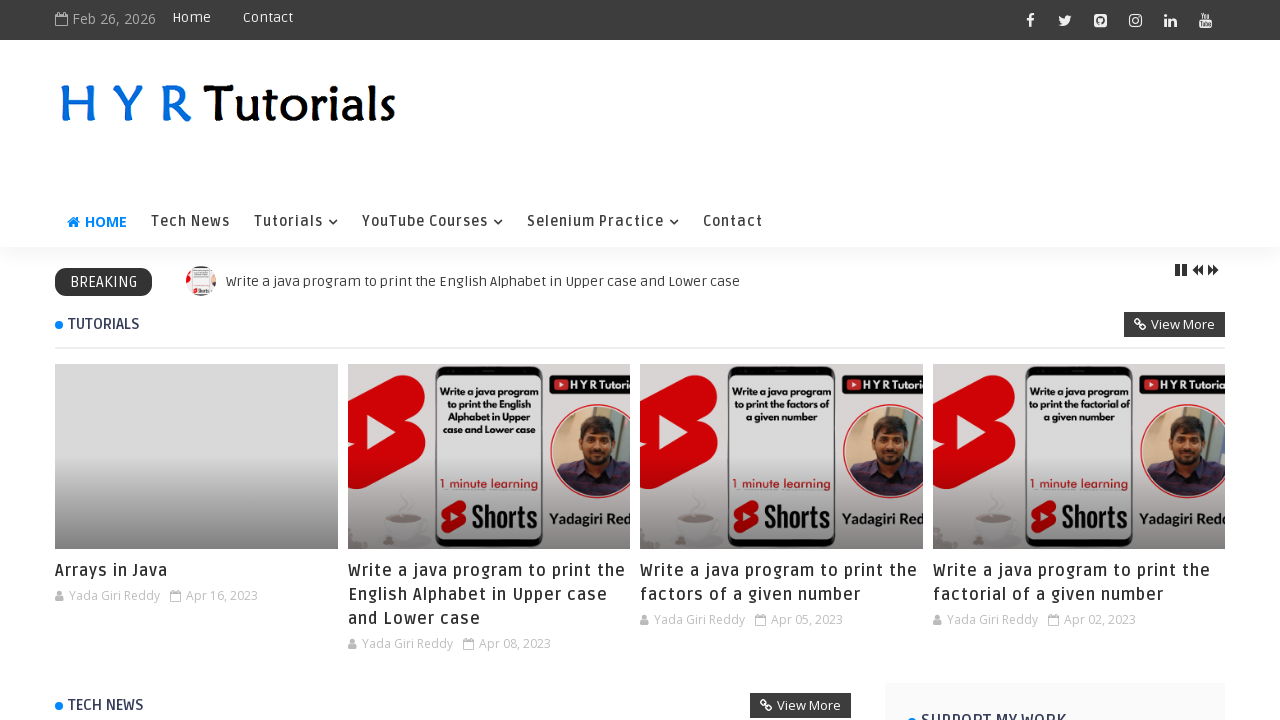

Verified link is accessible: https://www.hyrtutorials.com/search/label/Java
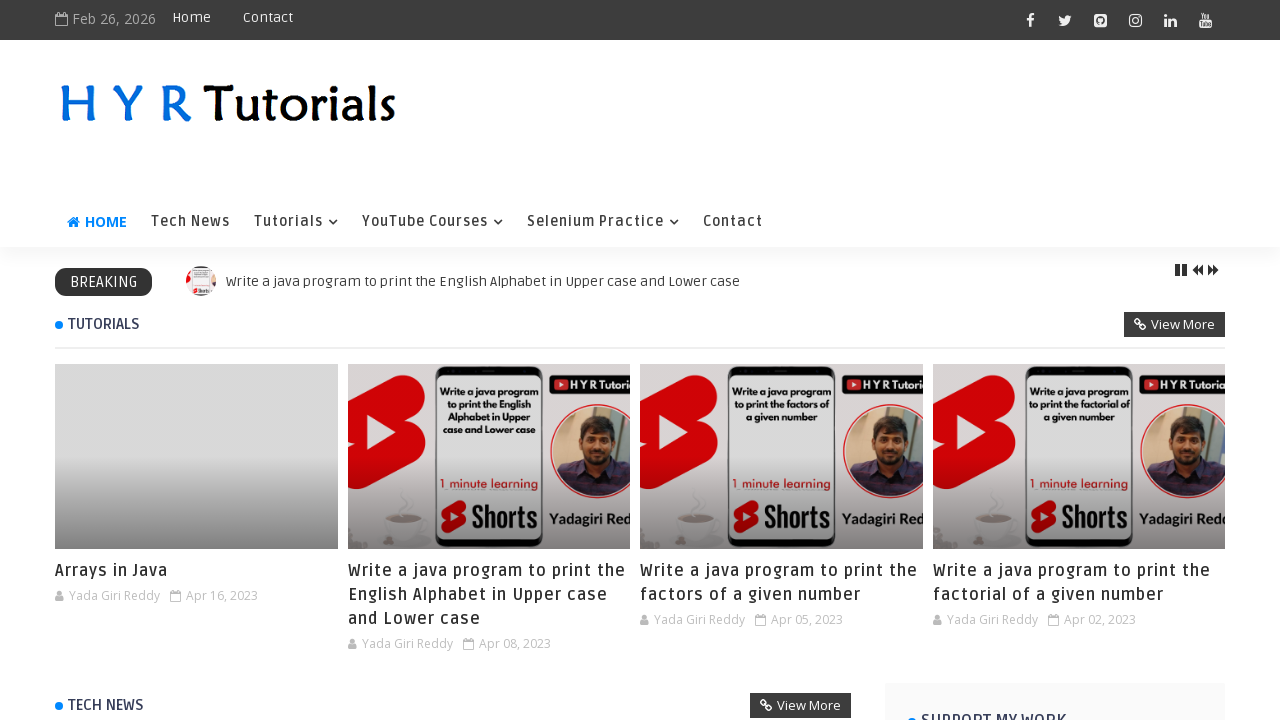

Verified link is accessible: https://www.hyrtutorials.com/search/label/Testing
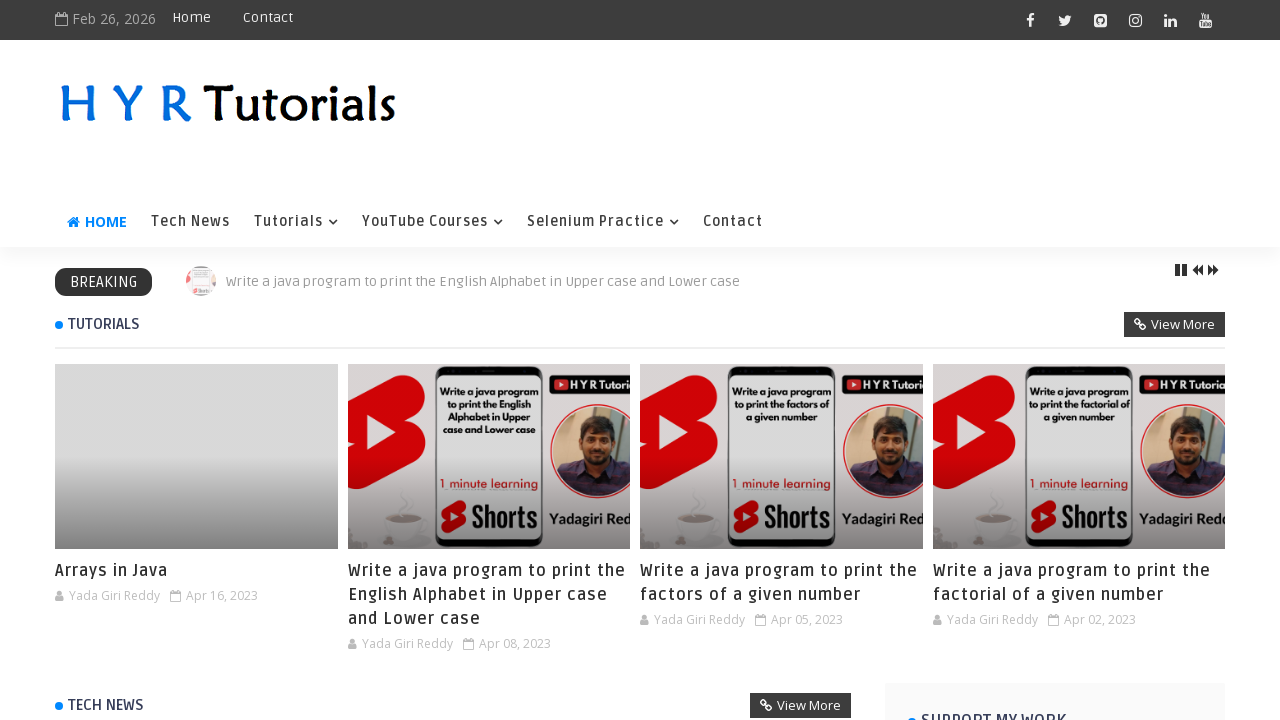

Verified link is accessible: https://www.hyrtutorials.com/search/label/Selenium
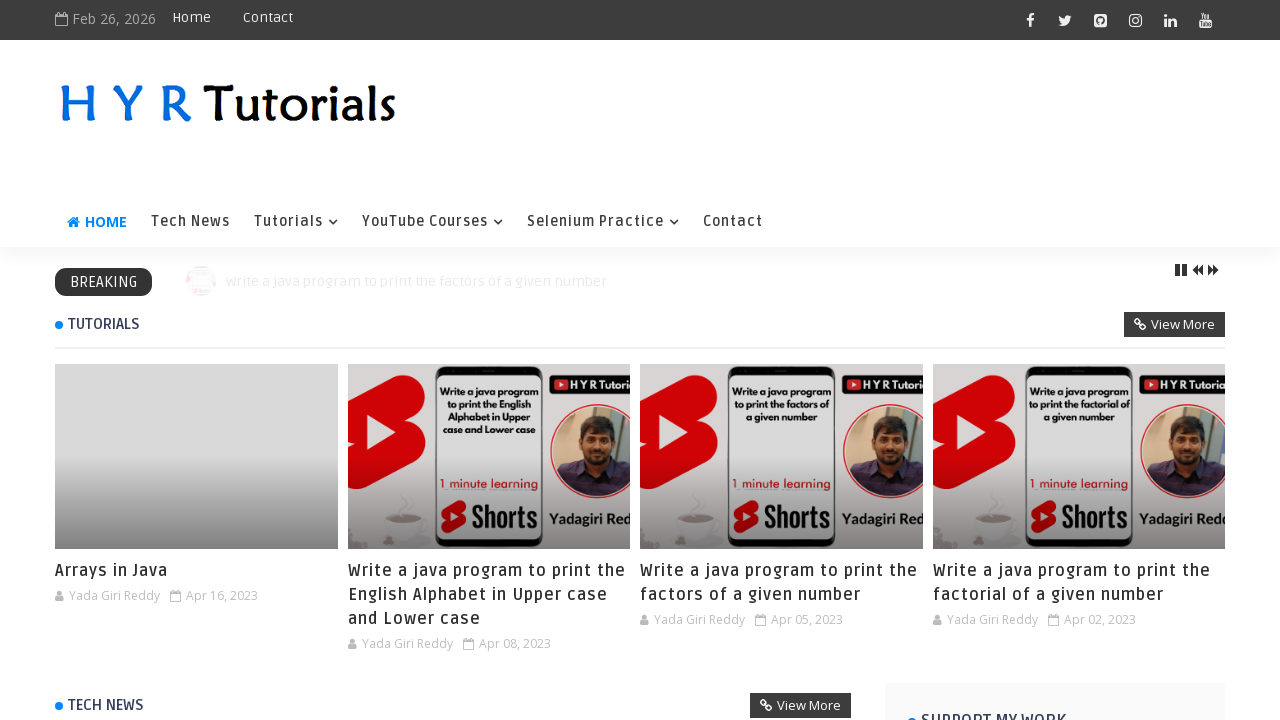

Verified link is accessible: https://www.hyrtutorials.com/search/label/AutomationTesting
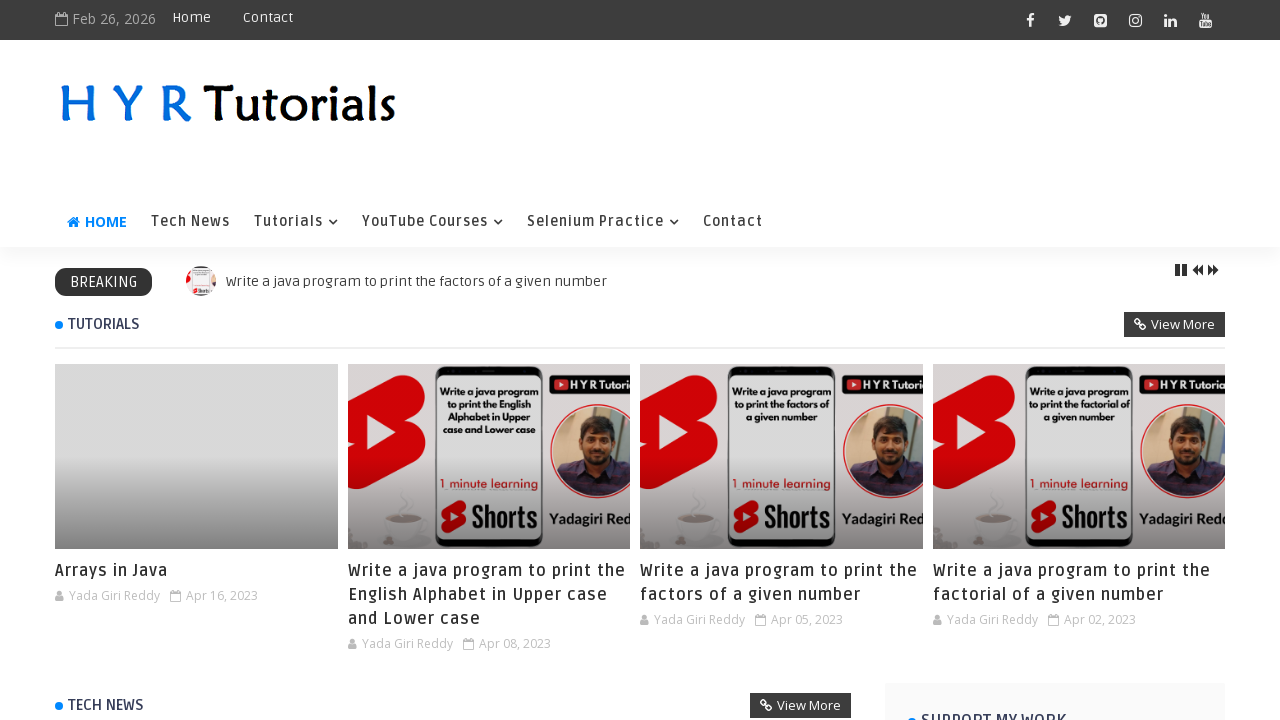

Verified link is accessible: https://www.hyrtutorials.com/search/label/OtherTesting
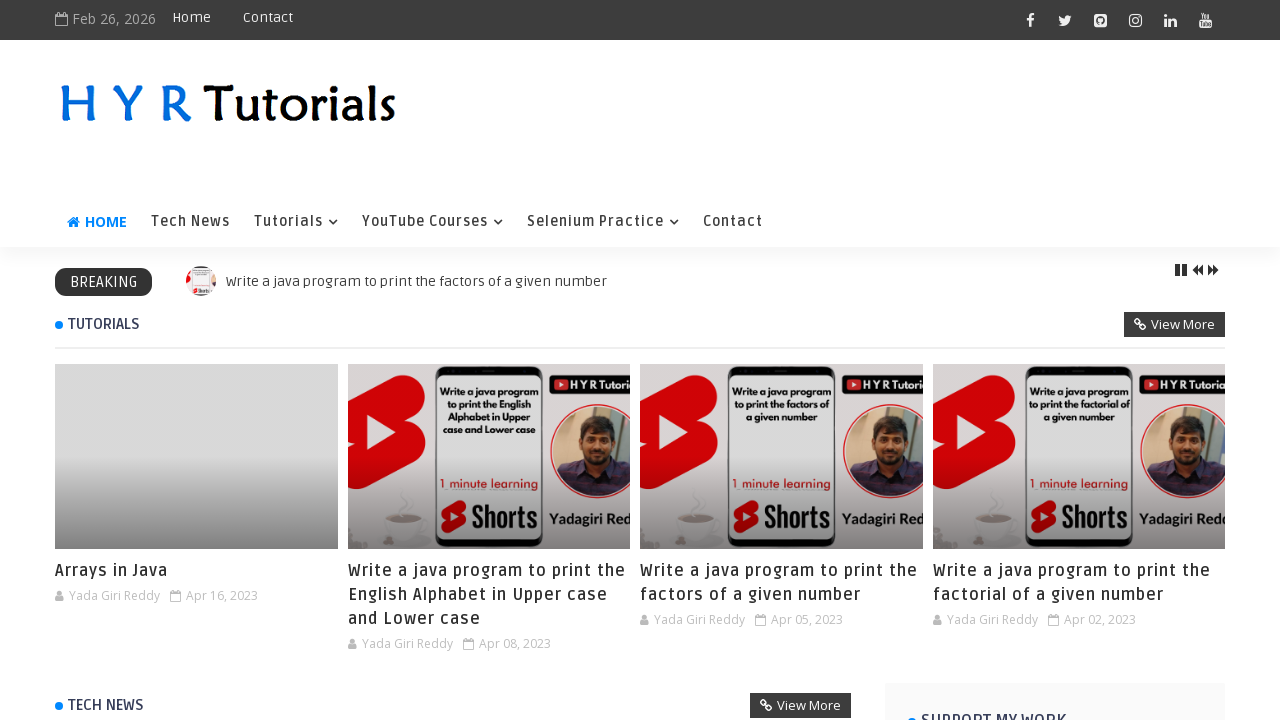

Verified link is accessible: #
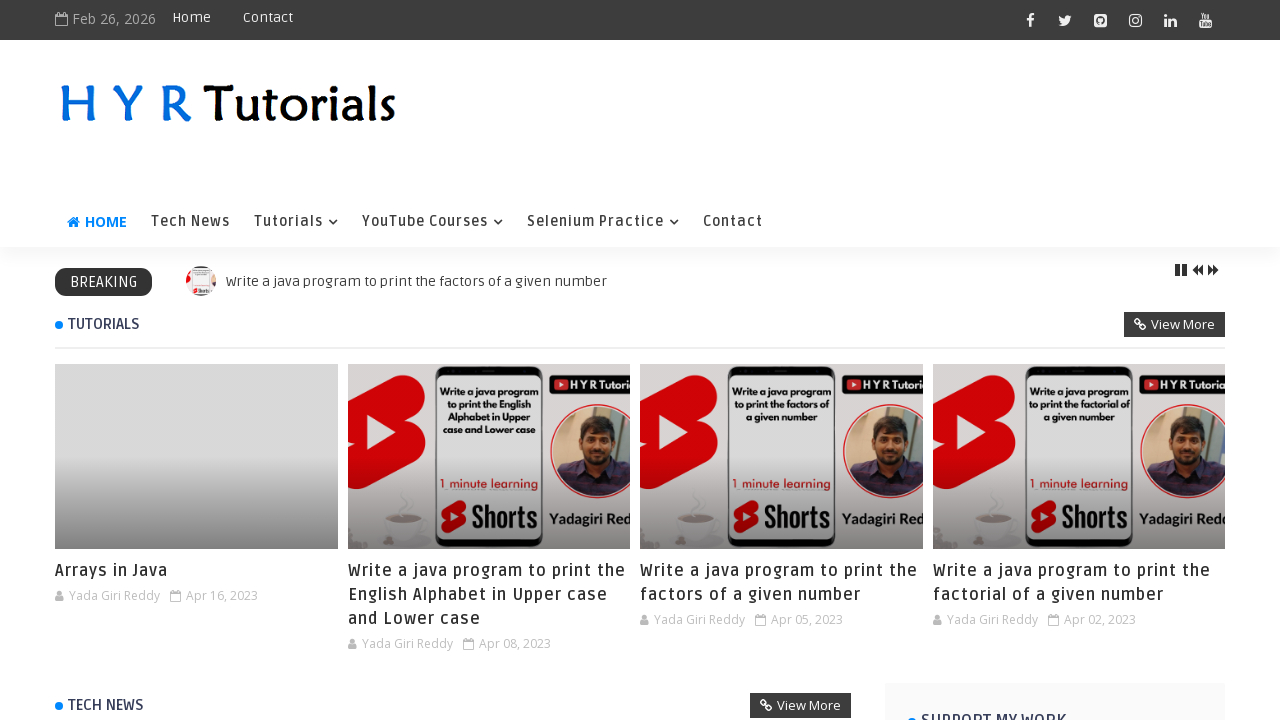

Verified link is accessible: #
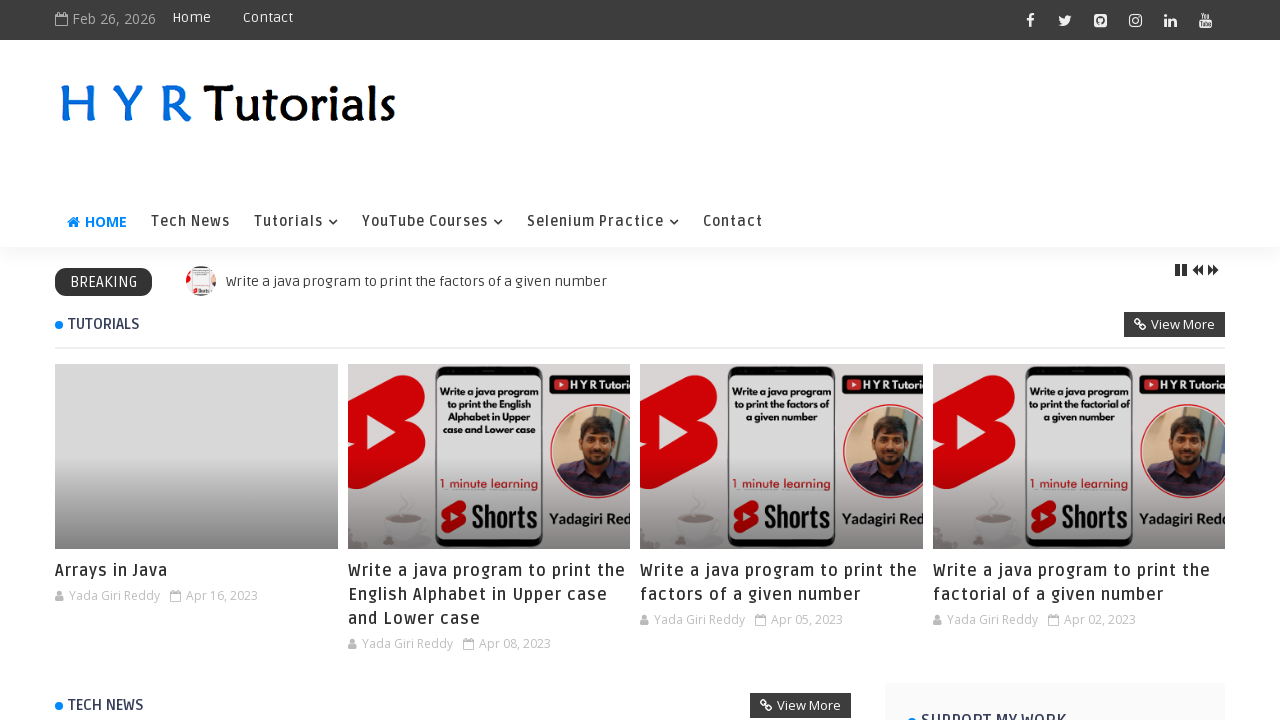

Verified link is accessible: https://www.hyrtutorials.com/p/apache-poi-english.html
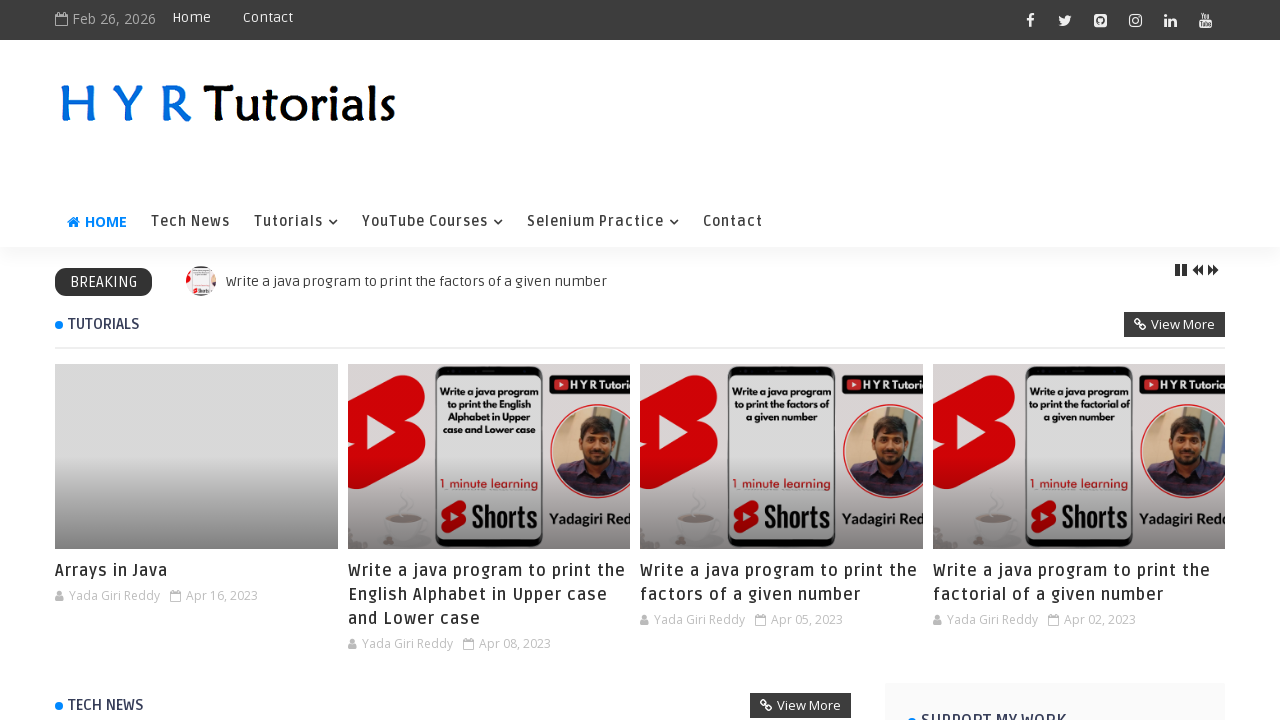

Verified link is accessible: https://www.hyrtutorials.com/p/apache-pdf-box-english.html
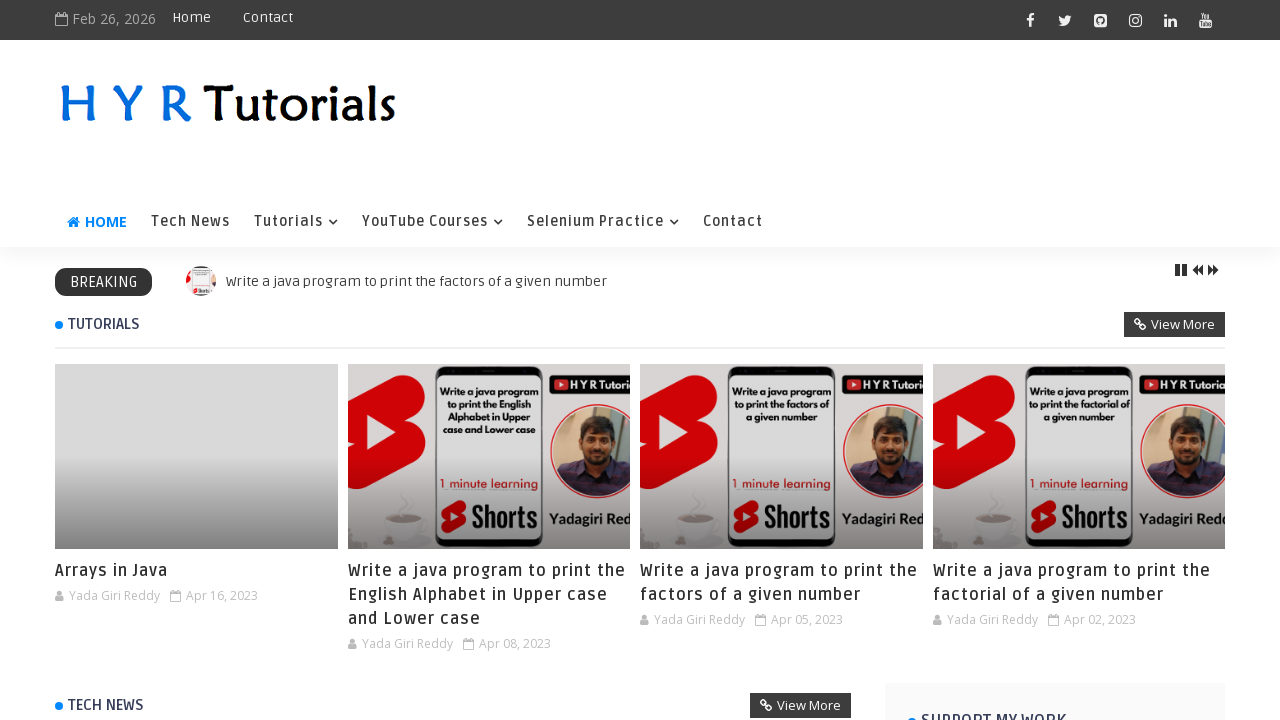

Verified link is accessible: https://www.hyrtutorials.com/p/core-java-english.html
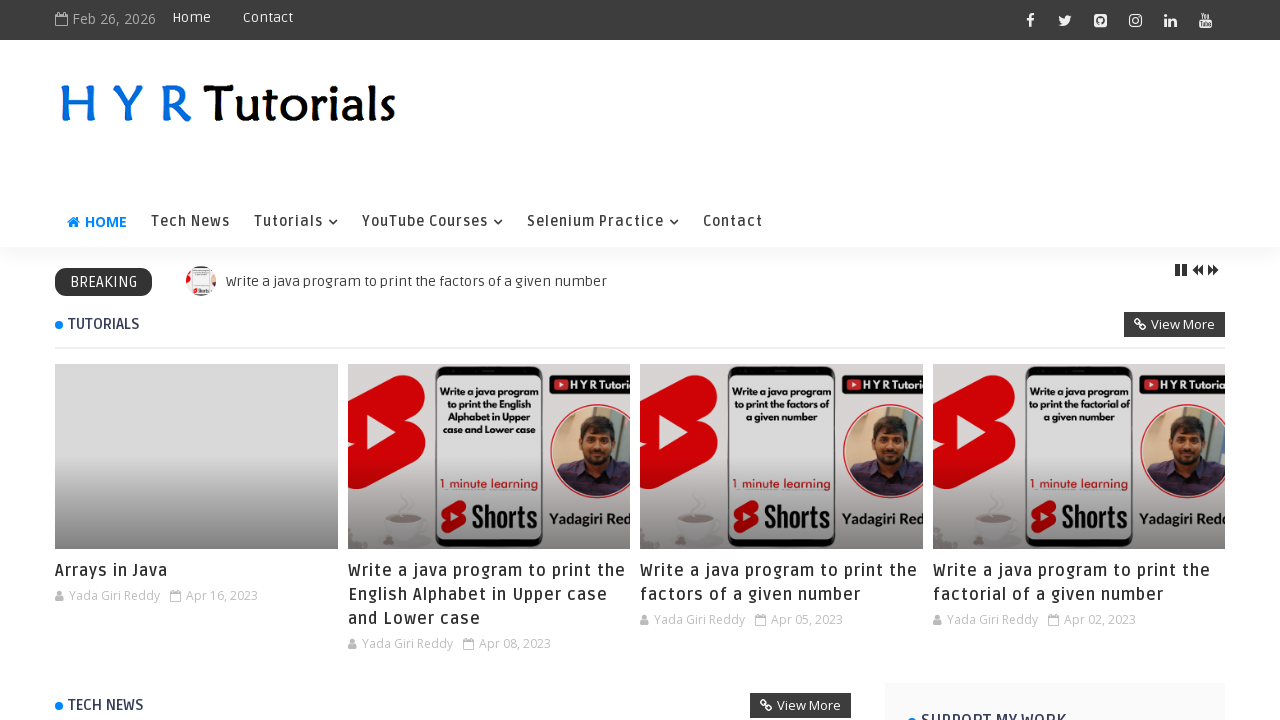

Verified link is accessible: https://www.hyrtutorials.com/p/css-selectors.html
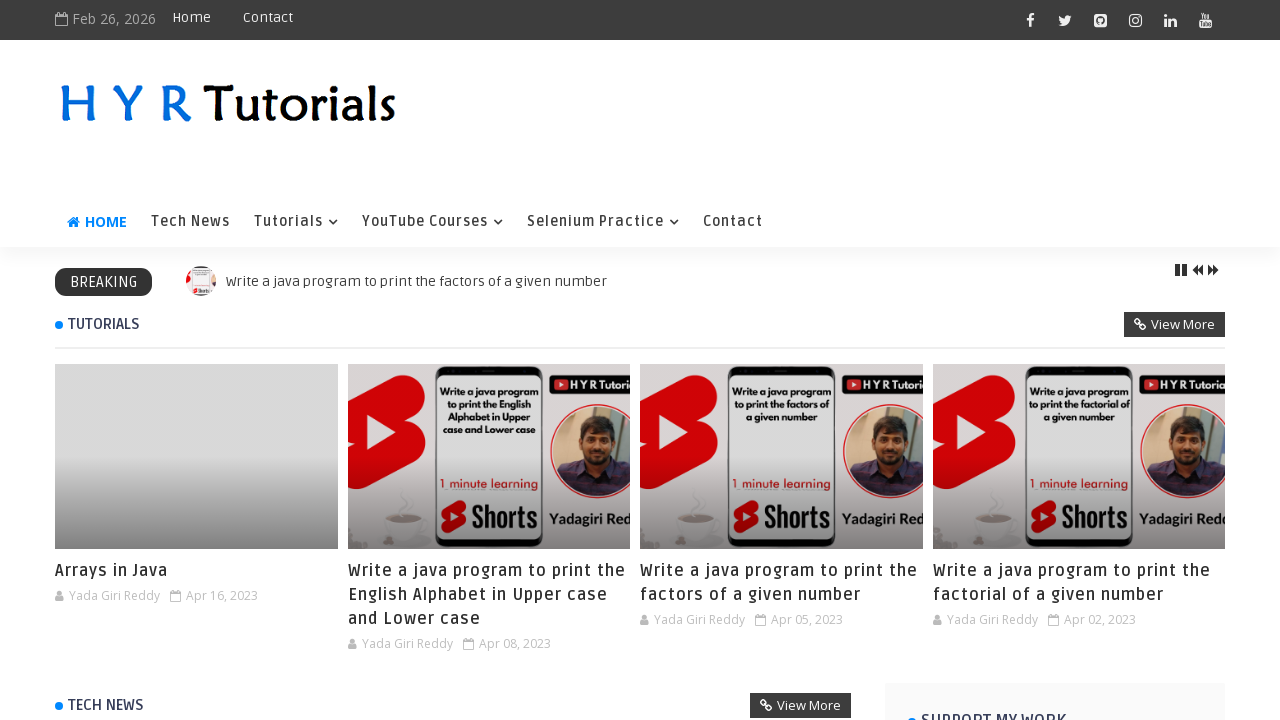

Verified link is accessible: https://www.hyrtutorials.com/p/extent-reports.html
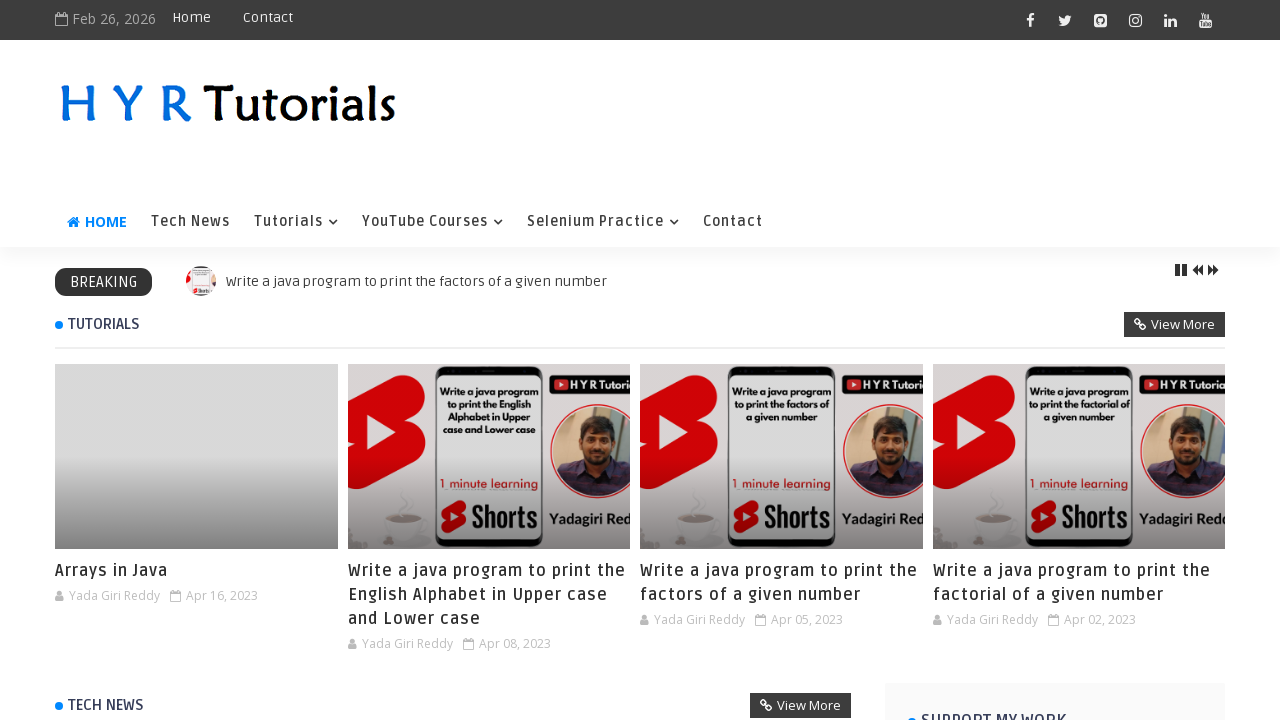

Verified link is accessible: https://www.hyrtutorials.com/p/javascriptexecutor-in-selenium.html
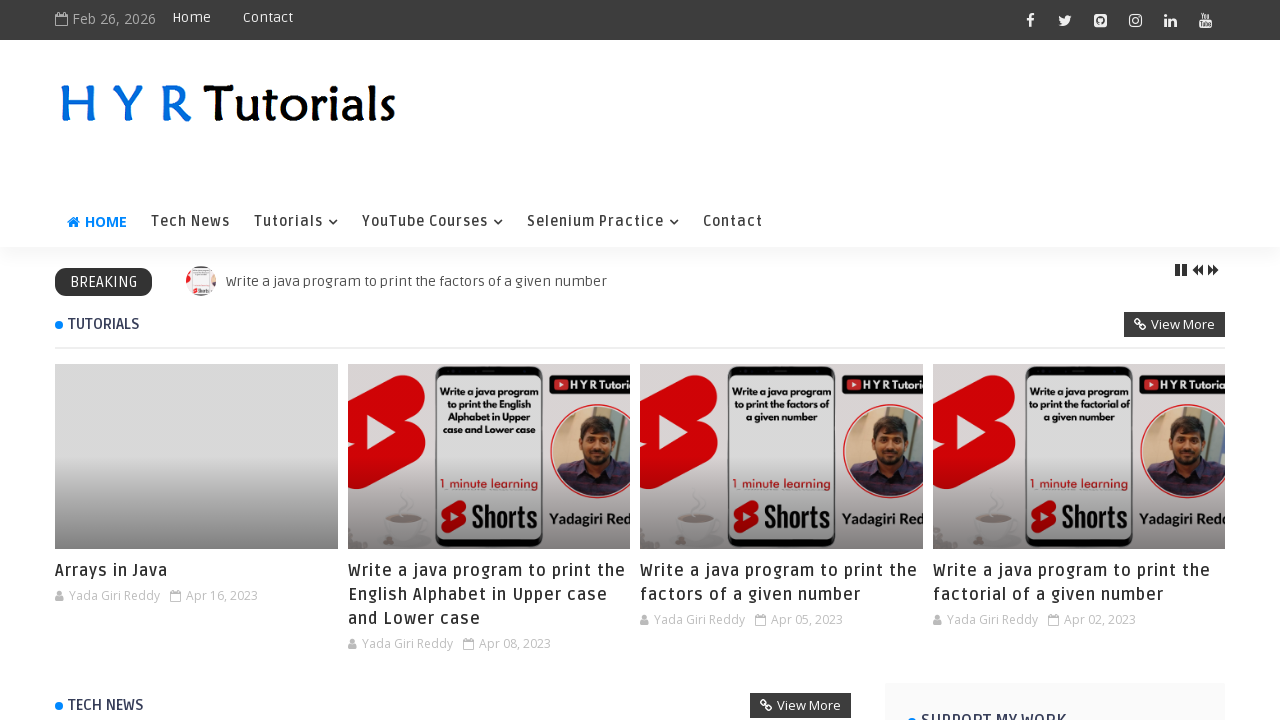

Verified link is accessible: https://www.hyrtutorials.com/p/testng-english.html
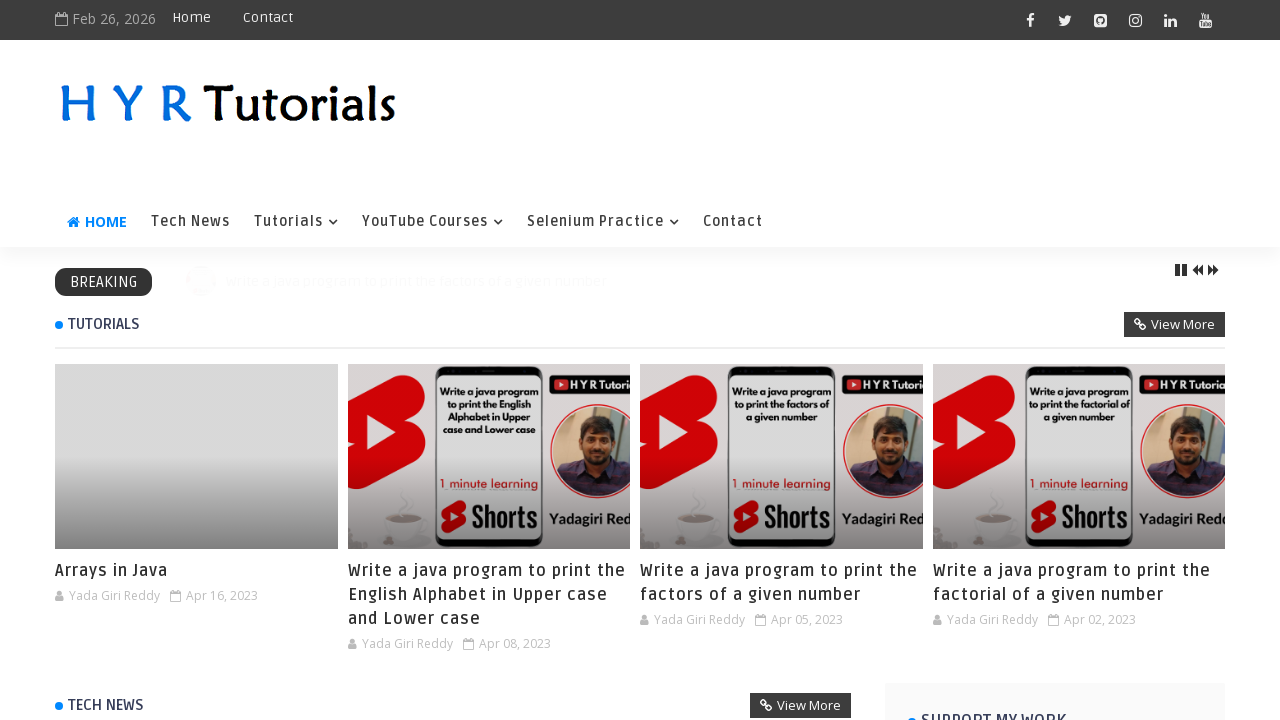

Verified link is accessible: https://www.hyrtutorials.com/p/xpath-xml-path-language.html
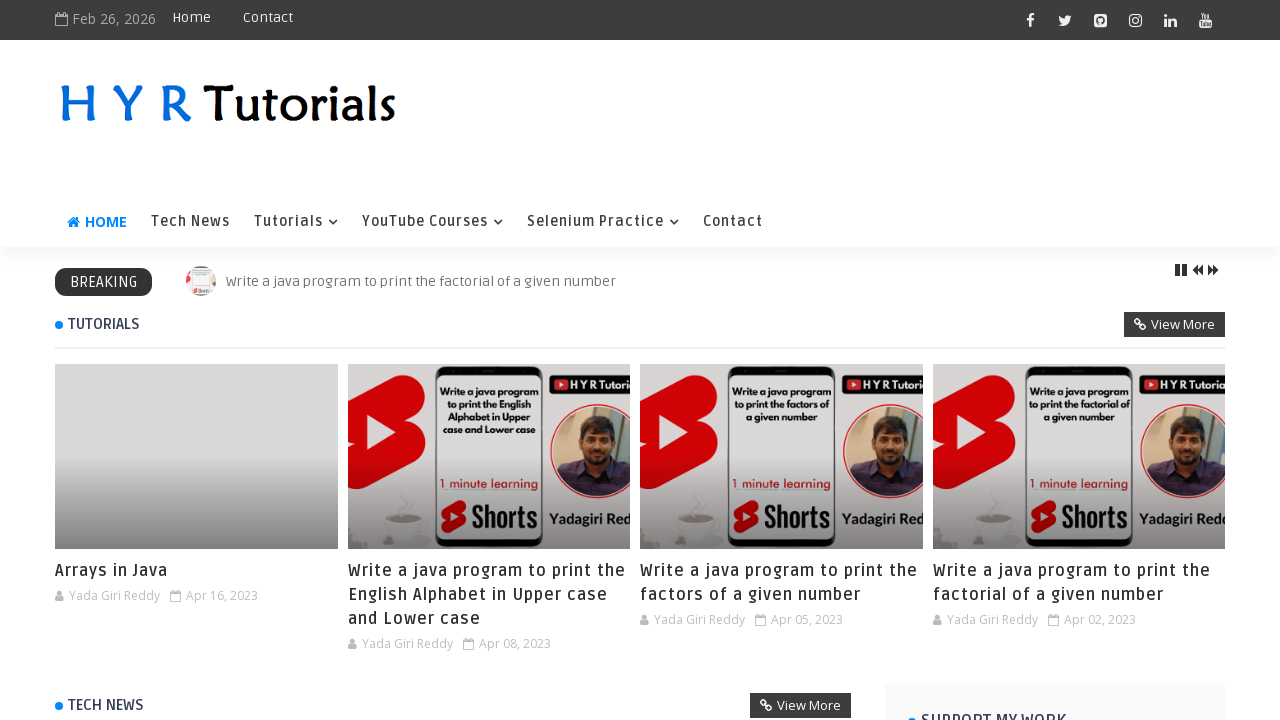

Verified link is accessible: #
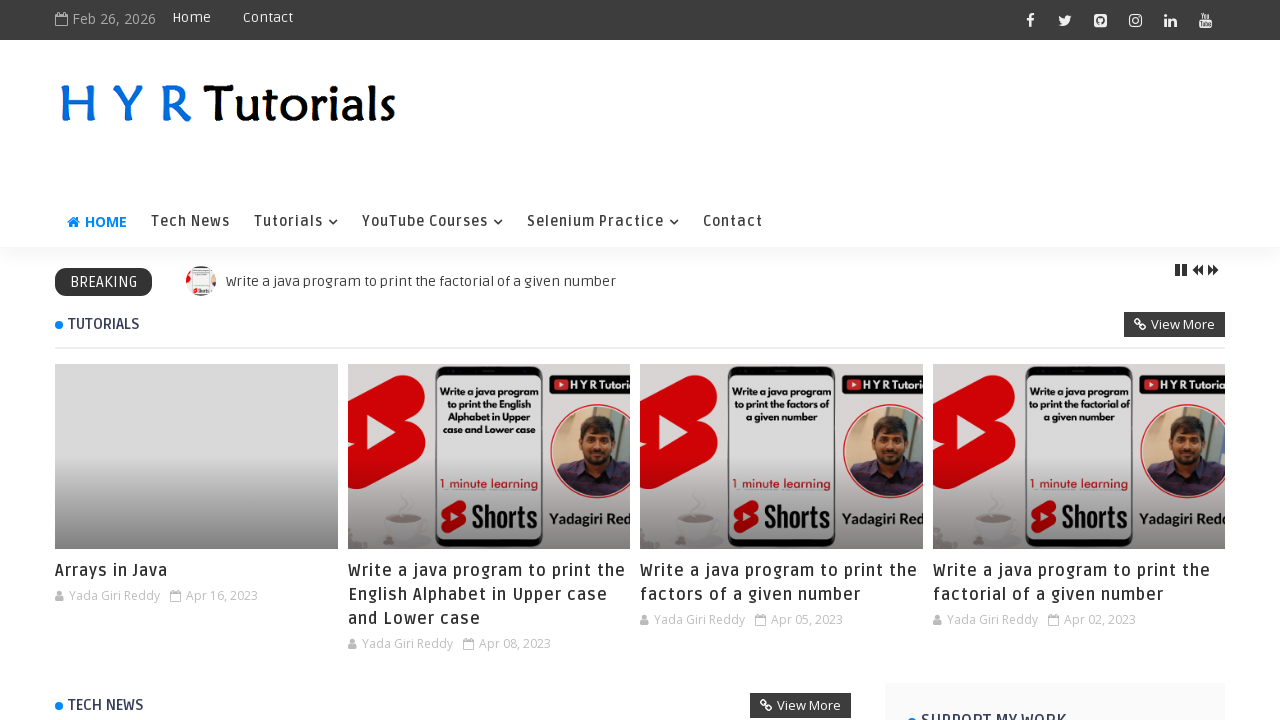

Verified link is accessible: https://www.hyrtutorials.com/p/core-java-telugu.html
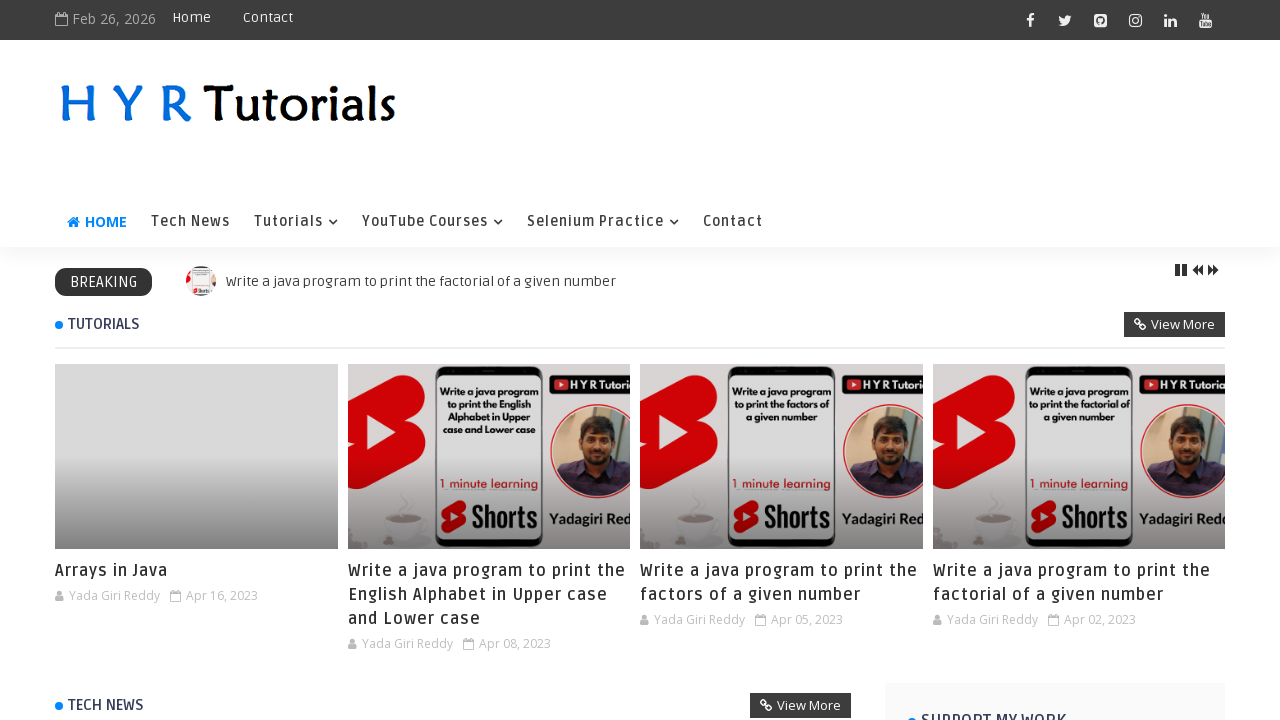

Verified link is accessible: https://www.hyrtutorials.com/p/selenium-java-telugu.html
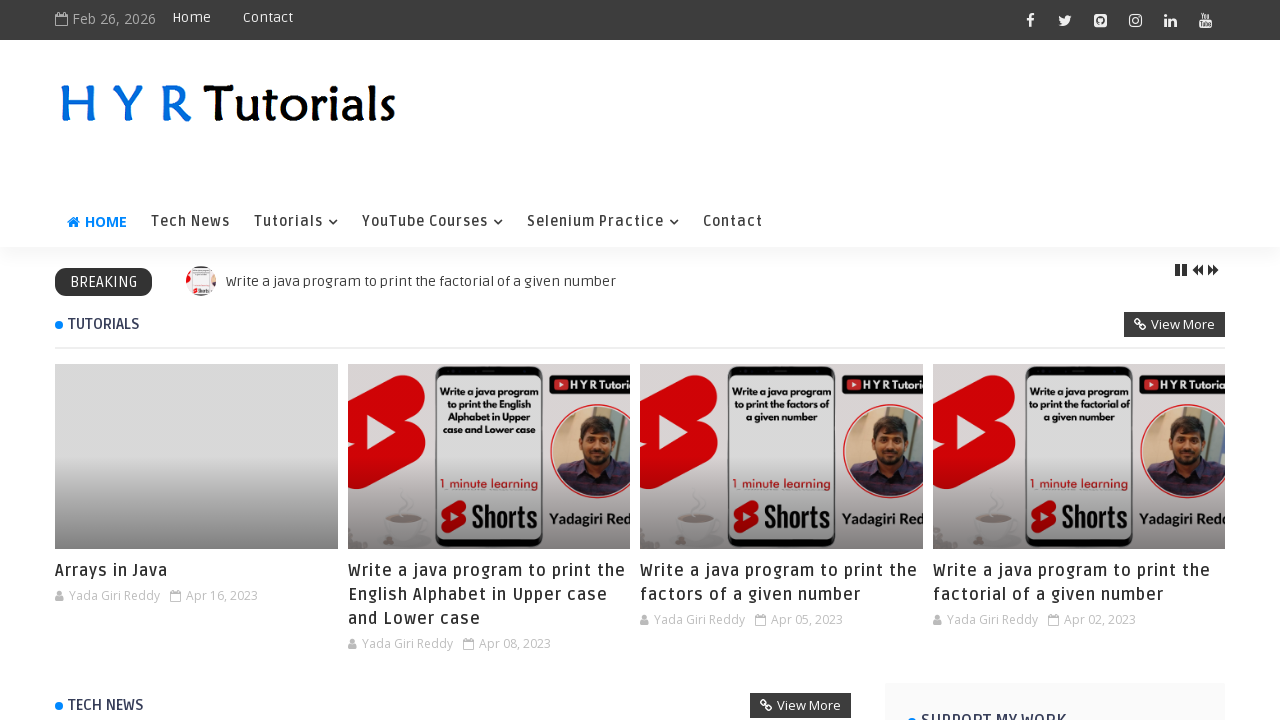

Verified link is accessible: #
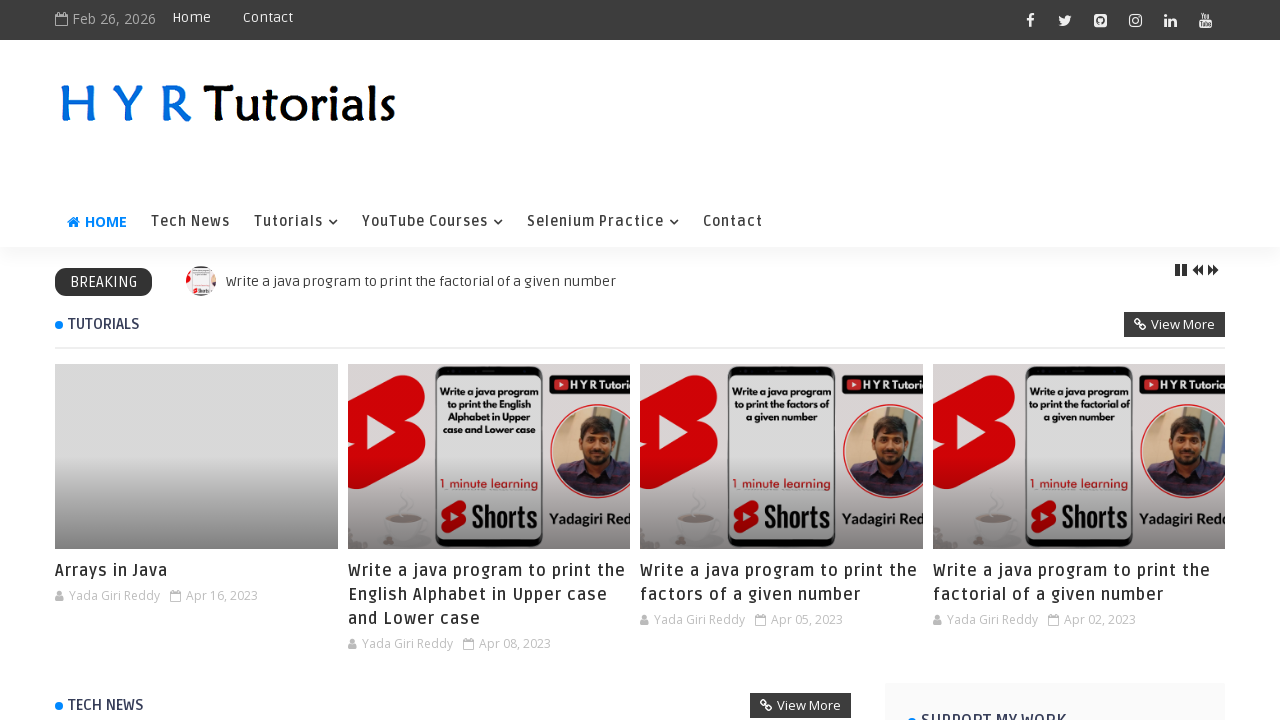

Verified link is accessible: https://www.hyrtutorials.com/p/broken-links.html
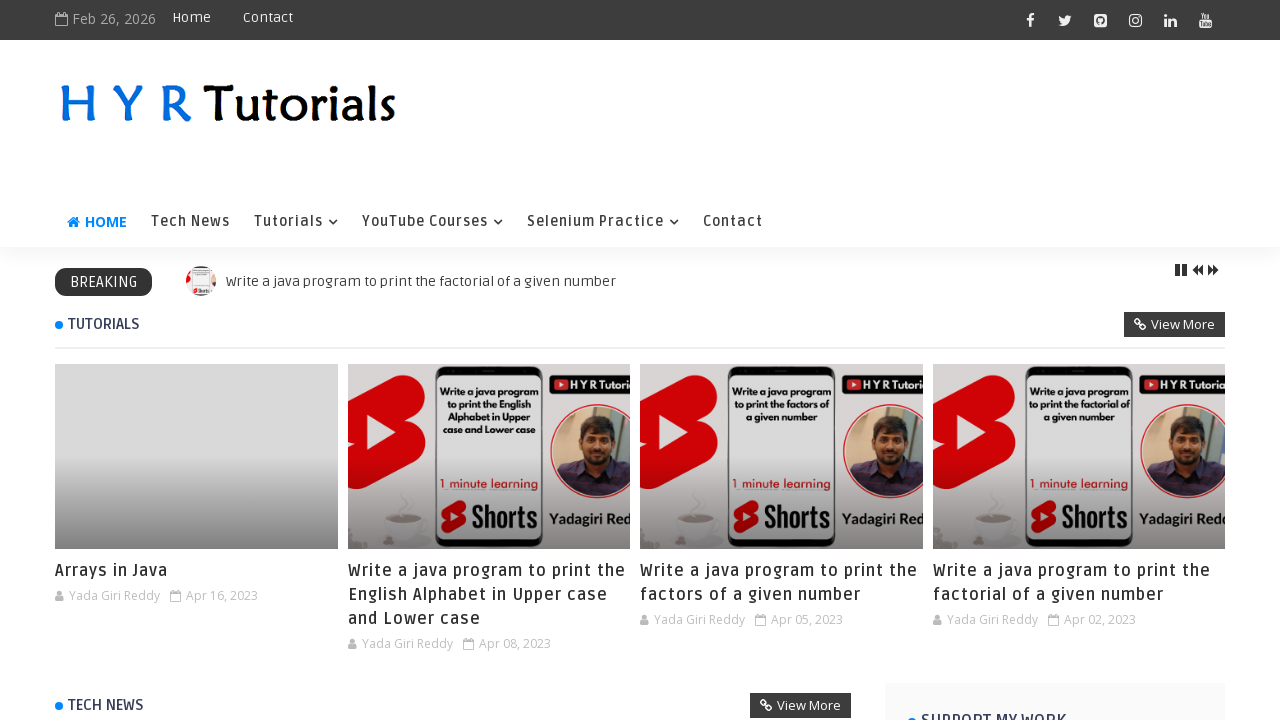

Verified link is accessible: https://www.hyrtutorials.com/p/broken-link1.html
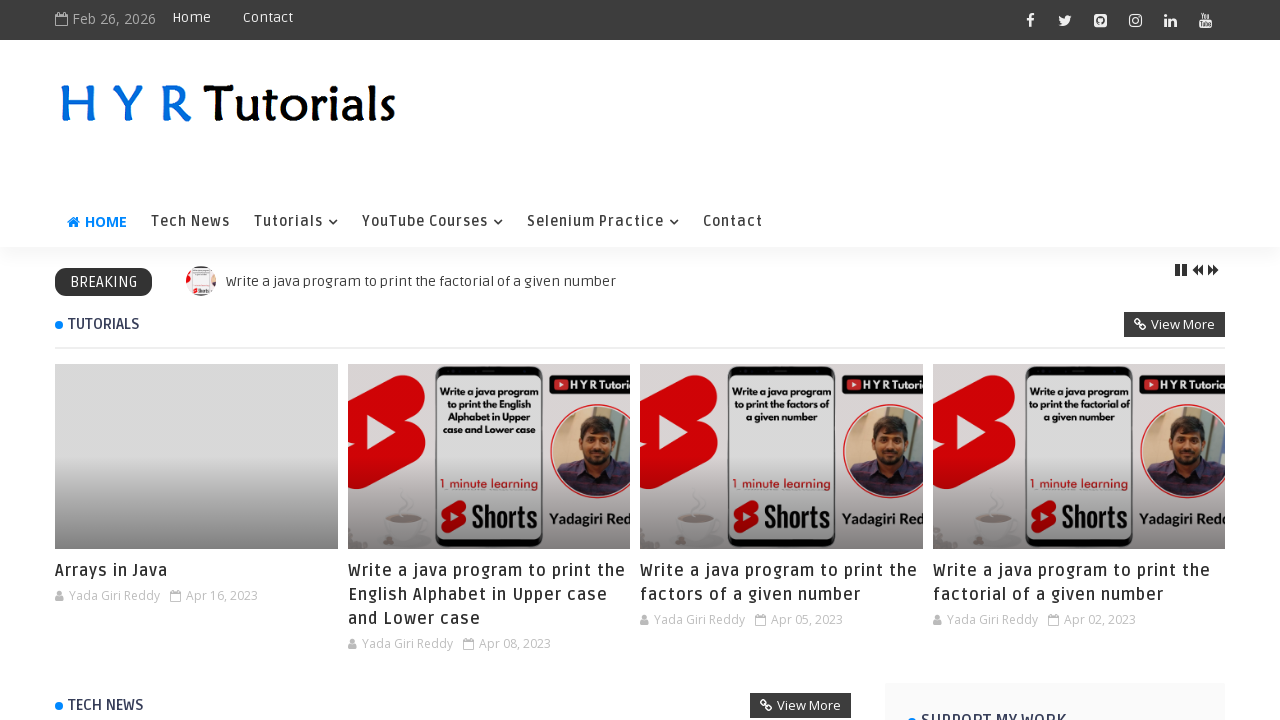

Verified link is accessible: https://www.hyrtutorials.com/p/css-selectors-practice.html
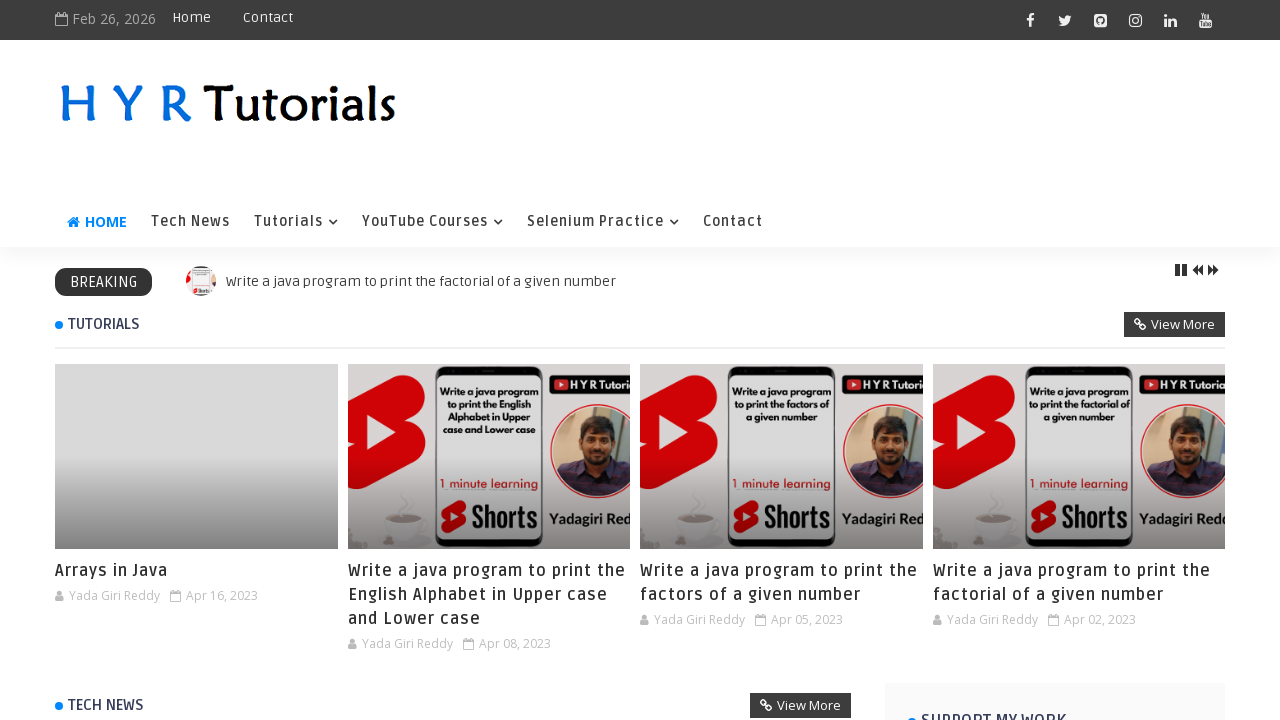

Verified link is accessible: https://www.hyrtutorials.com/p/add-padding-to-containers.html
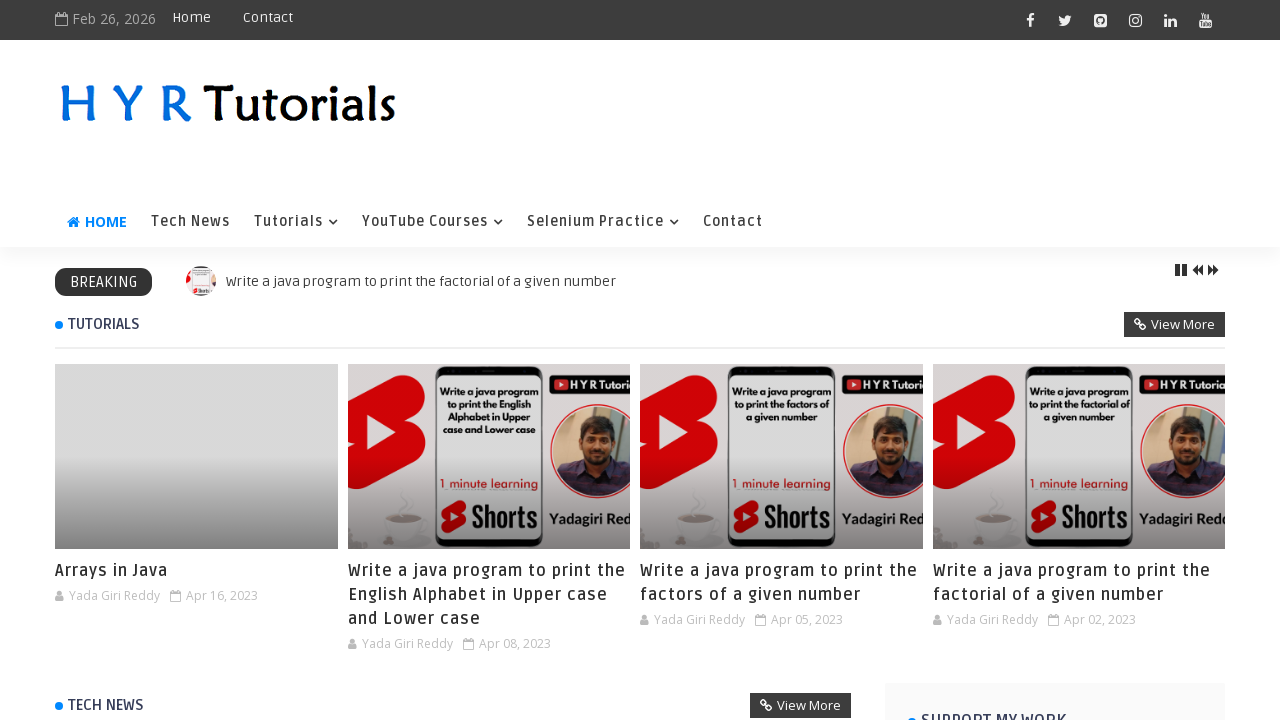

Verified link is accessible: https://www.hyrtutorials.com/p/frames-practice.html
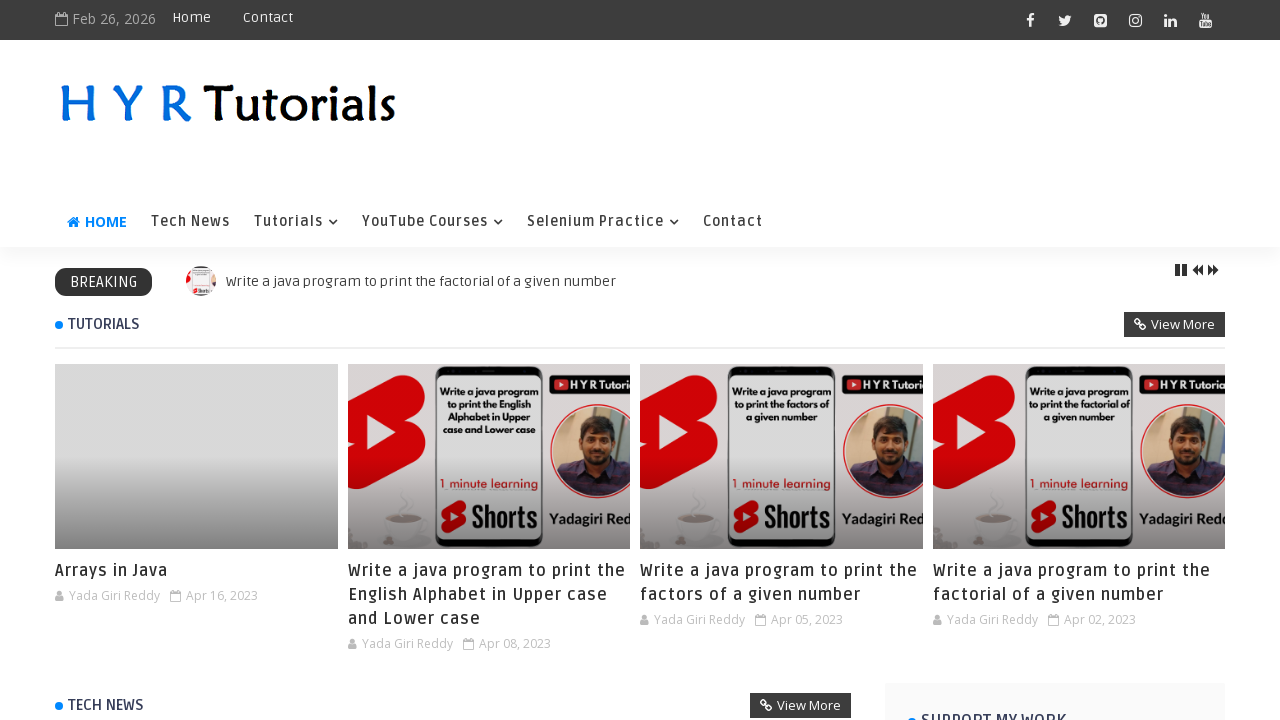

Verified link is accessible: https://www.hyrtutorials.com/p/waits-demo.html
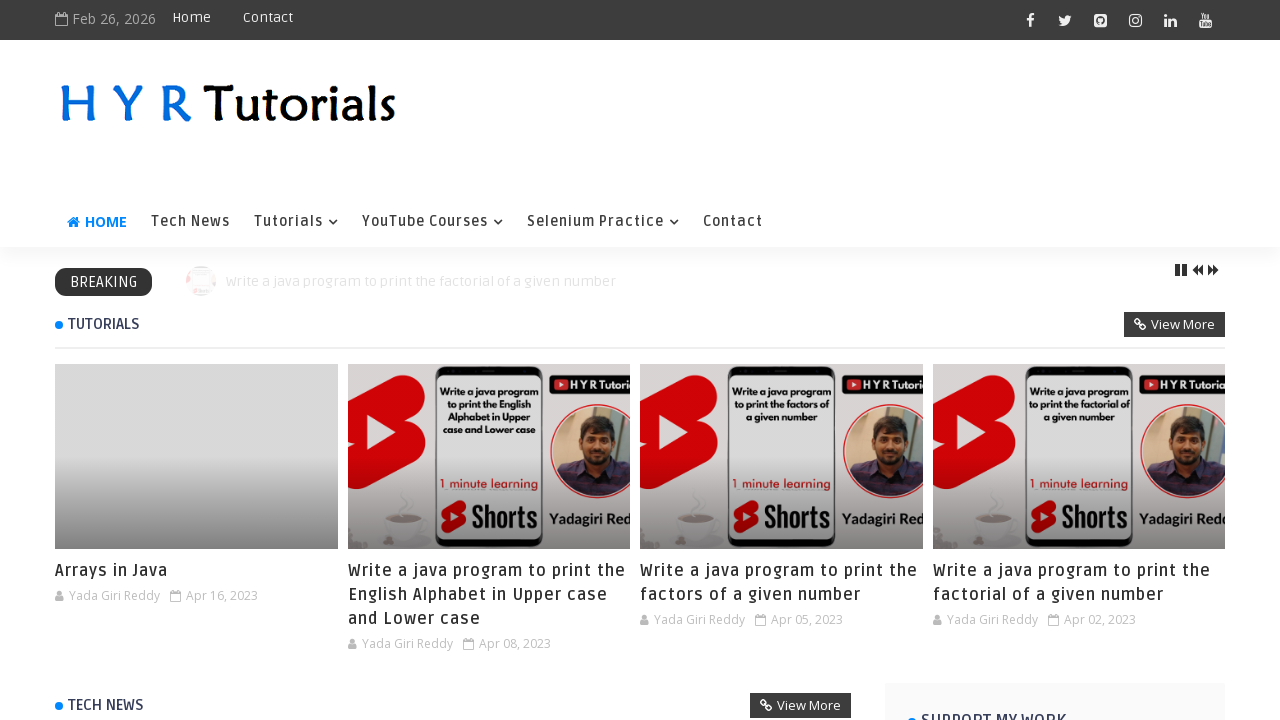

Verified link is accessible: https://www.hyrtutorials.com/p/window-handles-practice.html
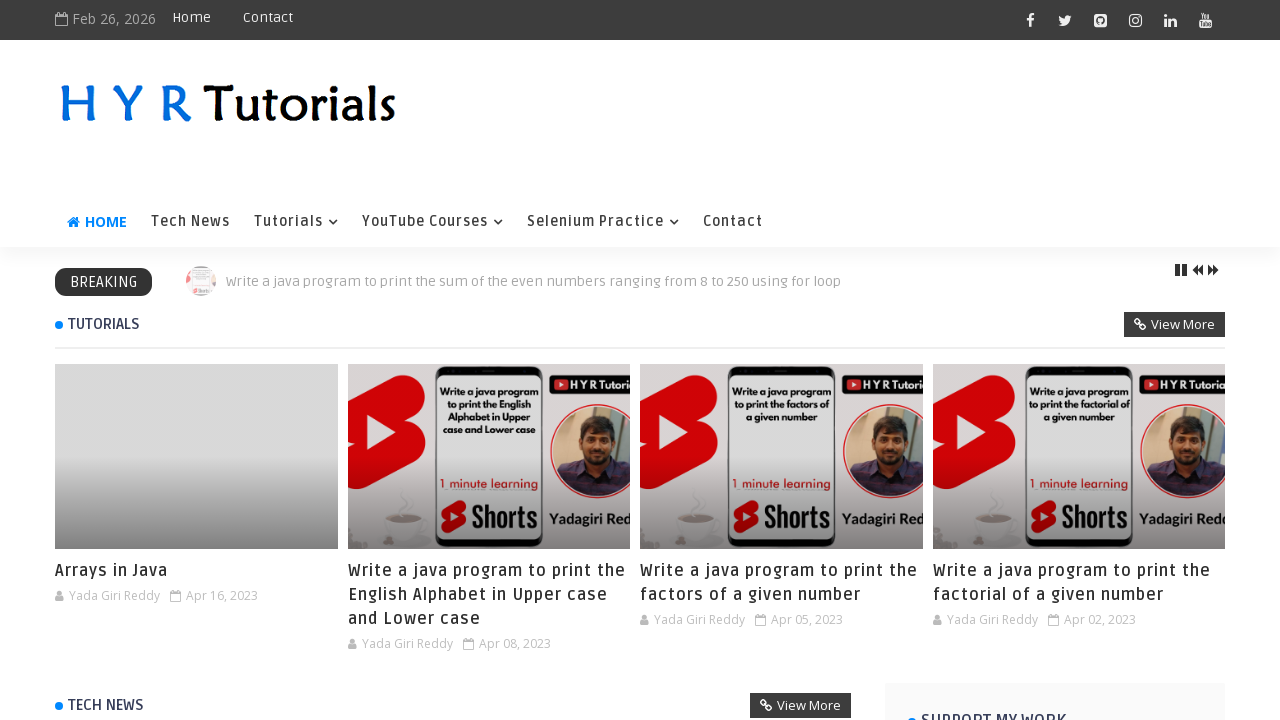

Verified link is accessible: https://www.hyrtutorials.com/p/basic-controls.html
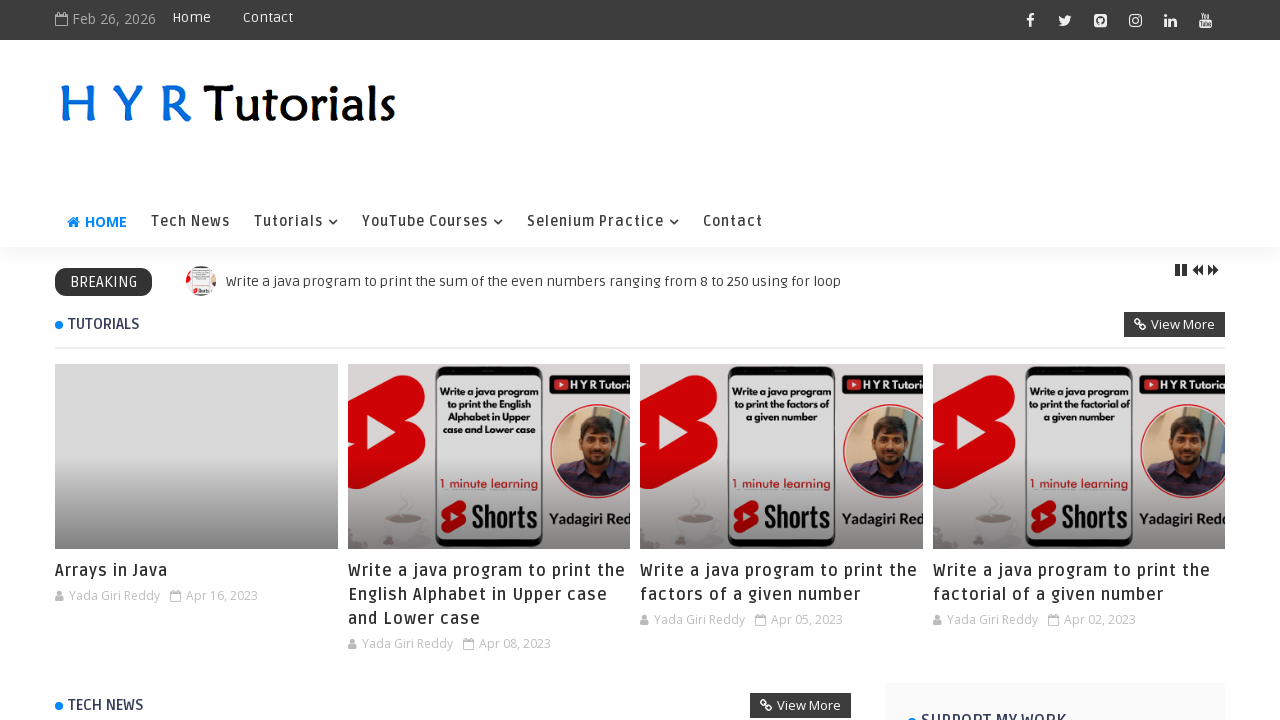

Verified link is accessible: https://www.hyrtutorials.com/p/html-dropdown-elements-practice.html
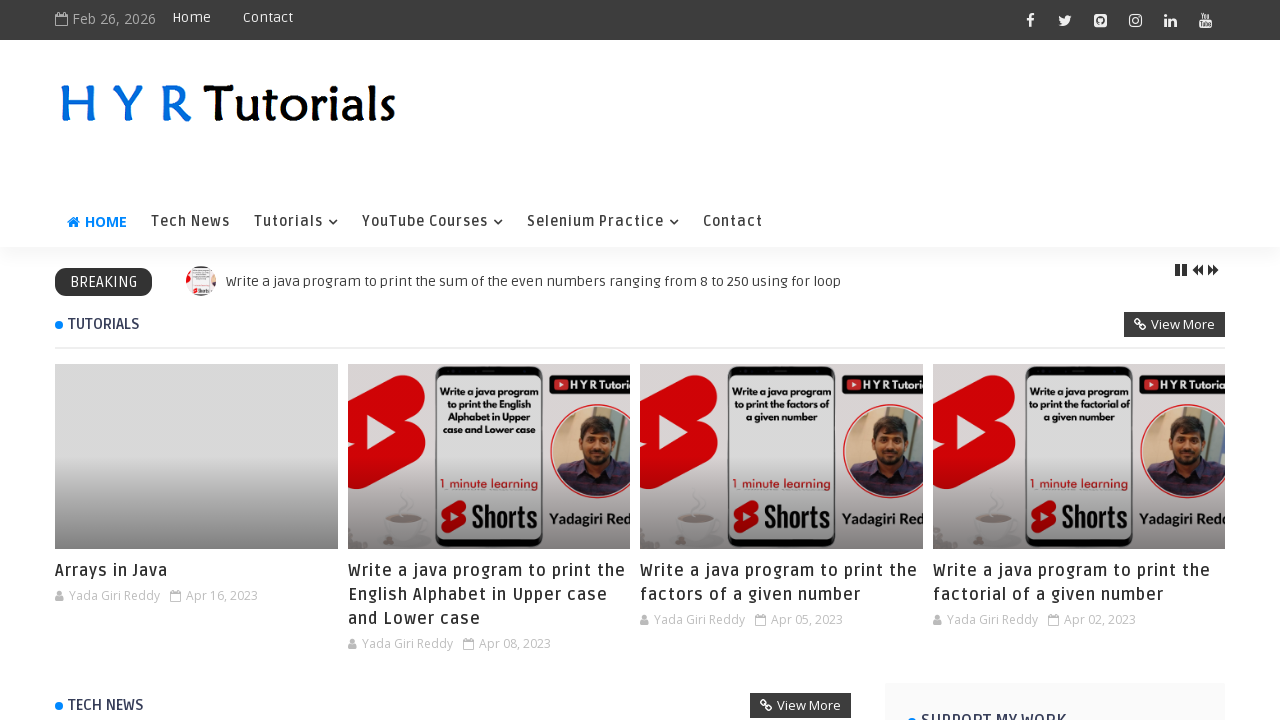

Verified link is accessible: https://www.hyrtutorials.com/p/alertsdemo.html
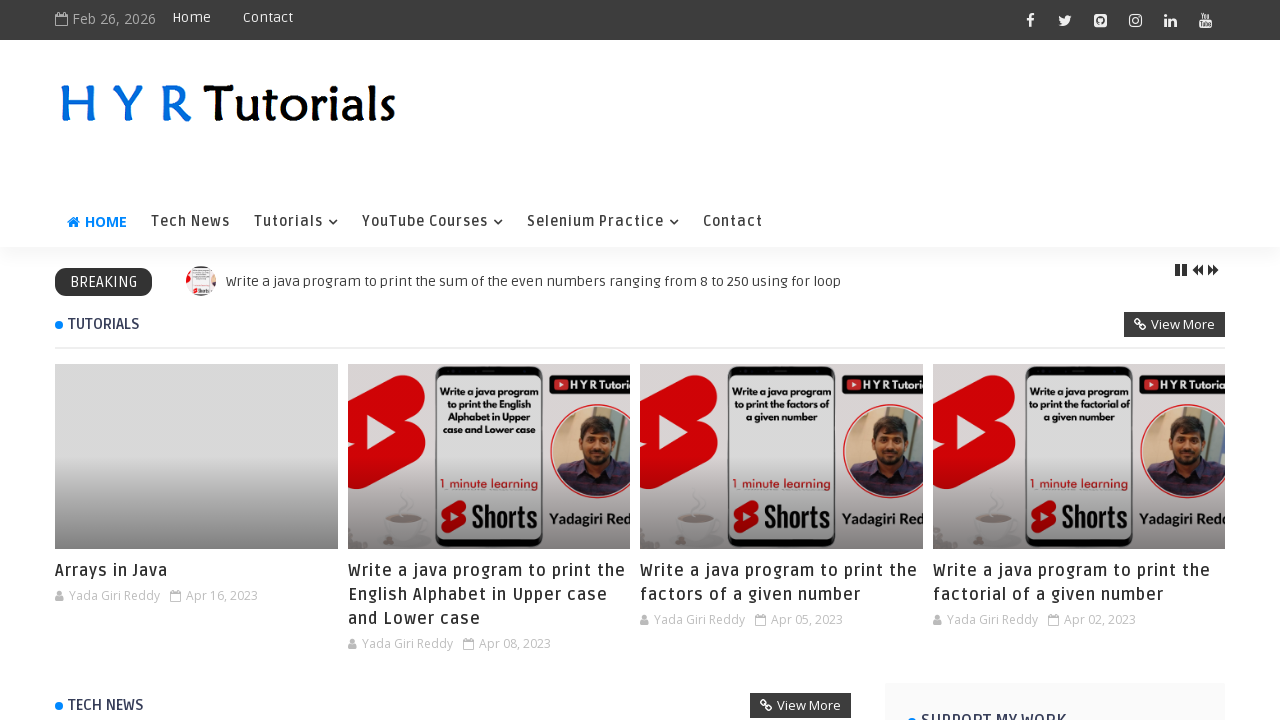

Verified link is accessible: https://www.hyrtutorials.com/p/calendar-practice.html
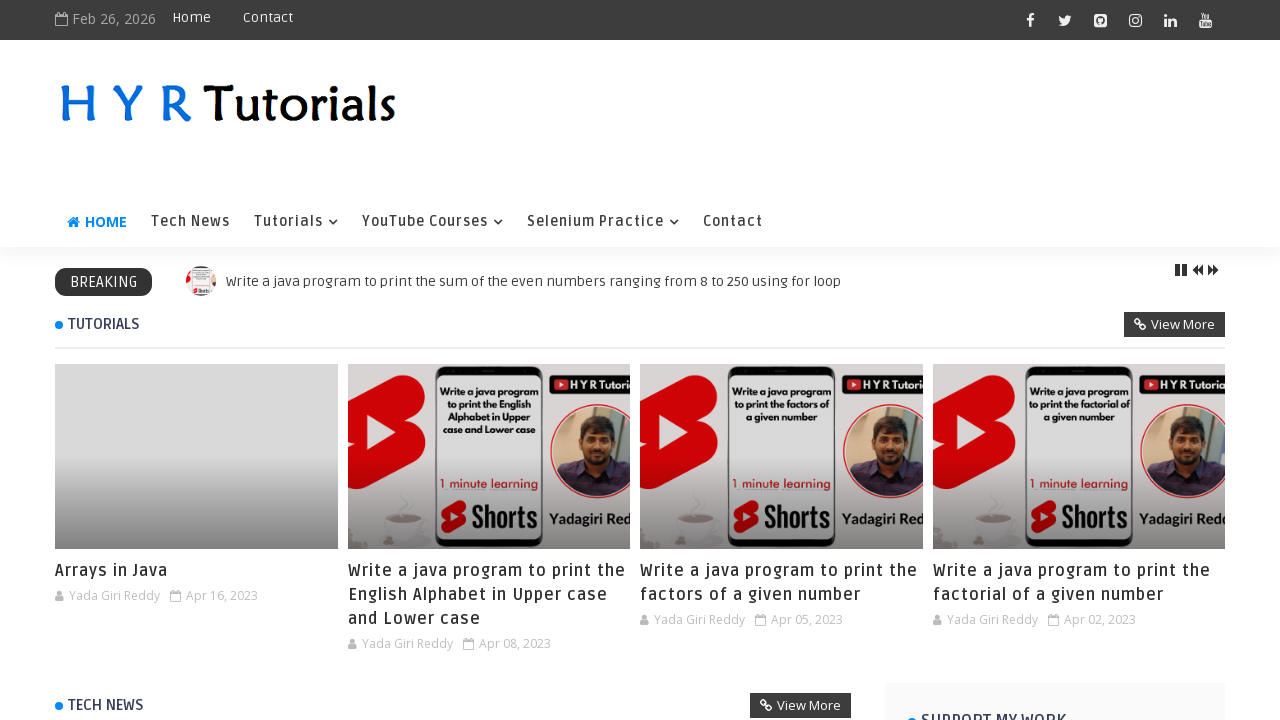

Verified link is accessible: https://www.hyrtutorials.com/p/contactus.html
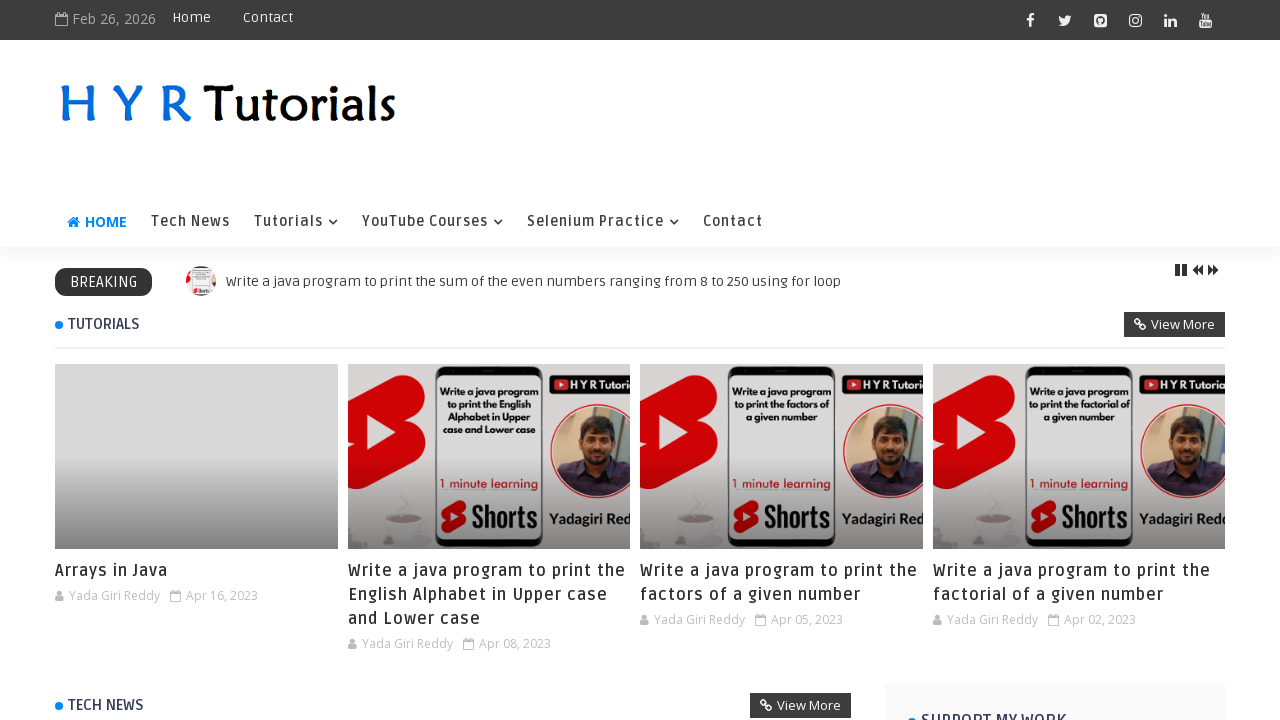

Verified link is accessible: https://www.hyrtutorials.com/2023/04/arrays-in-java.html
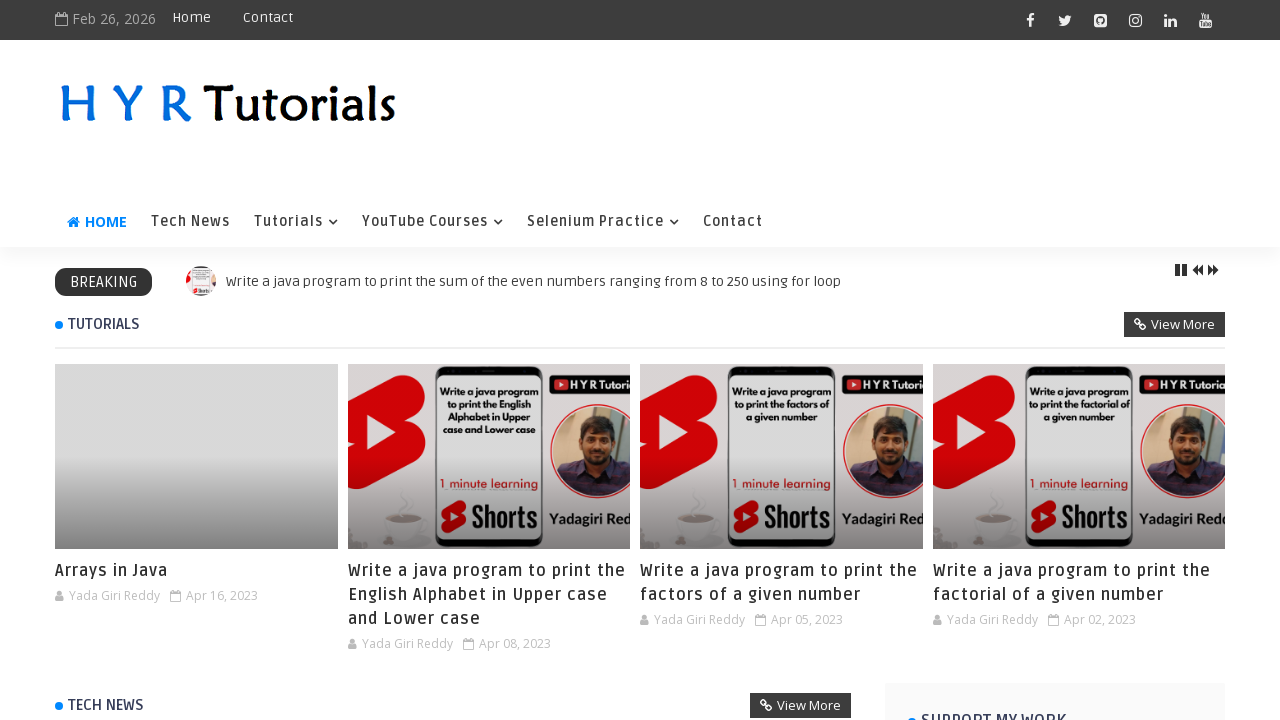

Verified link is accessible: https://www.hyrtutorials.com/2023/04/arrays-in-java.html
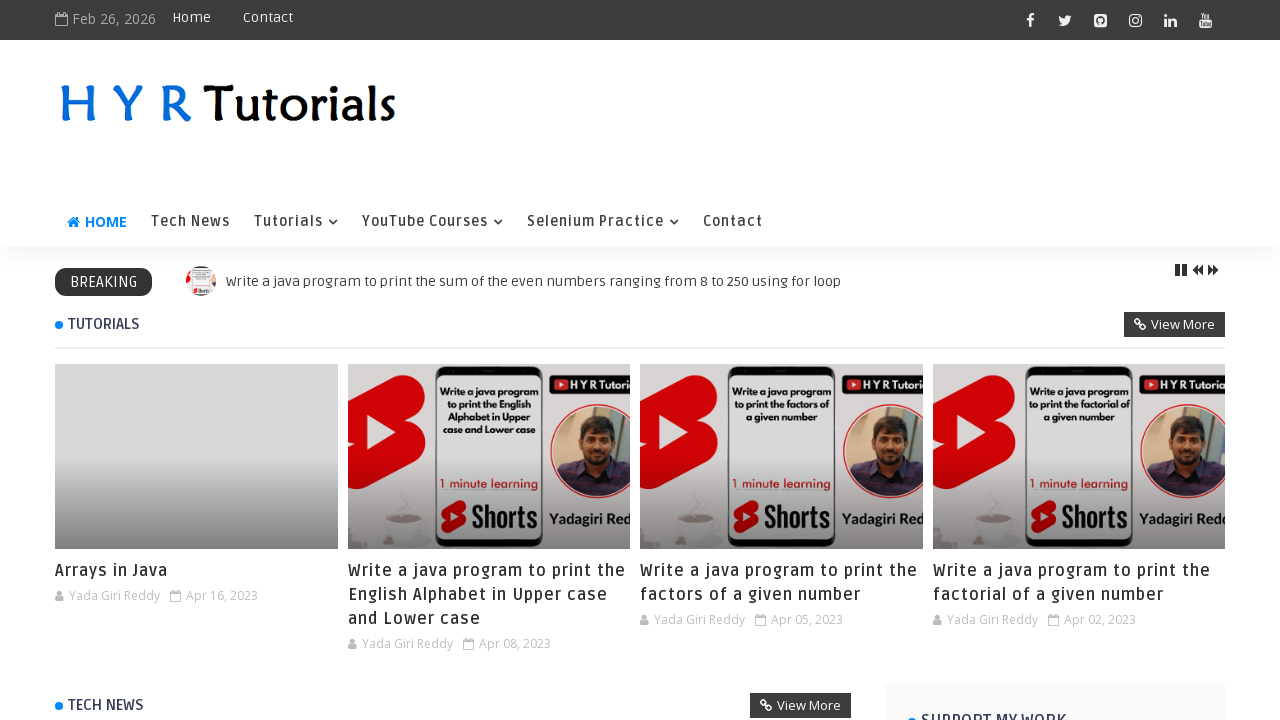

Verified link is accessible: https://www.hyrtutorials.com/2023/04/print-the-English-Alphabet-in-Upper-case-and-Lower-case.html
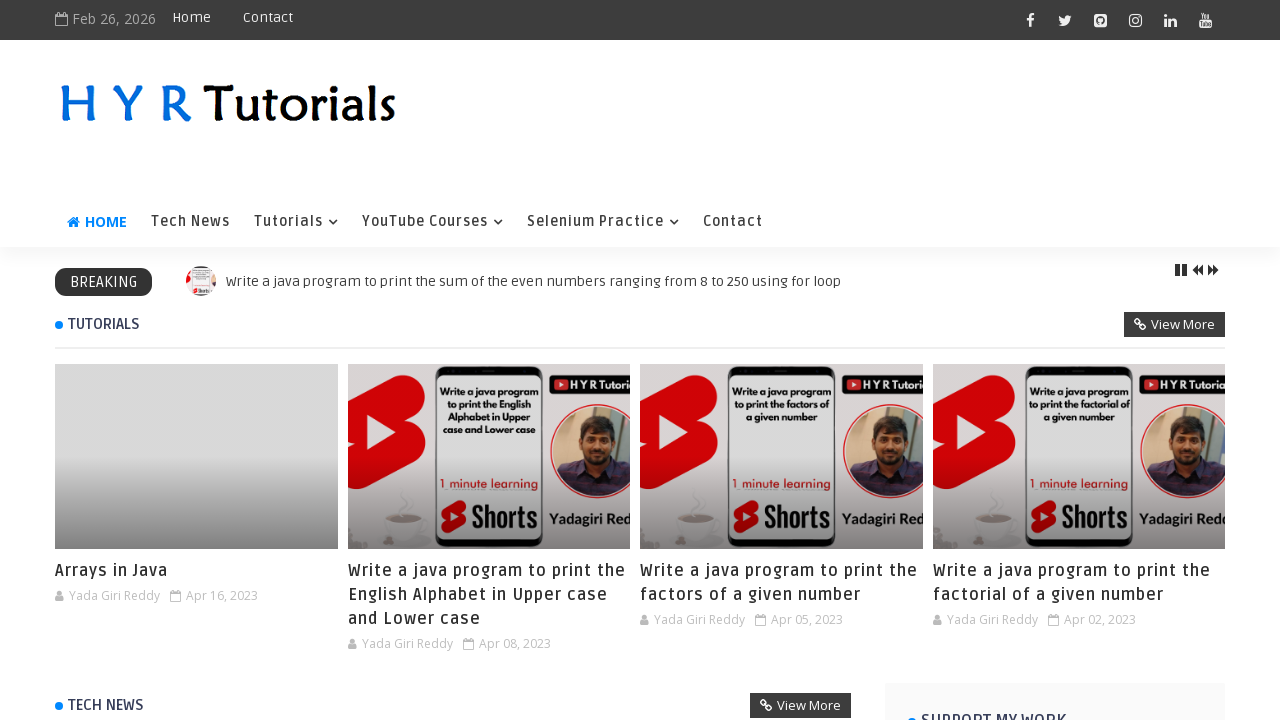

Verified link is accessible: https://www.hyrtutorials.com/2023/04/print-the-English-Alphabet-in-Upper-case-and-Lower-case.html
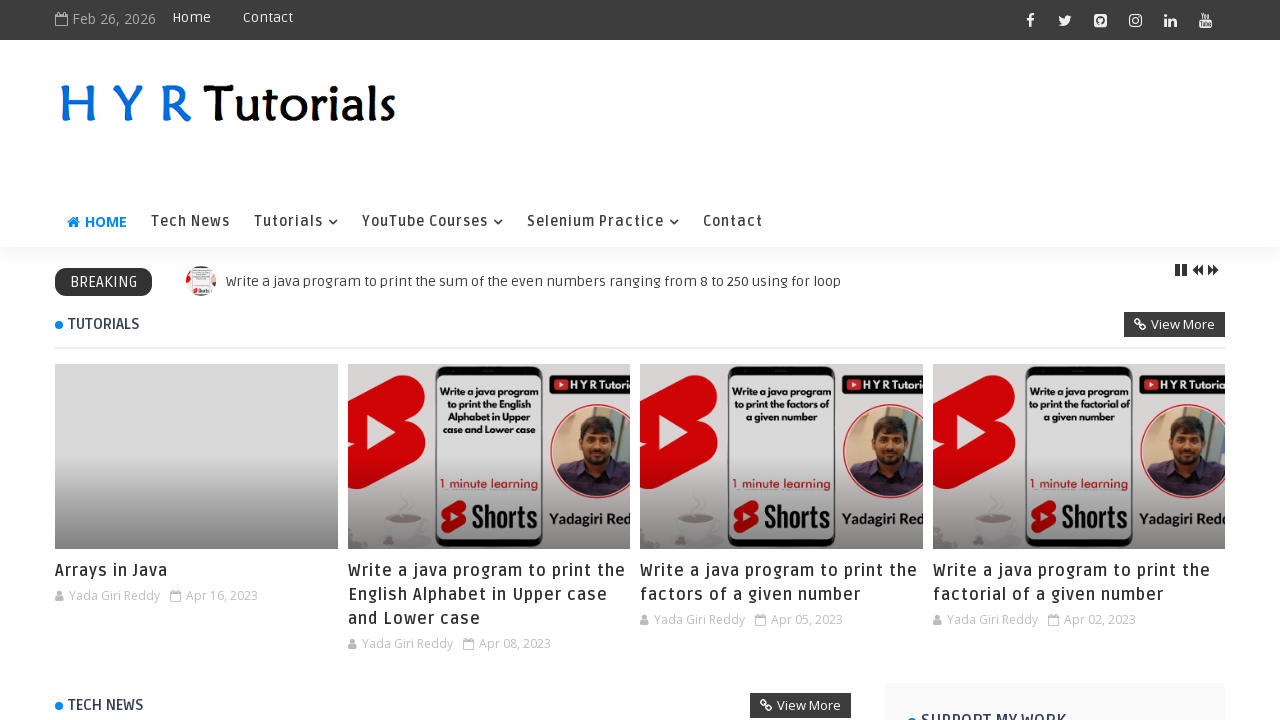

Verified link is accessible: https://www.hyrtutorials.com/2023/04/factors-of-a-given-number.html
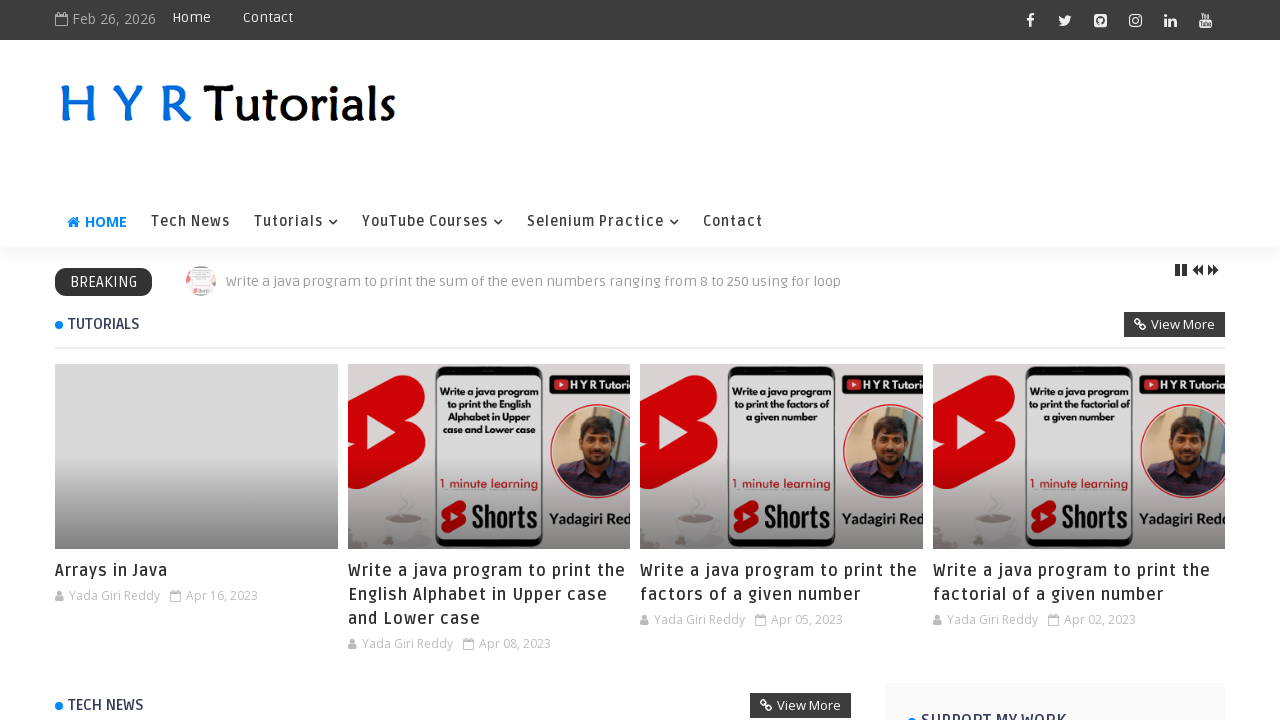

Verified link is accessible: https://www.hyrtutorials.com/2023/04/factors-of-a-given-number.html
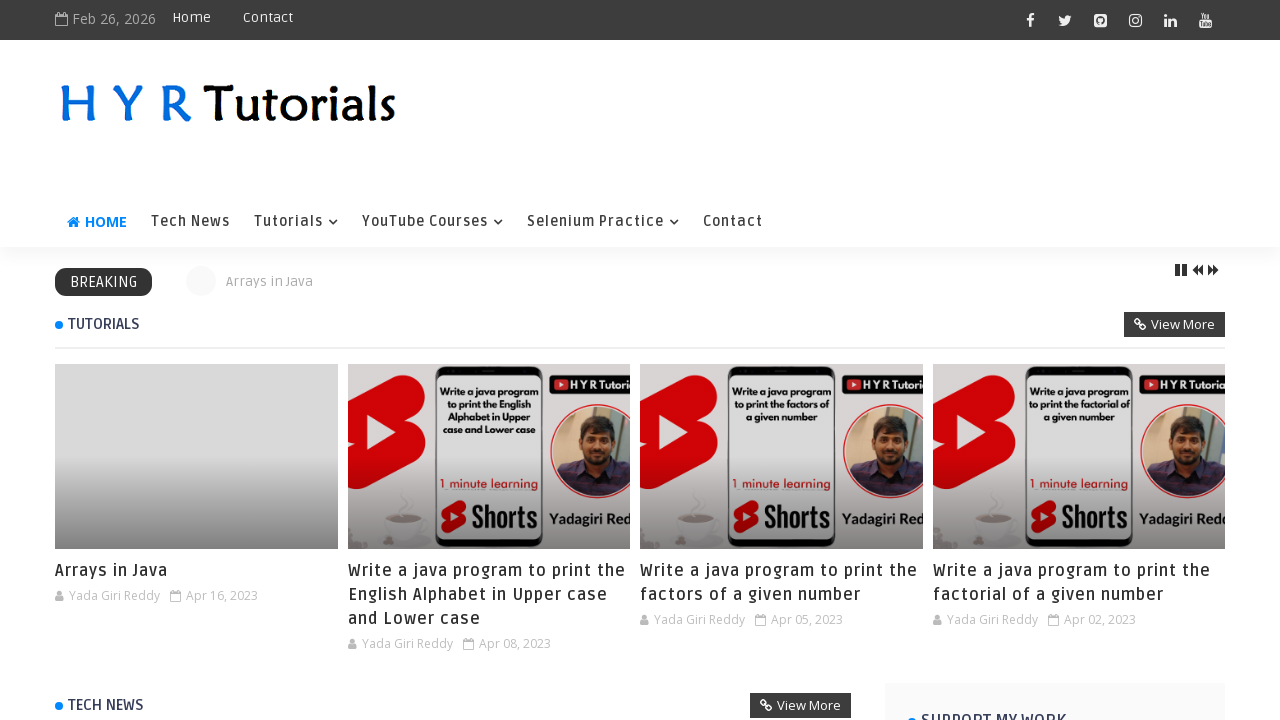

Verified link is accessible: https://www.hyrtutorials.com/2023/04/factorial-of-a-given number.html
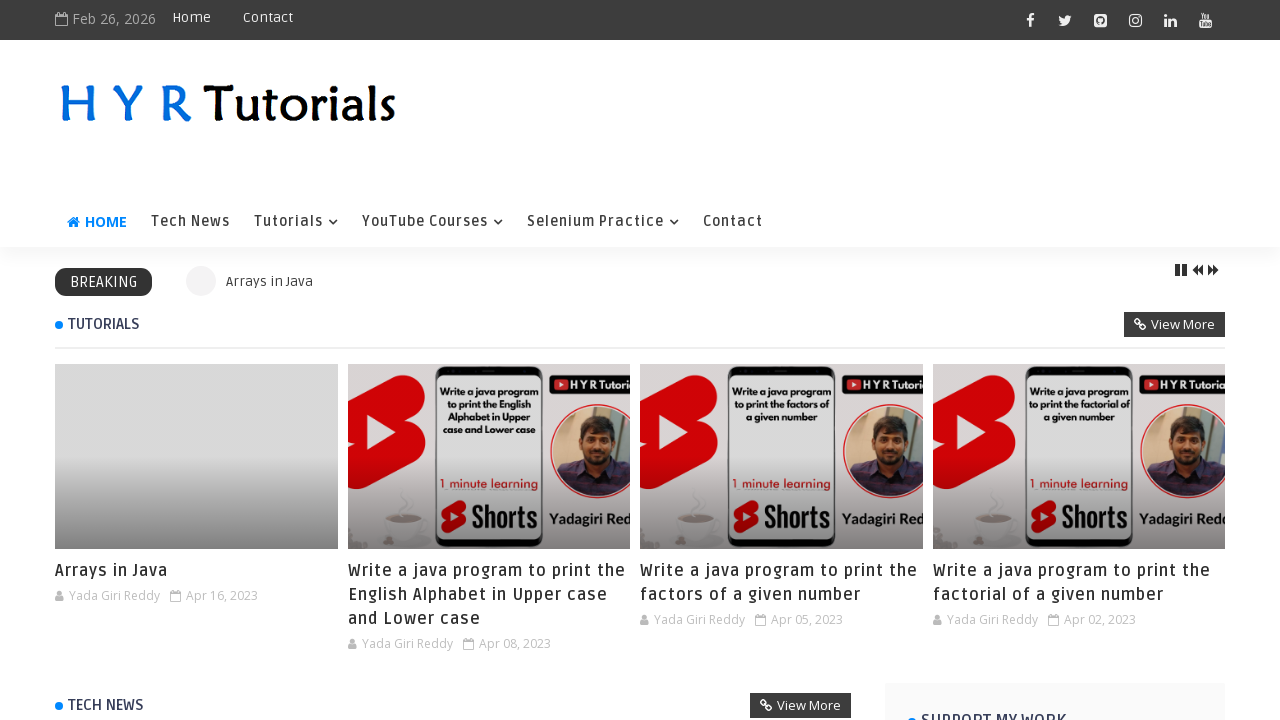

Verified link is accessible: https://www.hyrtutorials.com/2023/04/factorial-of-a-given number.html
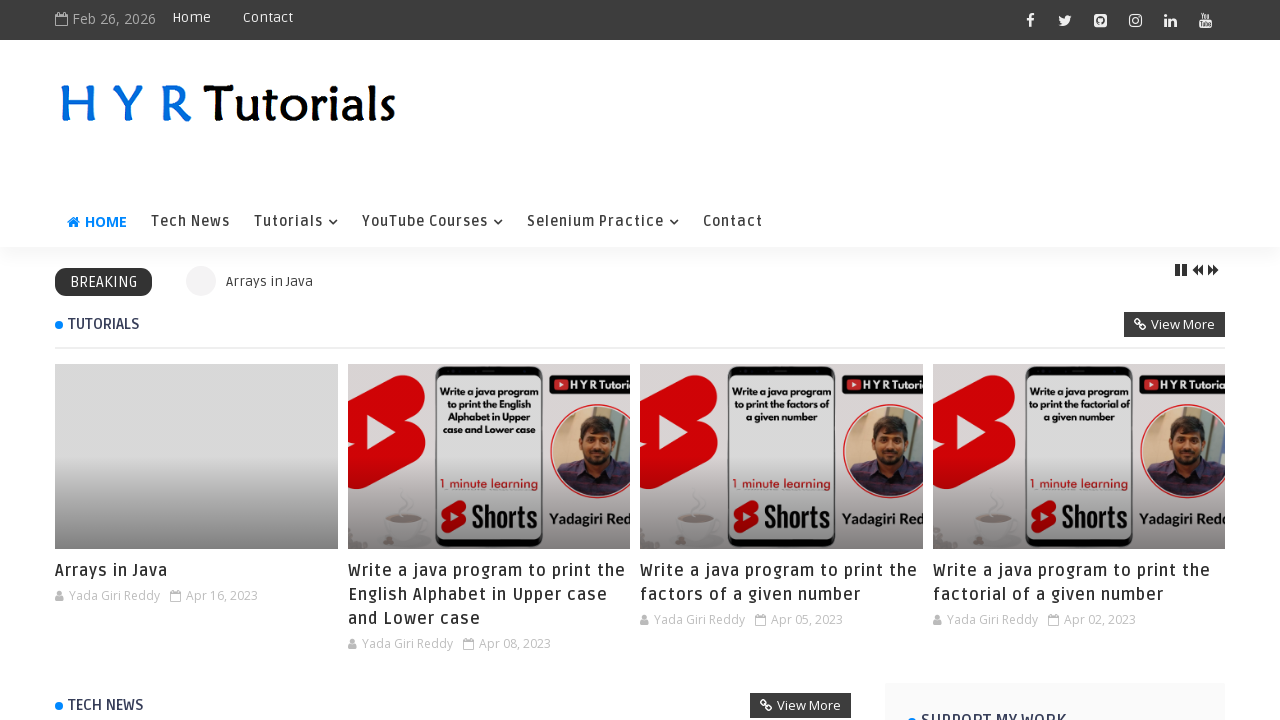

Verified link is accessible: https://www.hyrtutorials.com/2023/03/sumof-the-even-numbers-ranging-from-8-to-250-using-for-loop.html
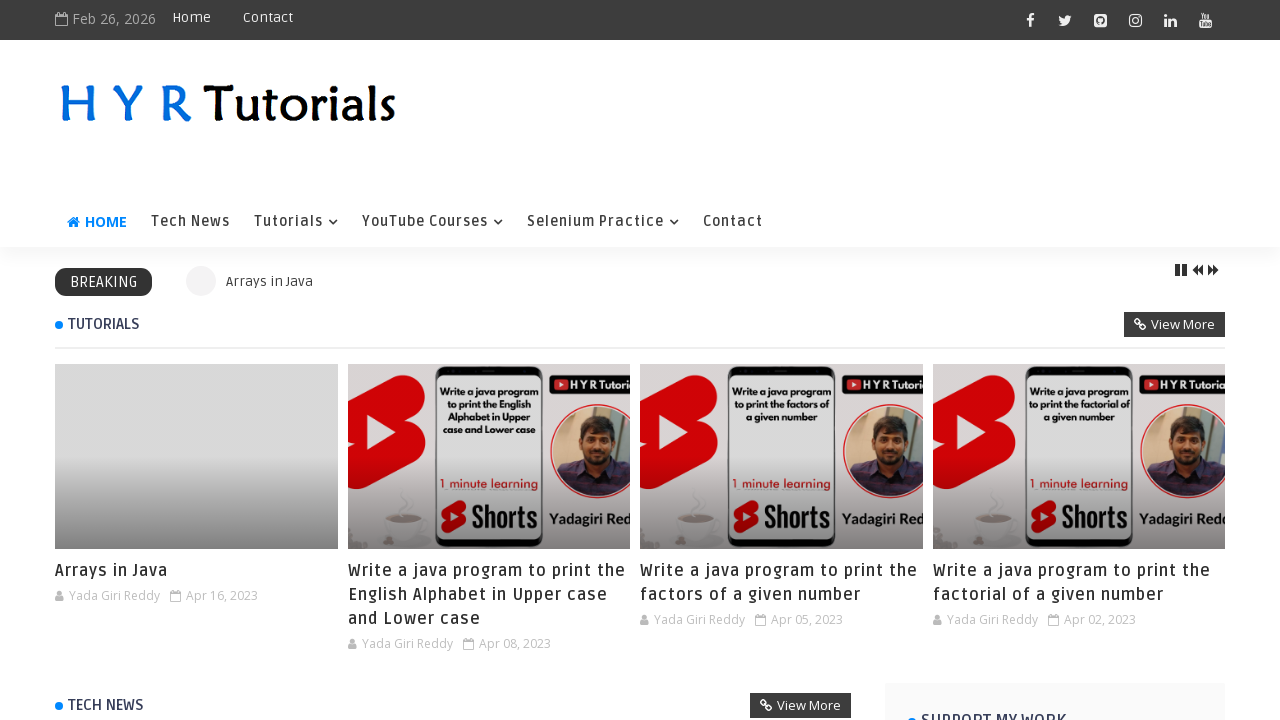

Verified link is accessible: https://www.hyrtutorials.com/2023/03/sumof-the-even-numbers-ranging-from-8-to-250-using-for-loop.html
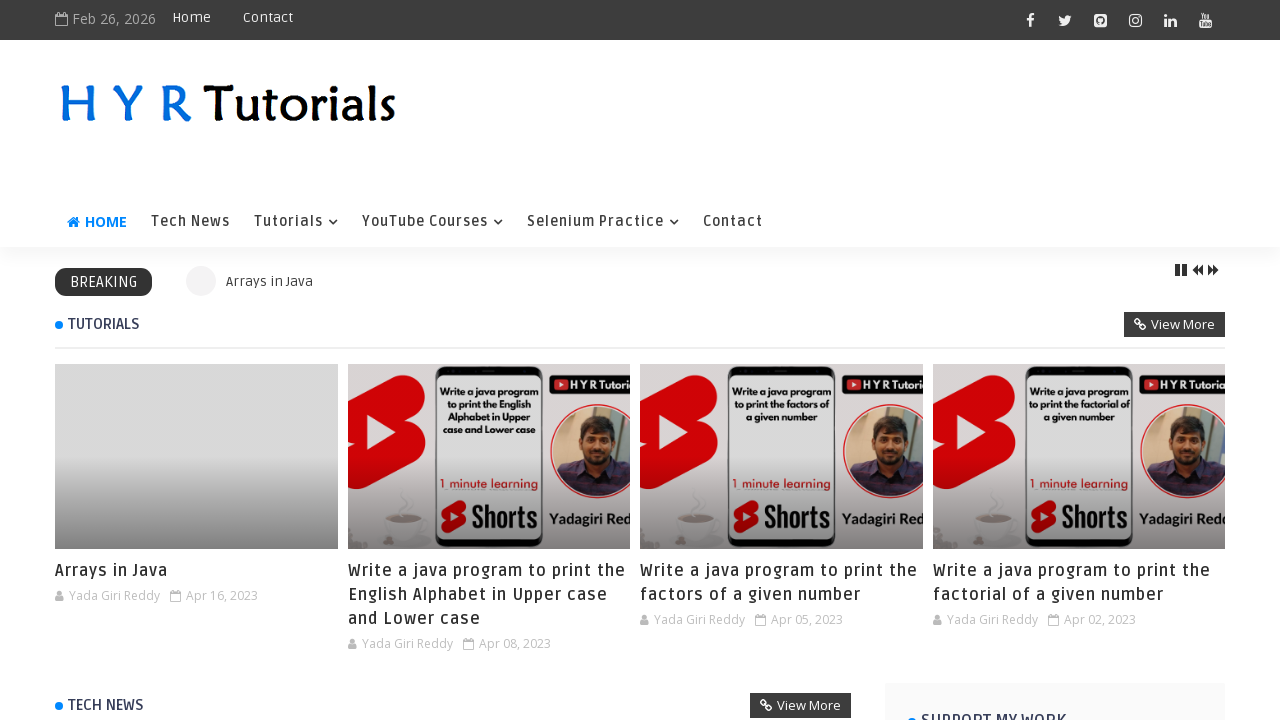

Verified link is accessible: https://www.hyrtutorials.com/2023/04/arrays-in-java.html
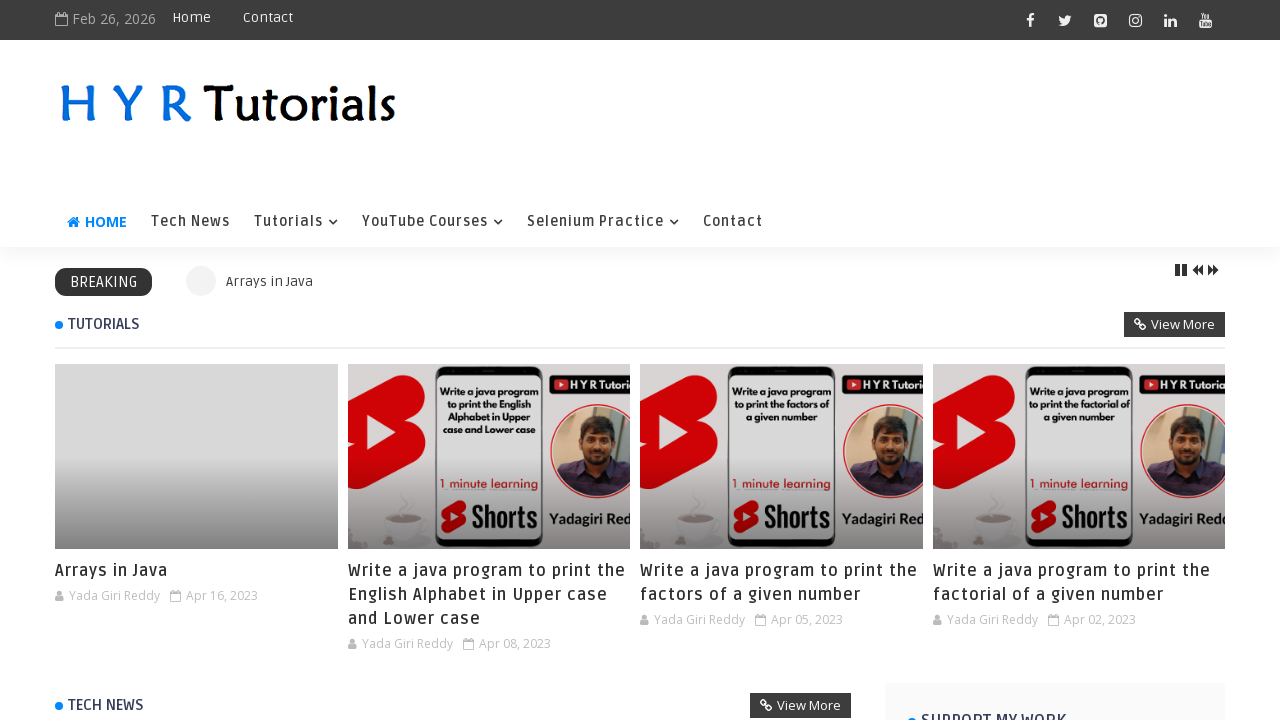

Verified link is accessible: https://www.hyrtutorials.com/2023/04/arrays-in-java.html
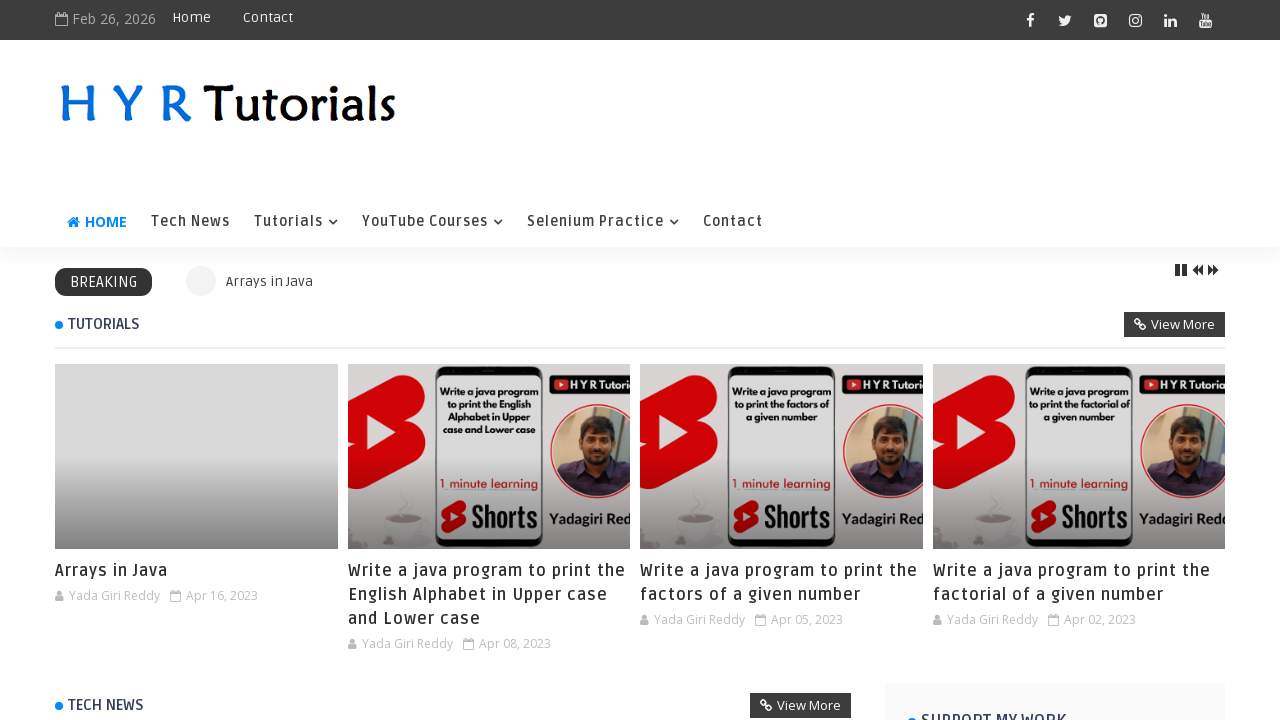

Verified link is accessible: #
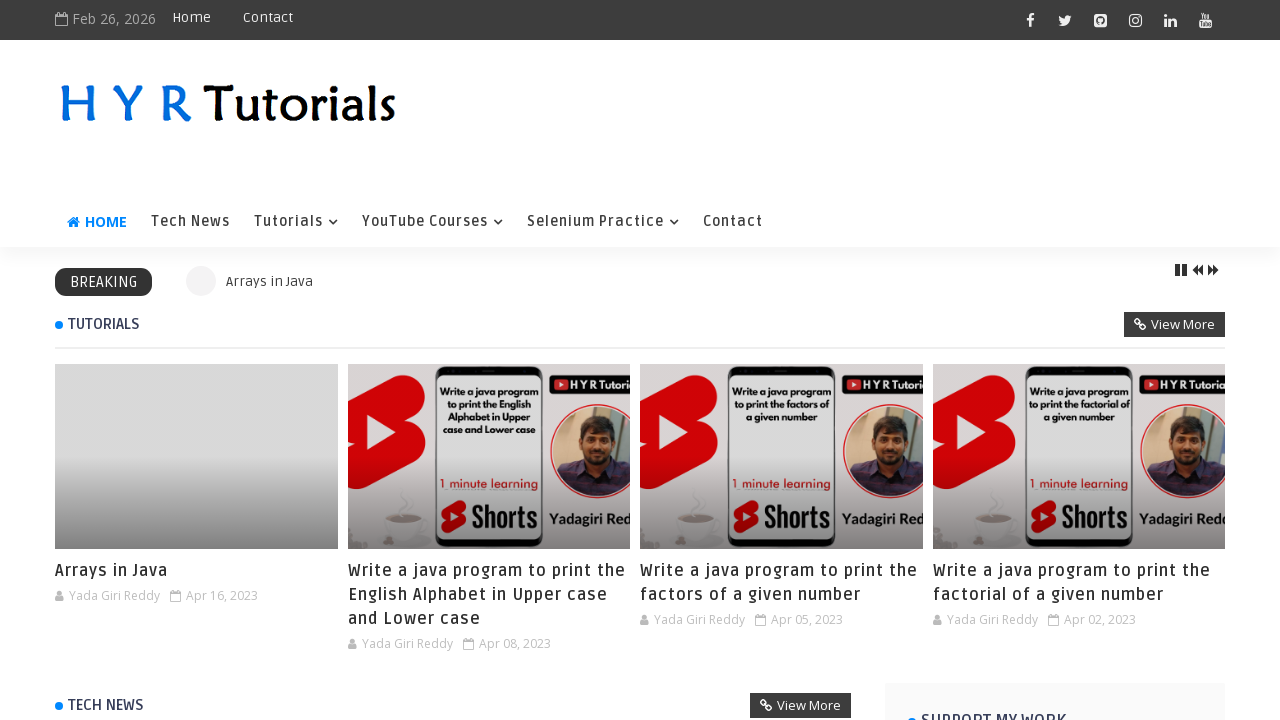

Verified link is accessible: #
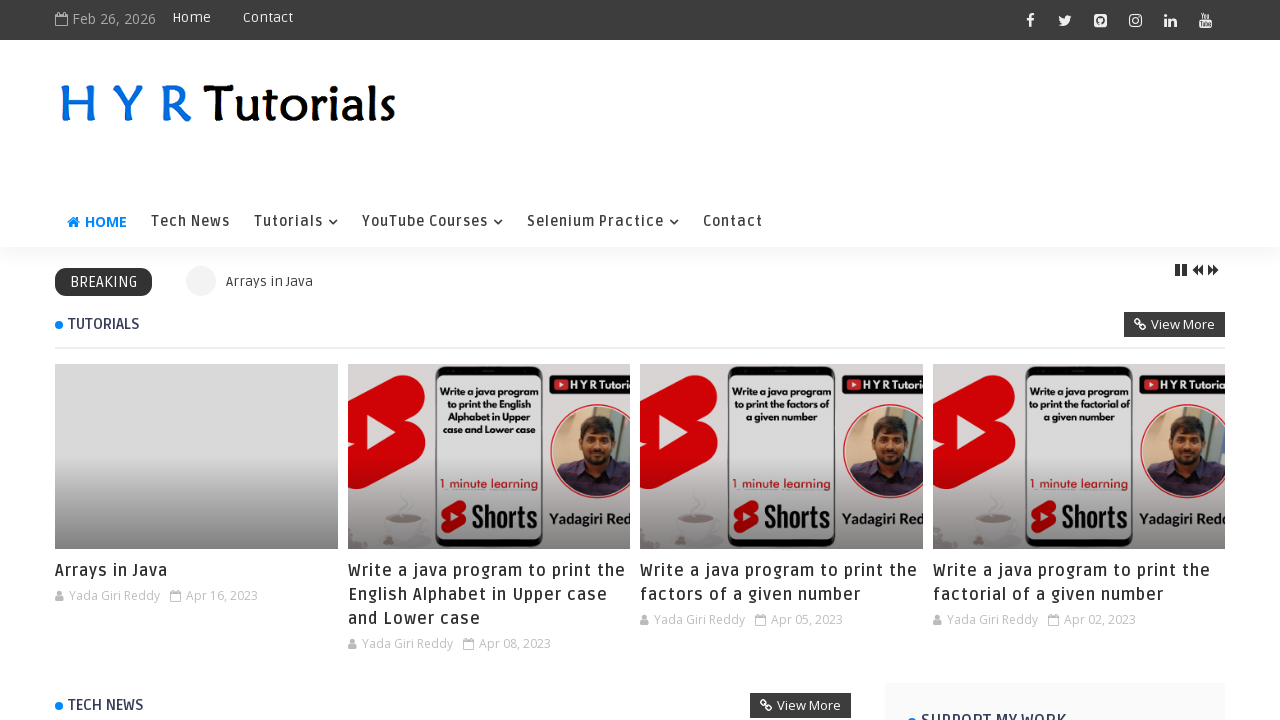

Verified link is accessible: #
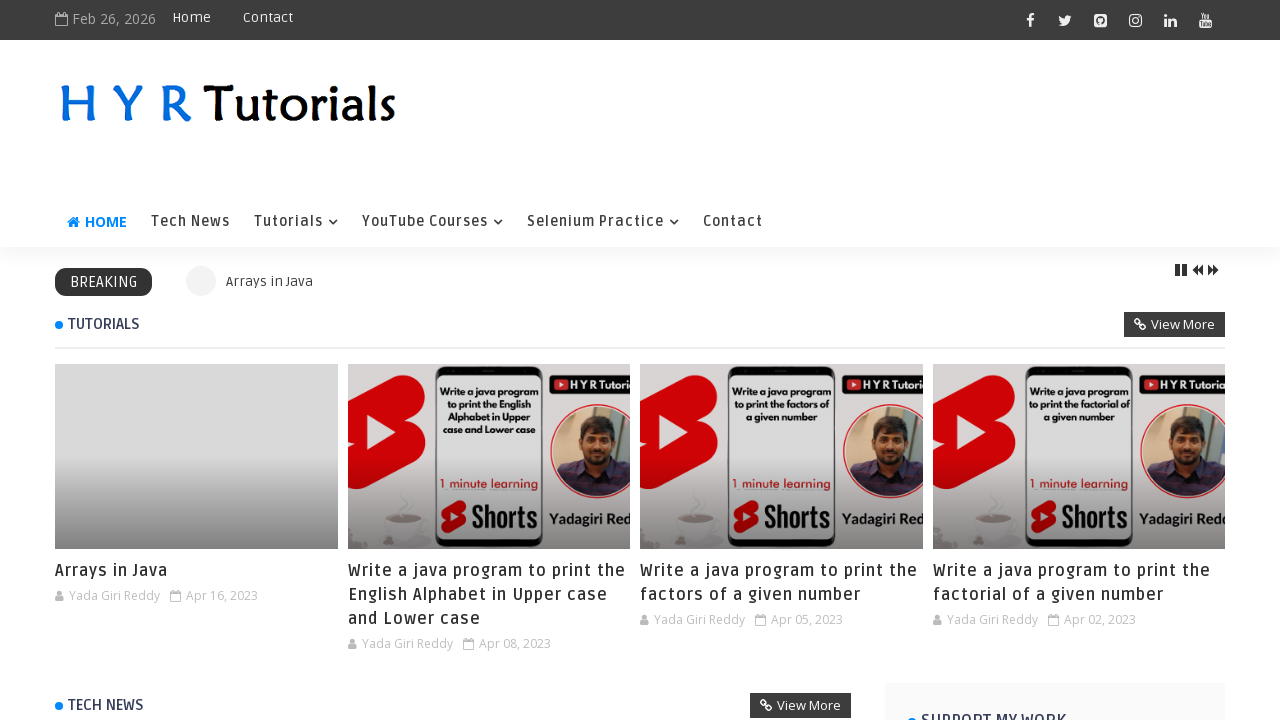

Verified link is accessible: #
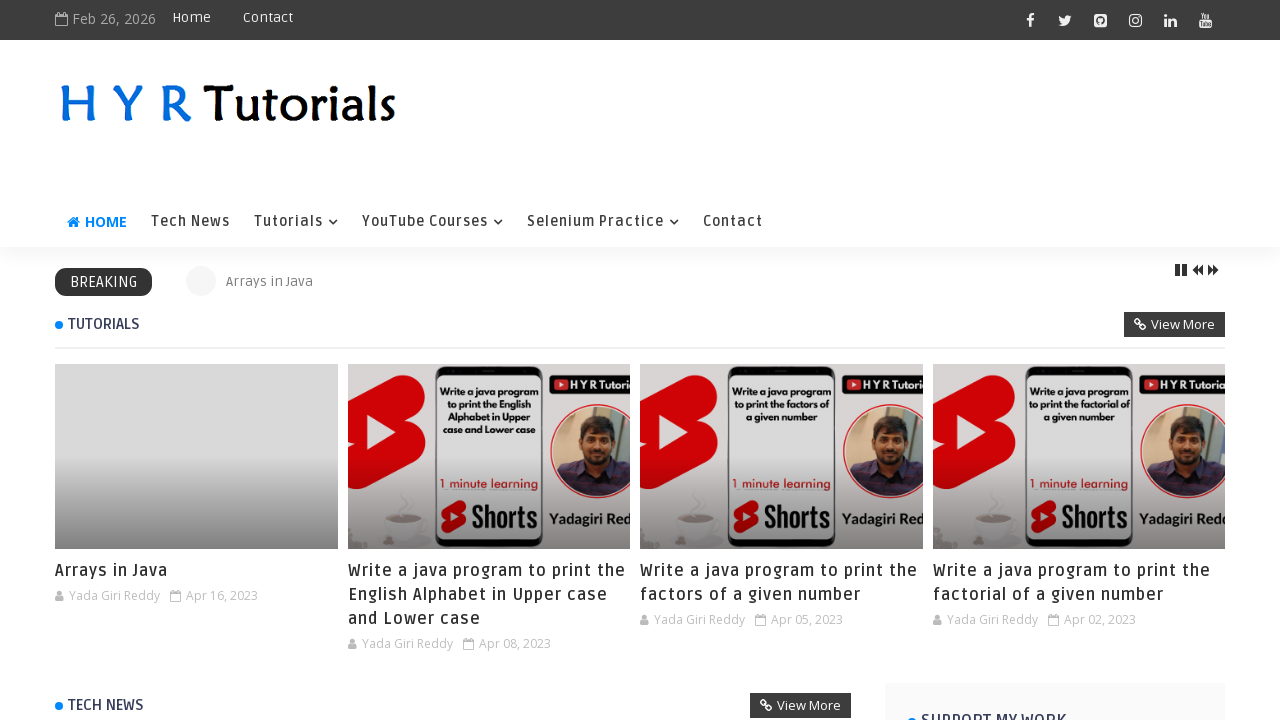

Verified link is accessible: /search/label/Java?&max-result=6
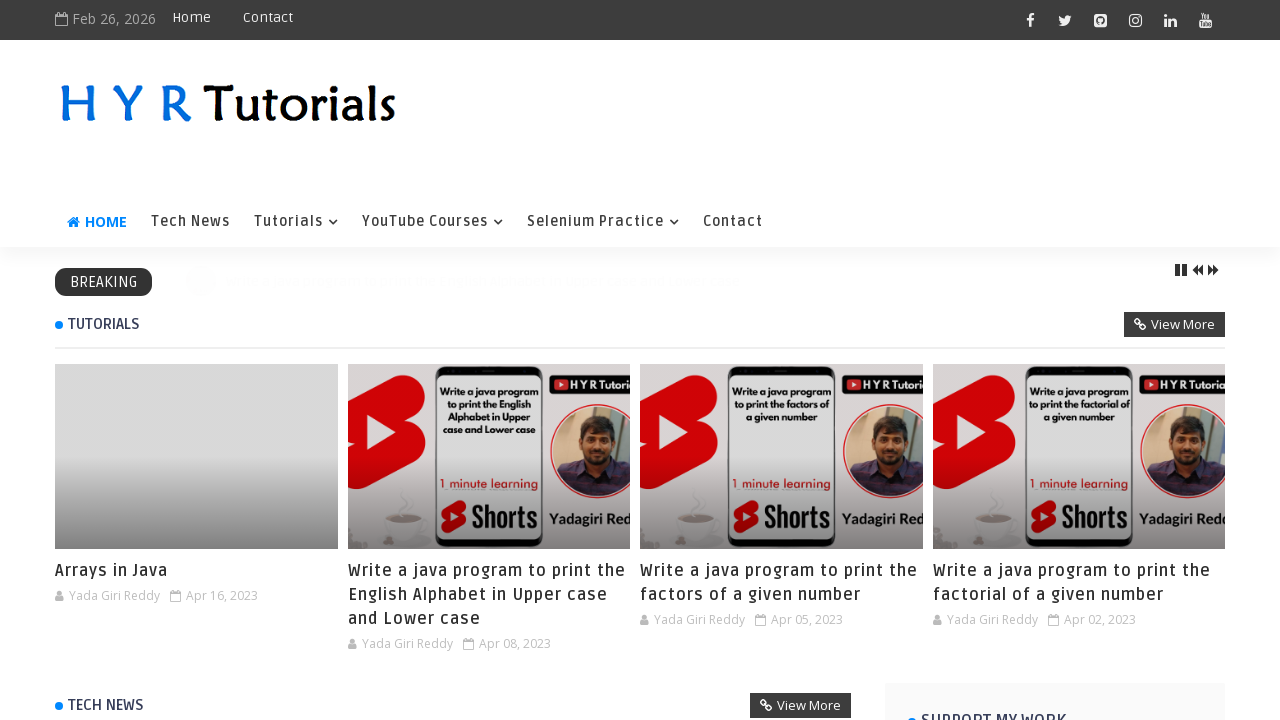

Verified link is accessible: /search/label/Java?&max-result=6
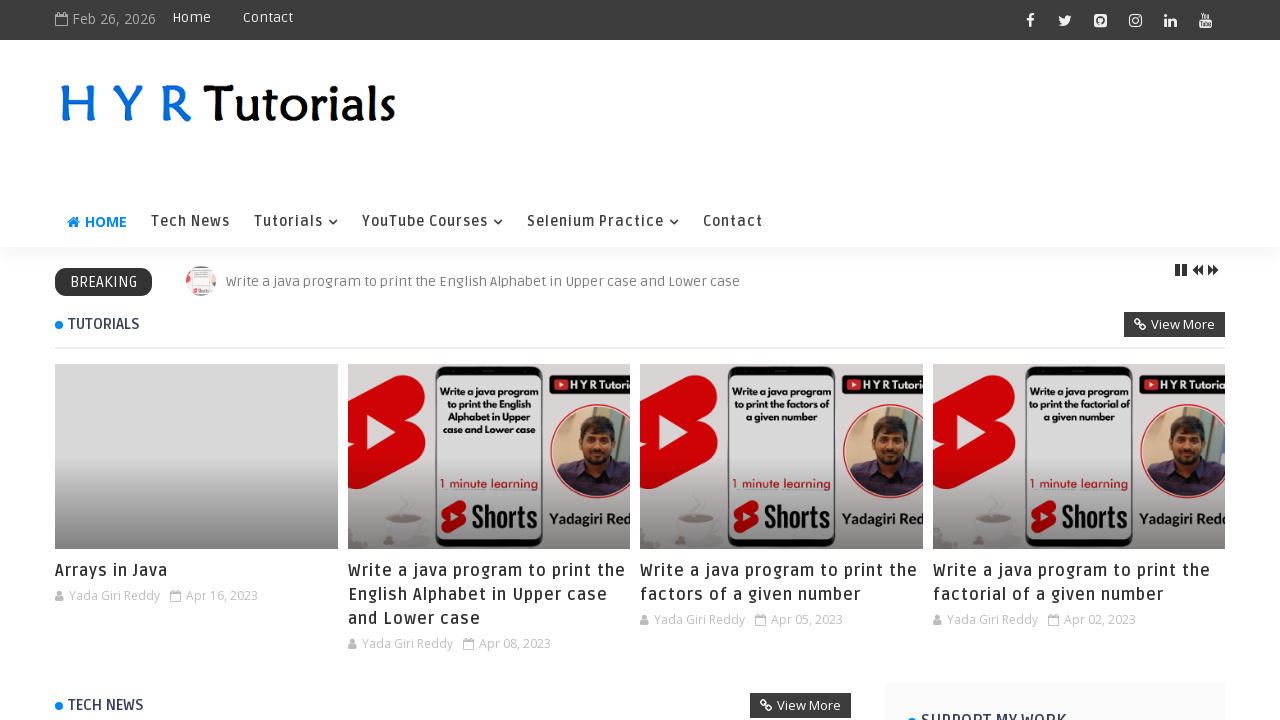

Verified link is accessible: https://www.hyrtutorials.com/2023/04/arrays-in-java.html
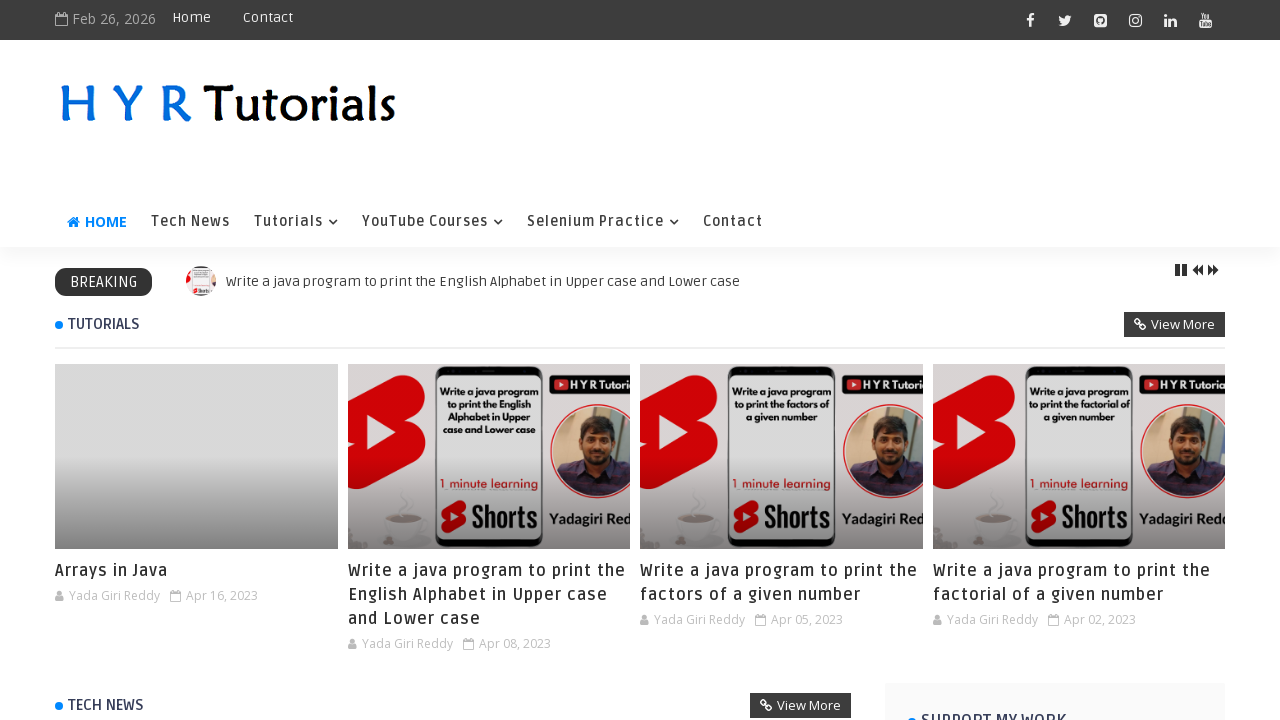

Verified link is accessible: https://www.hyrtutorials.com/2023/04/arrays-in-java.html
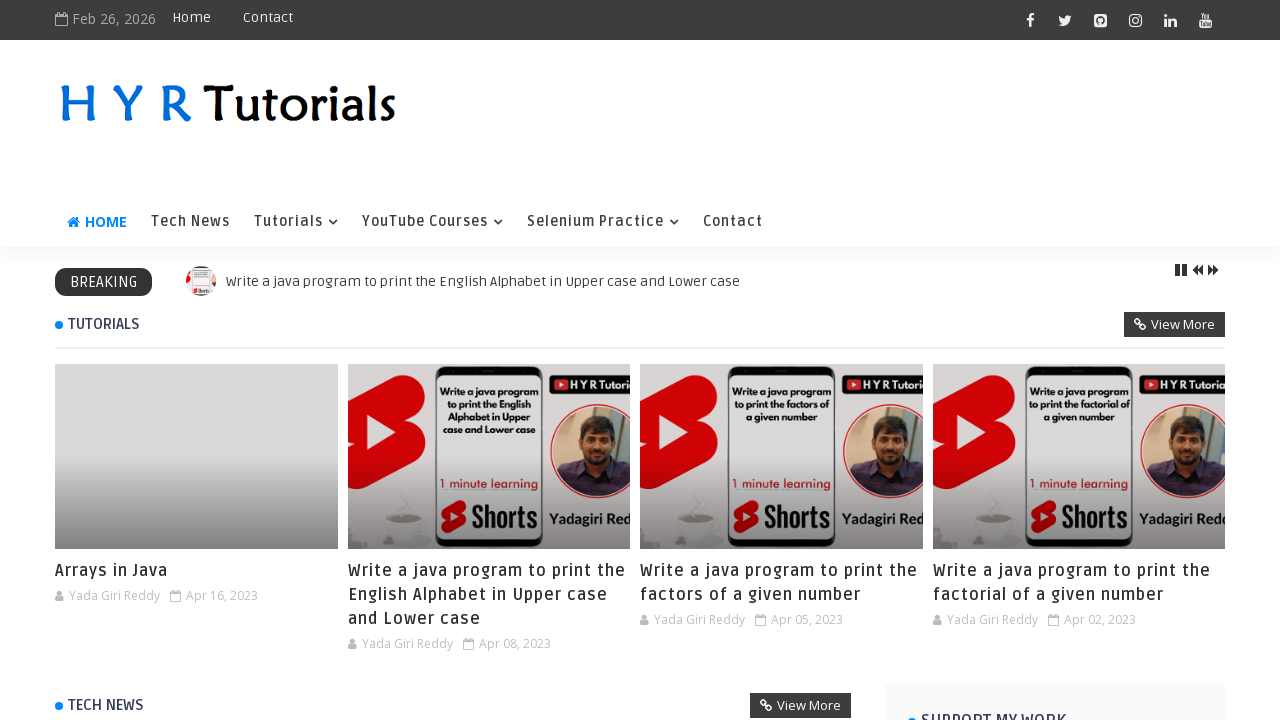

Verified link is accessible: https://www.hyrtutorials.com/2023/04/print-the-English-Alphabet-in-Upper-case-and-Lower-case.html
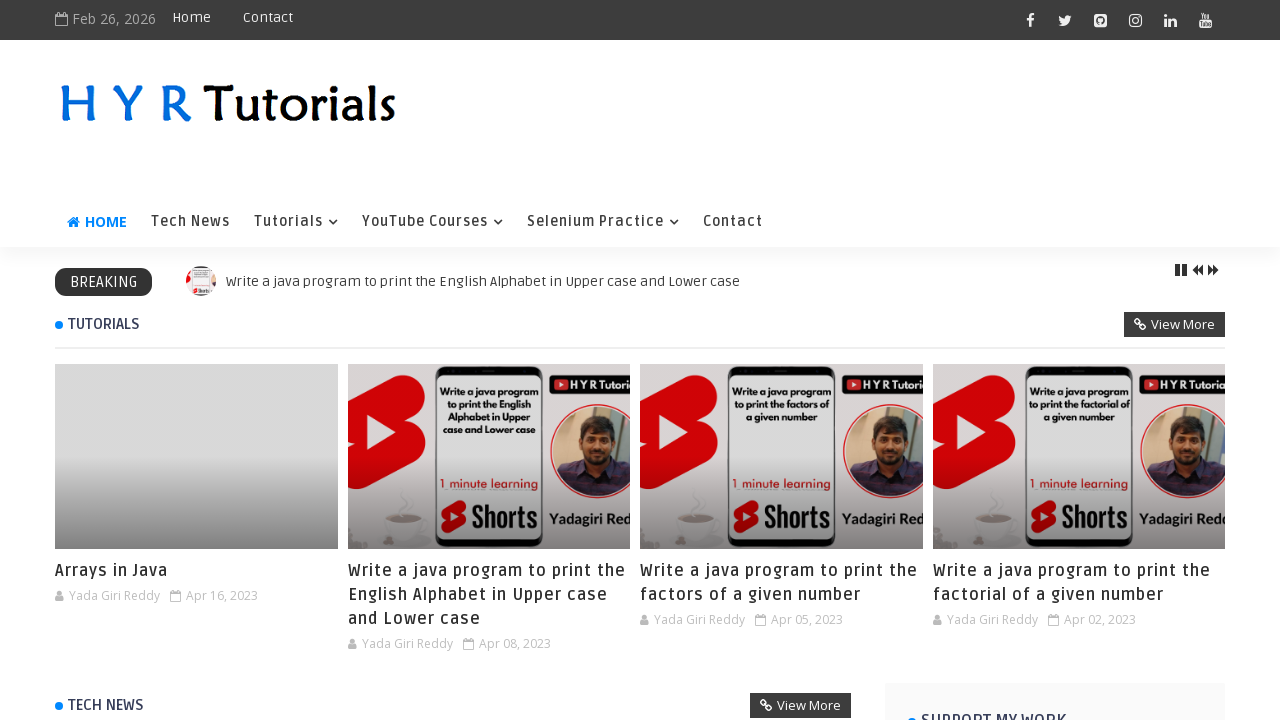

Verified link is accessible: https://www.hyrtutorials.com/2023/04/print-the-English-Alphabet-in-Upper-case-and-Lower-case.html
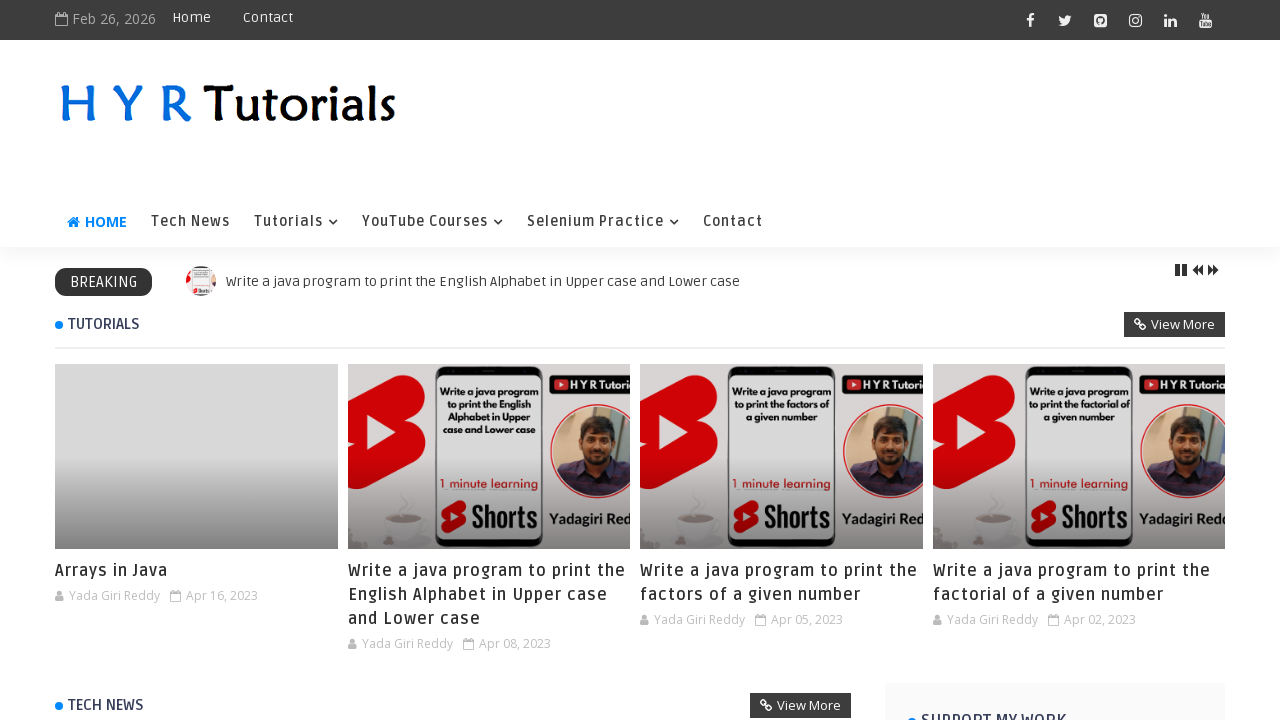

Verified link is accessible: https://www.hyrtutorials.com/2023/04/factors-of-a-given-number.html
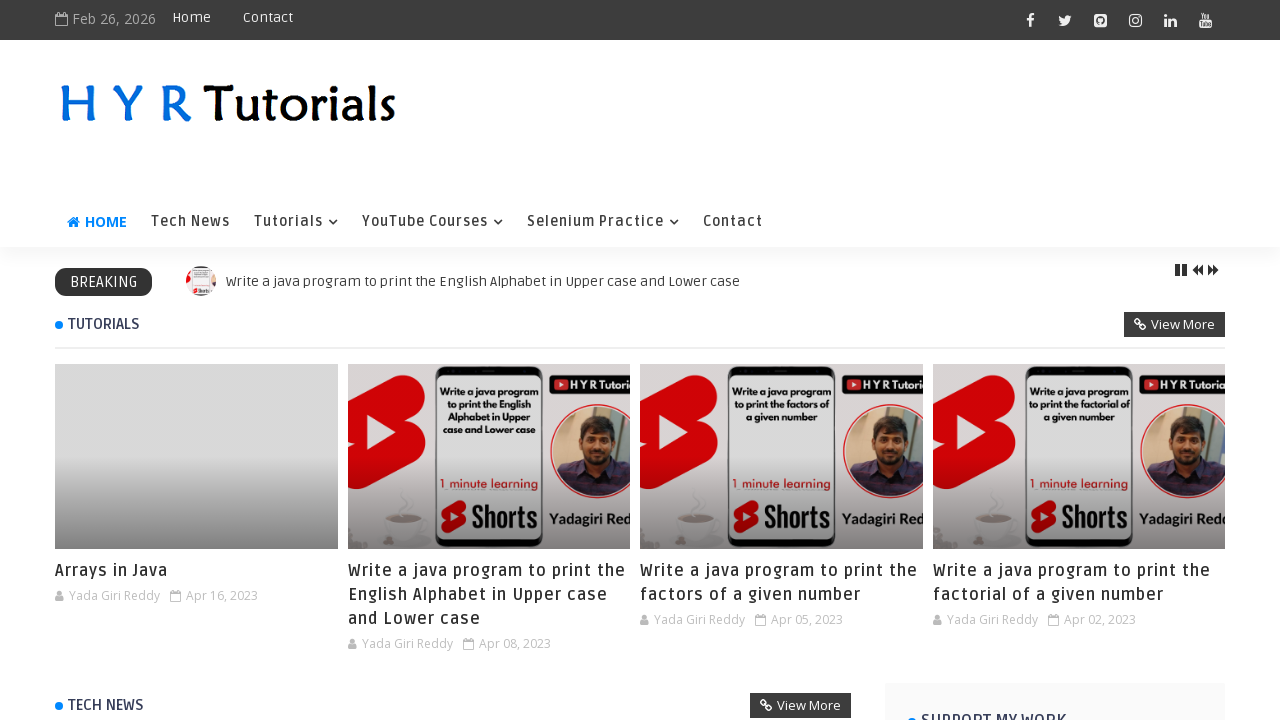

Verified link is accessible: https://www.hyrtutorials.com/2023/04/factors-of-a-given-number.html
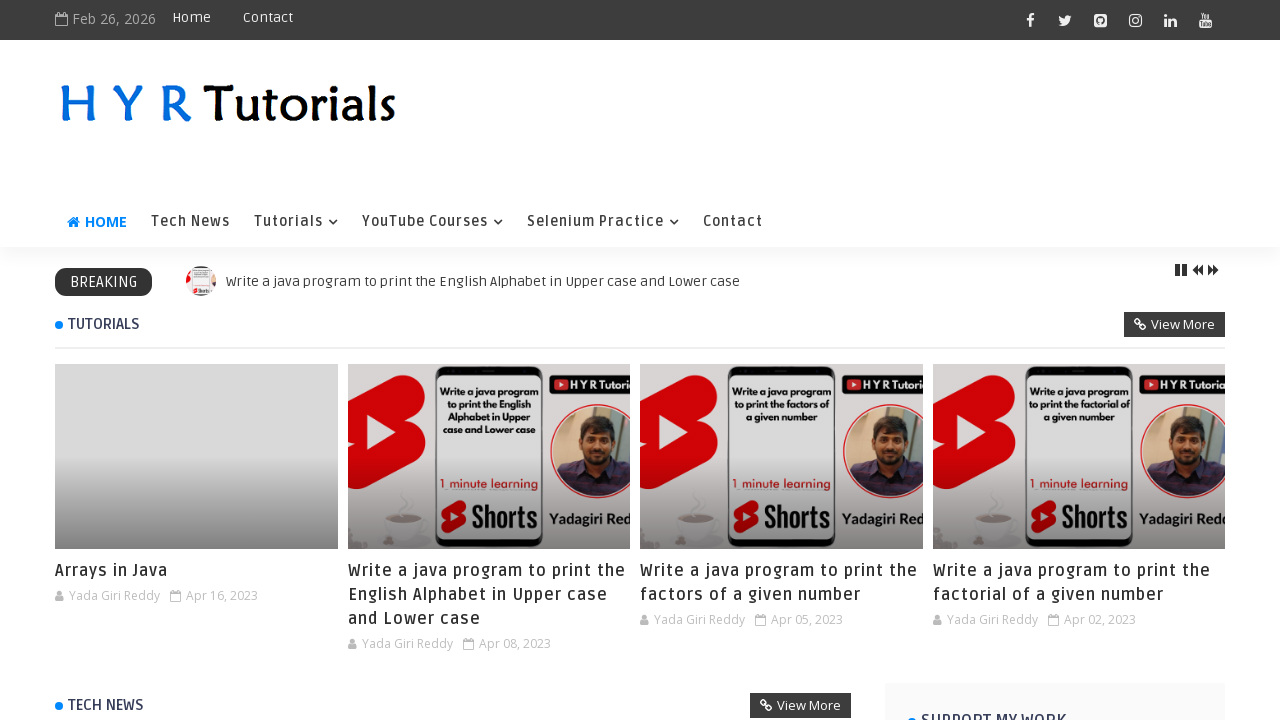

Verified link is accessible: https://www.hyrtutorials.com/2023/04/factorial-of-a-given number.html
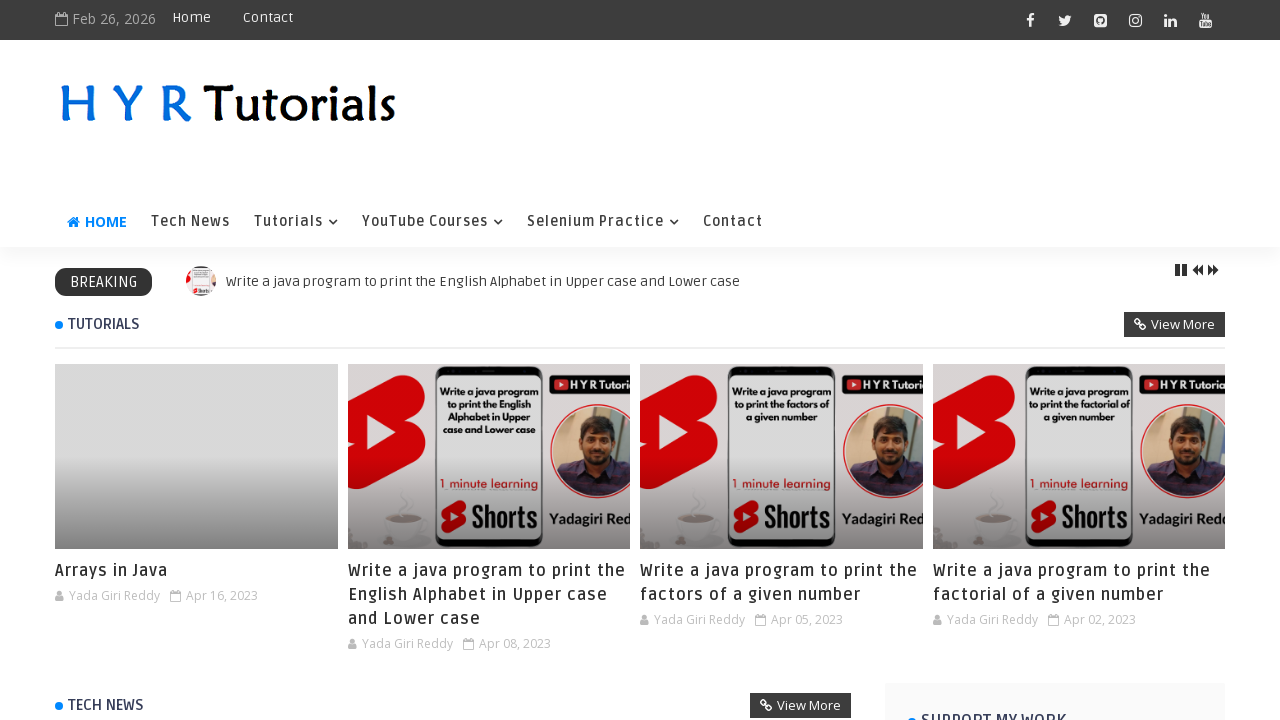

Verified link is accessible: https://www.hyrtutorials.com/2023/04/factorial-of-a-given number.html
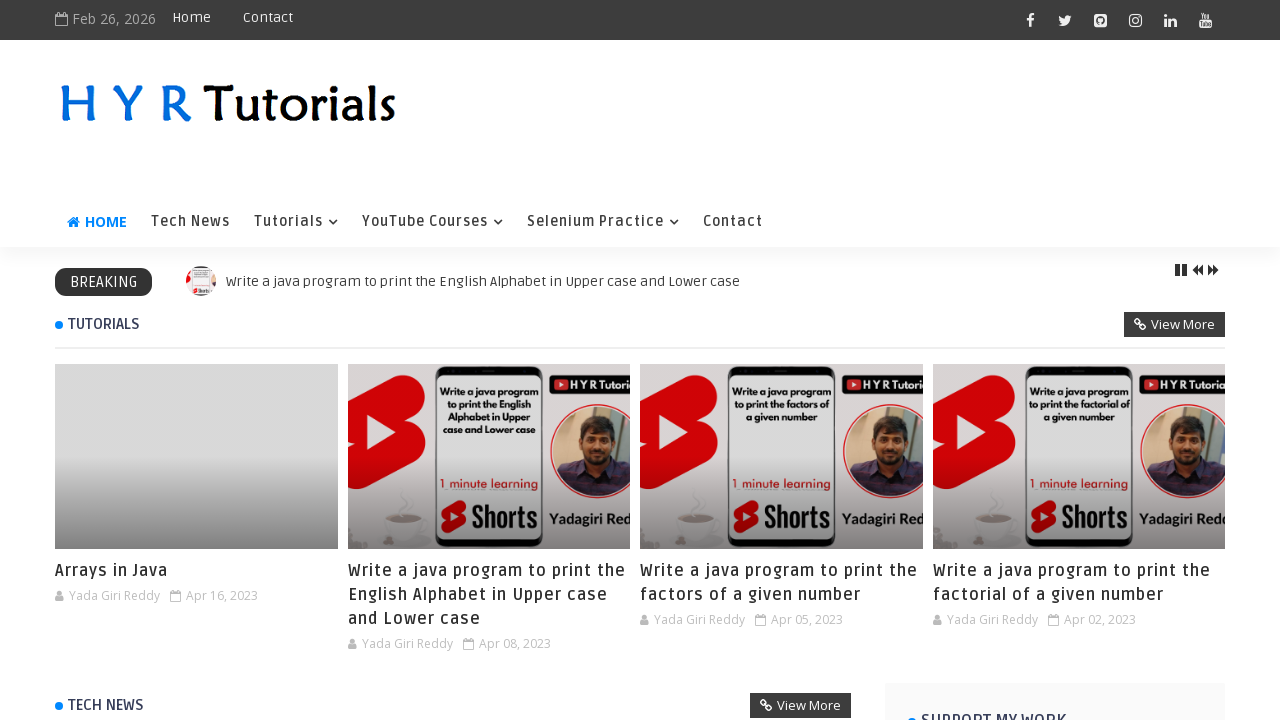

Verified link is accessible: /search/label/TechNews?&max-result=6
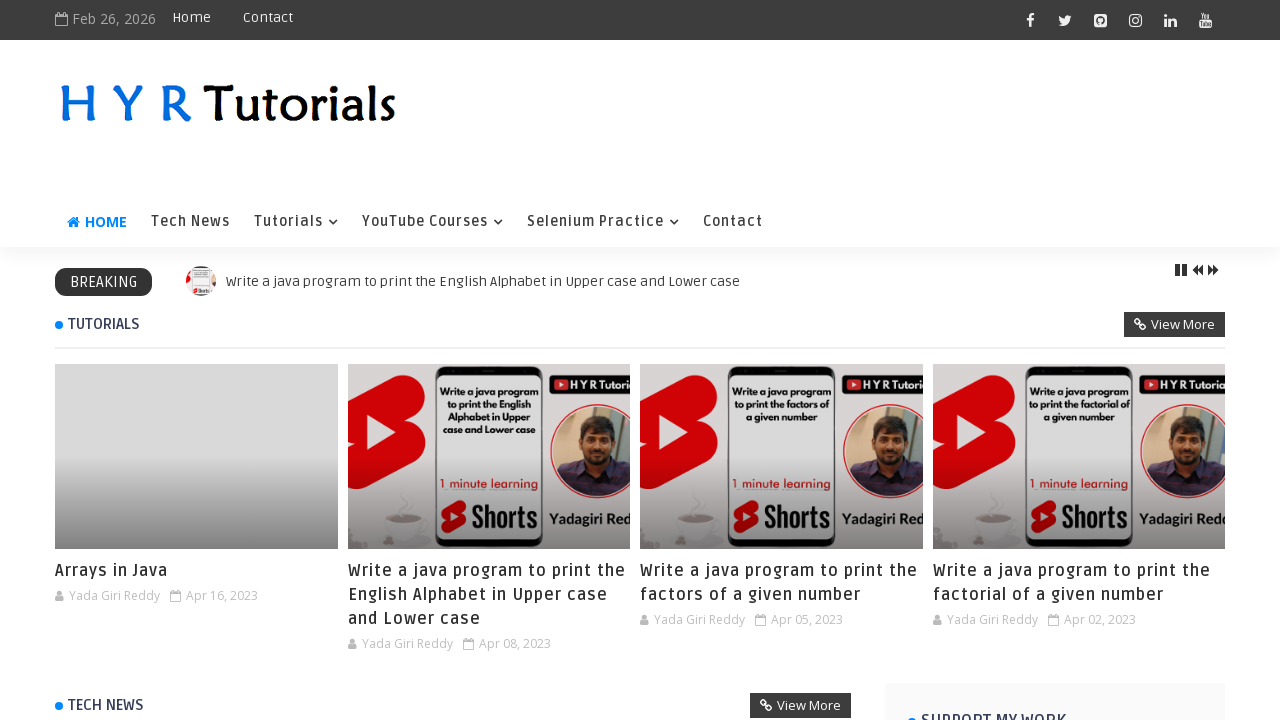

Verified link is accessible: /search/label/TechNews?&max-result=6
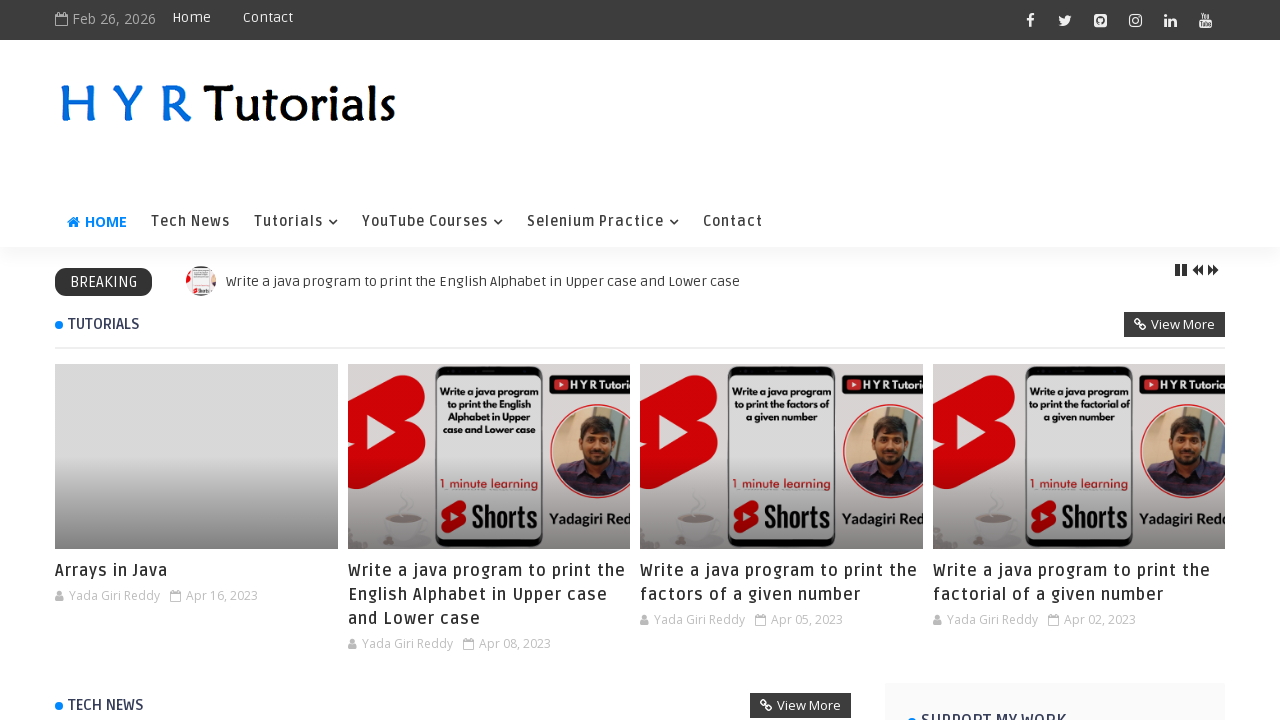

Verified link is accessible: https://www.hyrtutorials.com/2020/09/oracle-wins-bid-for-tiktok-in-us.html
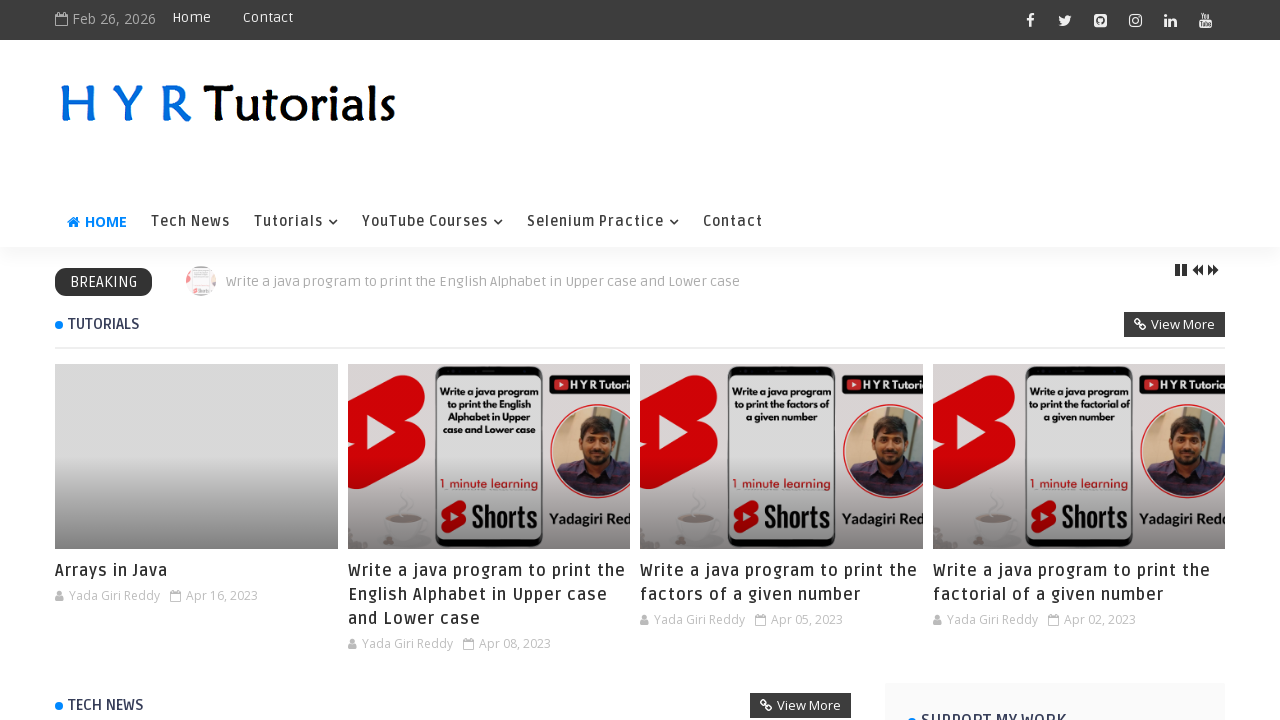

Verified link is accessible: /search/label/TechNews?&max-result=6
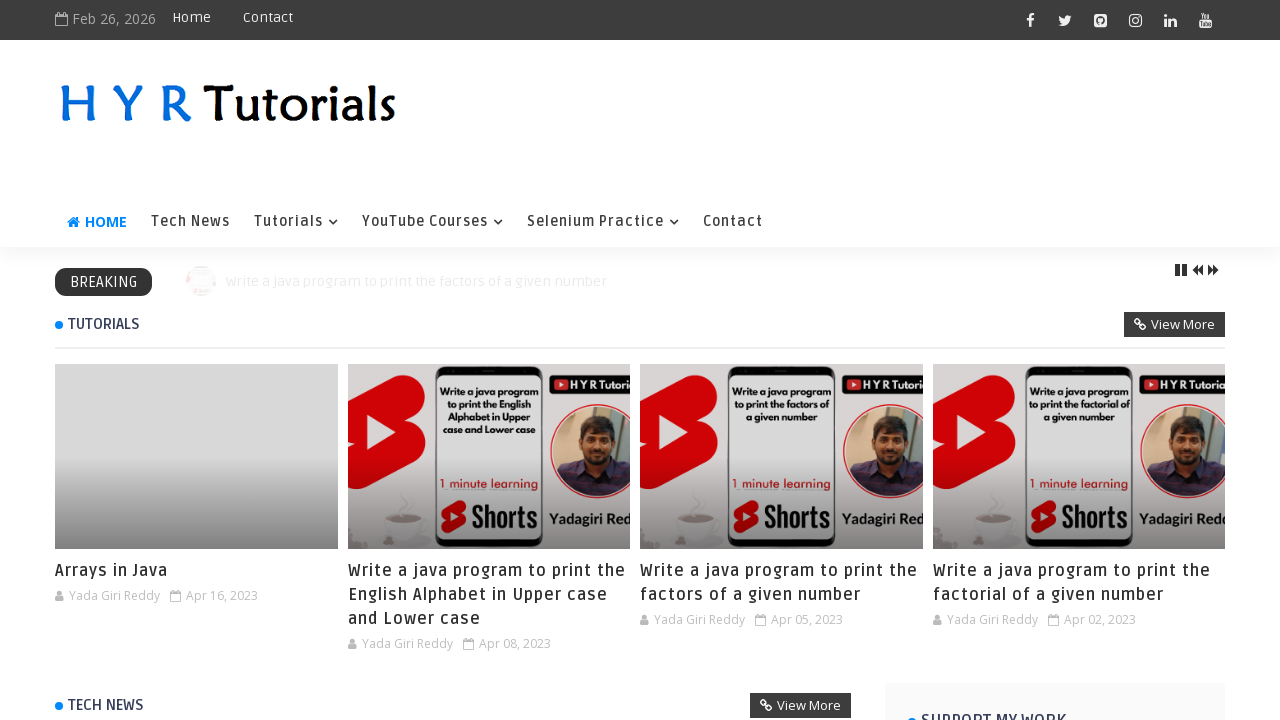

Verified link is accessible: https://www.hyrtutorials.com/2020/09/oracle-wins-bid-for-tiktok-in-us.html
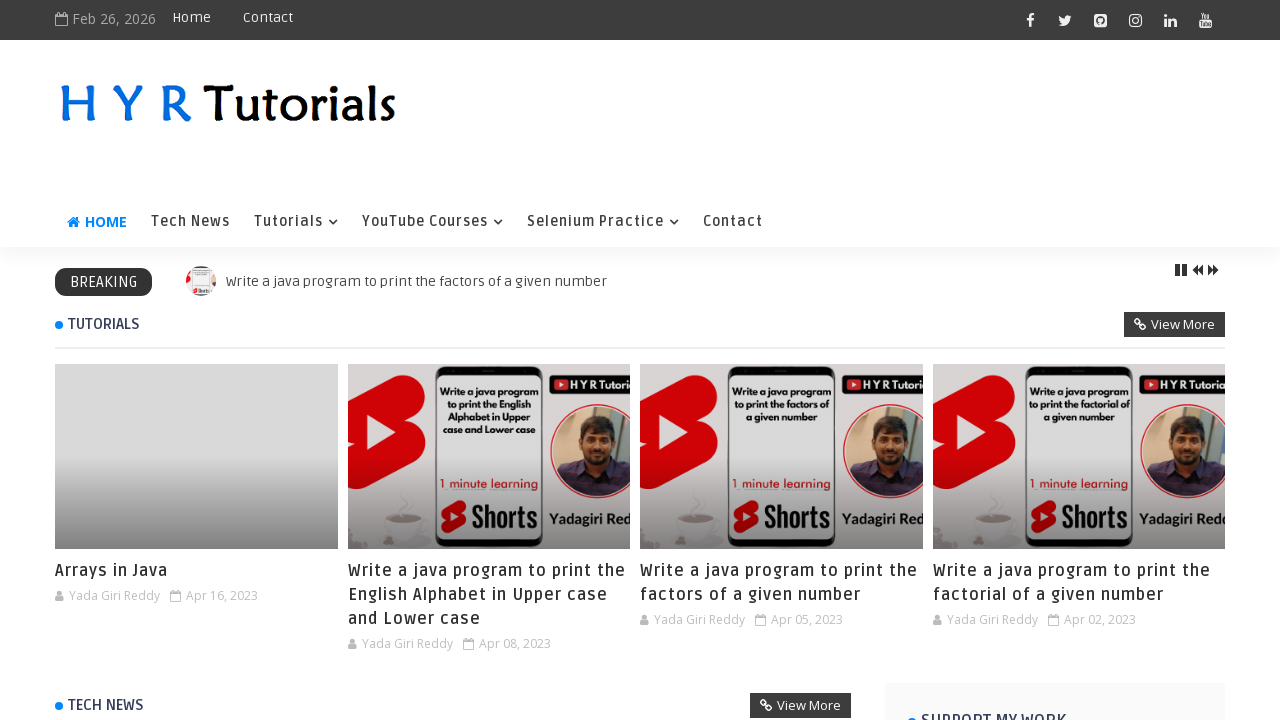

Verified link is accessible: https://www.hyrtutorials.com/2020/08/github-announces-public-roadmap-for.html
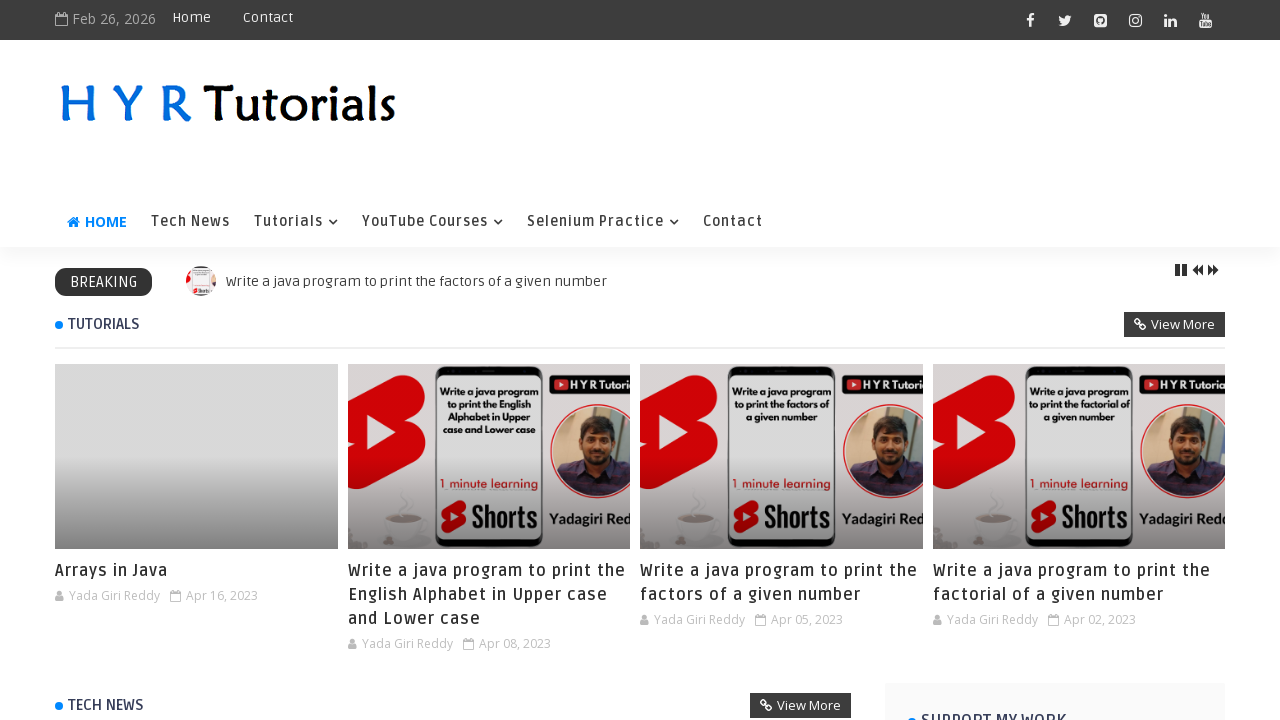

Verified link is accessible: /search/label/TechNews?&max-result=6
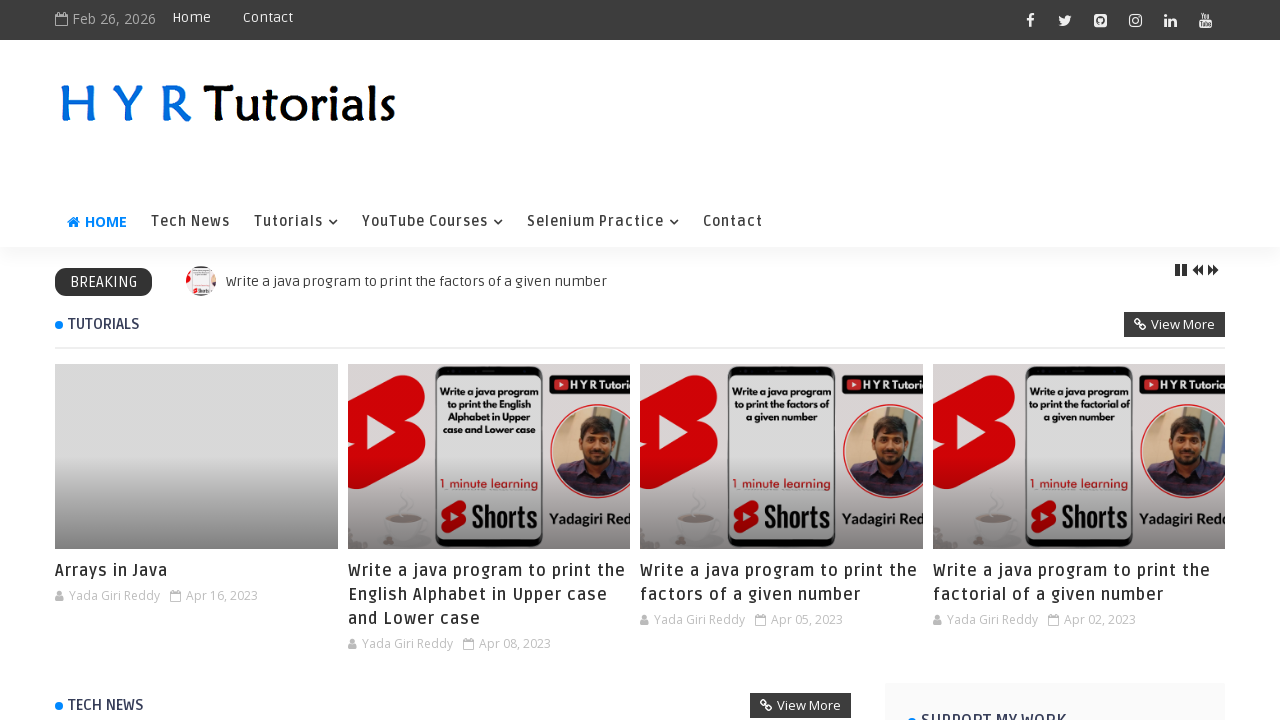

Verified link is accessible: https://www.hyrtutorials.com/2020/08/github-announces-public-roadmap-for.html
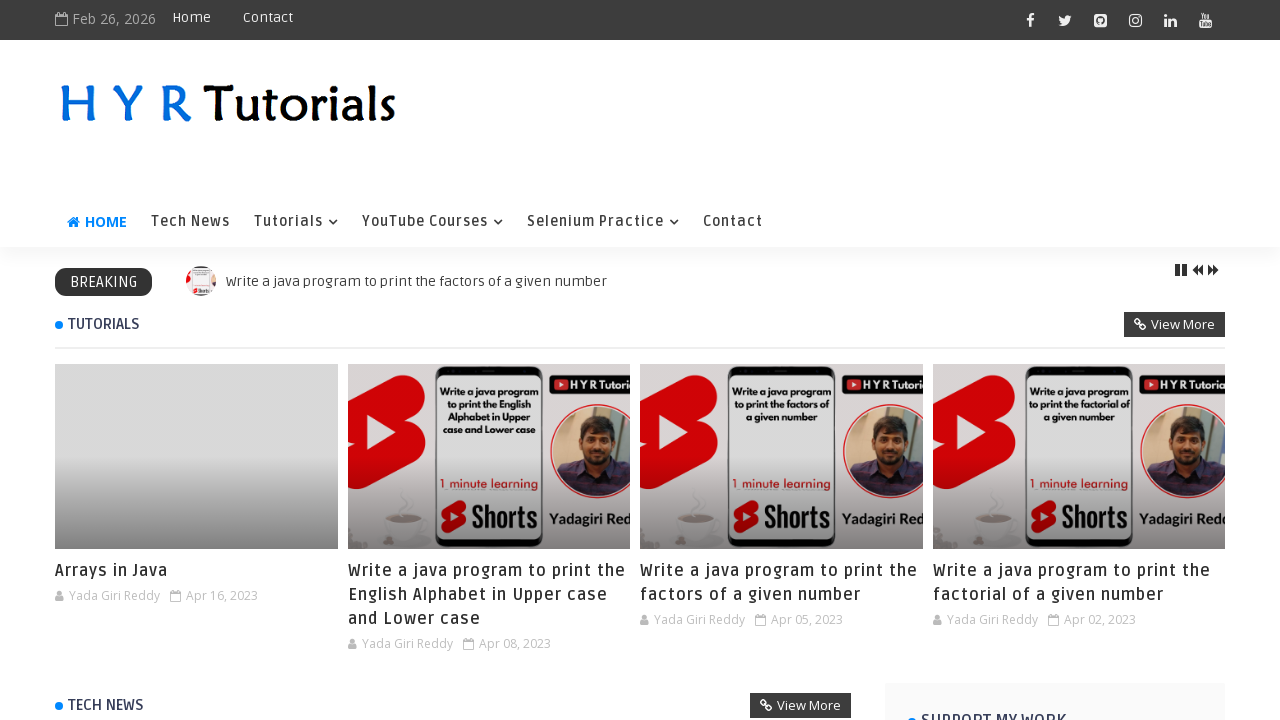

Verified link is accessible: https://www.hyrtutorials.com/2020/05/windows-10-will-soon-support-linux-gui.html
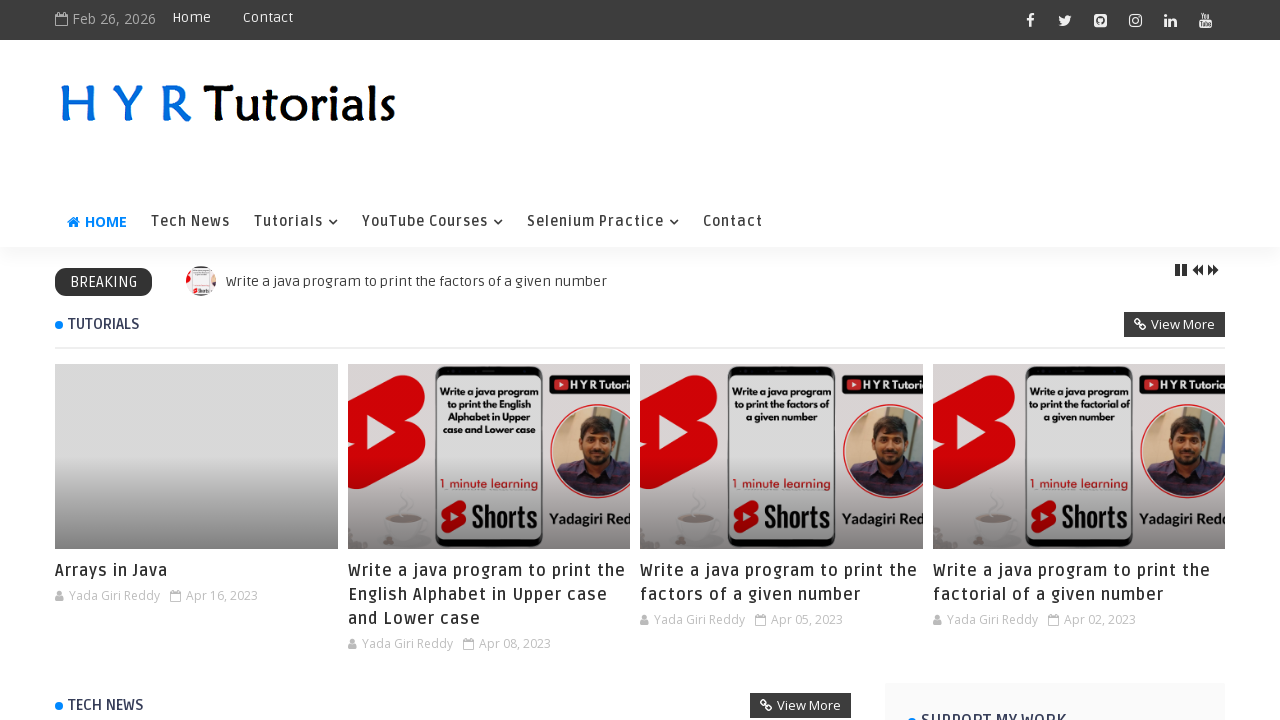

Verified link is accessible: /search/label/TechNews?&max-result=6
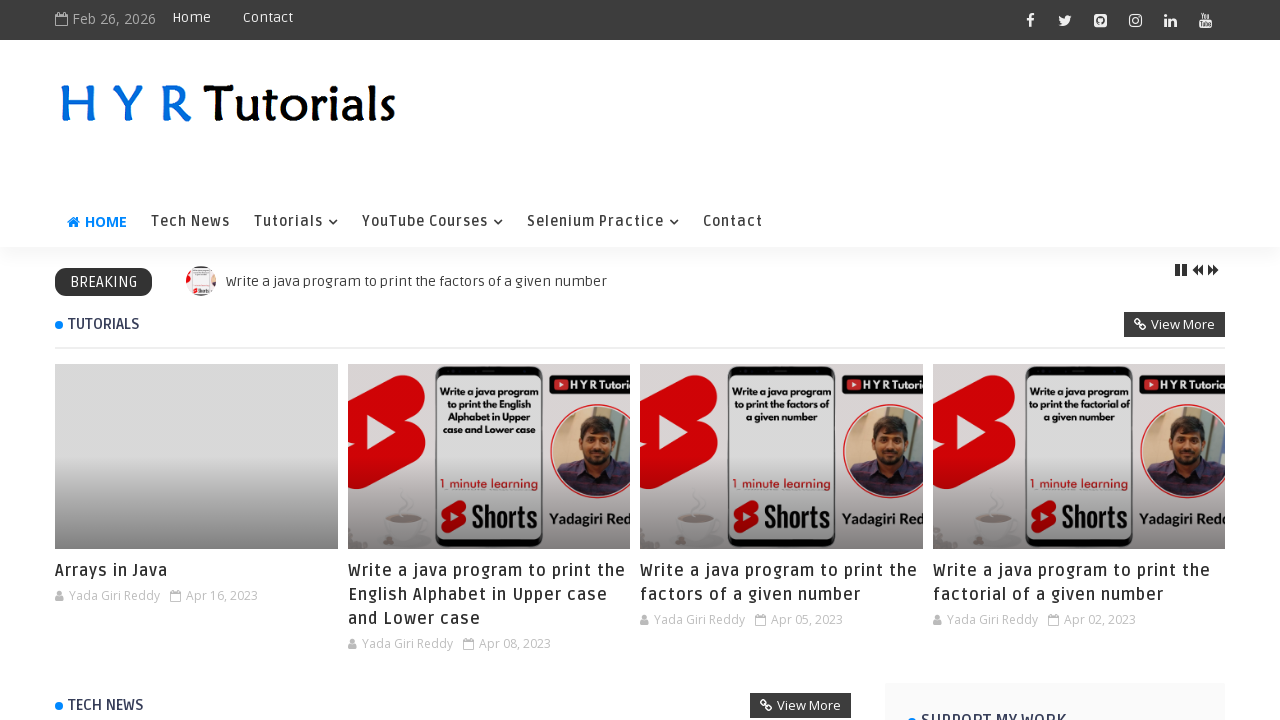

Verified link is accessible: https://www.hyrtutorials.com/2020/05/windows-10-will-soon-support-linux-gui.html
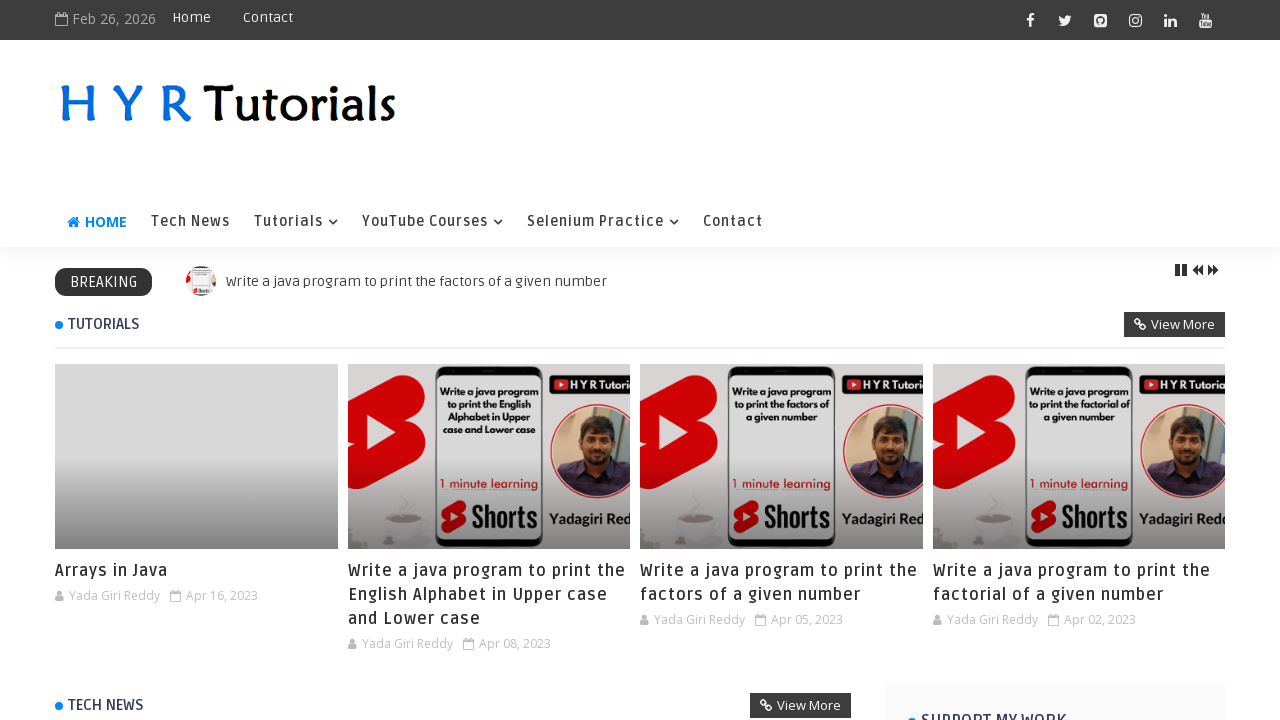

Verified link is accessible: https://www.hyrtutorials.com/2020/05/former-playstation-dev-calls-xbox.html
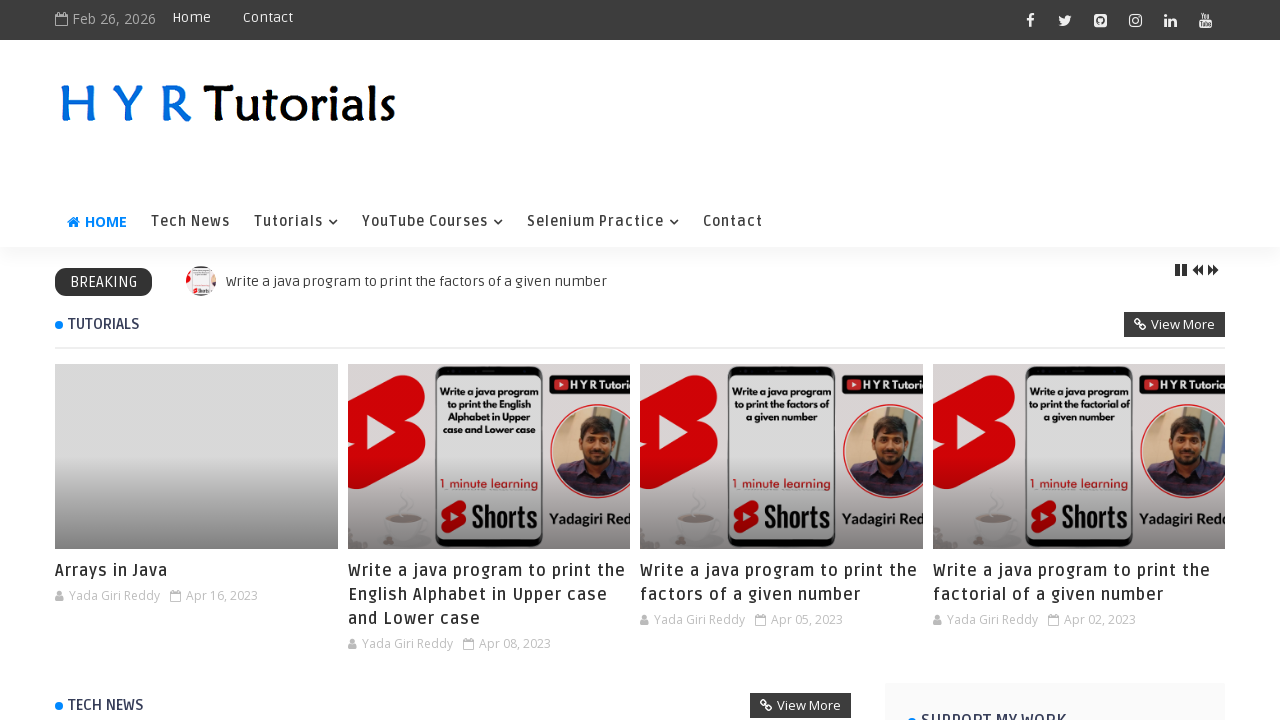

Verified link is accessible: /search/label/TechNews?&max-result=6
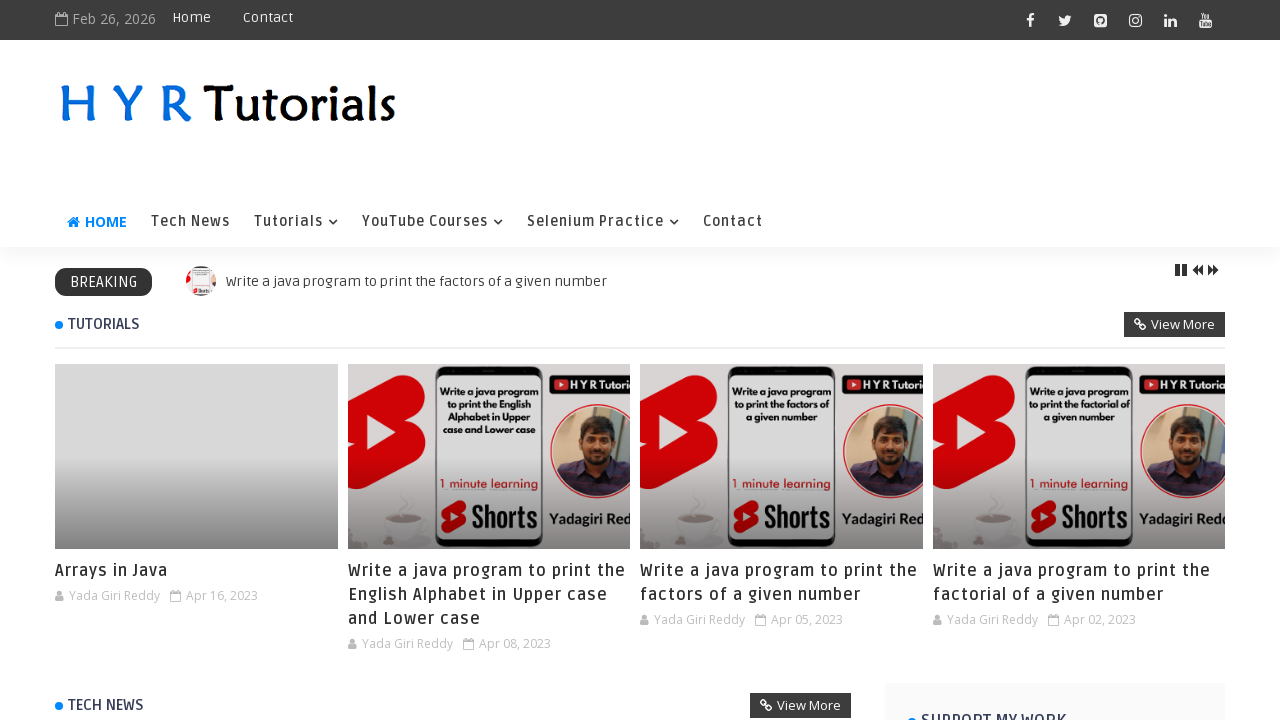

Verified link is accessible: https://www.hyrtutorials.com/2020/05/former-playstation-dev-calls-xbox.html
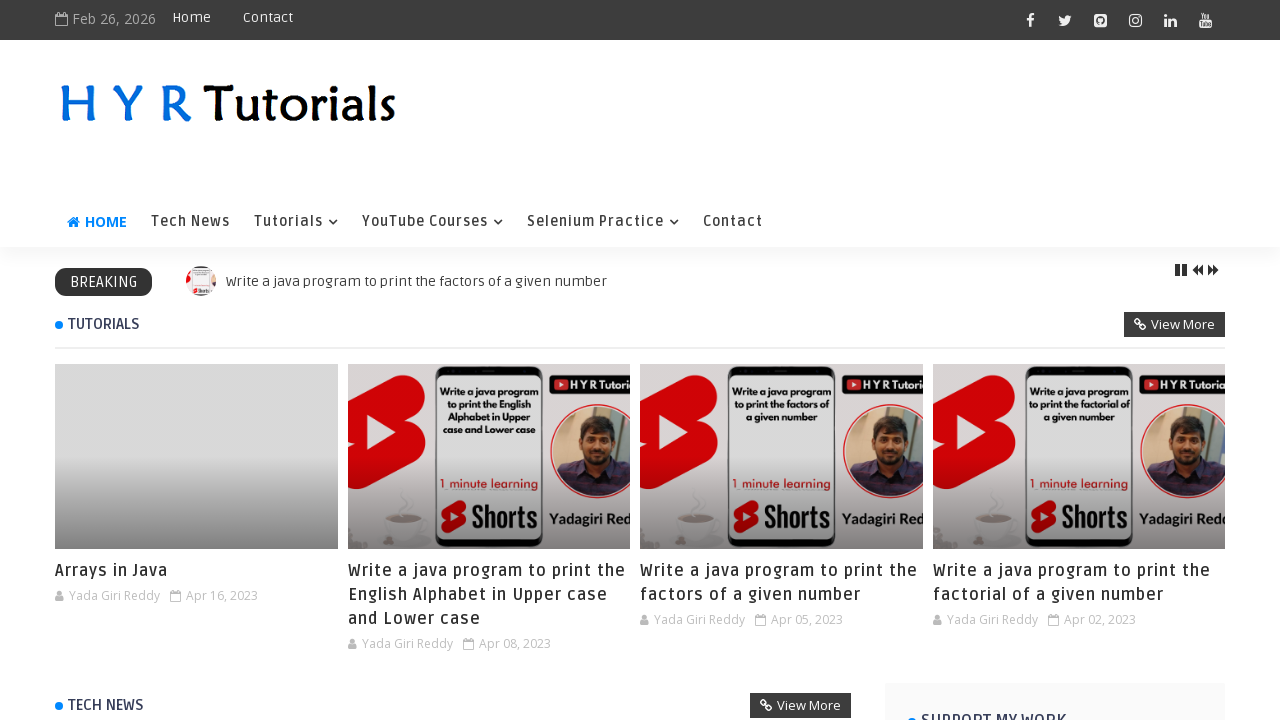

Verified link is accessible: https://www.hyrtutorials.com/2020/04/ibm-releases-call-for-code-kits-focused.html
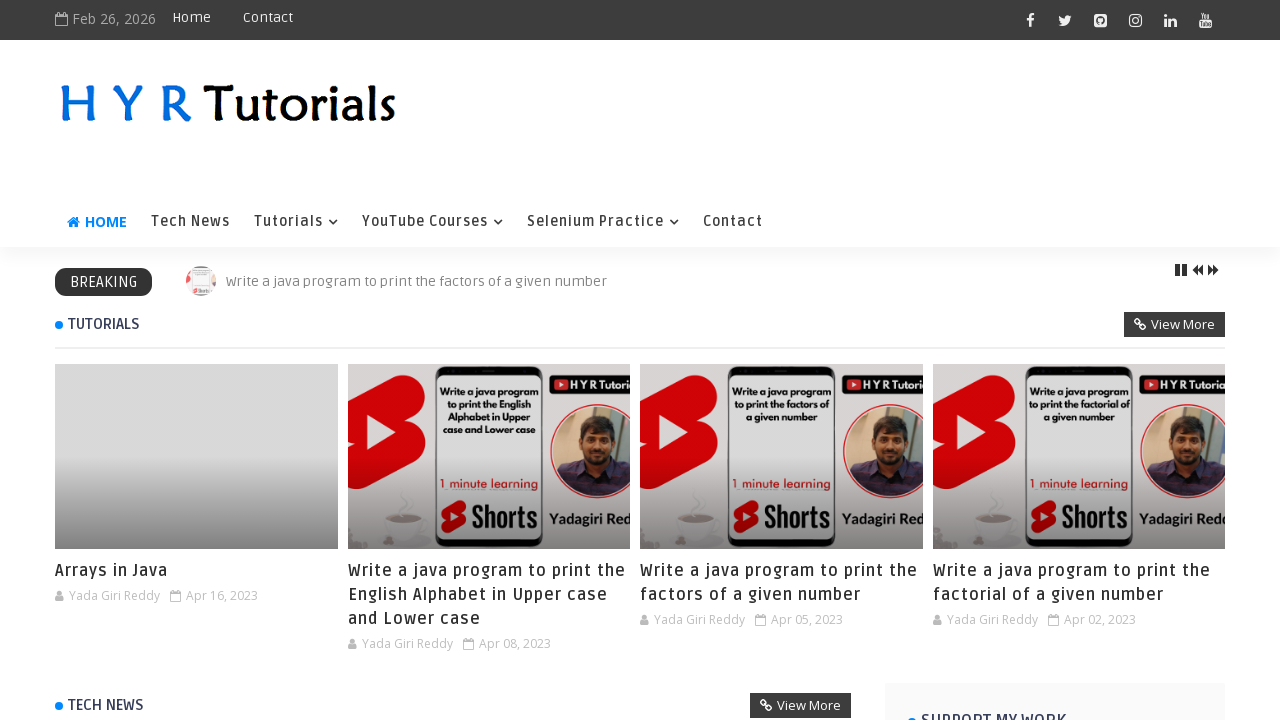

Verified link is accessible: /search/label/TechNews?&max-result=6
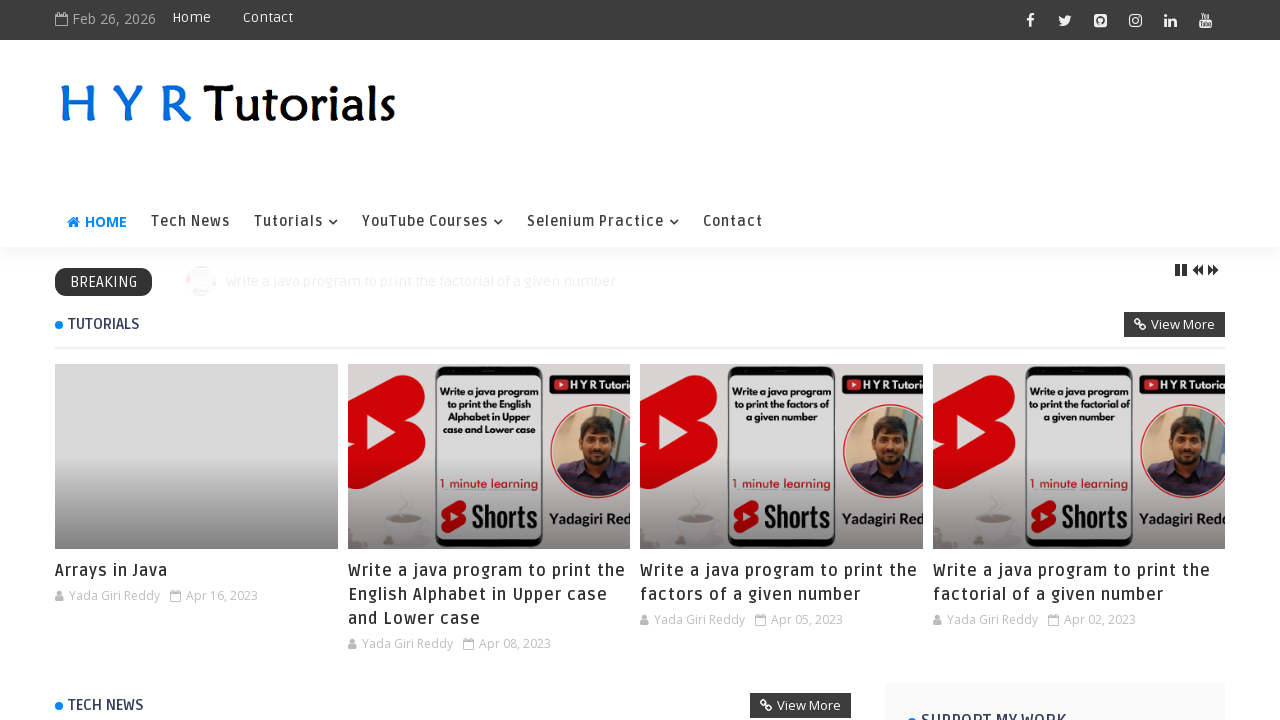

Verified link is accessible: https://www.hyrtutorials.com/2020/04/ibm-releases-call-for-code-kits-focused.html
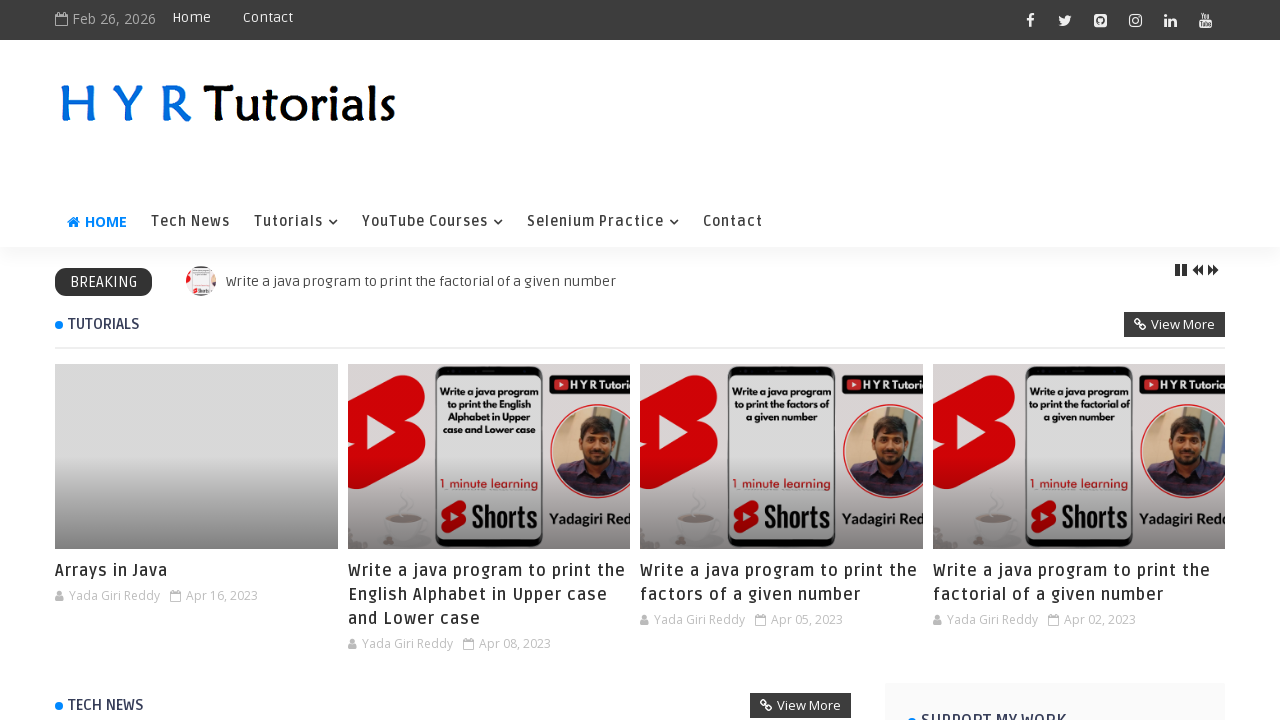

Verified link is accessible: /search/label/Java?&max-result=6
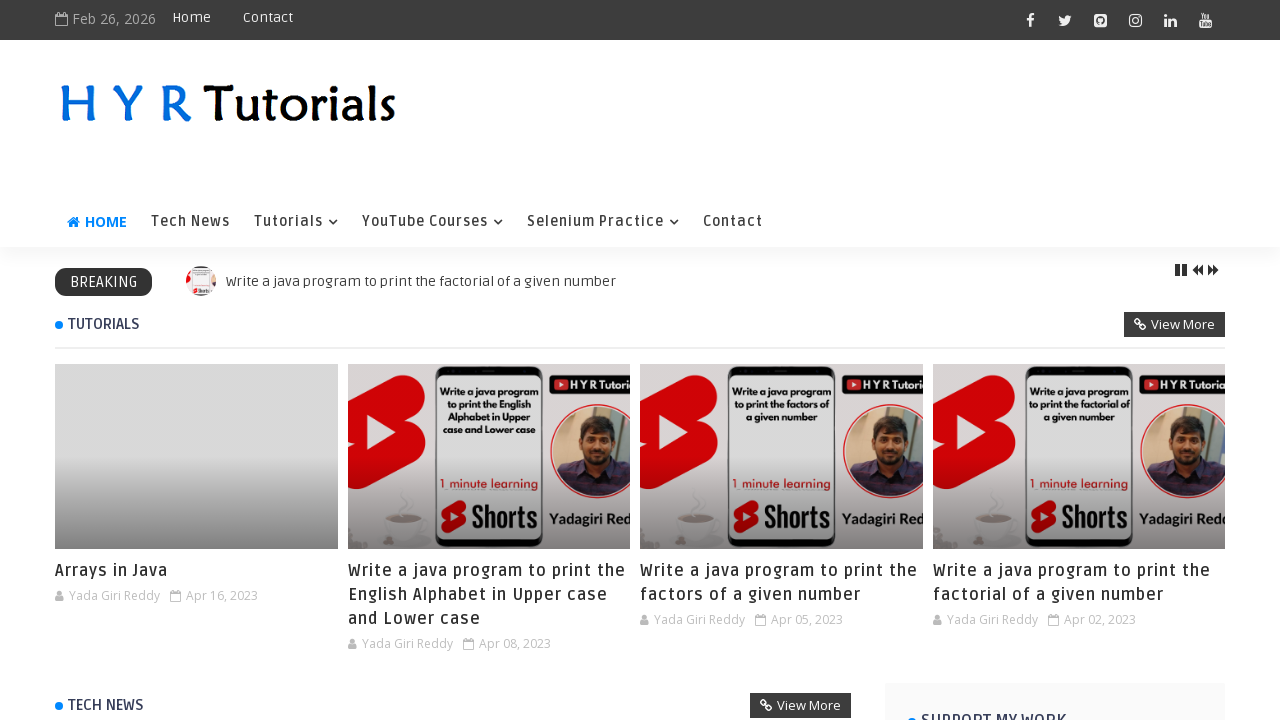

Verified link is accessible: /search/label/Java?&max-result=6
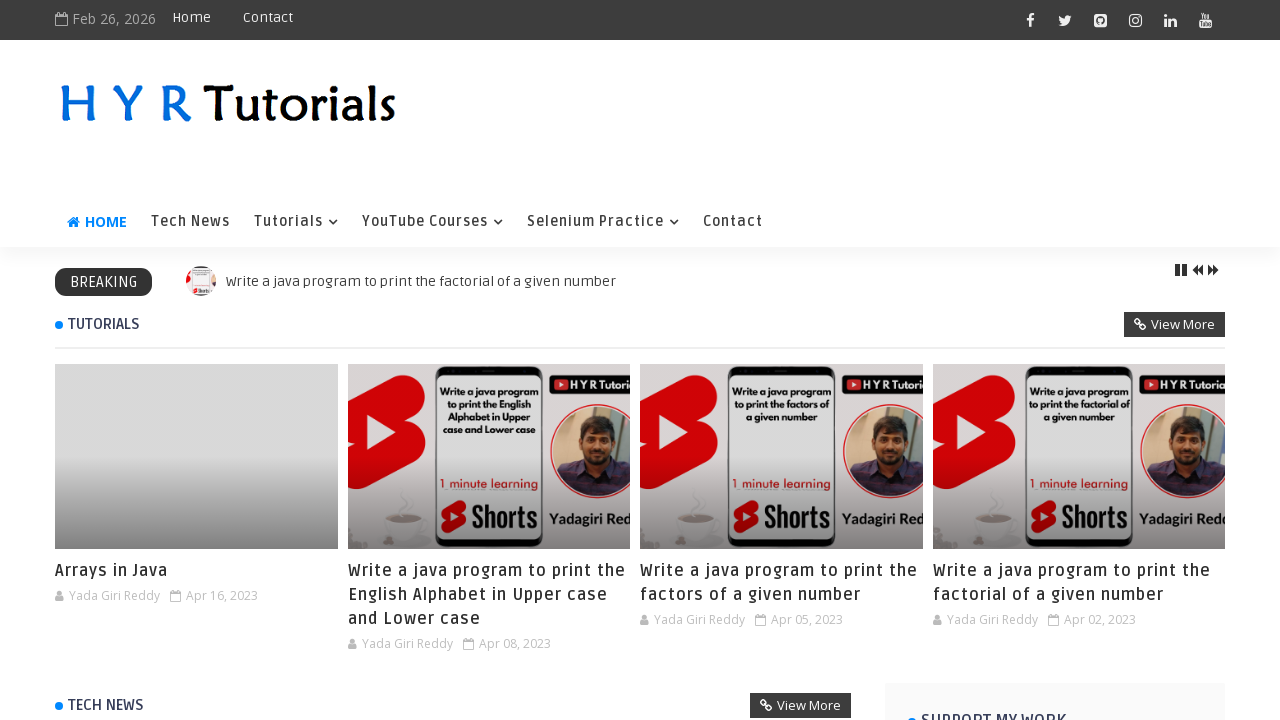

Verified link is accessible: https://www.hyrtutorials.com/2023/04/arrays-in-java.html
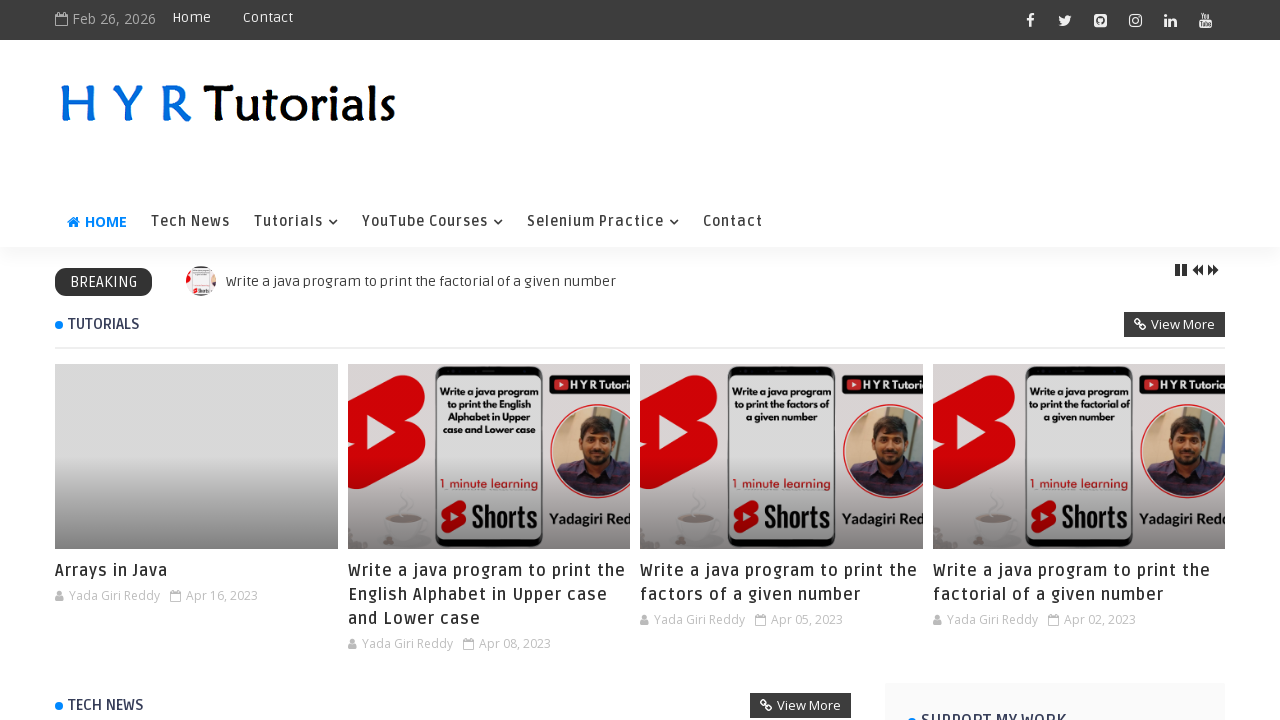

Verified link is accessible: /search/label/Java?&max-result=6
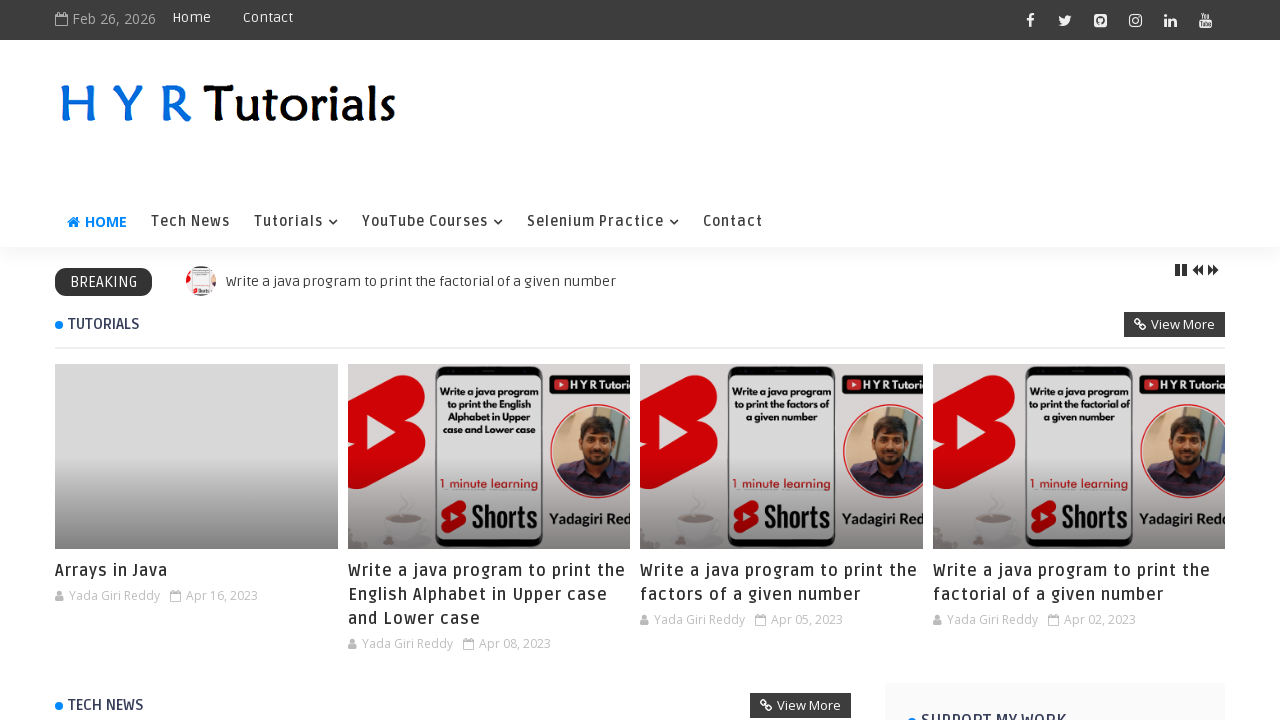

Verified link is accessible: https://www.hyrtutorials.com/2023/04/arrays-in-java.html
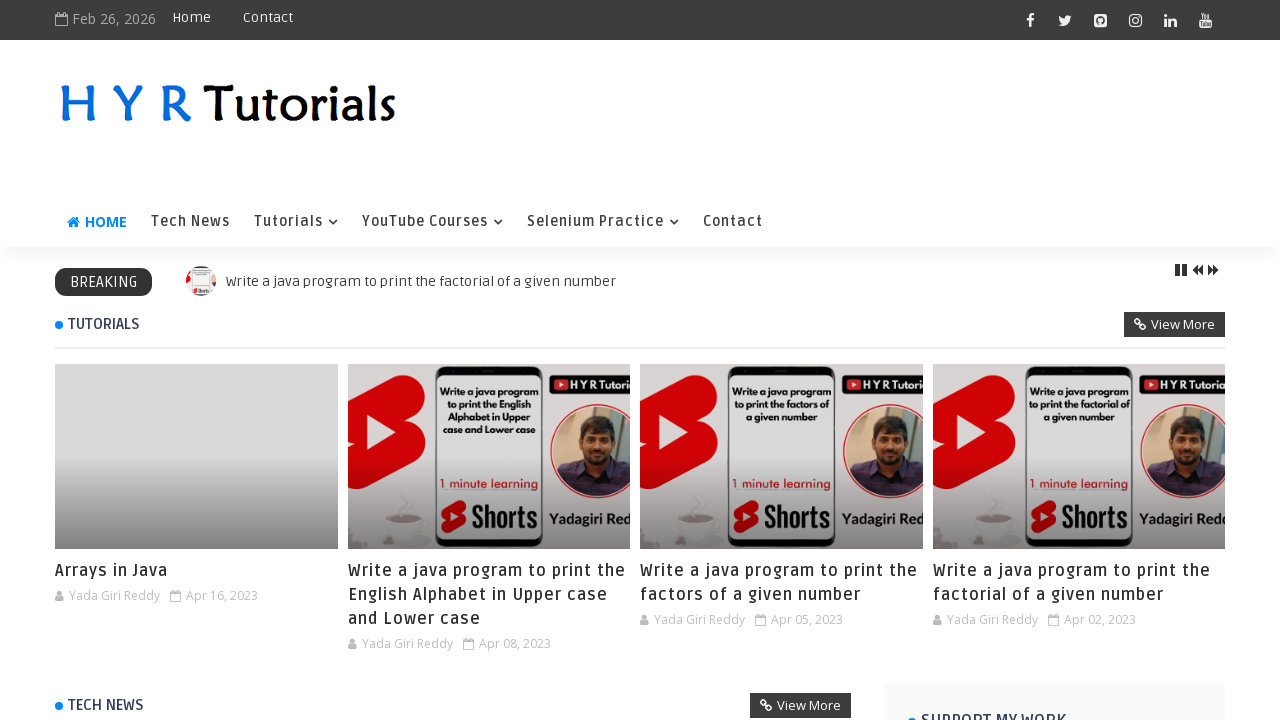

Verified link is accessible: https://www.hyrtutorials.com/2023/04/print-the-English-Alphabet-in-Upper-case-and-Lower-case.html
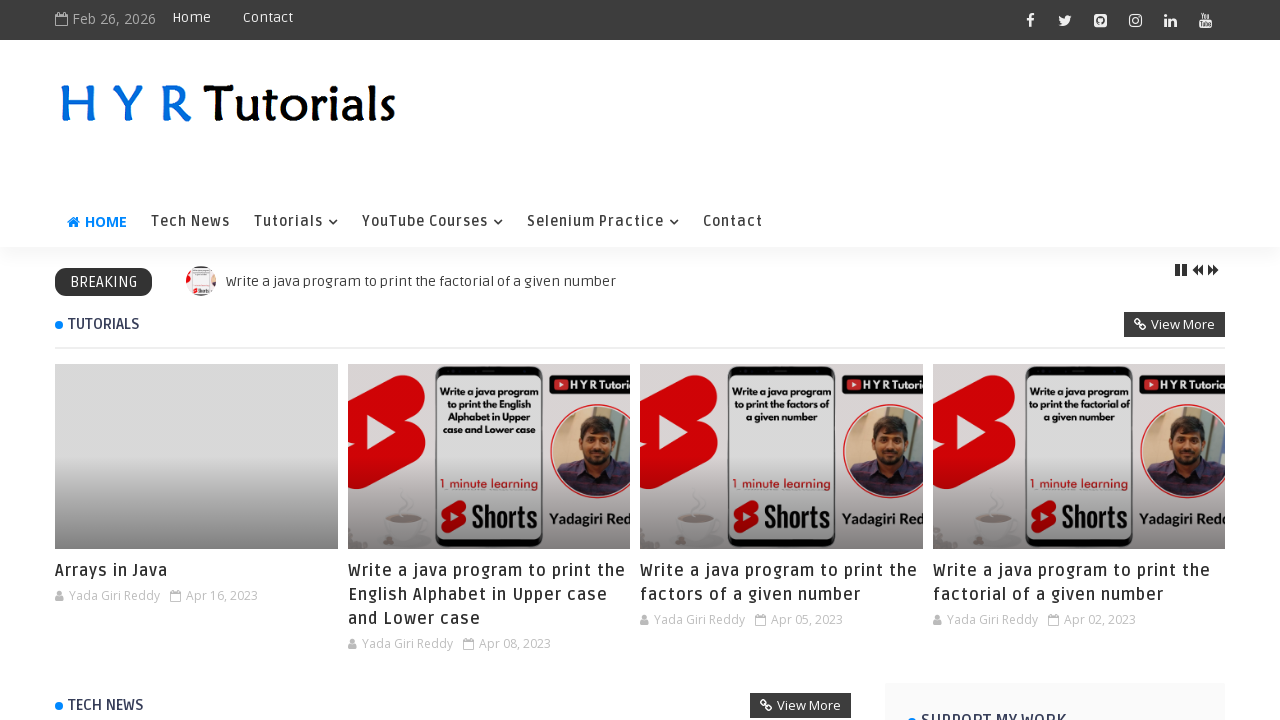

Verified link is accessible: https://www.hyrtutorials.com/2023/04/print-the-English-Alphabet-in-Upper-case-and-Lower-case.html
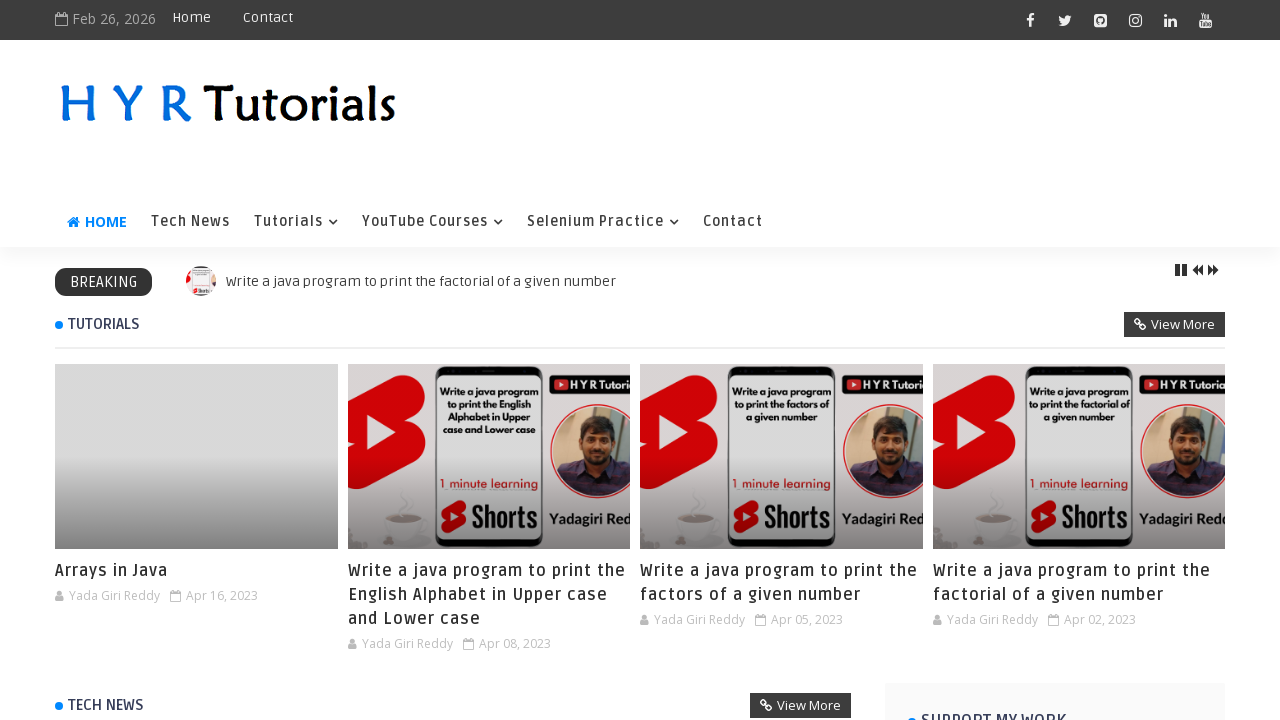

Verified link is accessible: https://www.hyrtutorials.com/2023/04/factors-of-a-given-number.html
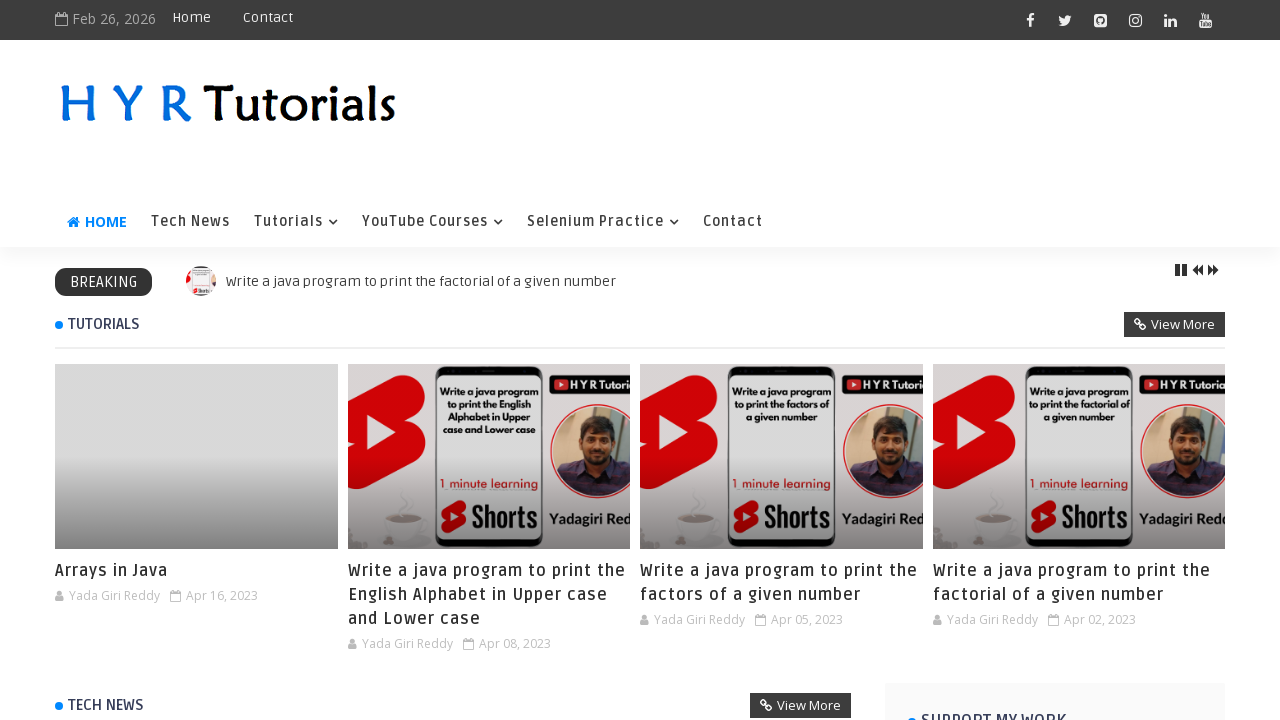

Verified link is accessible: https://www.hyrtutorials.com/2023/04/factors-of-a-given-number.html
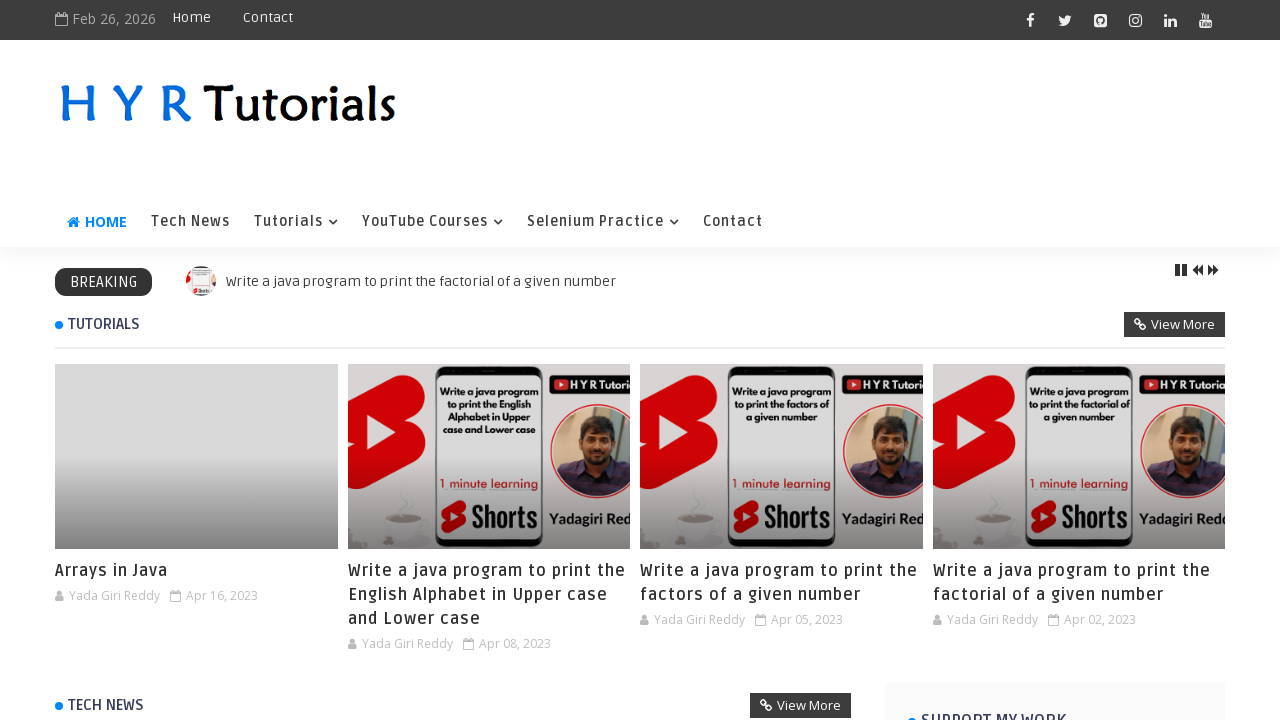

Verified link is accessible: https://www.hyrtutorials.com/2023/04/factorial-of-a-given number.html
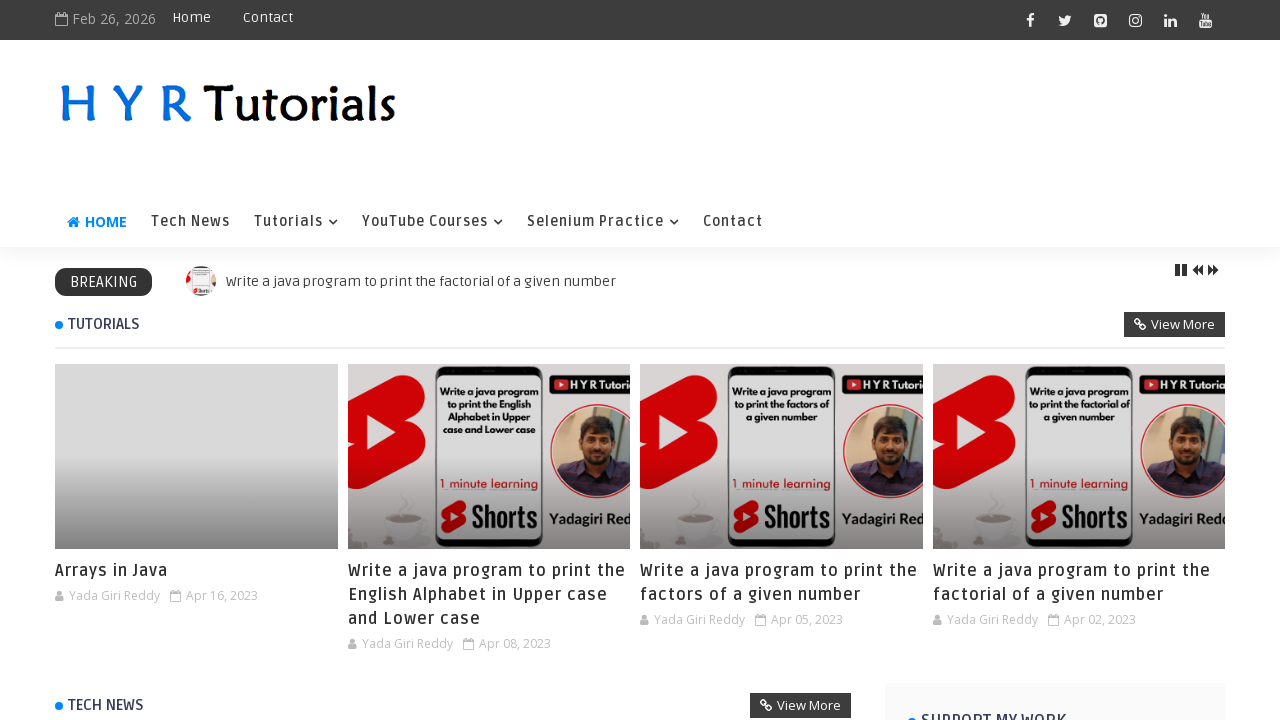

Verified link is accessible: https://www.hyrtutorials.com/2023/04/factorial-of-a-given number.html
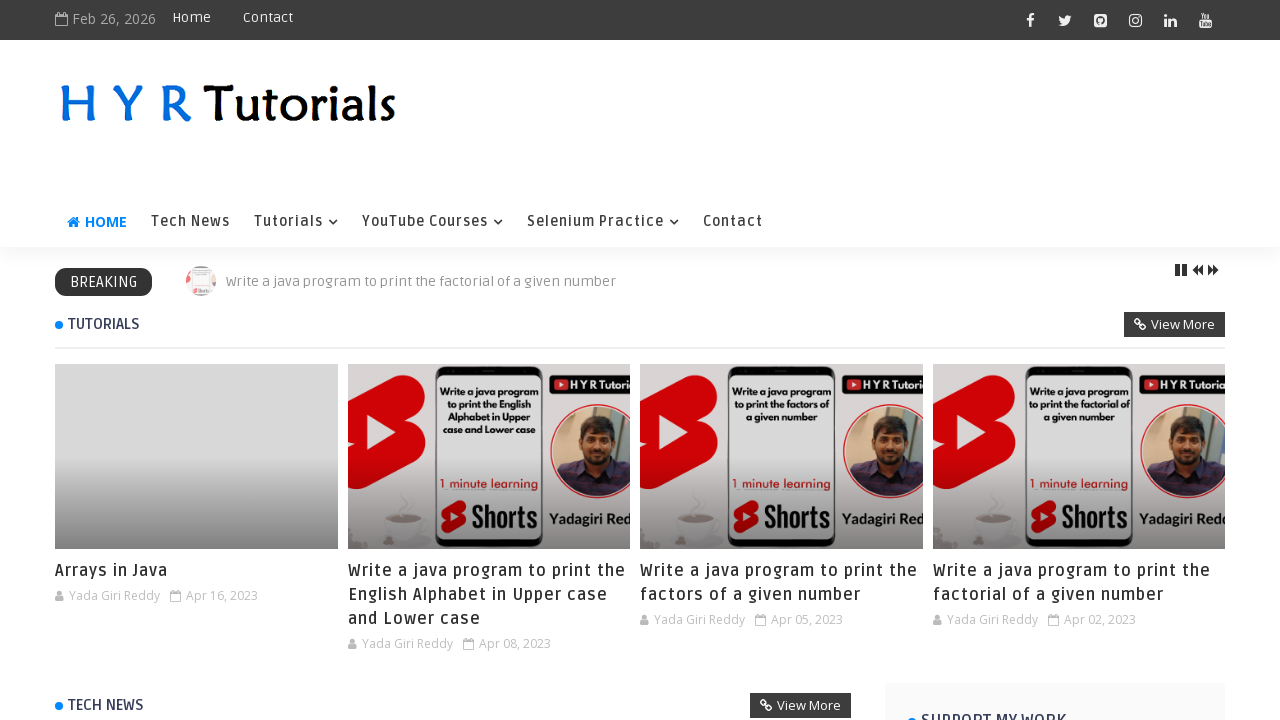

Verified link is accessible: https://www.hyrtutorials.com/2023/03/sumof-the-even-numbers-ranging-from-8-to-250-using-for-loop.html
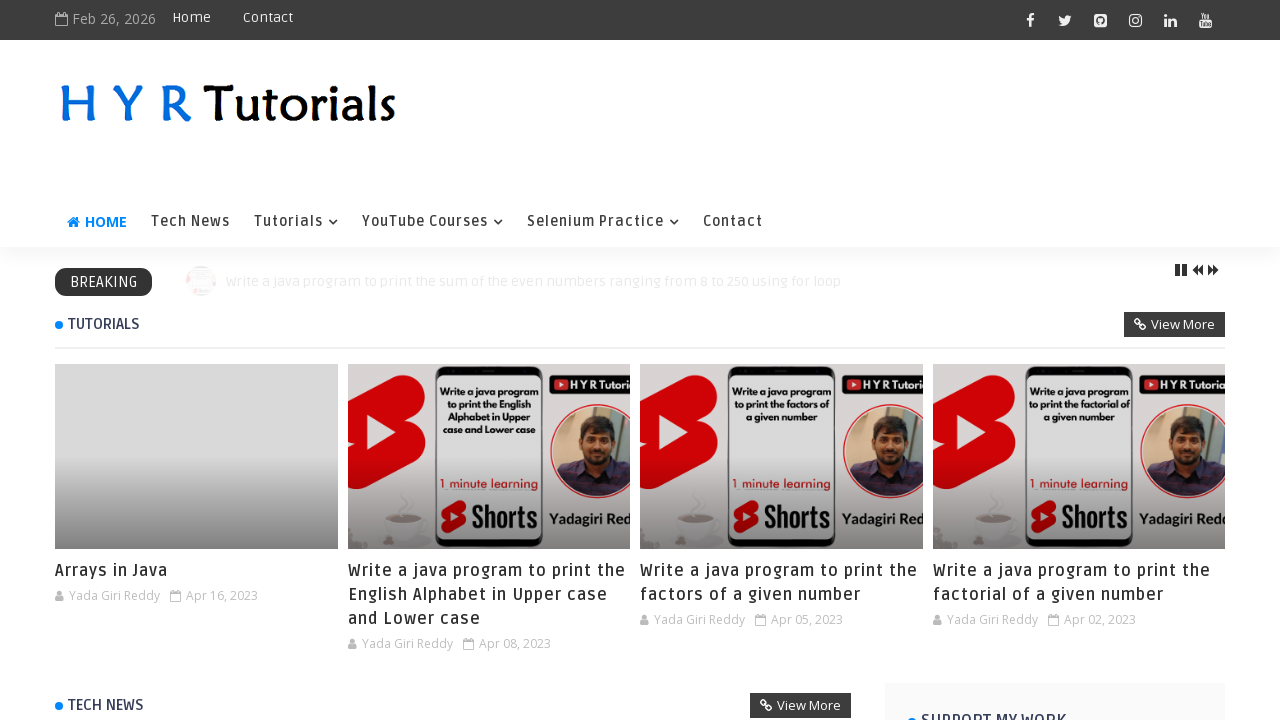

Verified link is accessible: https://www.hyrtutorials.com/2023/03/sumof-the-even-numbers-ranging-from-8-to-250-using-for-loop.html
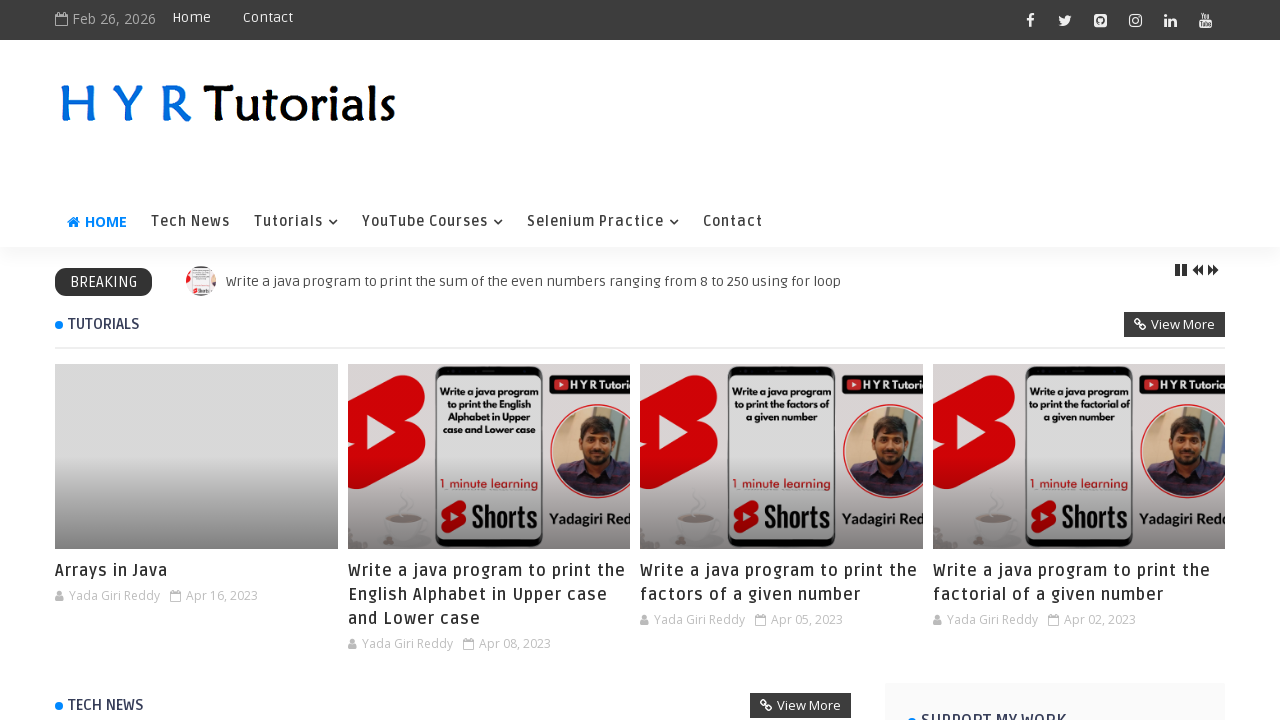

Verified link is accessible: /search/label/AutomationTesting?&max-result=6
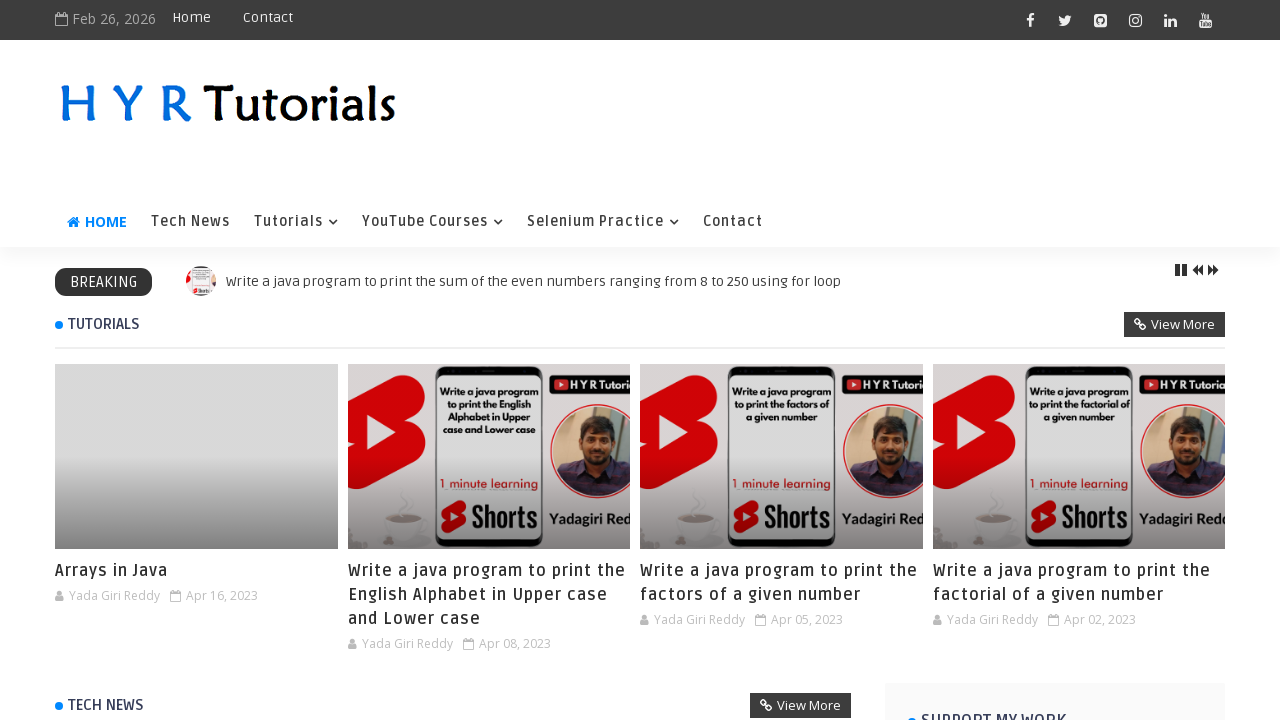

Verified link is accessible: /search/label/AutomationTesting?&max-result=6
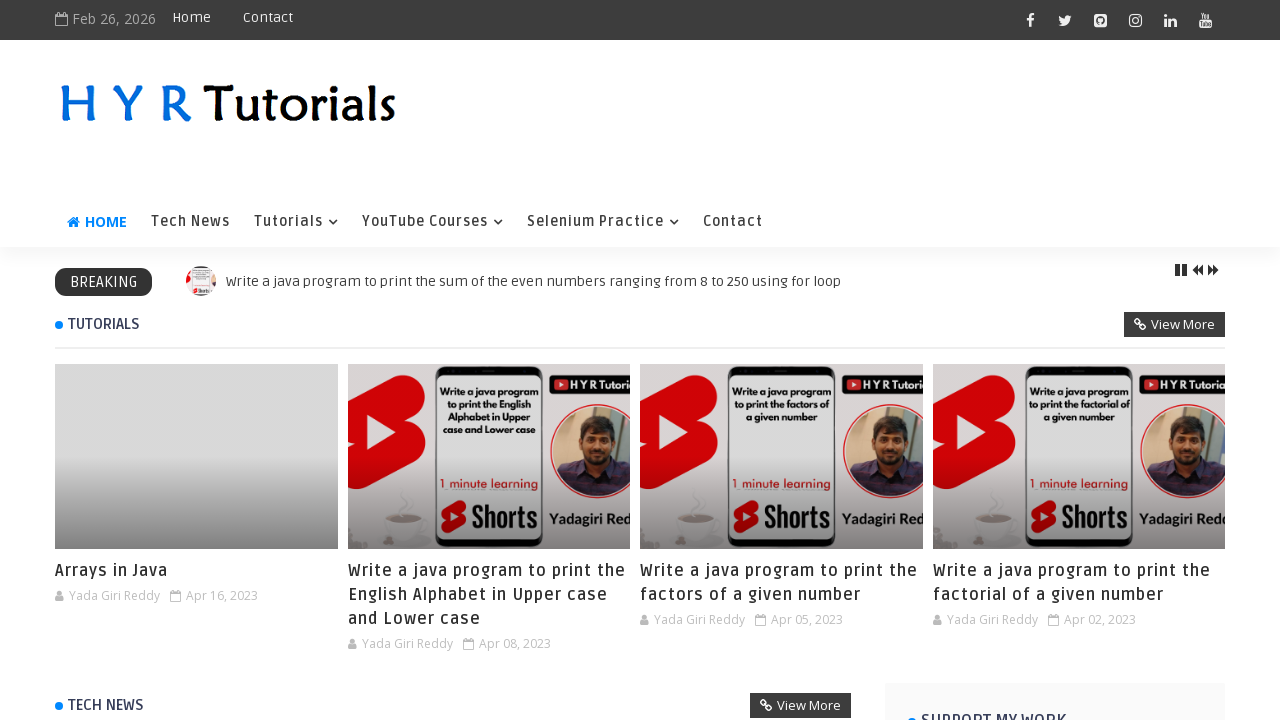

Verified link is accessible: https://www.hyrtutorials.com/2022/01/common-issues-faced-while-working-with.html
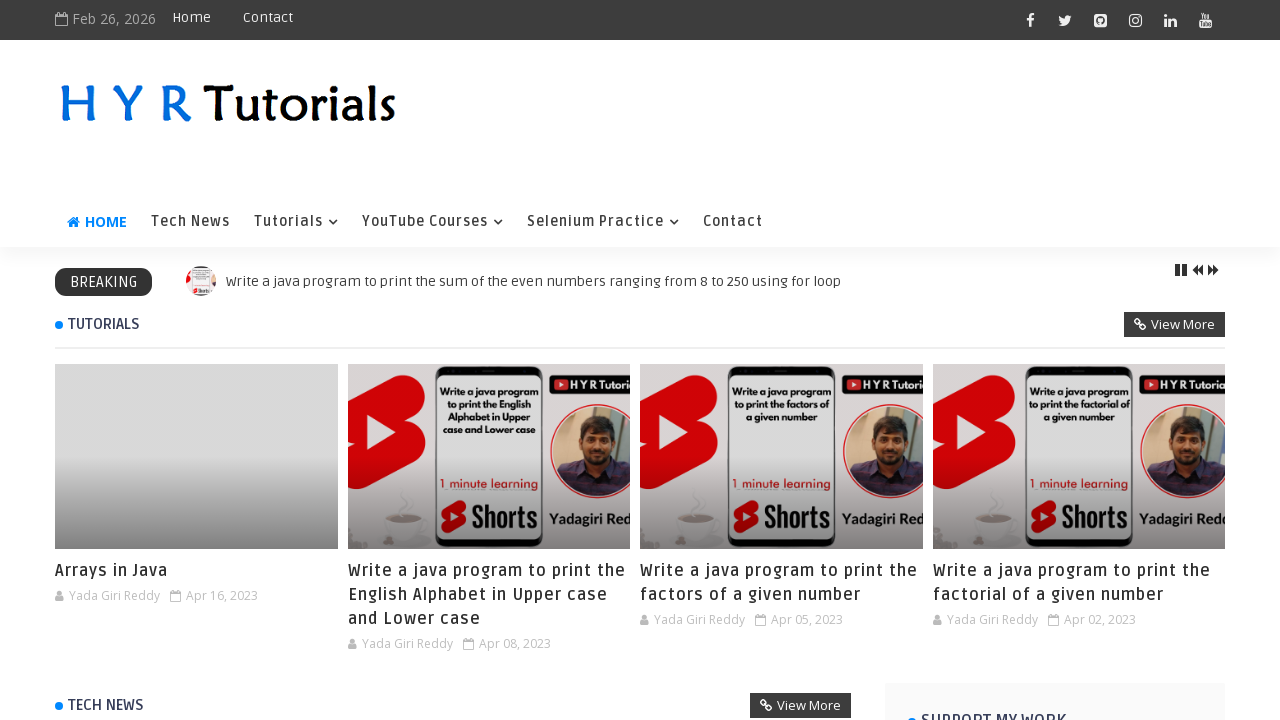

Verified link is accessible: /search/label/AutomationTesting?&max-result=6
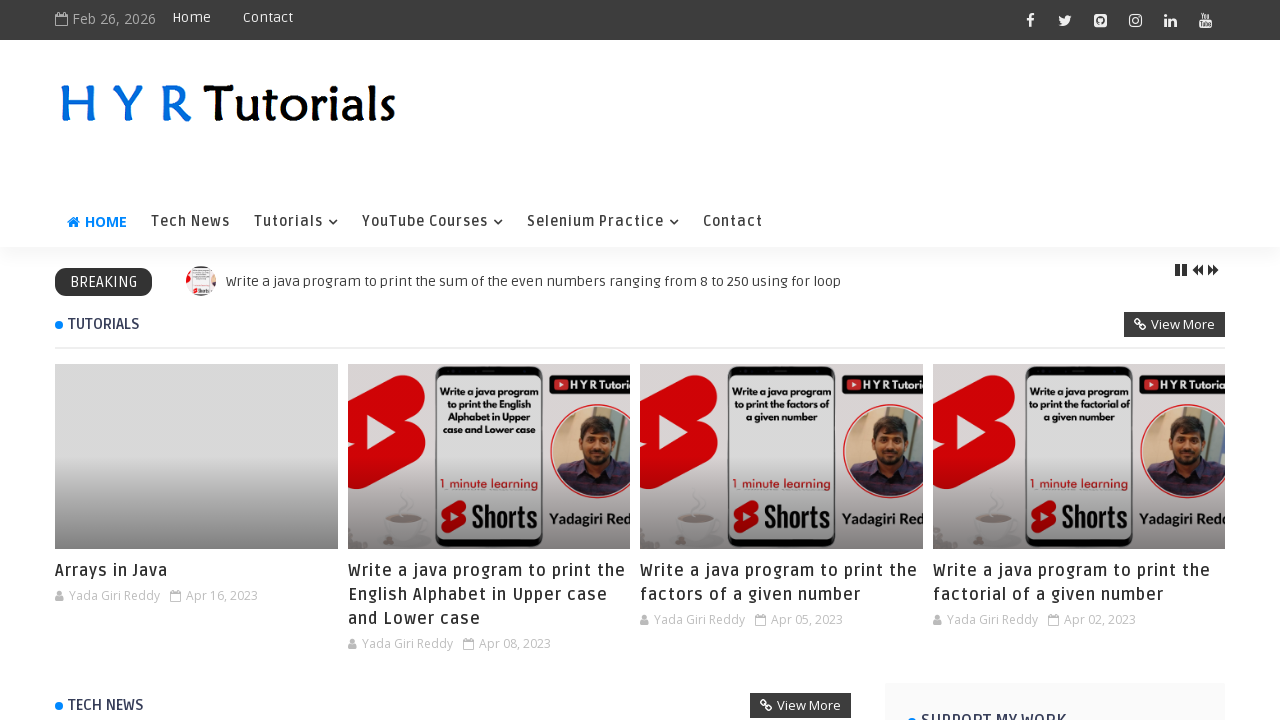

Verified link is accessible: https://www.hyrtutorials.com/2022/01/common-issues-faced-while-working-with.html
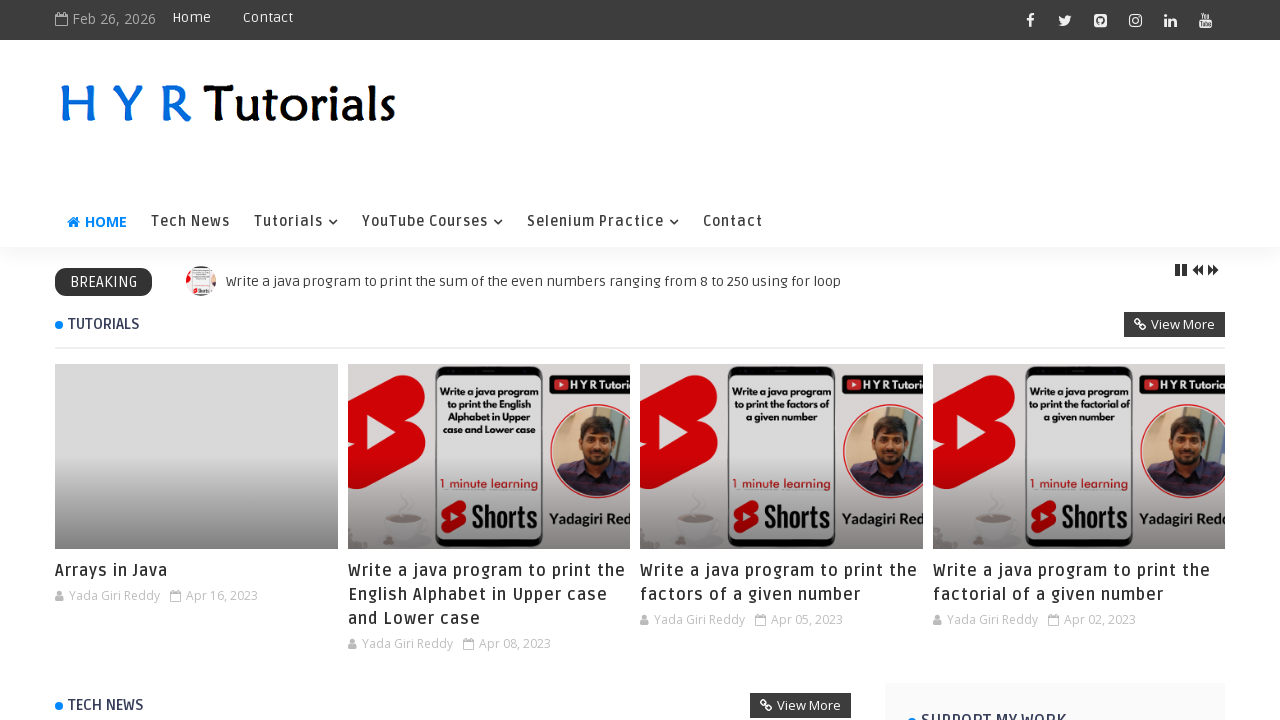

Verified link is accessible: https://www.hyrtutorials.com/2021/07/javascriptexecutor-in-selenium.html
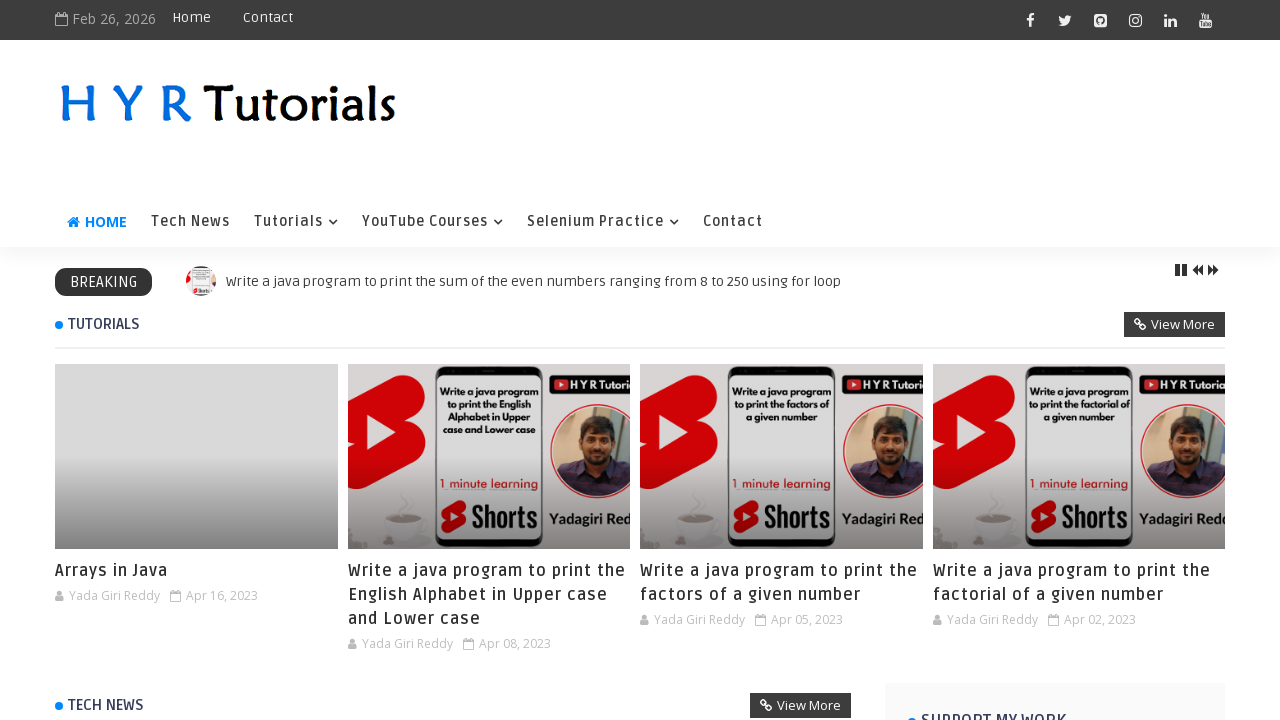

Verified link is accessible: https://www.hyrtutorials.com/2021/07/javascriptexecutor-in-selenium.html
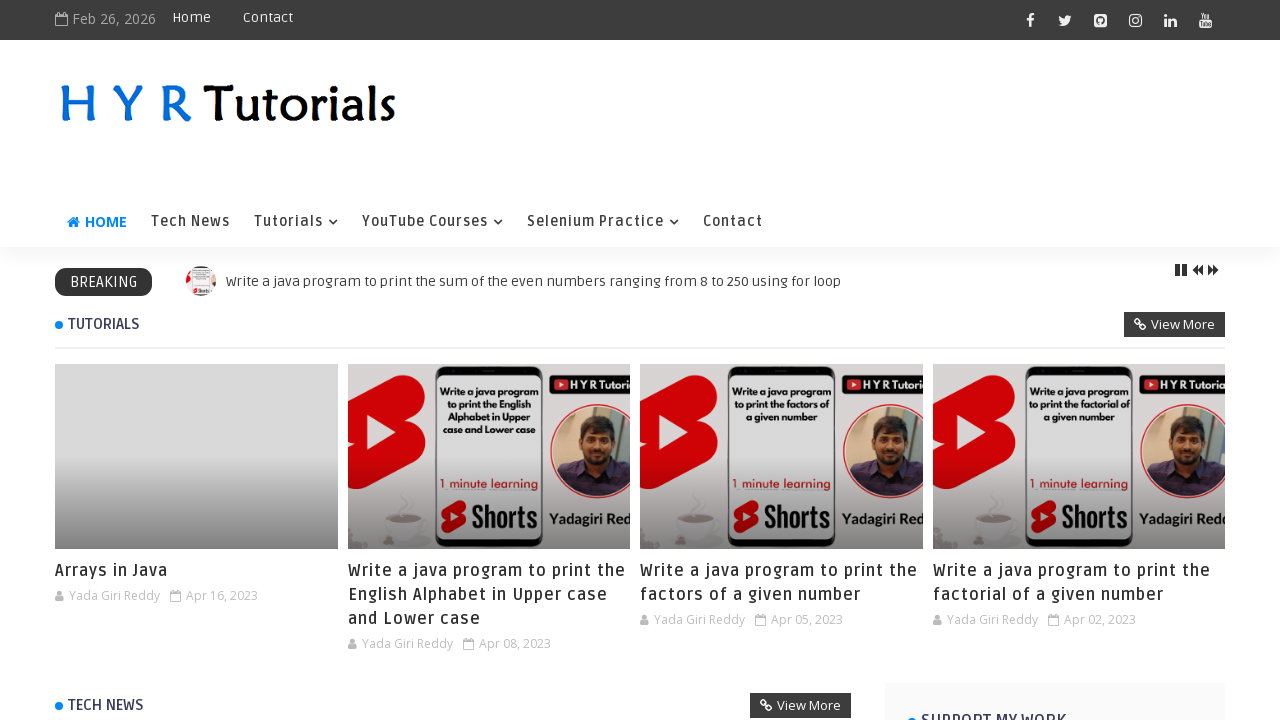

Verified link is accessible: https://www.hyrtutorials.com/2021/07/how-to-handle-calendars-using-selenium.html
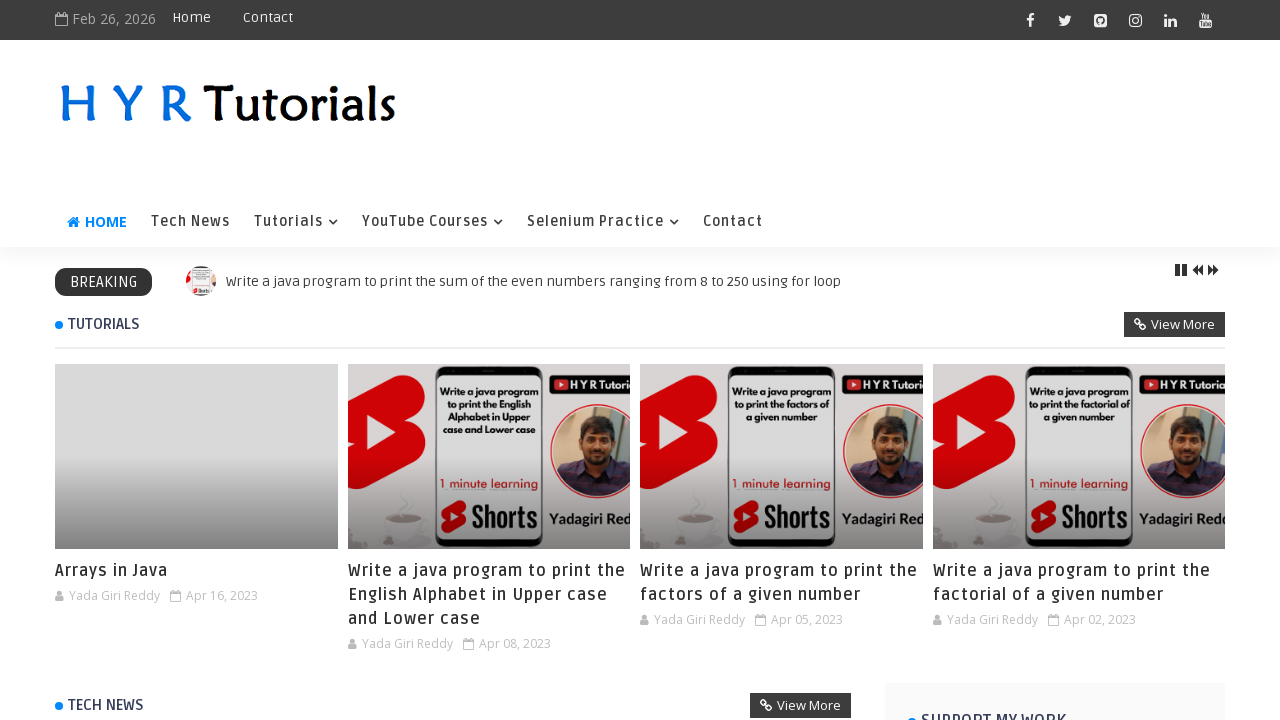

Verified link is accessible: https://www.hyrtutorials.com/2021/07/how-to-handle-calendars-using-selenium.html
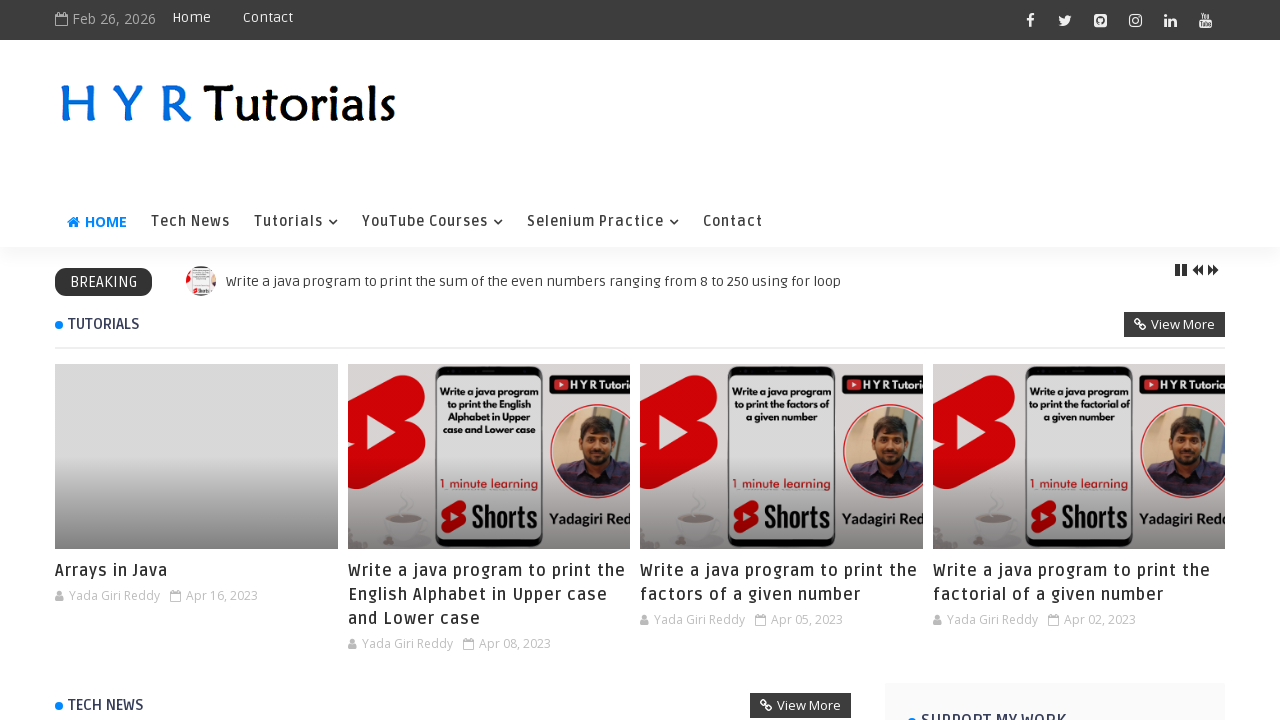

Verified link is accessible: https://www.hyrtutorials.com/2021/07/perform-mouse-actions-in-selenium.html
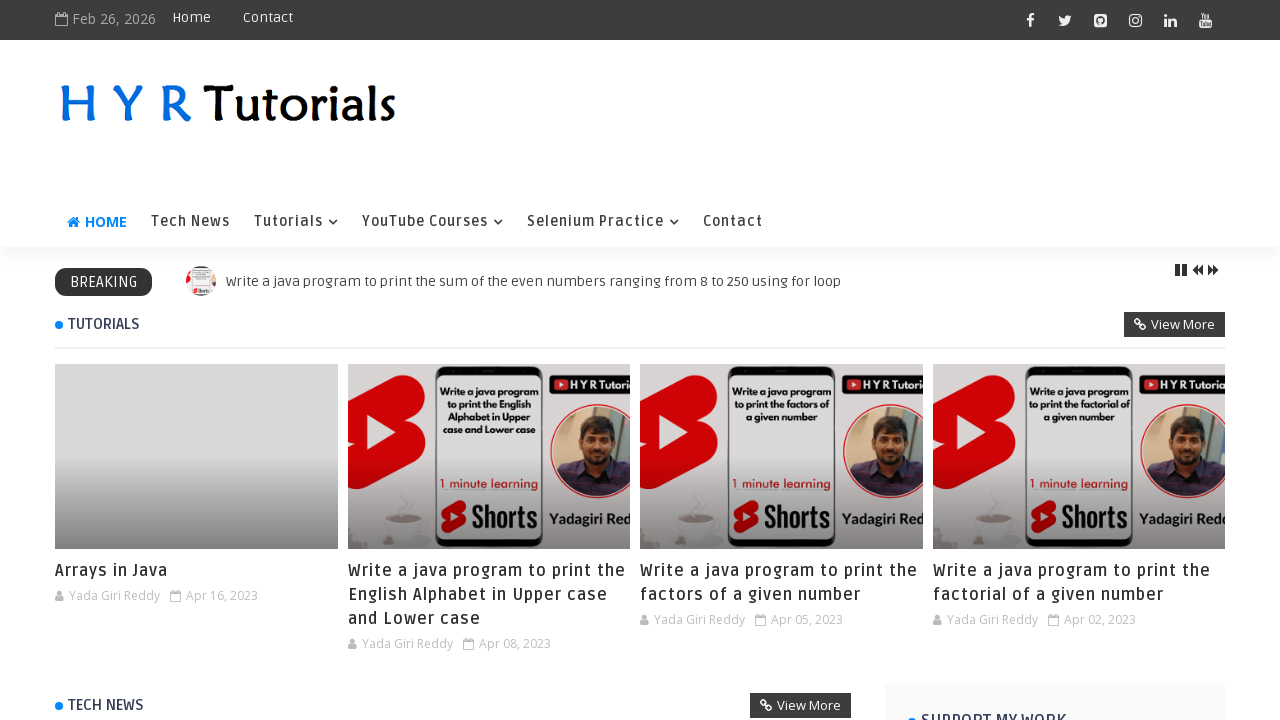

Verified link is accessible: https://www.hyrtutorials.com/2021/07/perform-mouse-actions-in-selenium.html
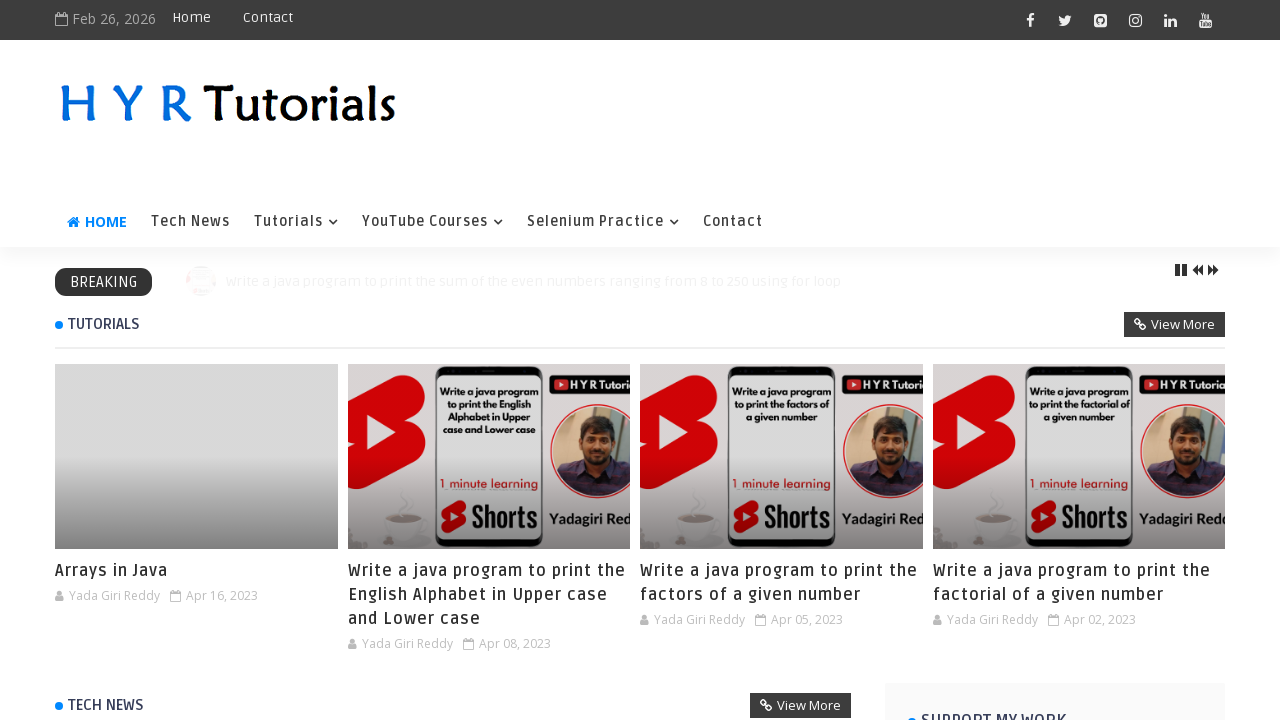

Verified link is accessible: https://www.hyrtutorials.com/2021/07/xpath-full-course-in-part-22.html
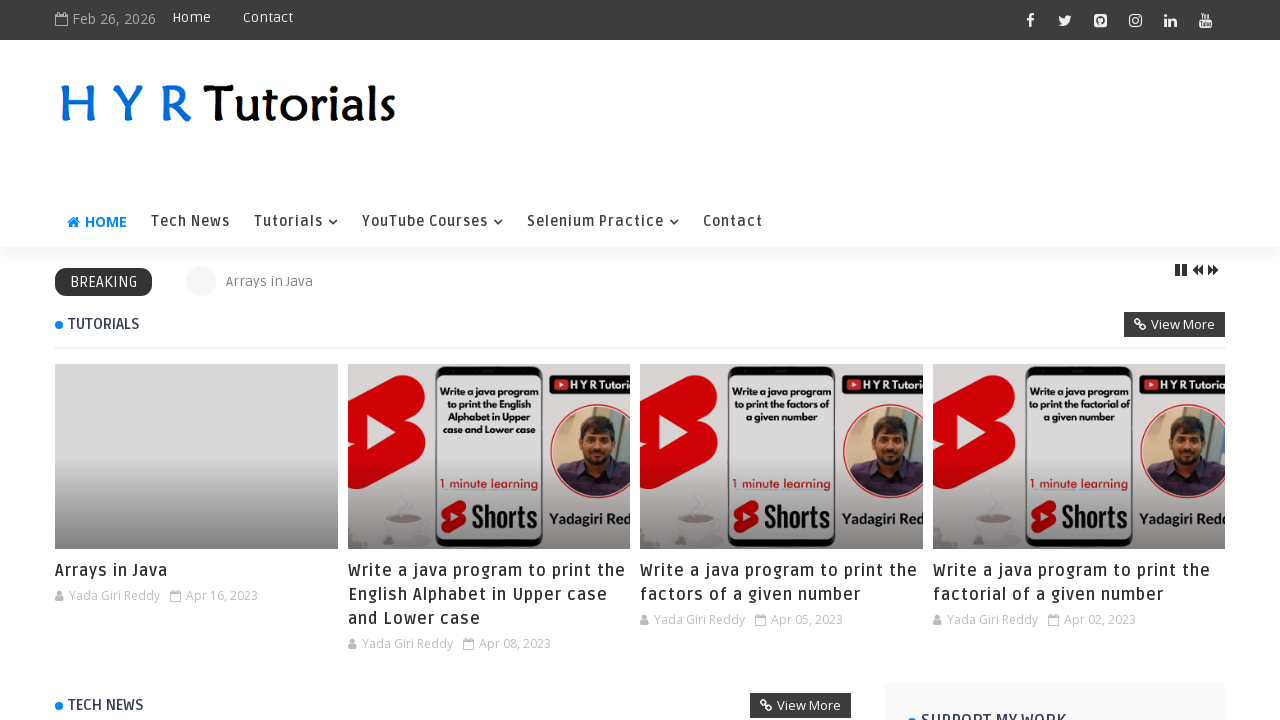

Verified link is accessible: https://www.hyrtutorials.com/2021/07/xpath-full-course-in-part-22.html
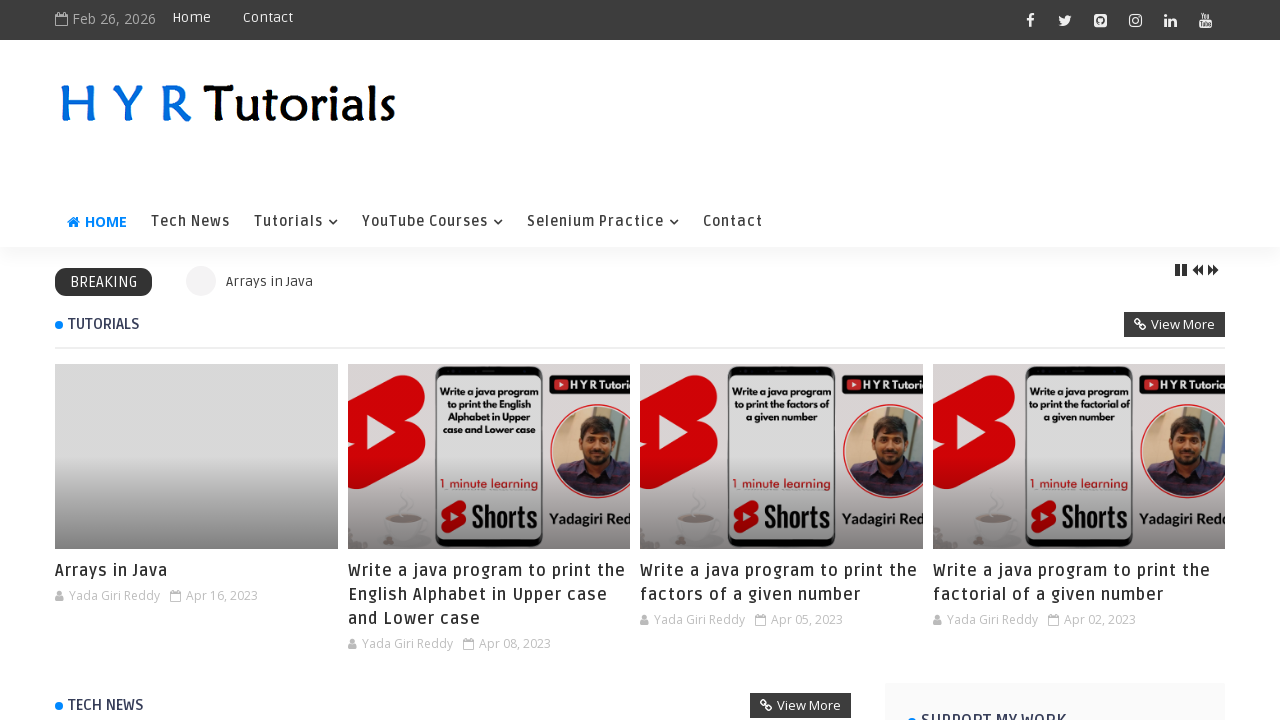

Verified link is accessible: /search?&max-results=6
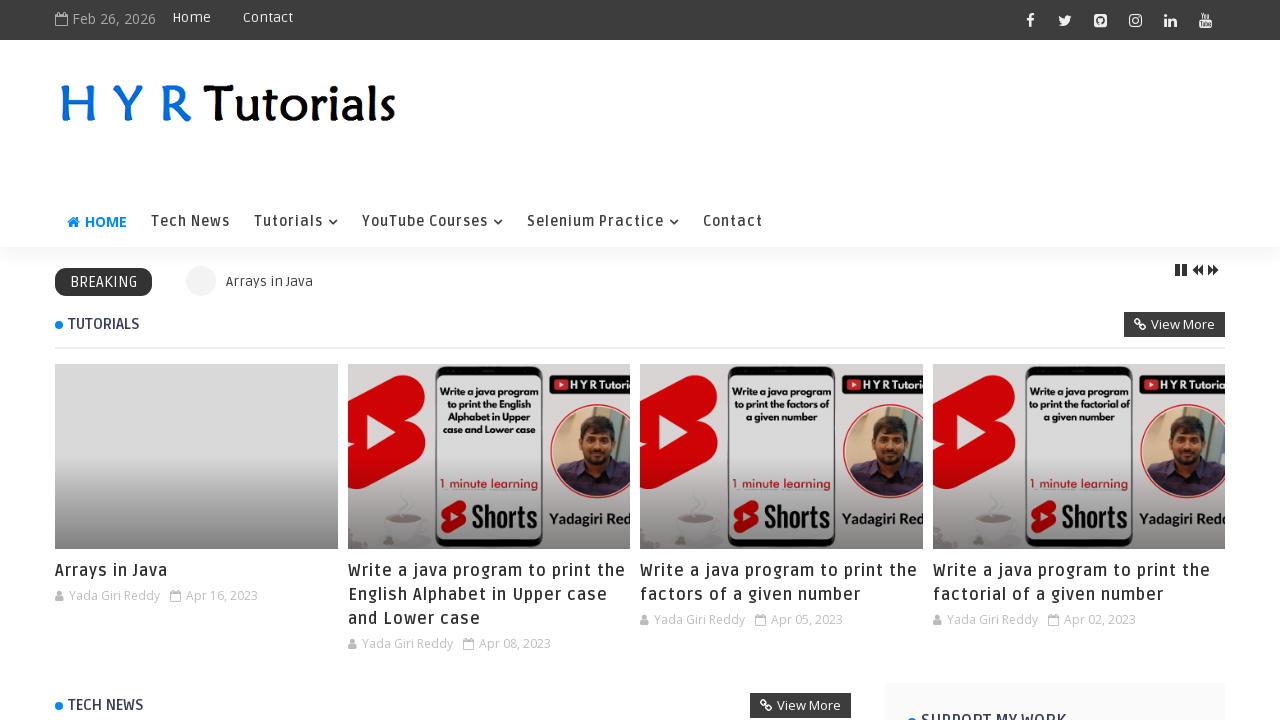

Verified link is accessible: /search?&max-results=6
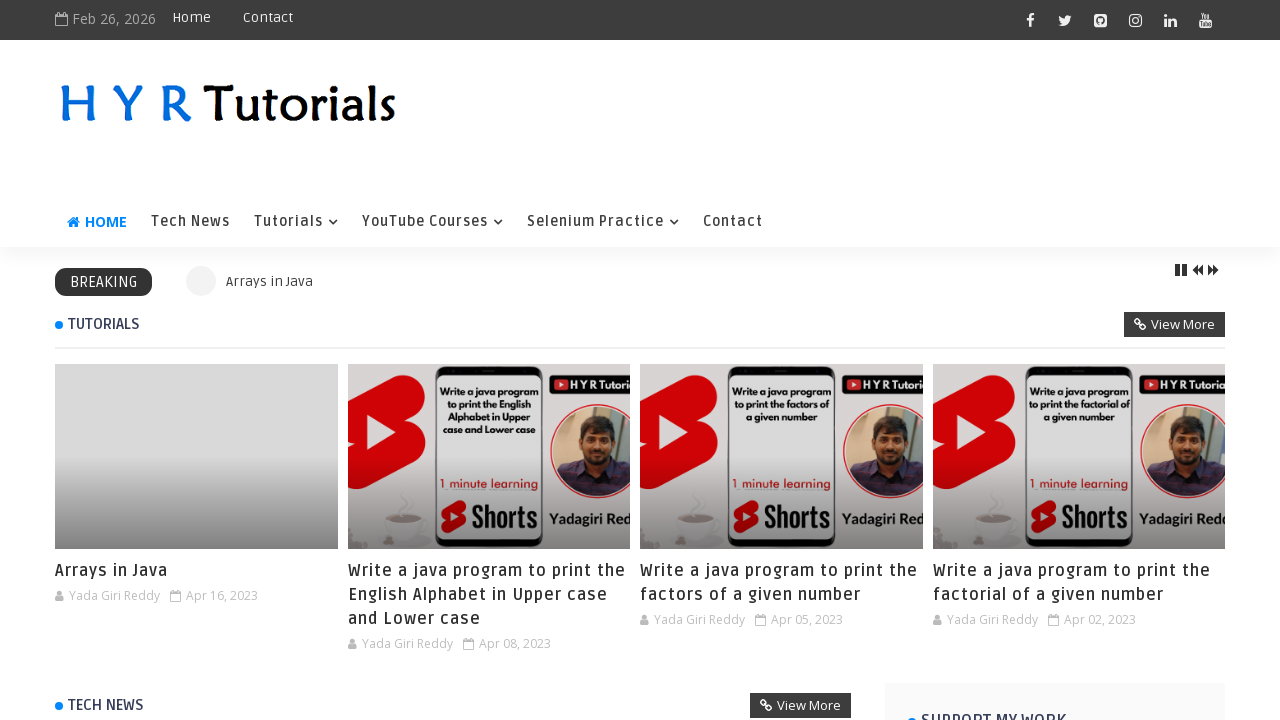

Verified link is accessible: https://www.hyrtutorials.com/search/label/Tutorials?&max-results=6
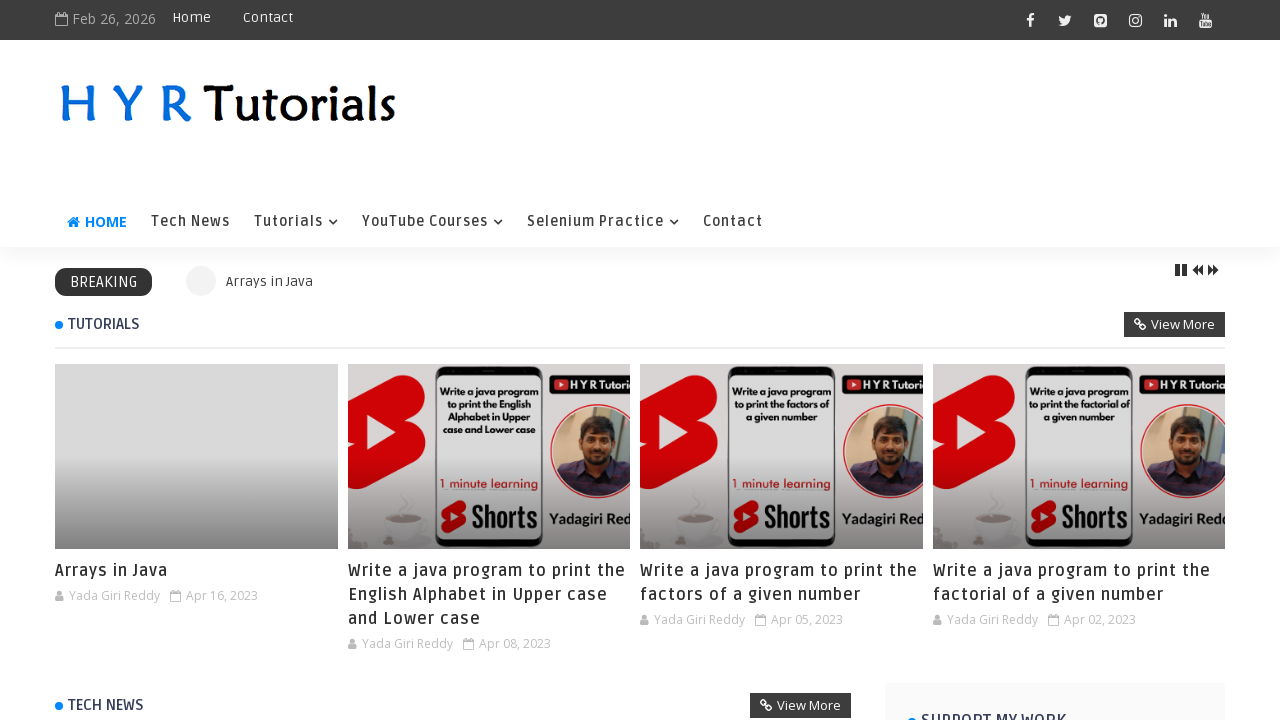

Verified link is accessible: https://www.hyrtutorials.com/2023/04/arrays-in-java.html
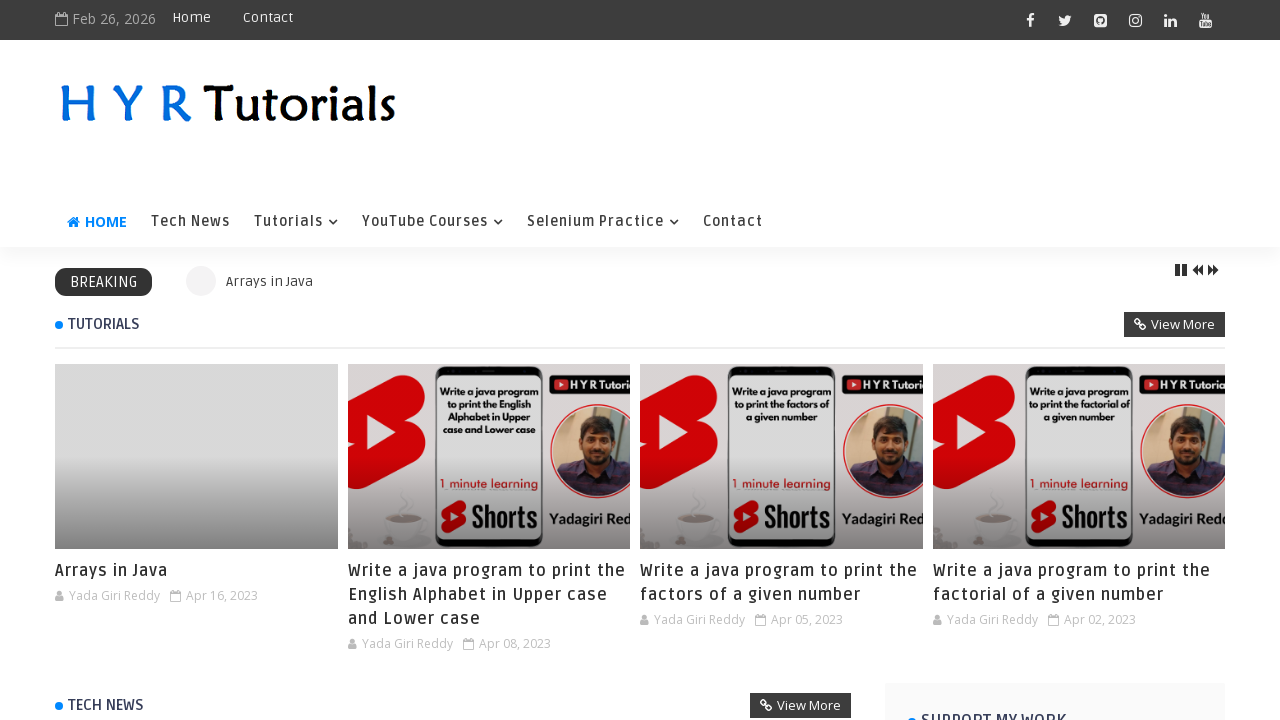

Verified link is accessible: https://www.hyrtutorials.com/2023/04/arrays-in-java.html
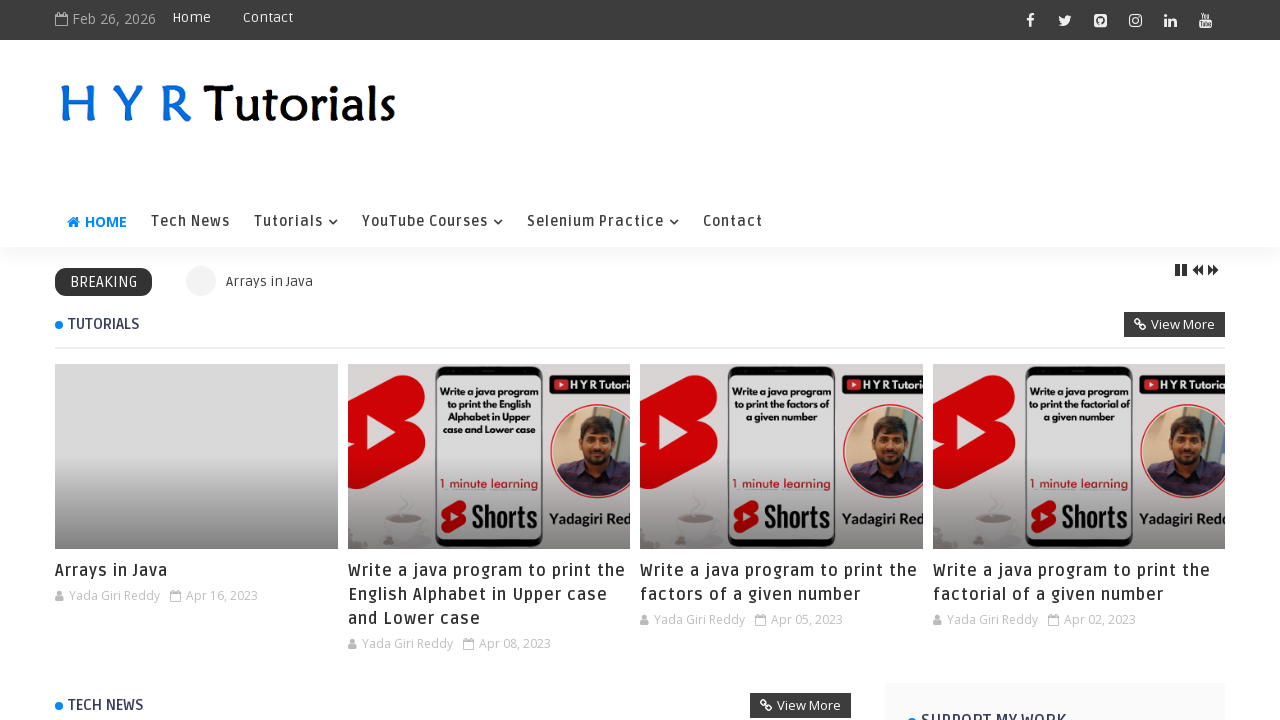

Verified link is accessible: https://www.blogger.com/profile/00719578831428779471
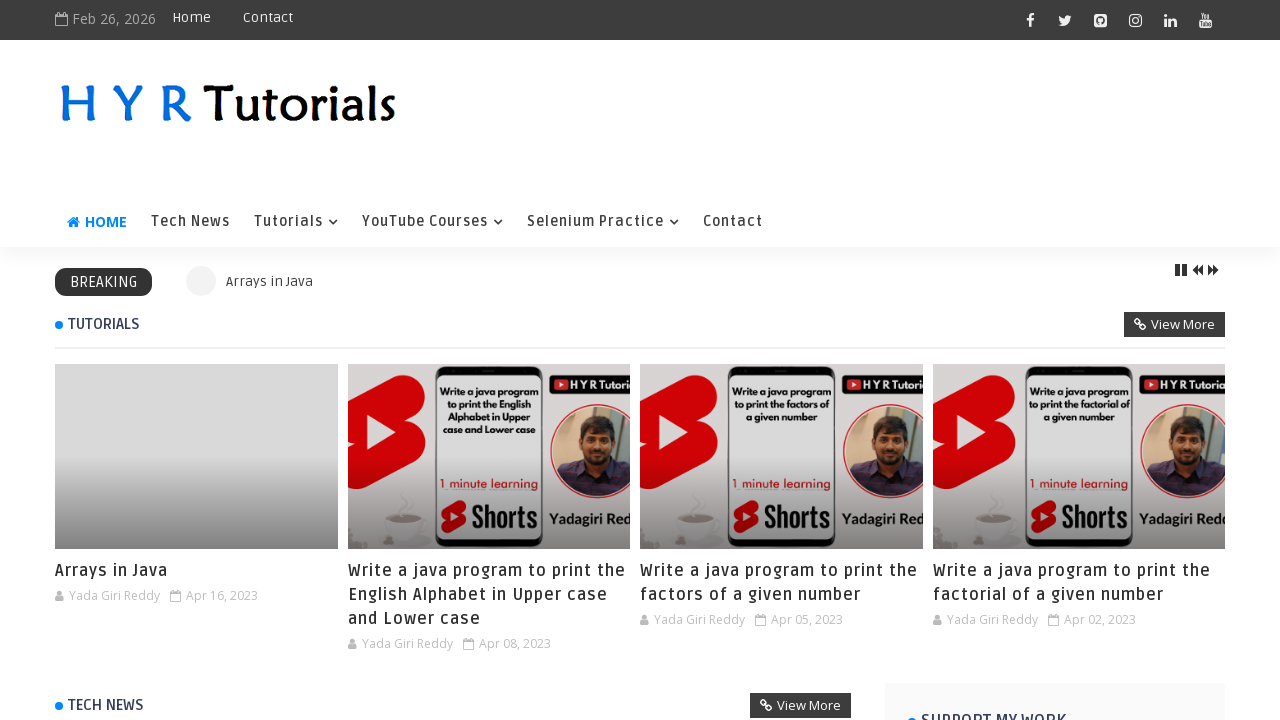

Verified link is accessible: https://www.hyrtutorials.com/2023/04/arrays-in-java.html
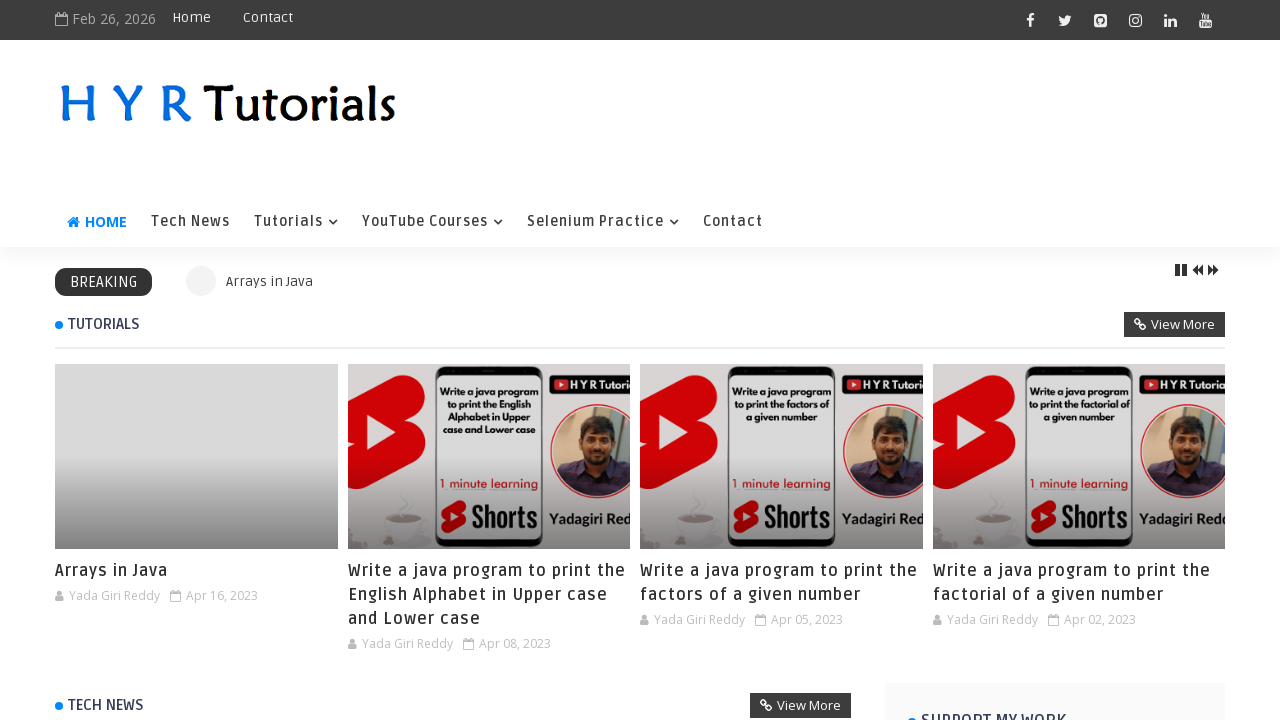

Verified link is accessible: https://www.blogger.com/profile/00719578831428779471
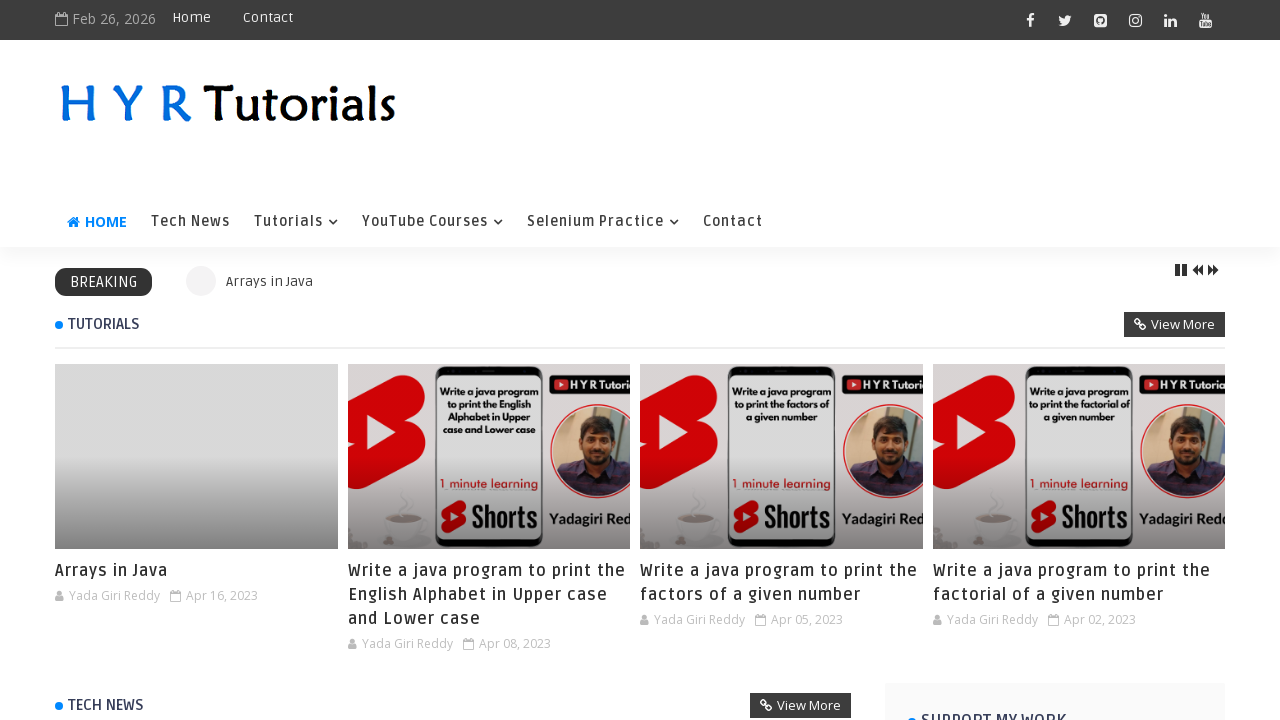

Verified link is accessible: https://www.hyrtutorials.com/search/label/Java?&max-results=6
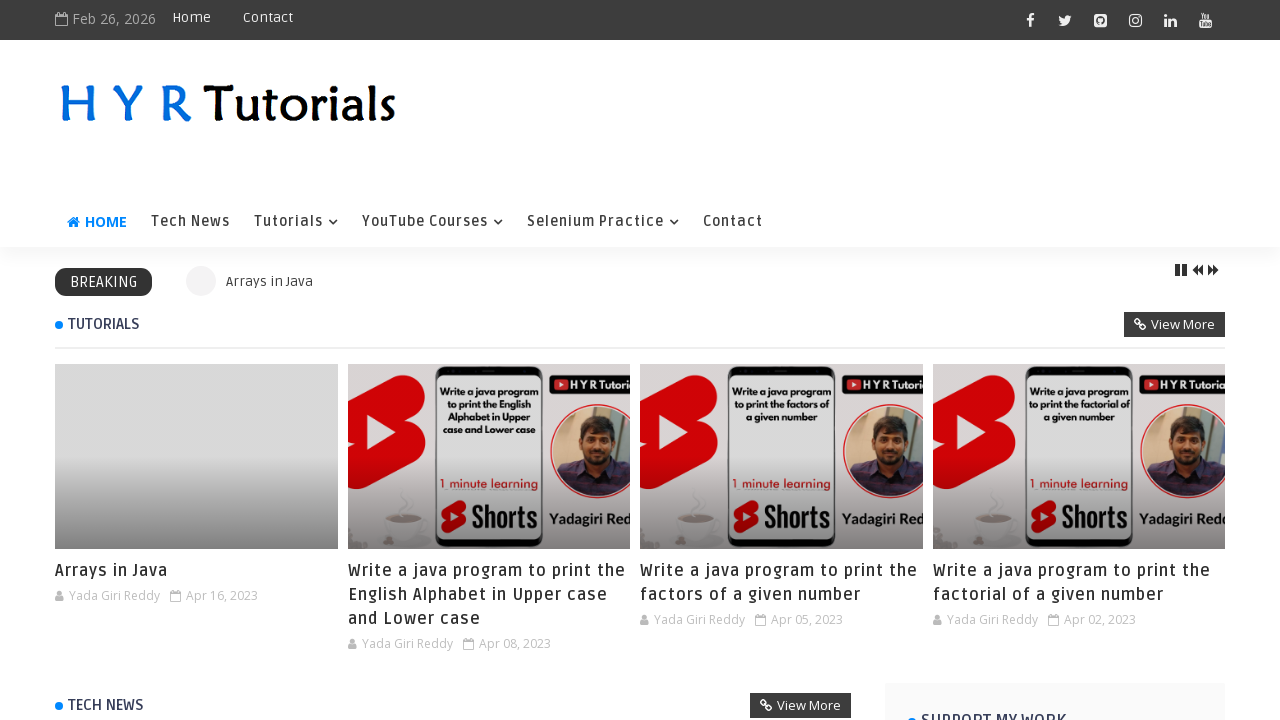

Verified link is accessible: https://www.hyrtutorials.com/search/label/Tutorials?&max-results=6
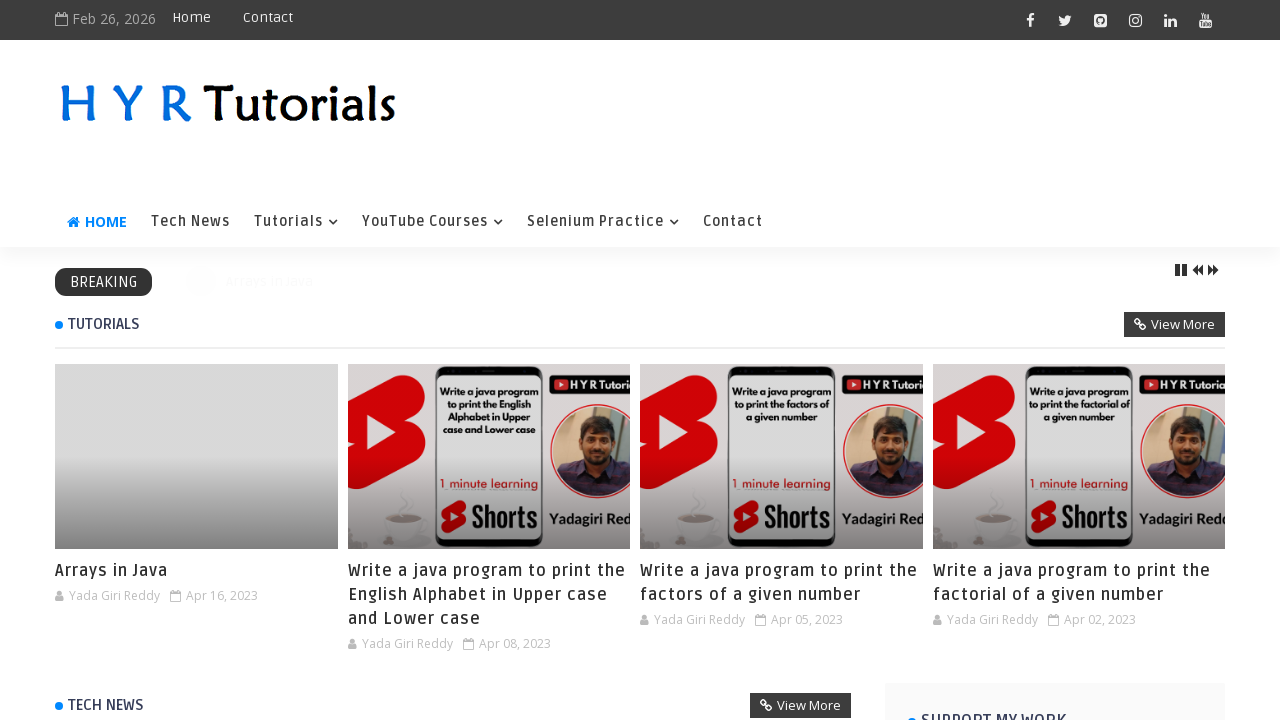

Verified link is accessible: https://www.hyrtutorials.com/search/label/Tutorials?&max-results=6
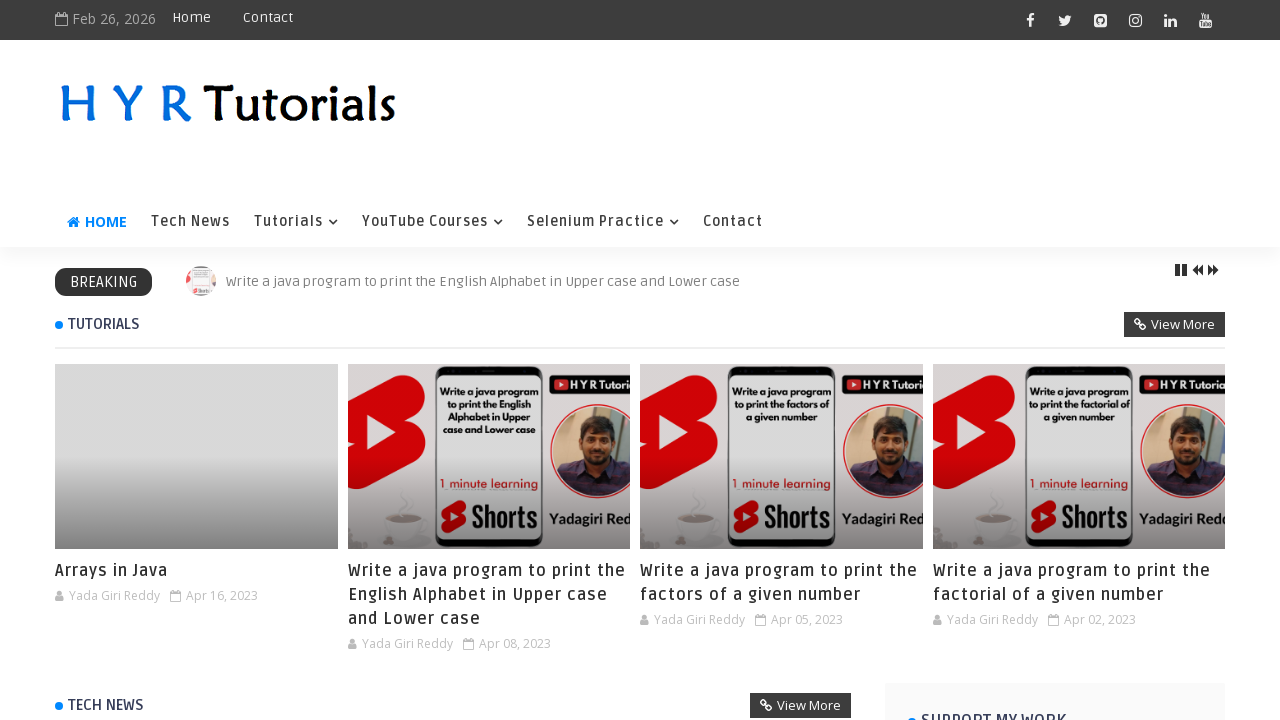

Verified link is accessible: https://www.hyrtutorials.com/2023/04/print-the-English-Alphabet-in-Upper-case-and-Lower-case.html
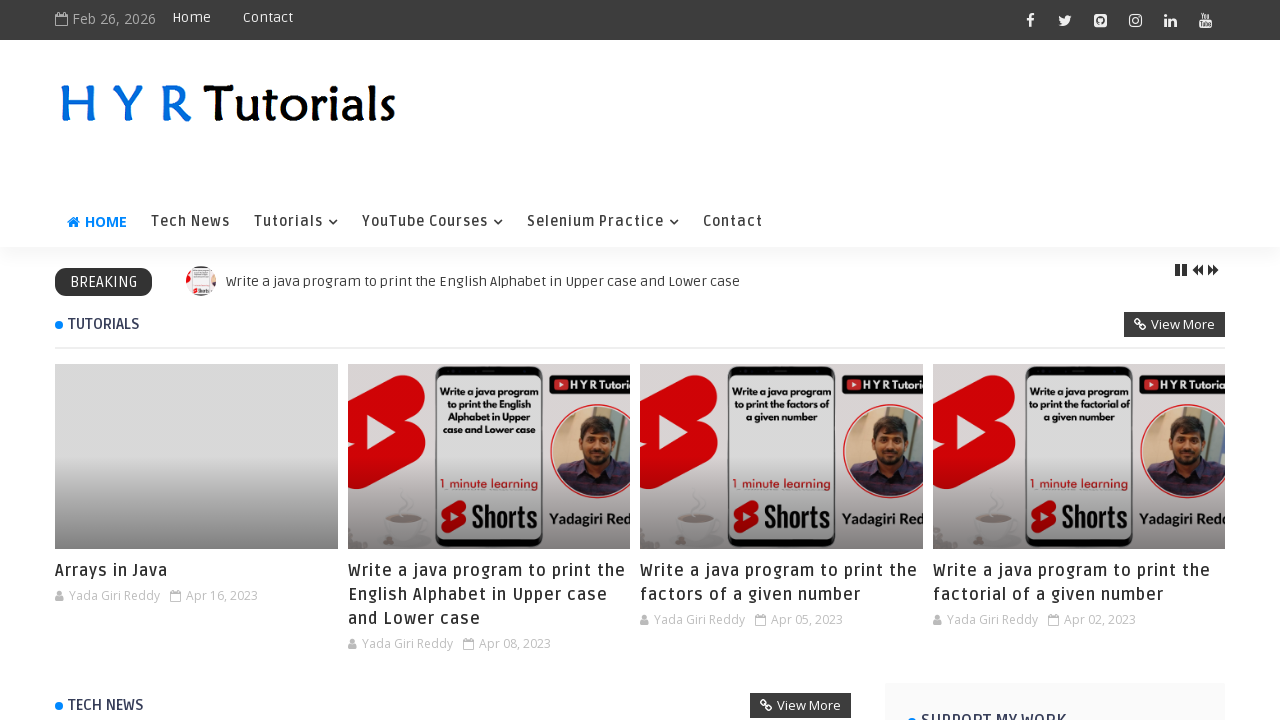

Verified link is accessible: https://www.hyrtutorials.com/2023/04/print-the-English-Alphabet-in-Upper-case-and-Lower-case.html
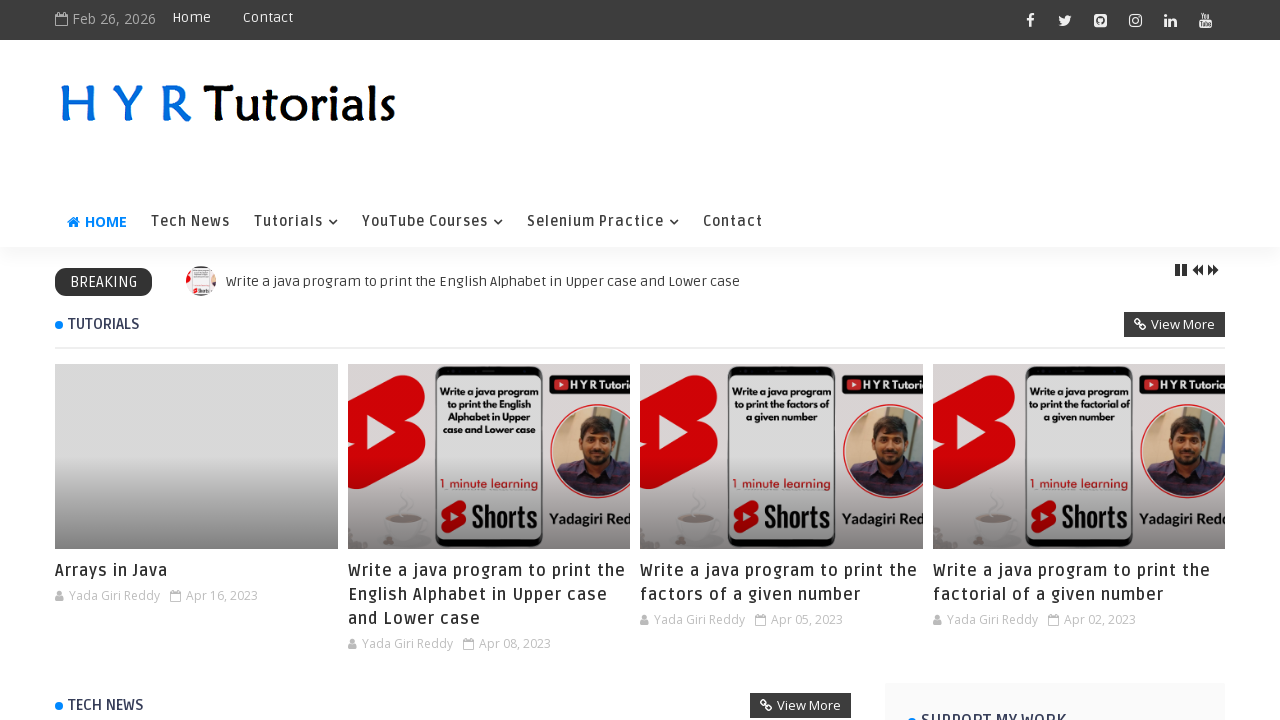

Verified link is accessible: https://www.blogger.com/profile/00719578831428779471
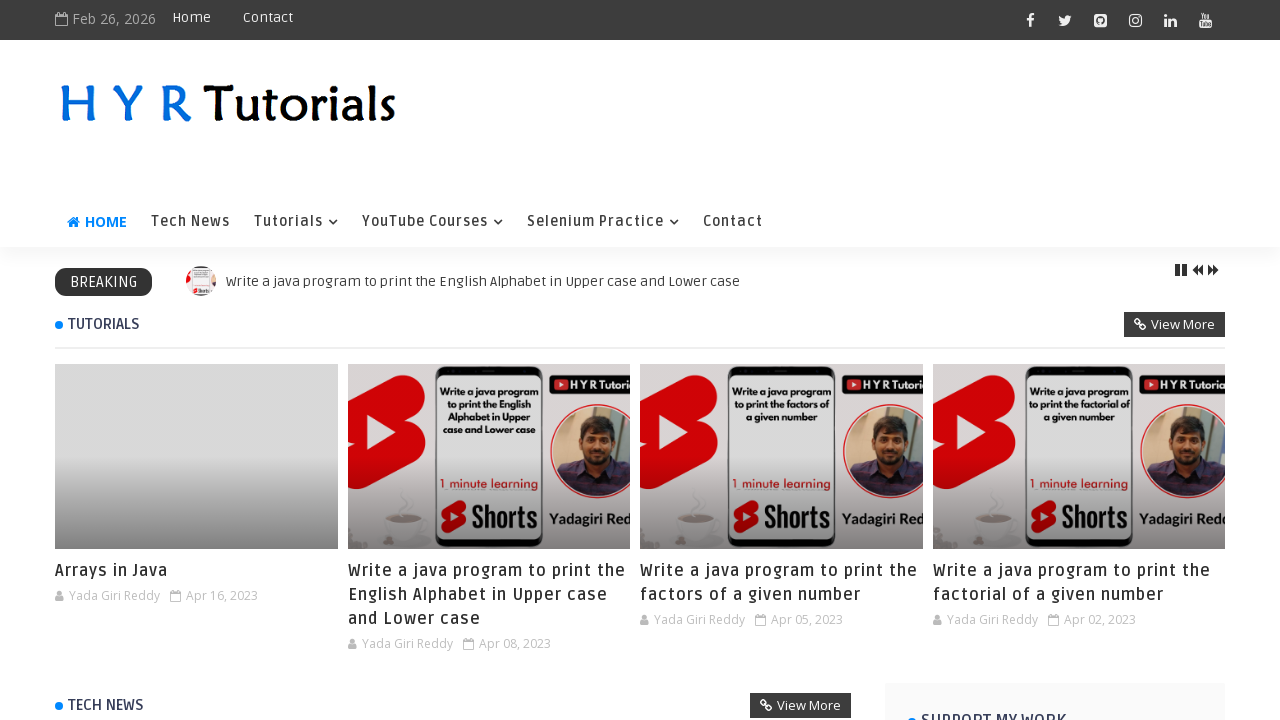

Verified link is accessible: https://www.hyrtutorials.com/2023/04/print-the-English-Alphabet-in-Upper-case-and-Lower-case.html
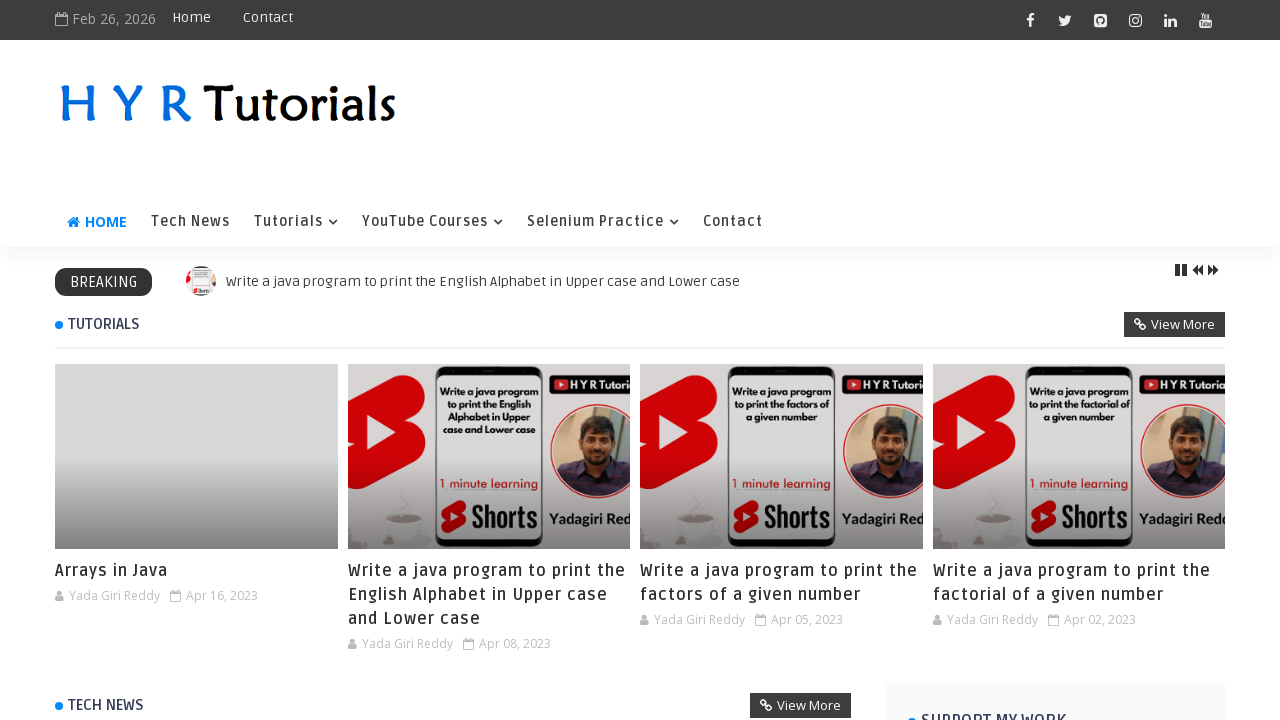

Verified link is accessible: https://www.blogger.com/profile/00719578831428779471
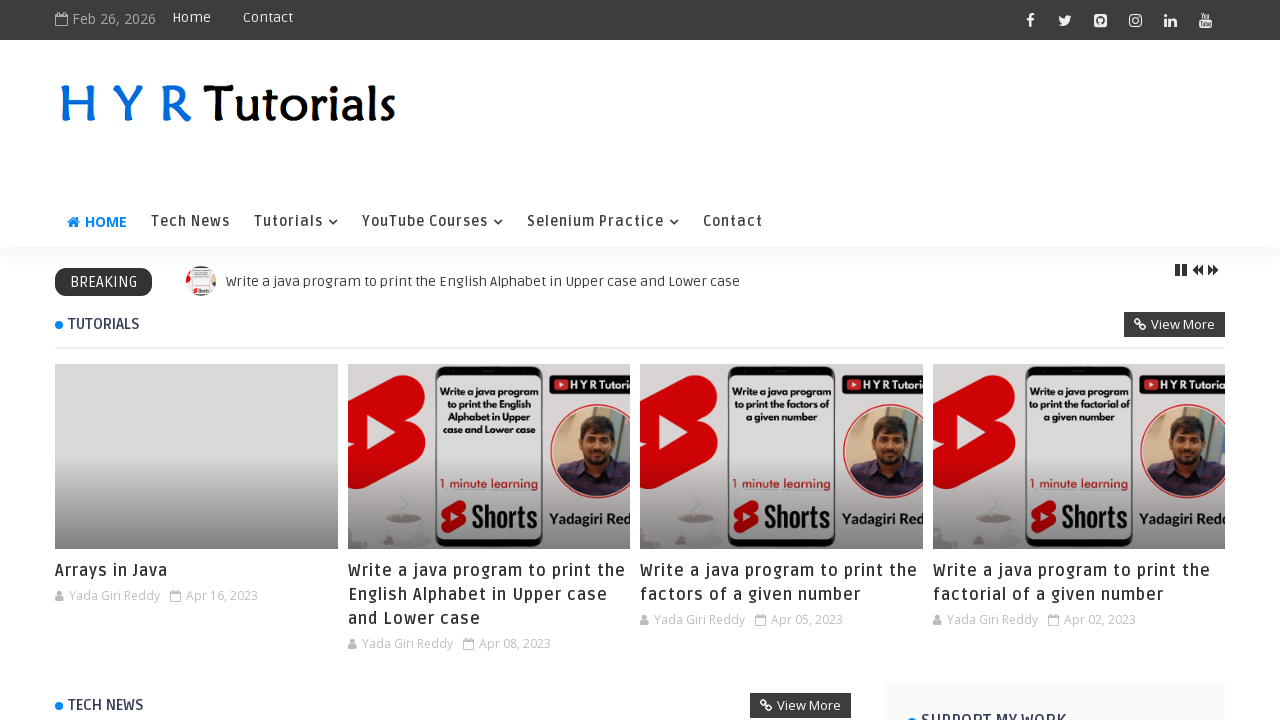

Verified link is accessible: https://www.hyrtutorials.com/search/label/Java?&max-results=6
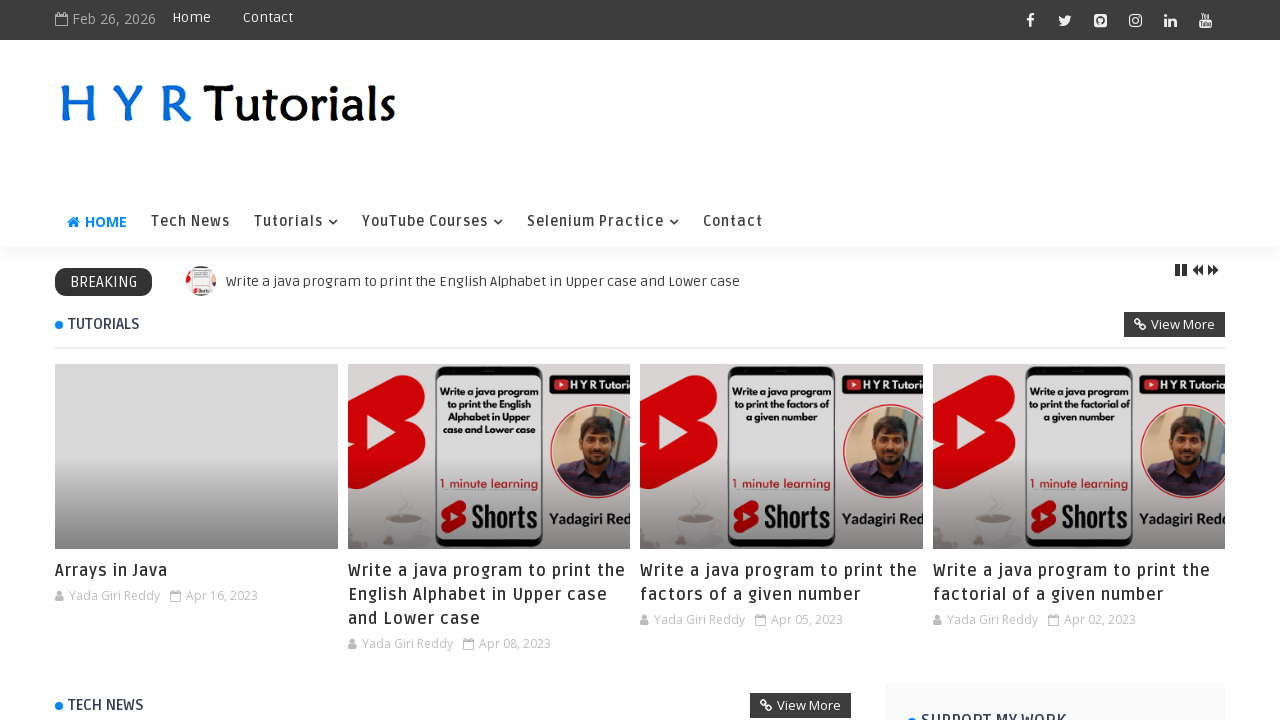

Verified link is accessible: https://www.hyrtutorials.com/search/label/Shorts?&max-results=6
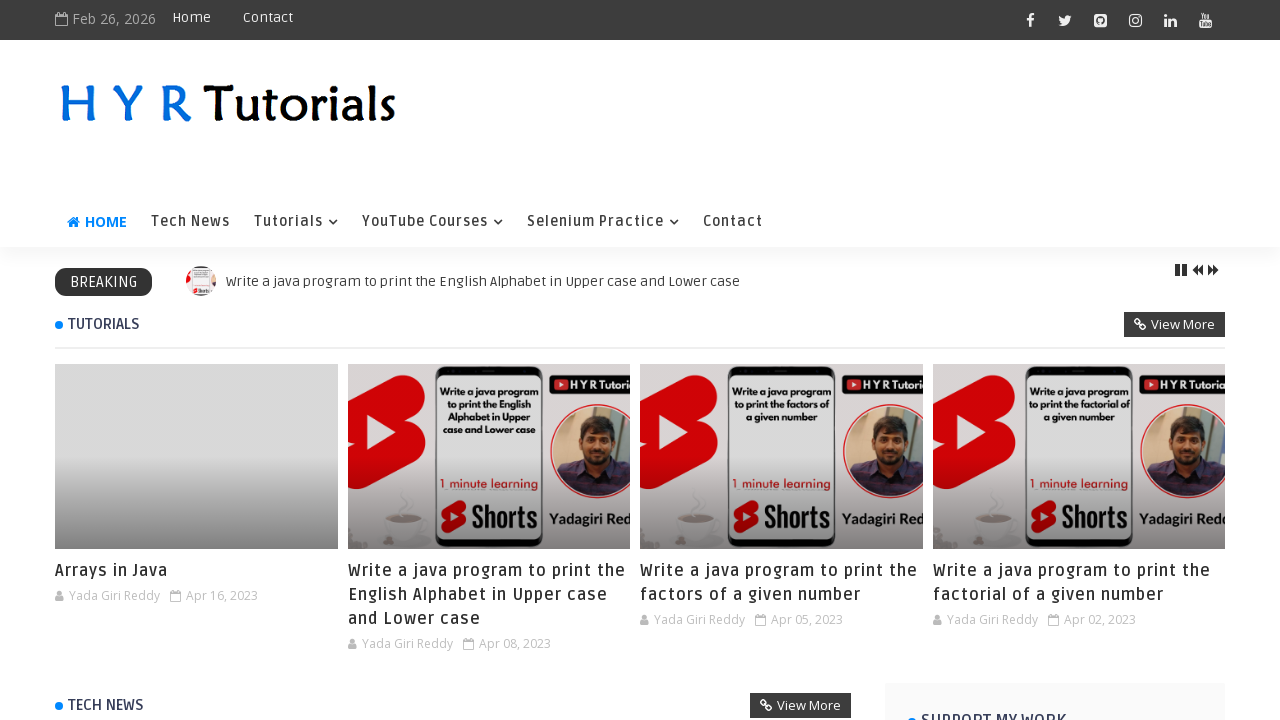

Verified link is accessible: https://www.hyrtutorials.com/search/label/Tutorials?&max-results=6
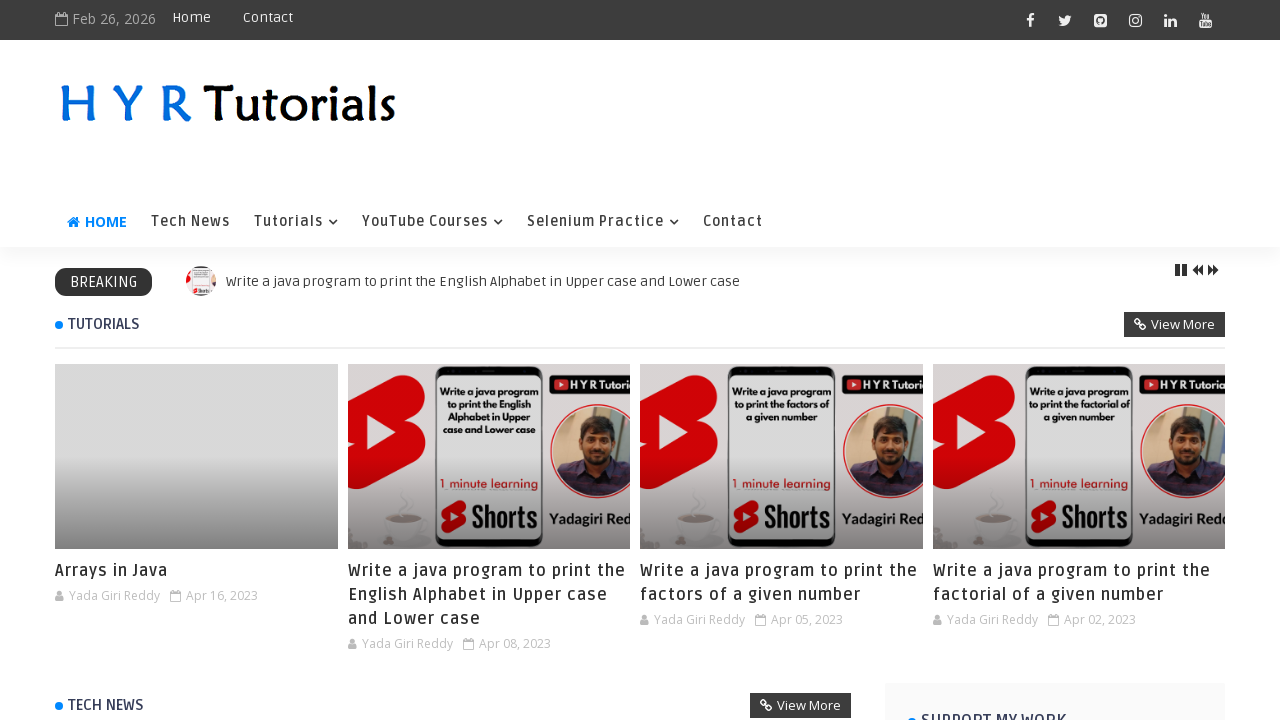

Verified link is accessible: https://www.hyrtutorials.com/search/label/Tutorials?&max-results=6
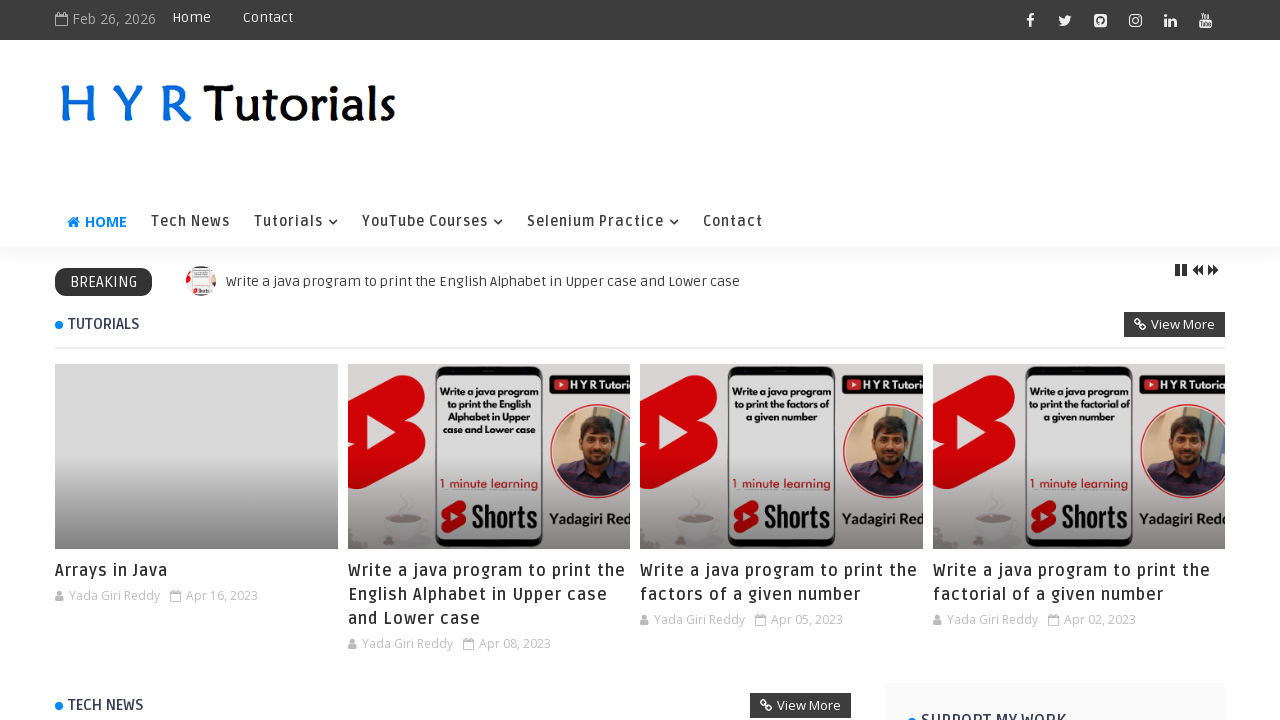

Verified link is accessible: https://www.hyrtutorials.com/2023/04/factors-of-a-given-number.html
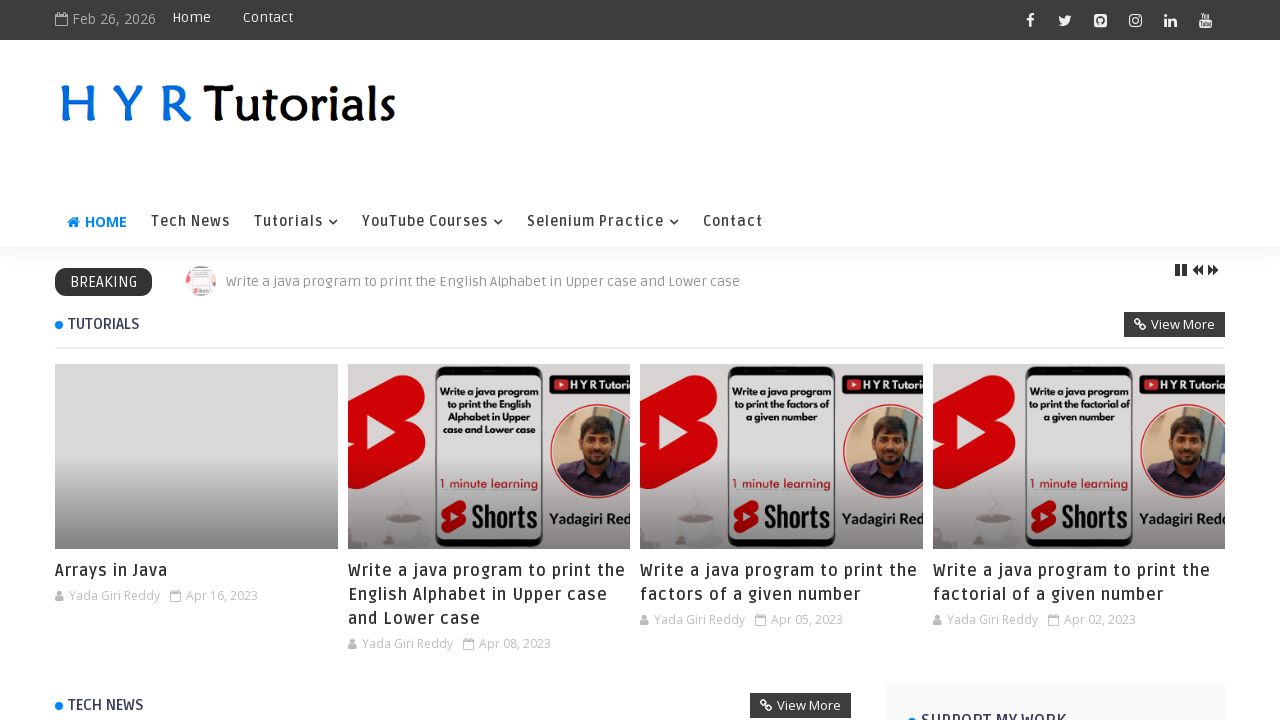

Verified link is accessible: https://www.hyrtutorials.com/2023/04/factors-of-a-given-number.html
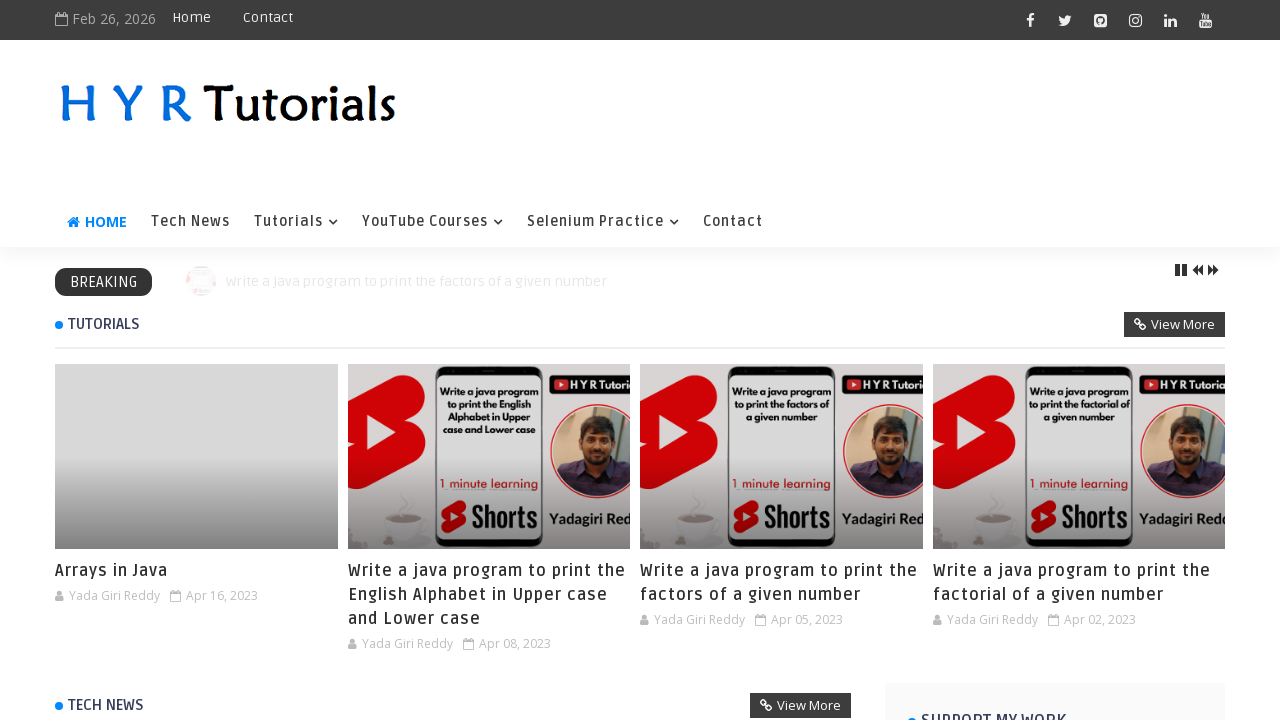

Verified link is accessible: https://www.blogger.com/profile/00719578831428779471
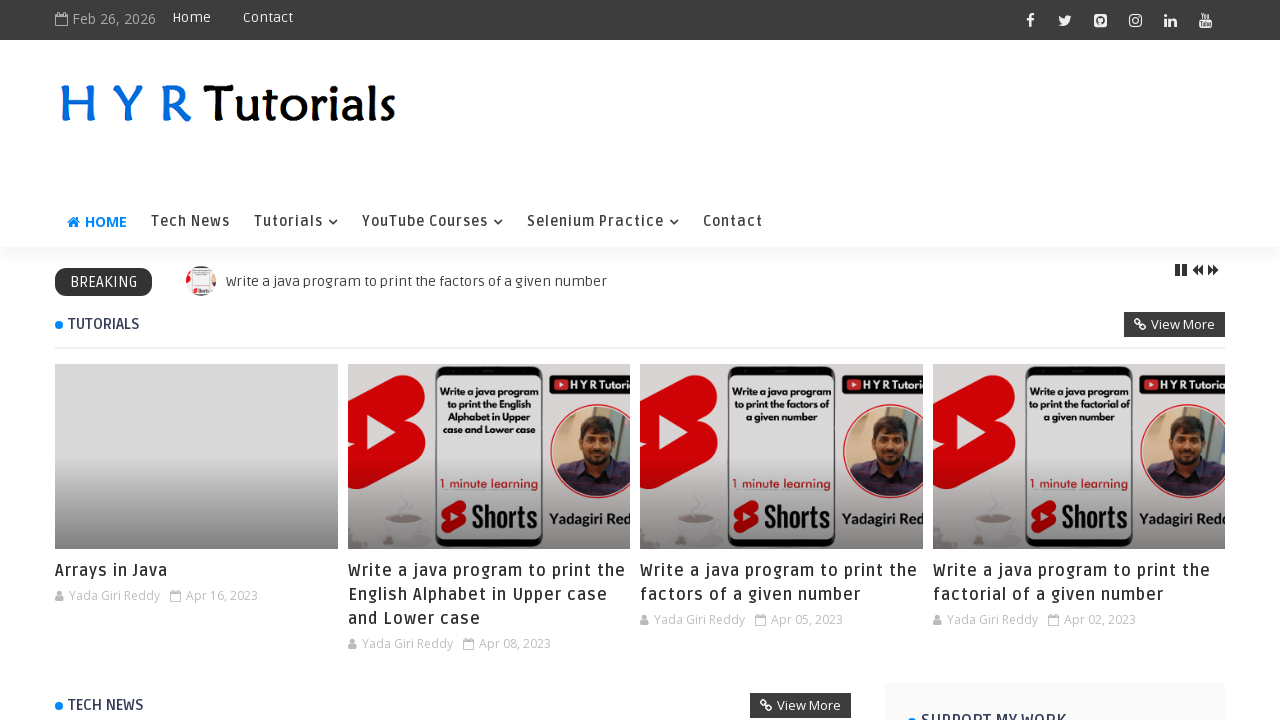

Verified link is accessible: https://www.hyrtutorials.com/2023/04/factors-of-a-given-number.html
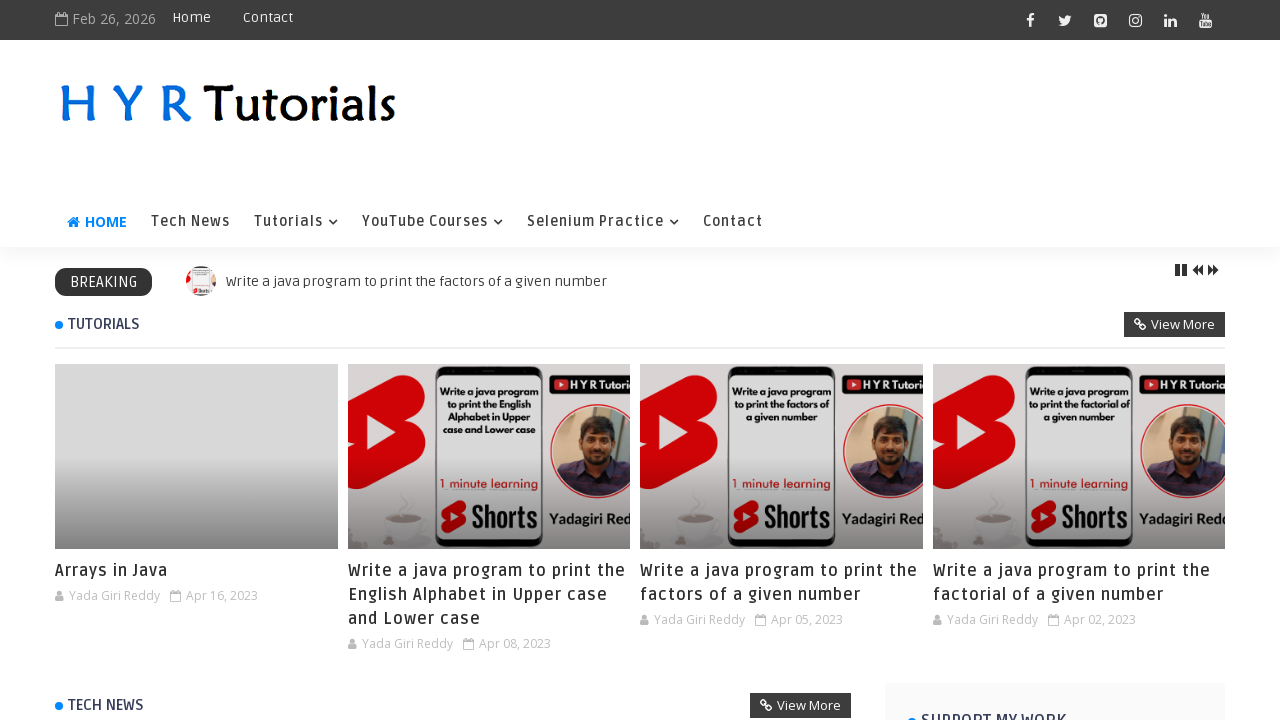

Verified link is accessible: https://www.blogger.com/profile/00719578831428779471
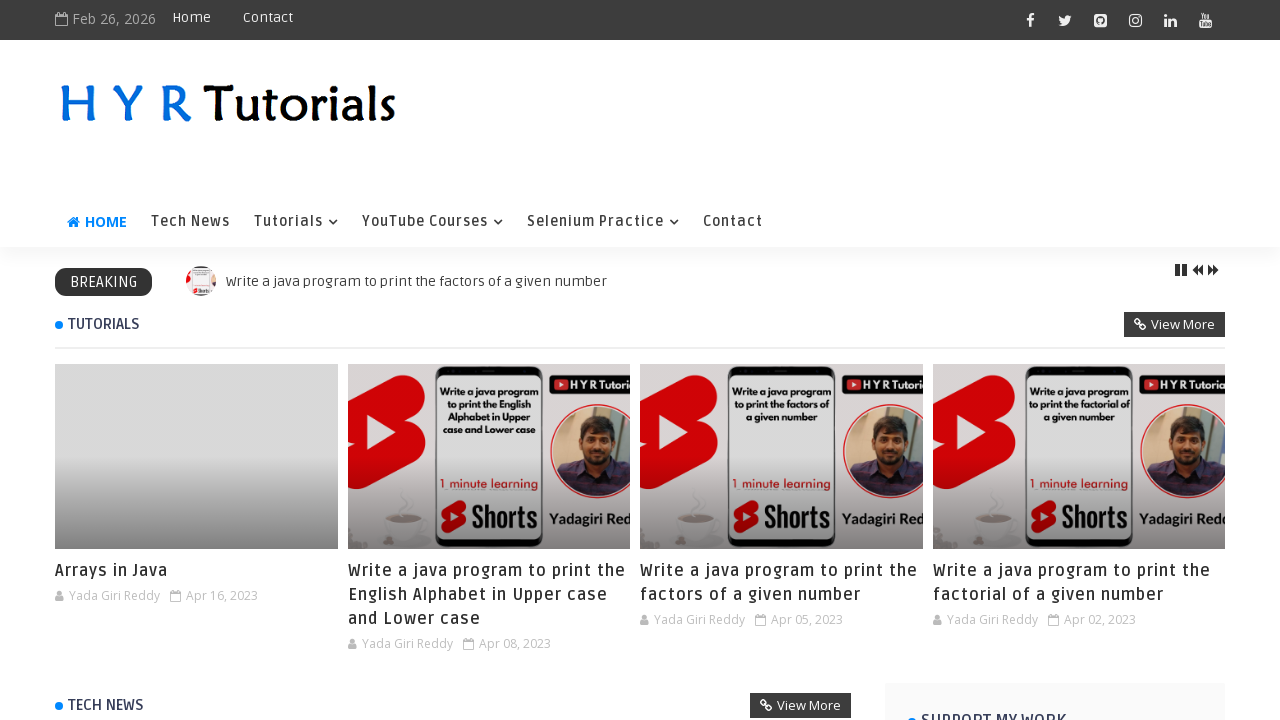

Verified link is accessible: https://www.hyrtutorials.com/search/label/Java?&max-results=6
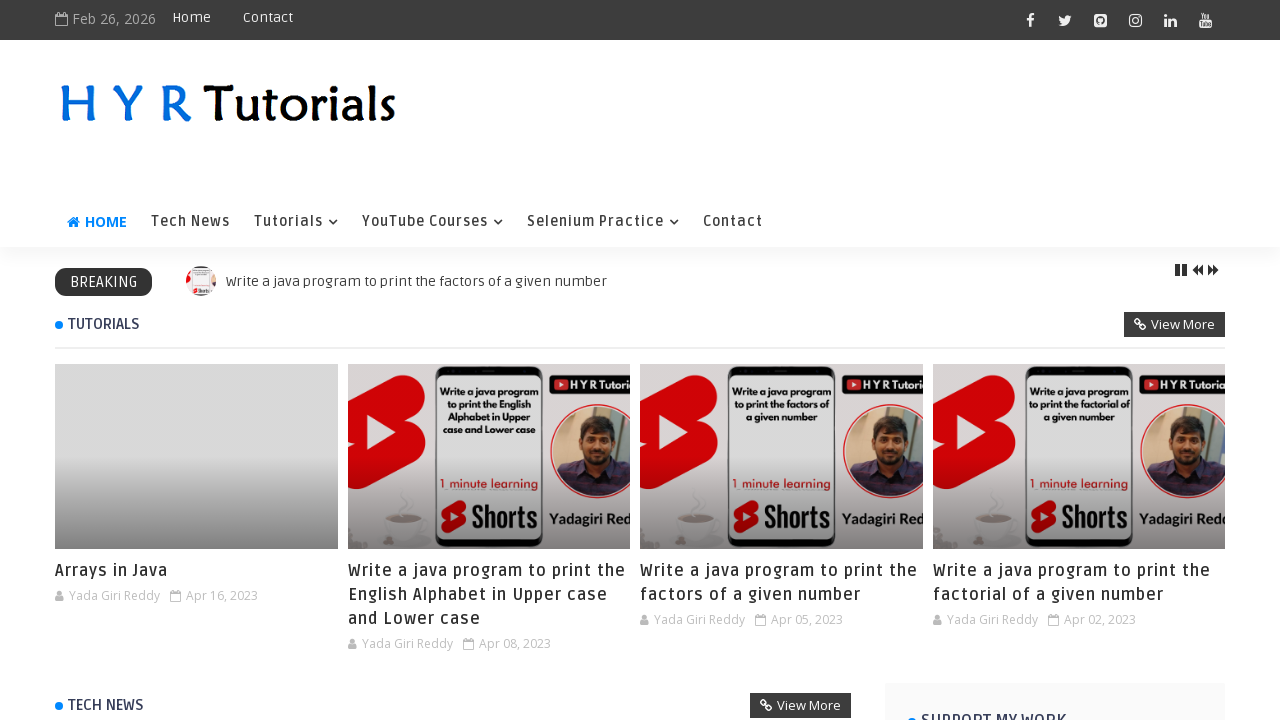

Verified link is accessible: https://www.hyrtutorials.com/search/label/Shorts?&max-results=6
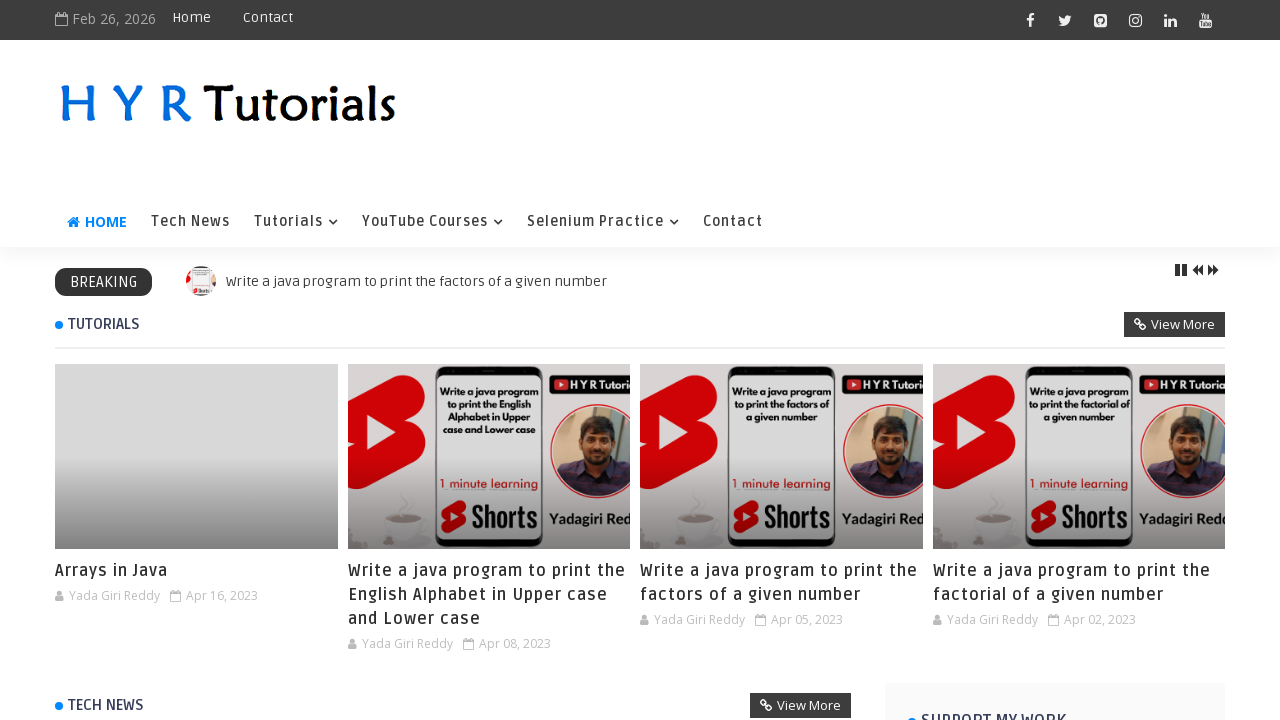

Verified link is accessible: https://www.hyrtutorials.com/search/label/Tutorials?&max-results=6
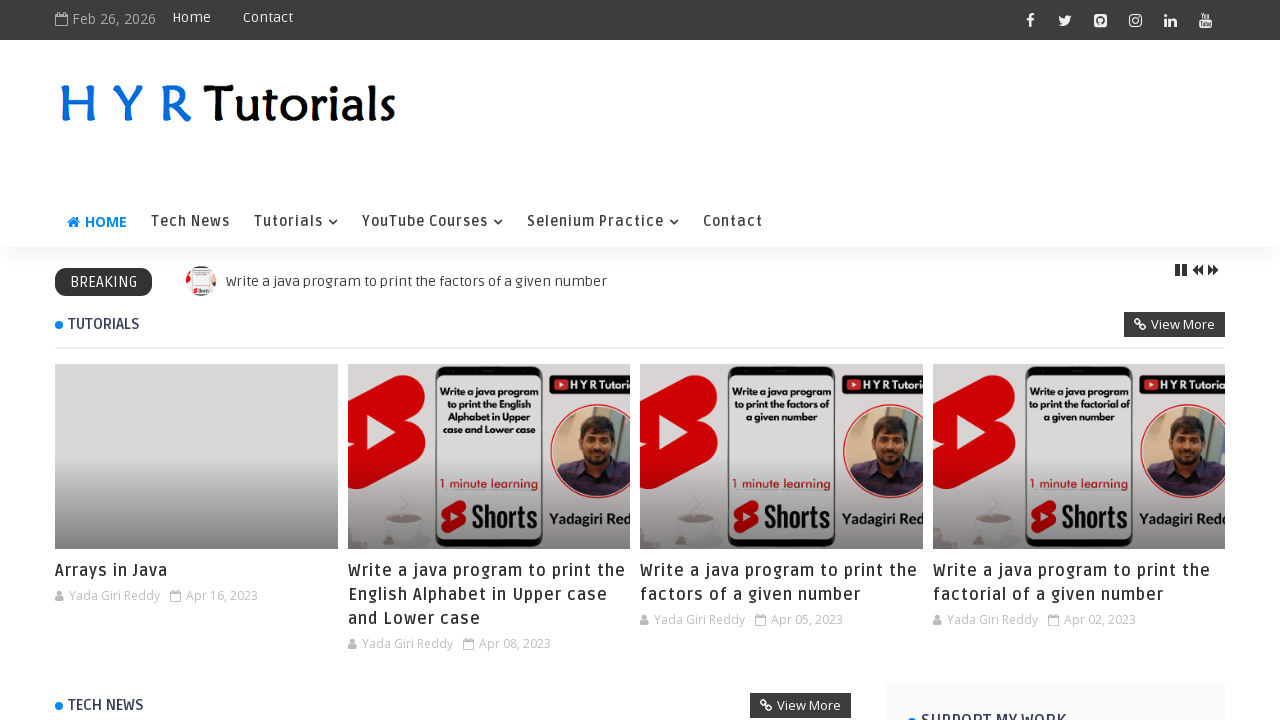

Verified link is accessible: https://www.hyrtutorials.com/search/label/Tutorials?&max-results=6
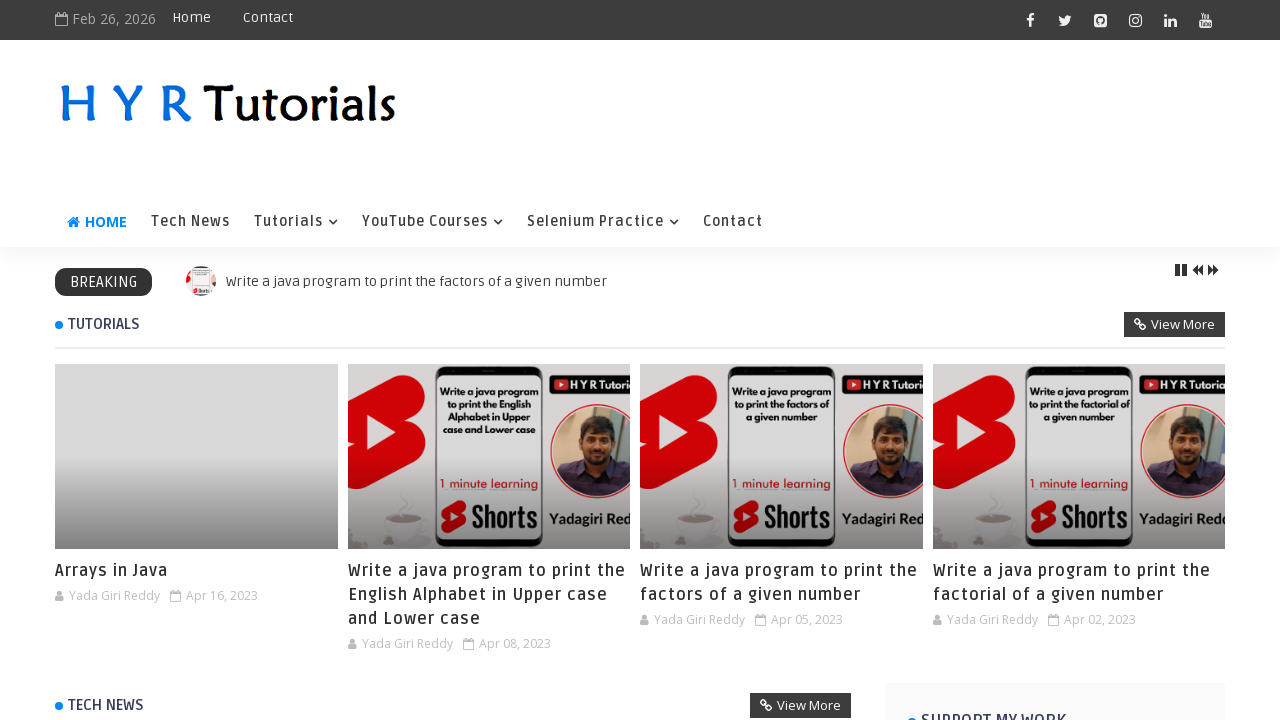

Verified link is accessible: https://www.hyrtutorials.com/2023/04/factorial-of-a-given%20number.html
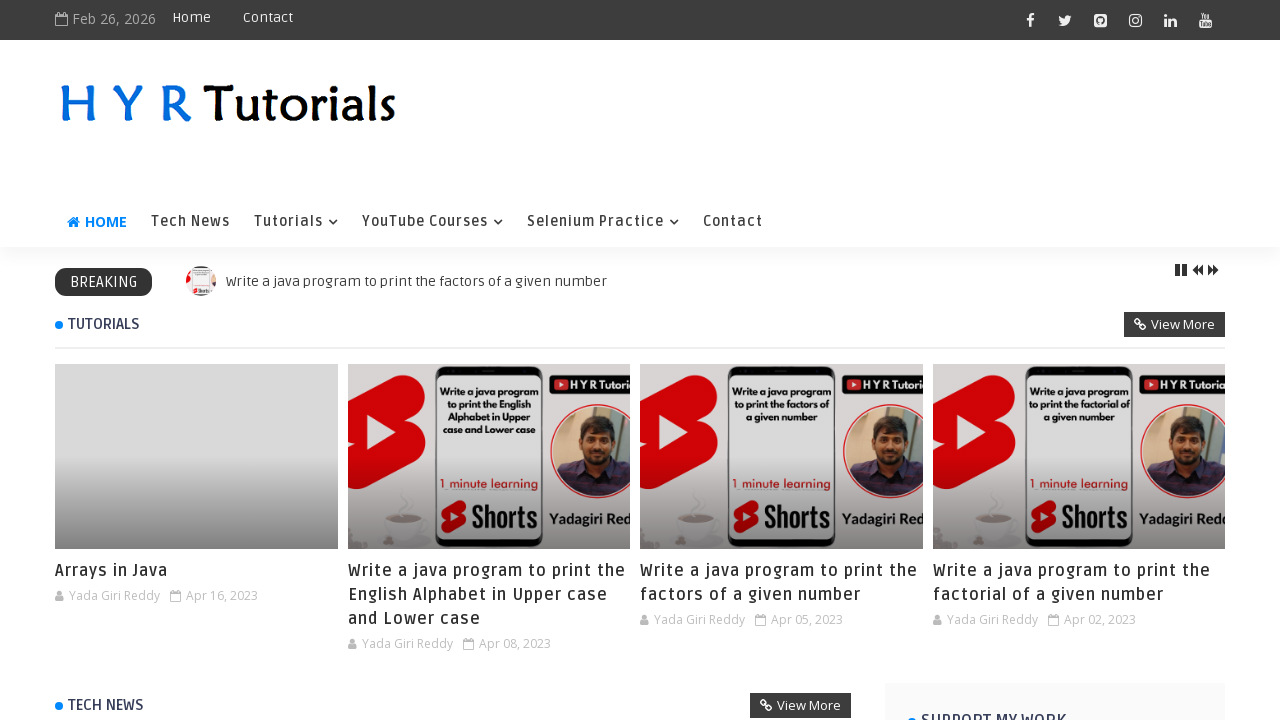

Verified link is accessible: https://www.hyrtutorials.com/2023/04/factorial-of-a-given%20number.html
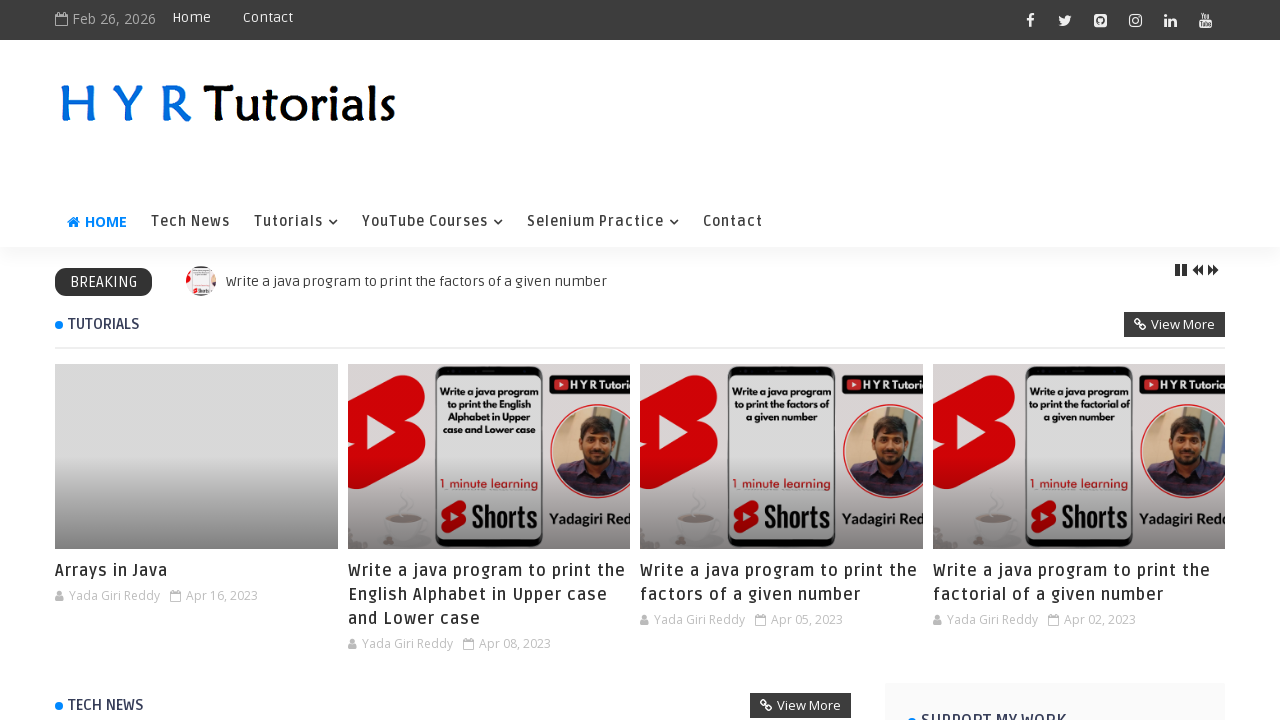

Verified link is accessible: https://www.blogger.com/profile/00719578831428779471
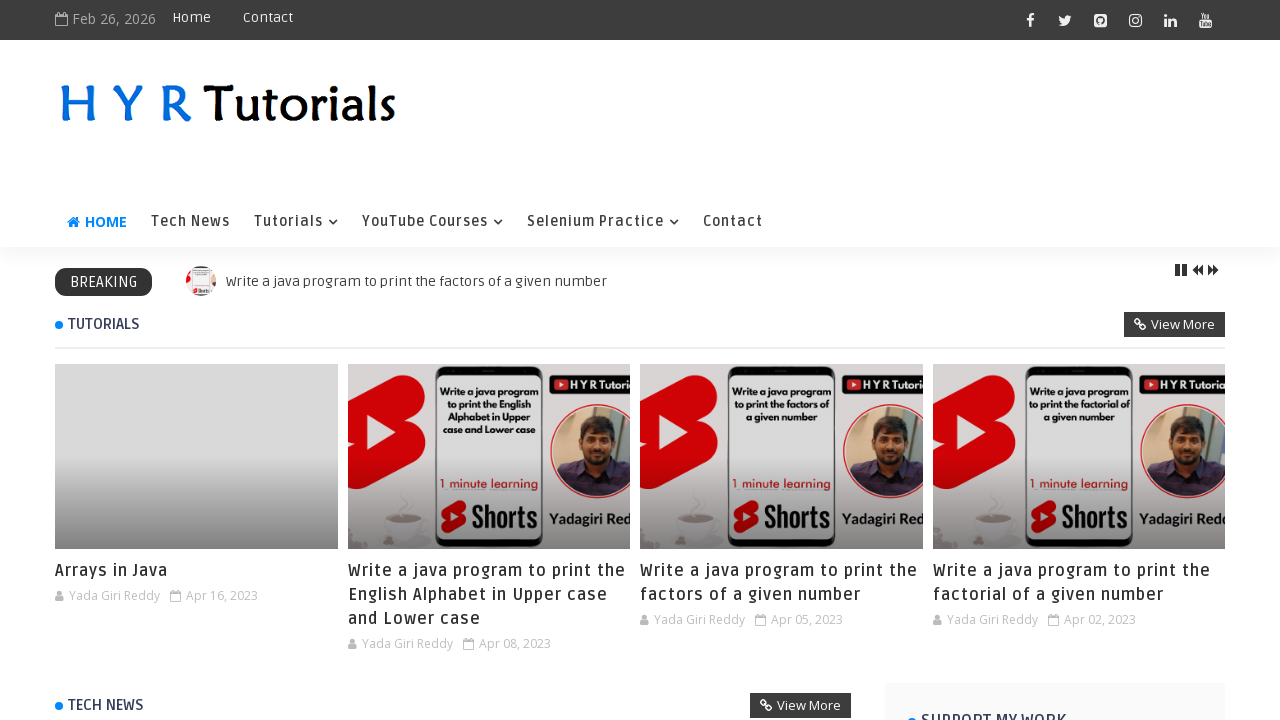

Verified link is accessible: https://www.hyrtutorials.com/2023/04/factorial-of-a-given%20number.html
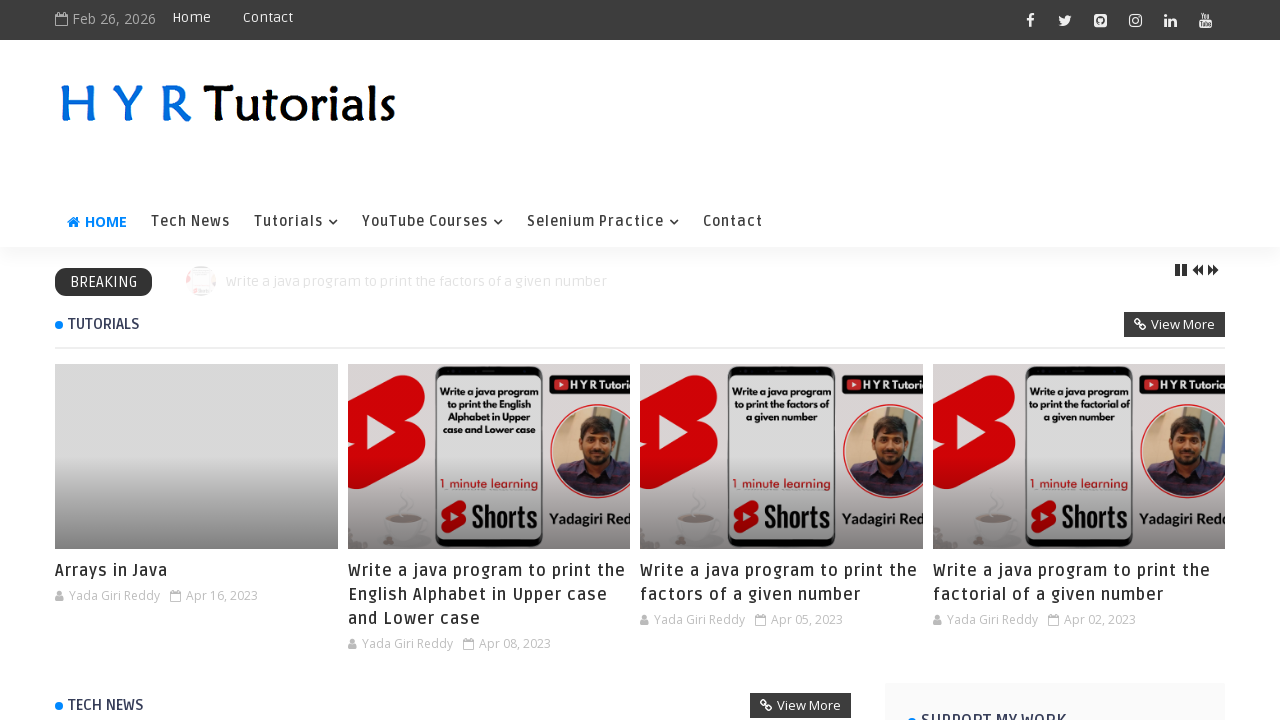

Verified link is accessible: https://www.blogger.com/profile/00719578831428779471
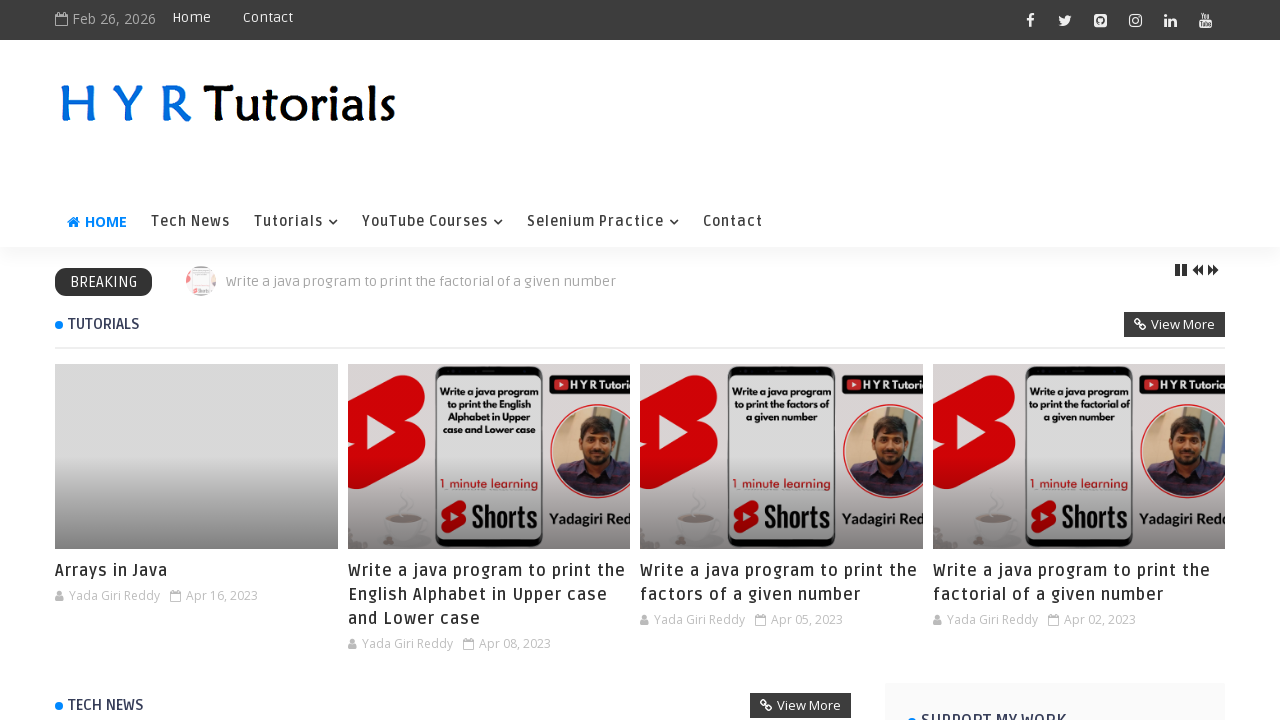

Verified link is accessible: https://www.hyrtutorials.com/search/label/Java?&max-results=6
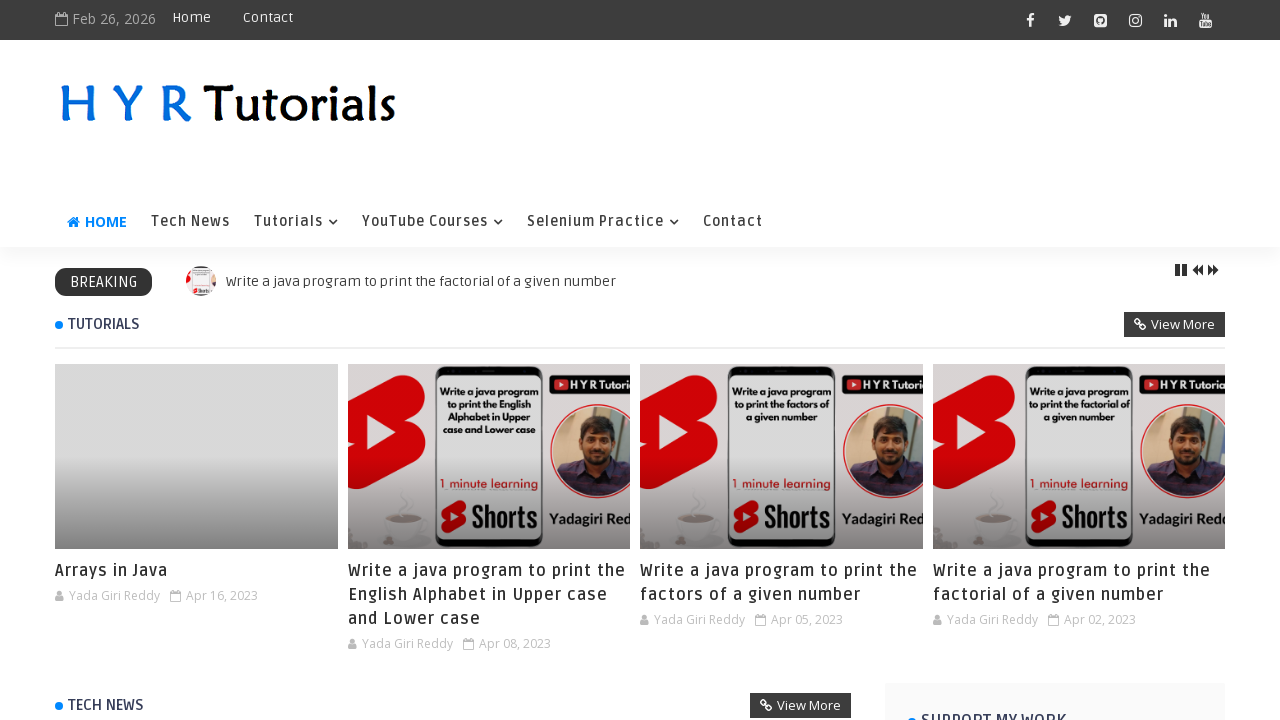

Verified link is accessible: https://www.hyrtutorials.com/search/label/Shorts?&max-results=6
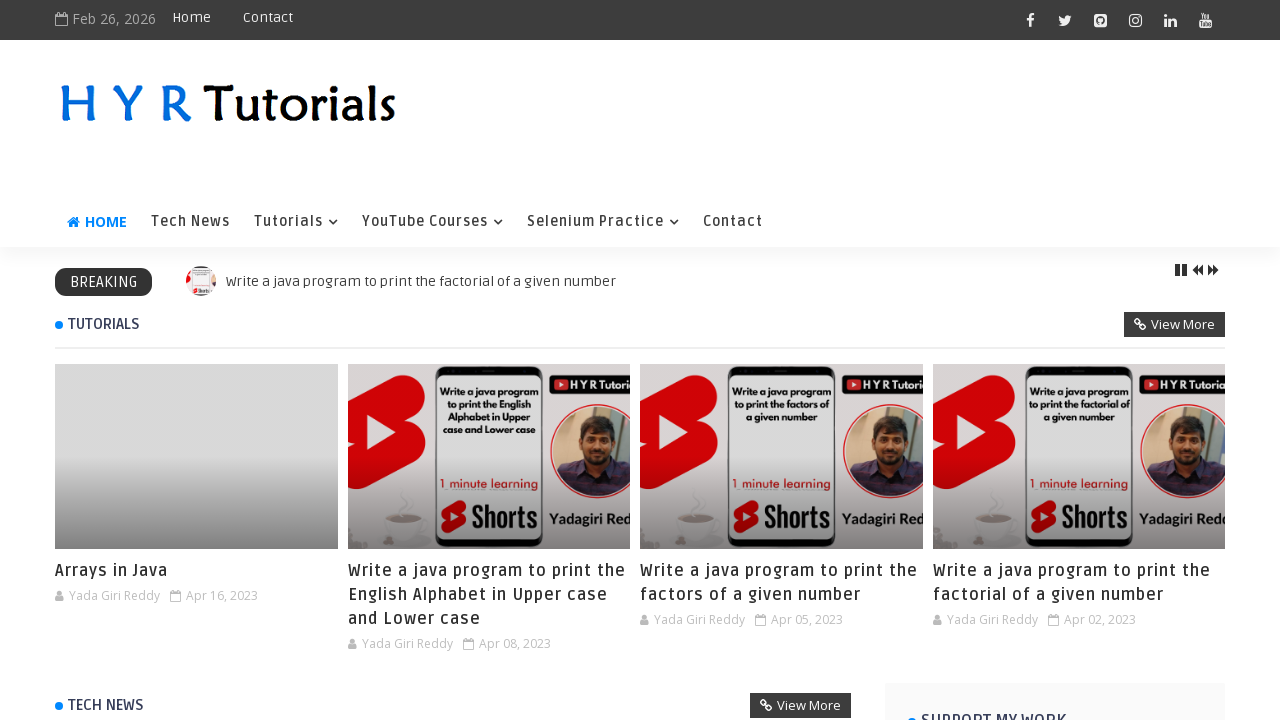

Verified link is accessible: https://www.hyrtutorials.com/search/label/Tutorials?&max-results=6
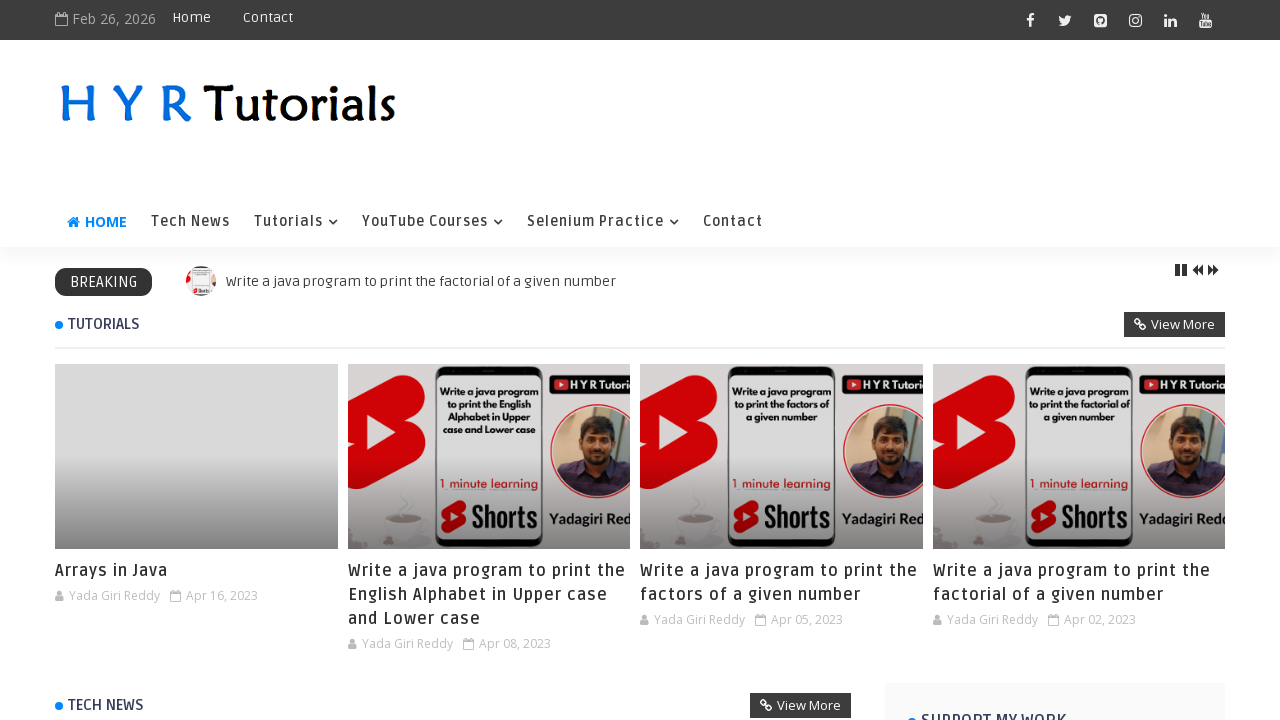

Verified link is accessible: #
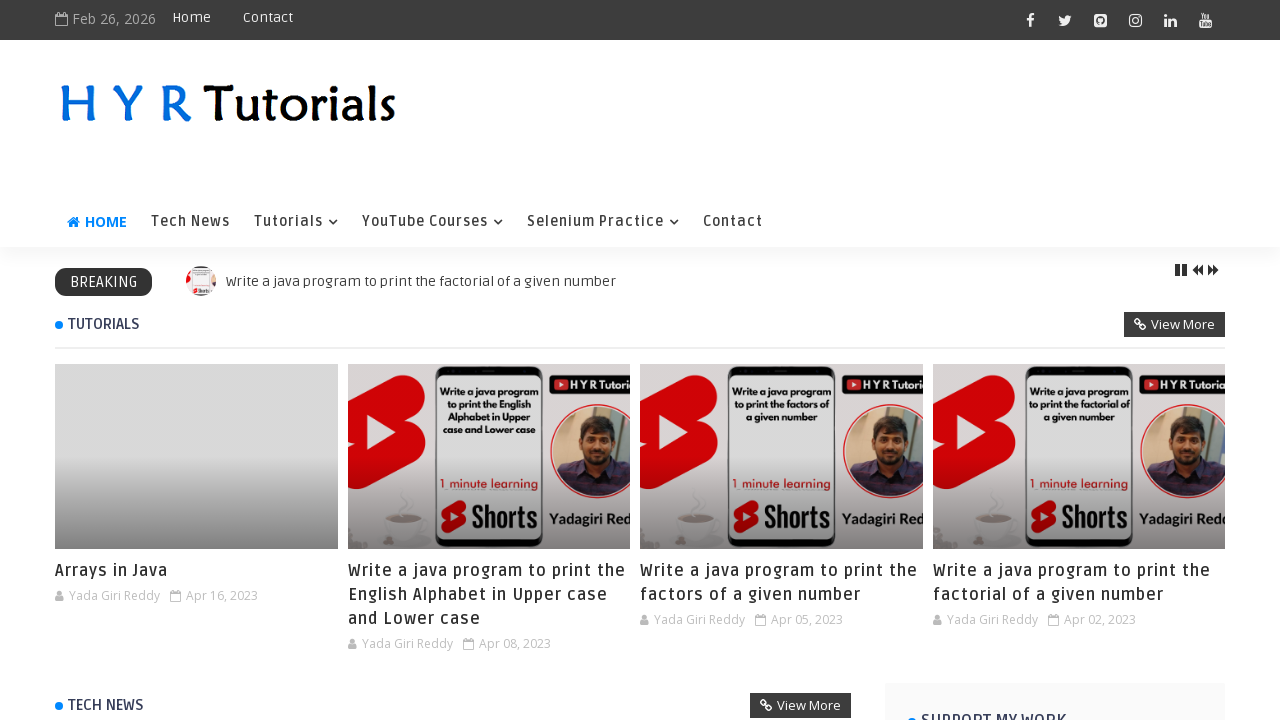

Verified link is accessible: #
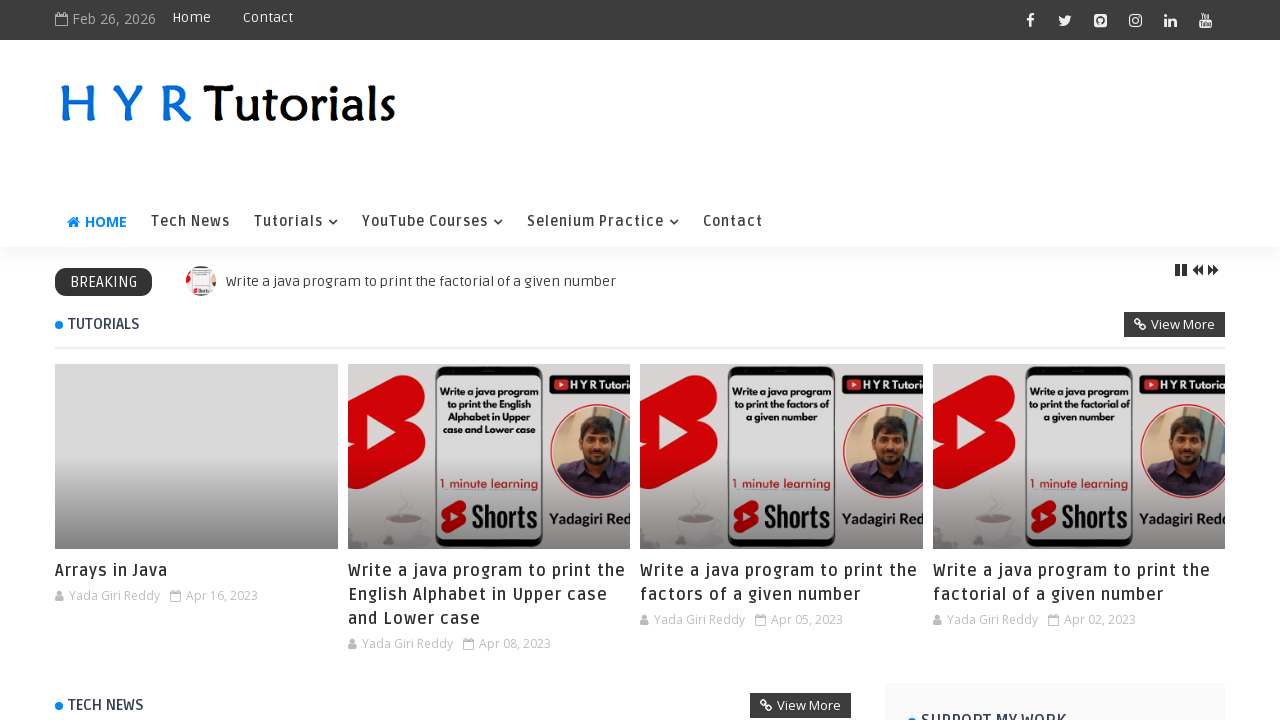

Verified link is accessible: #
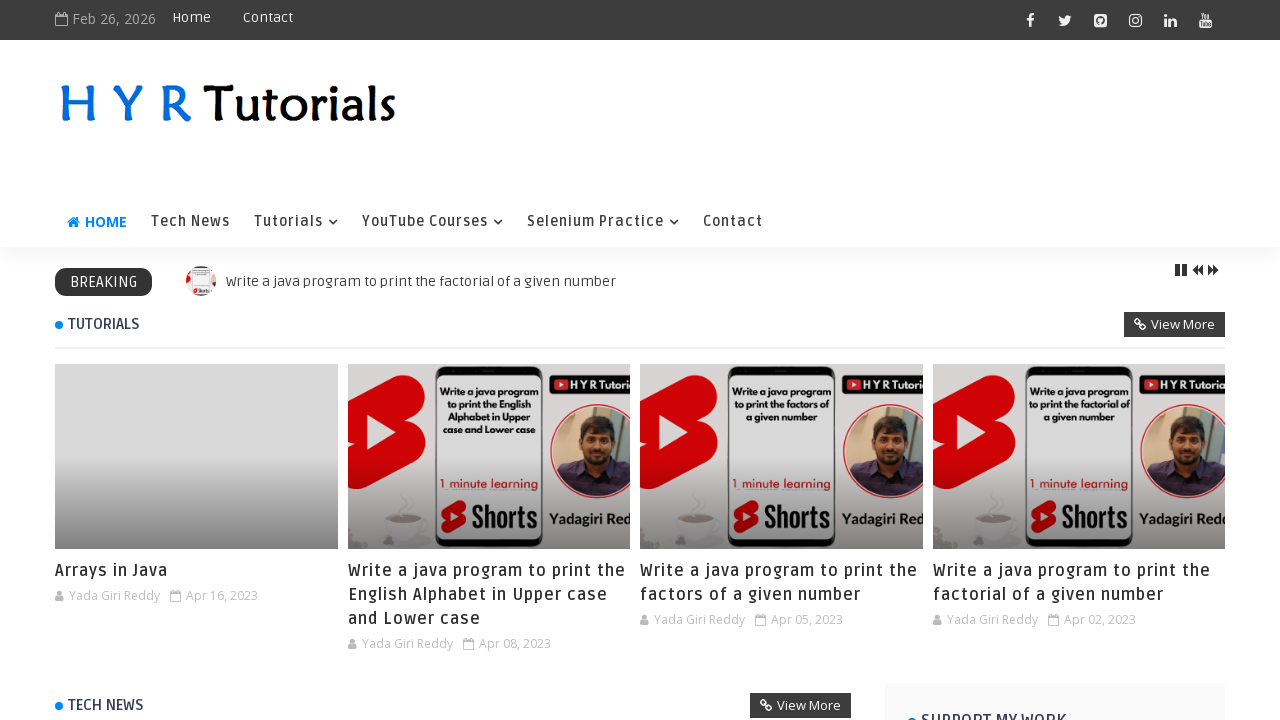

Verified link is accessible: #
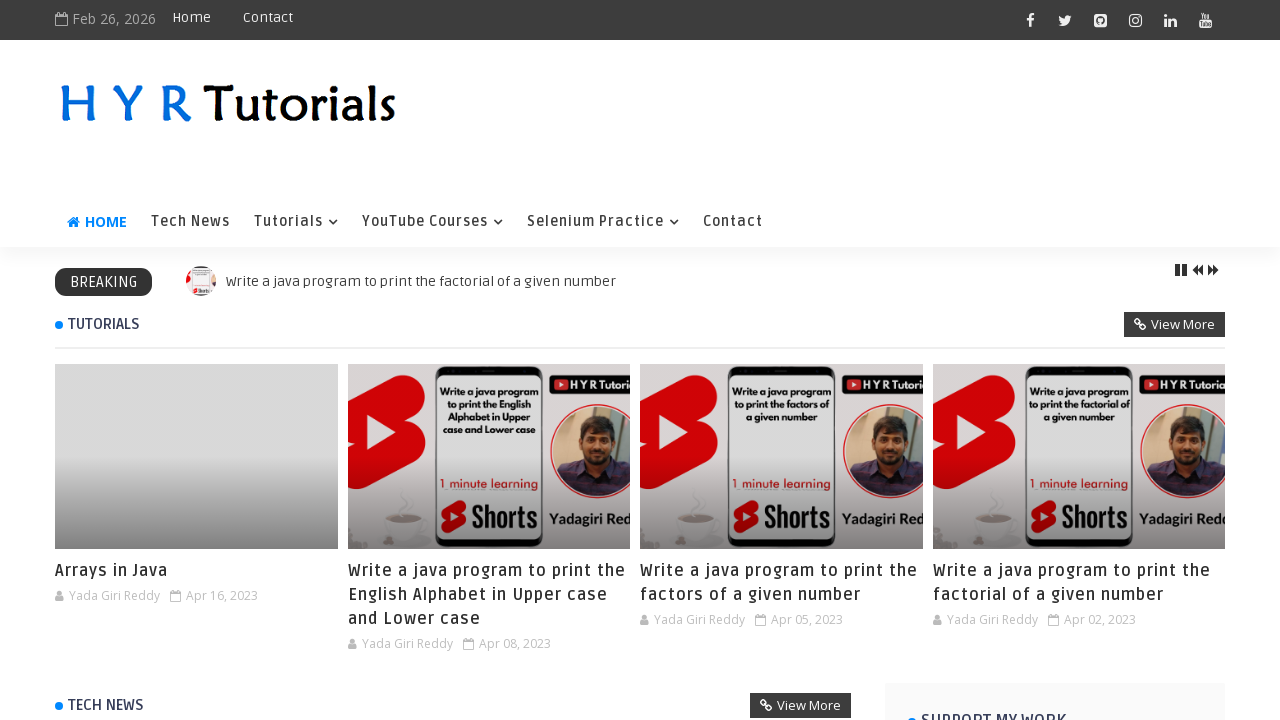

Verified link is accessible: #
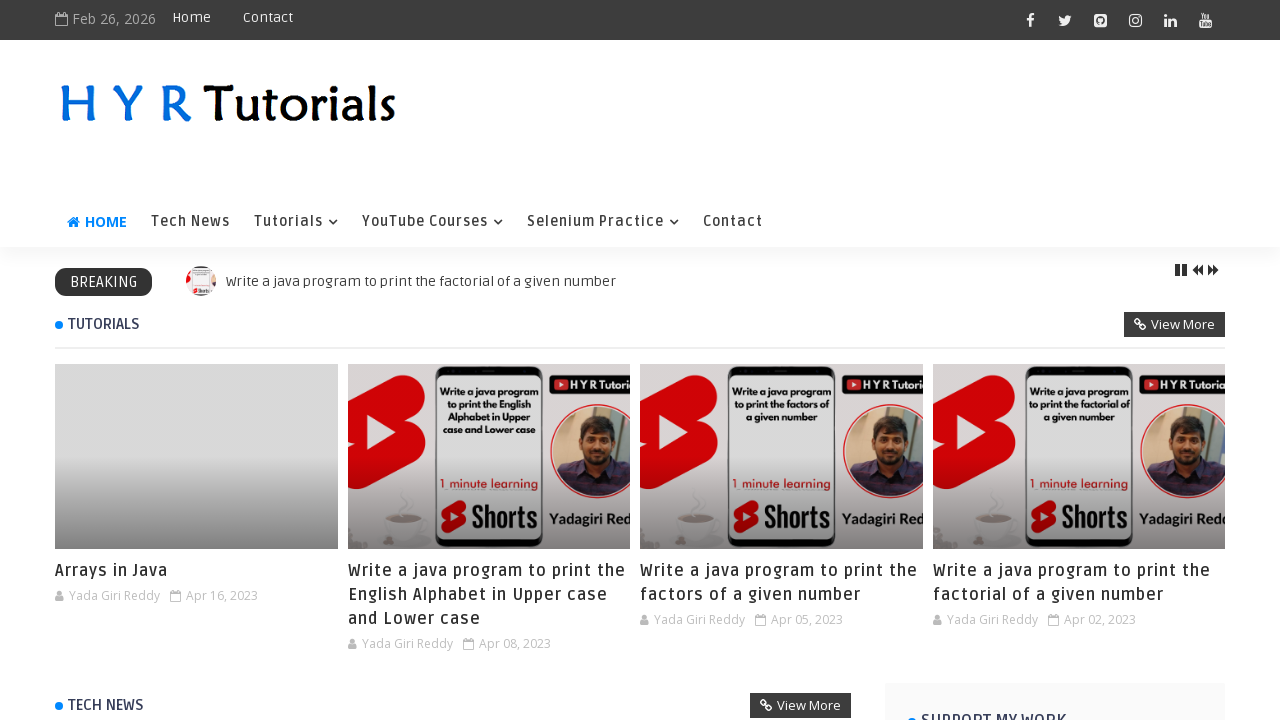

Verified link is accessible: #
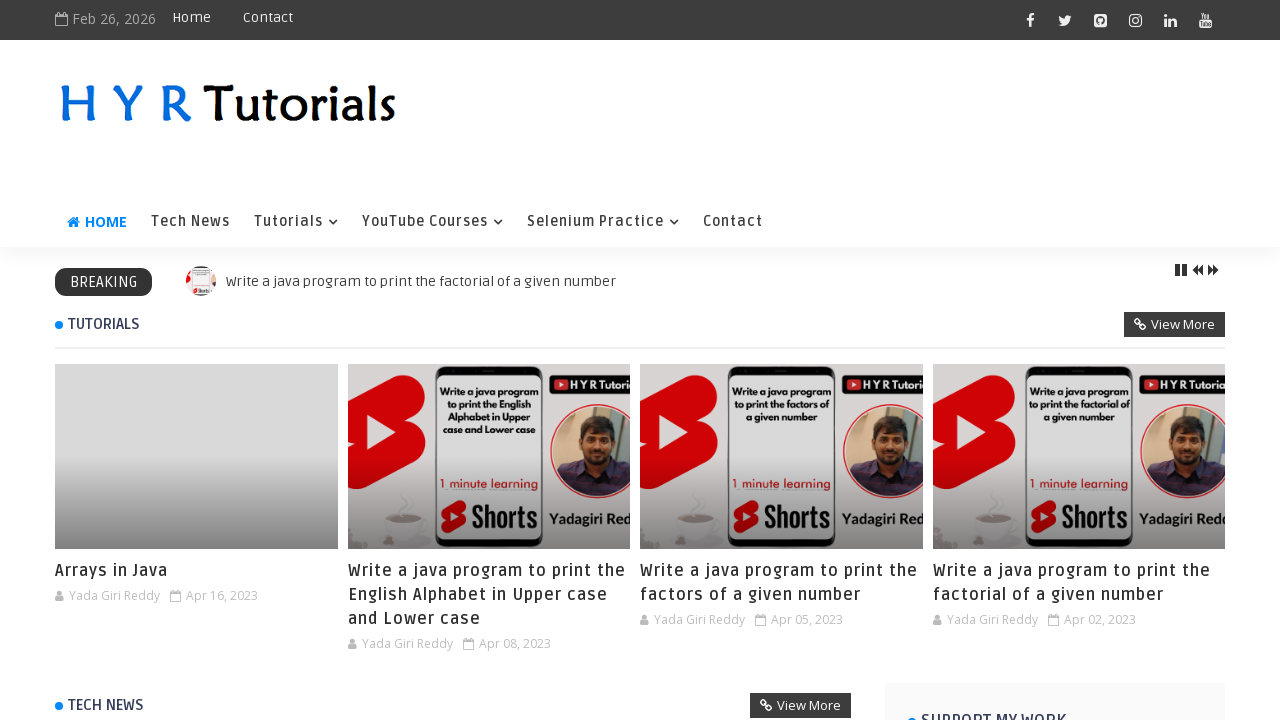

Verified link is accessible: #
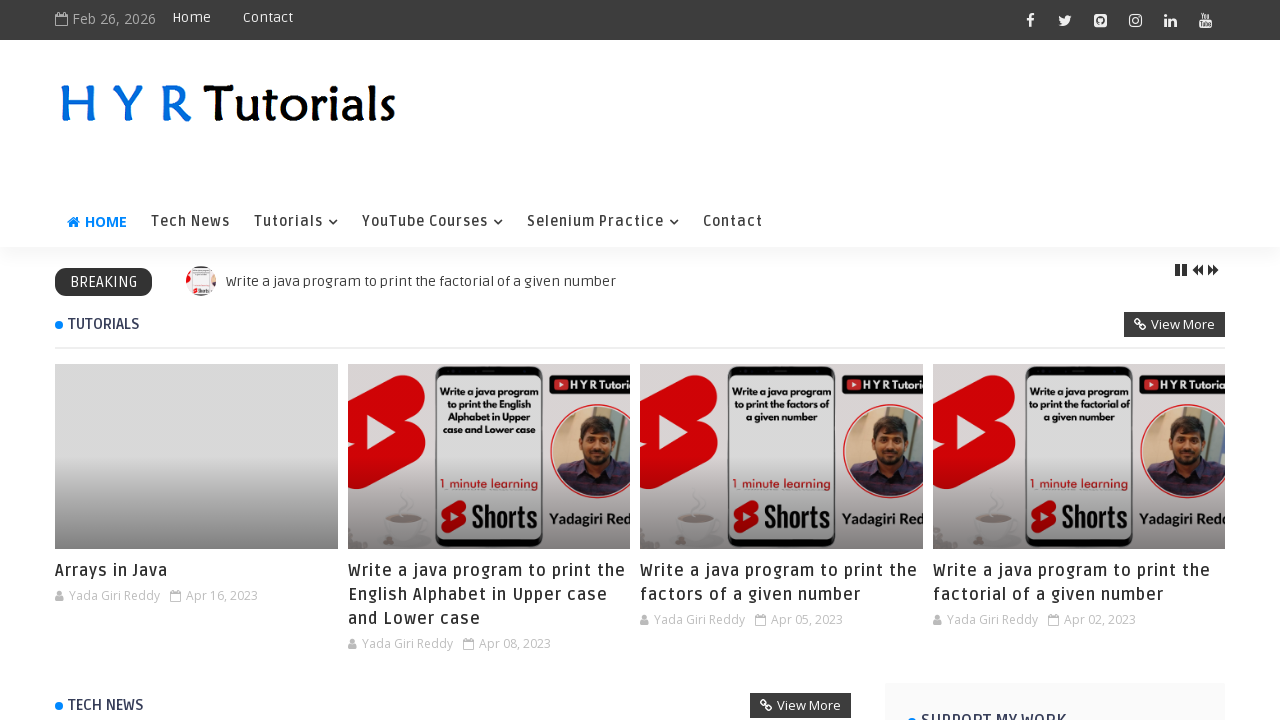

Verified link is accessible: https://buymeacoffee.com/yadagirireddy
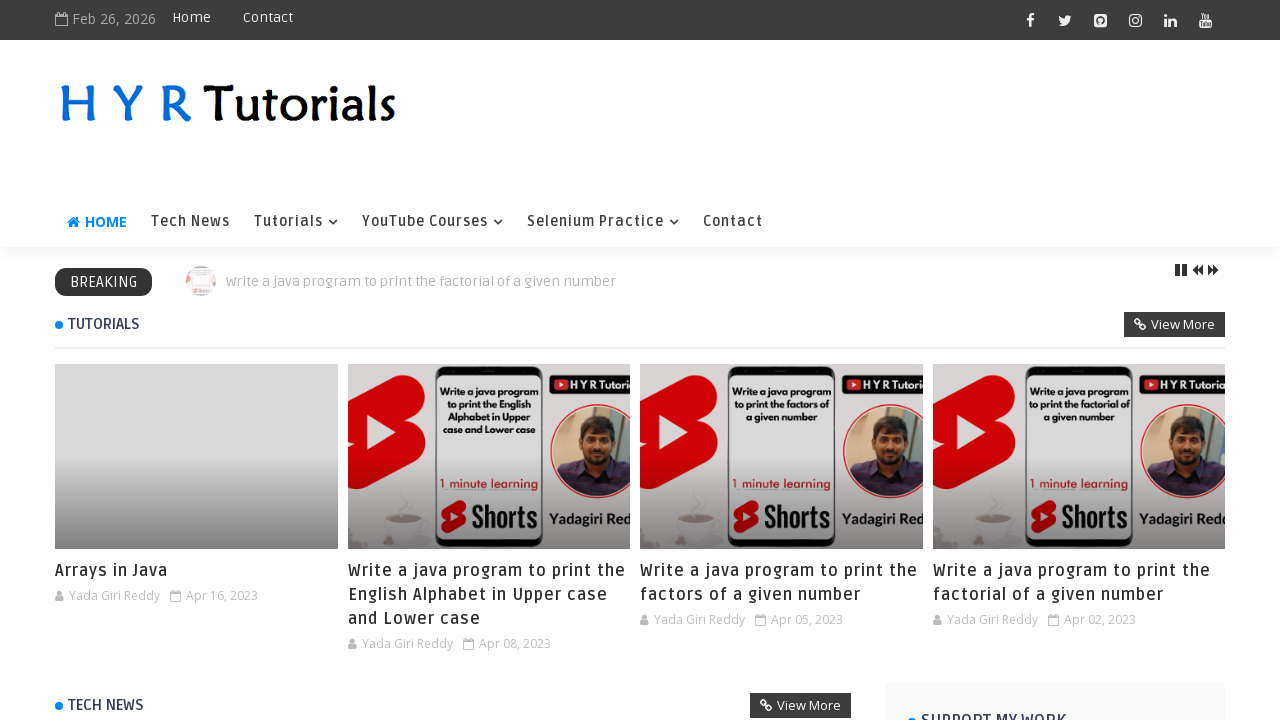

Verified link is accessible: https://xn--r1a.click/hyrtutorials
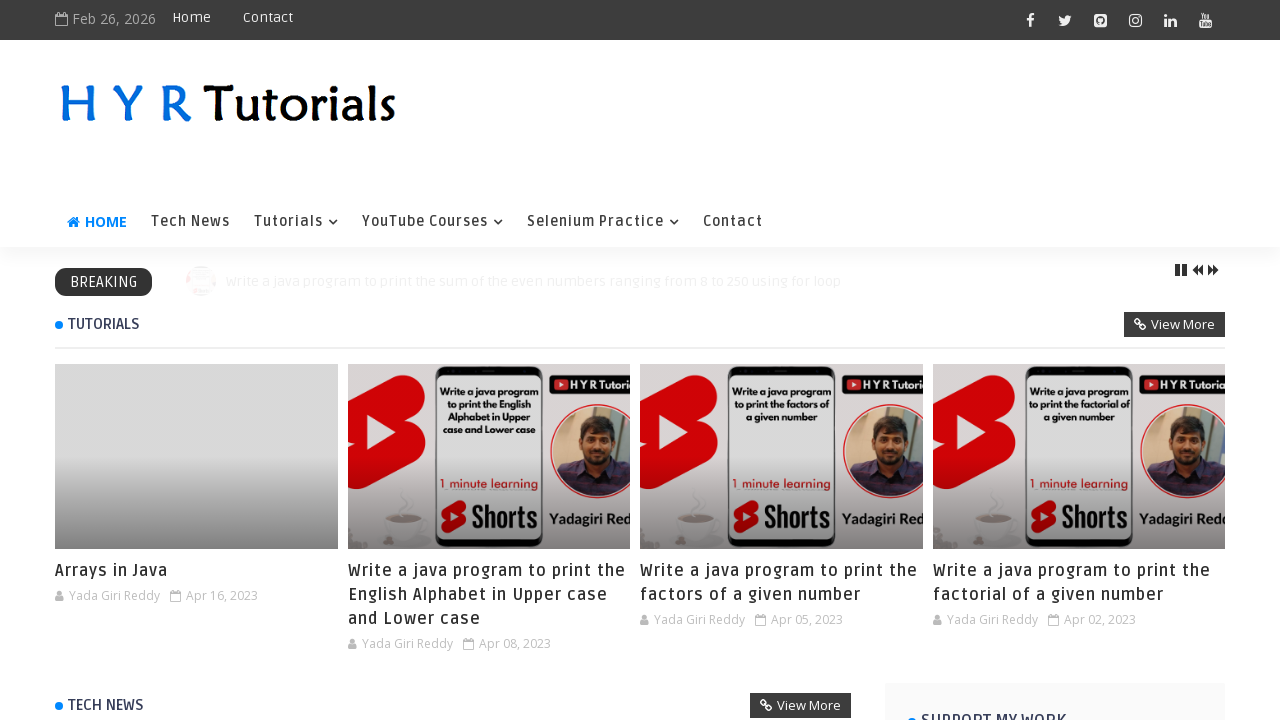

Verified link is accessible: https://www.blogger.com
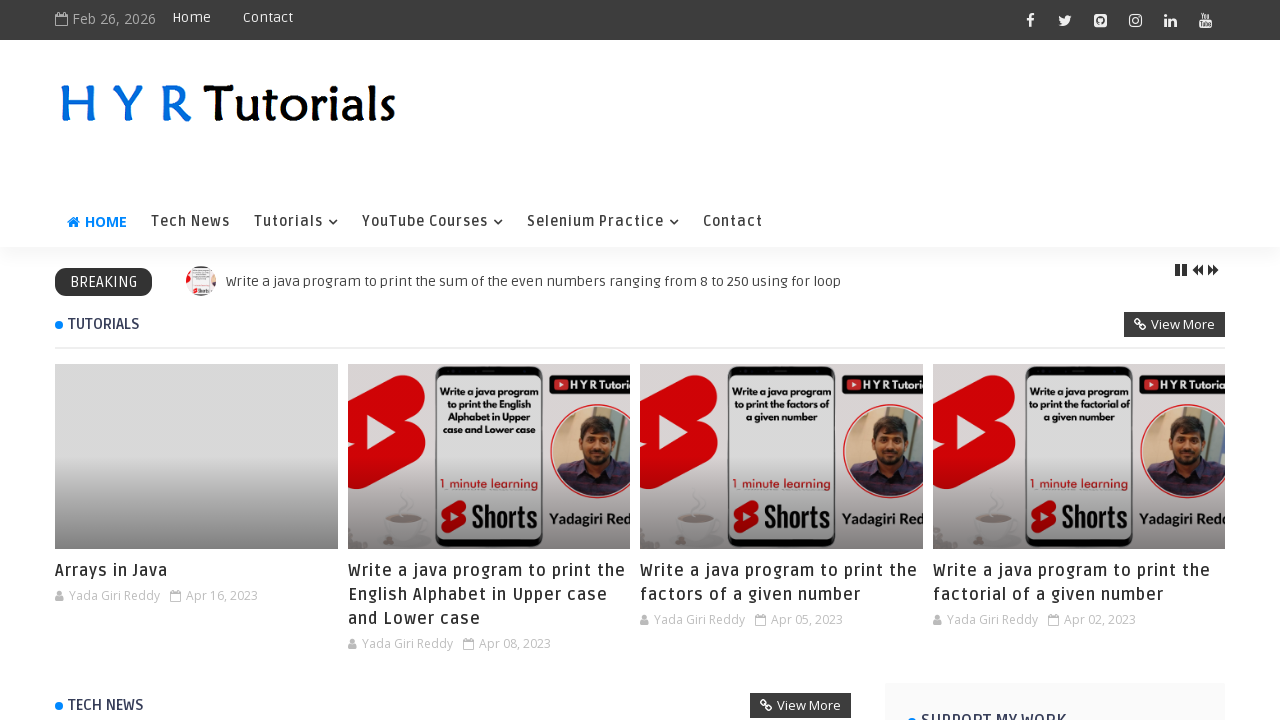

Verified link is accessible: #tabside1
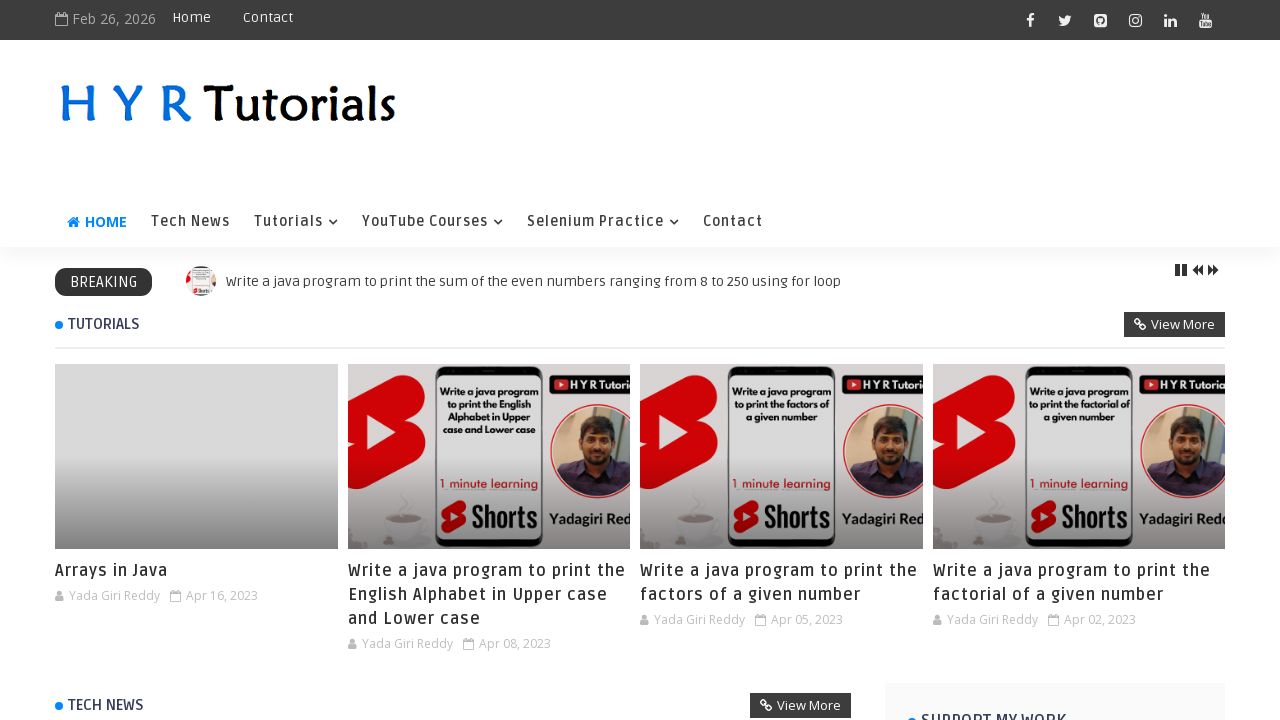

Verified link is accessible: #tabside2
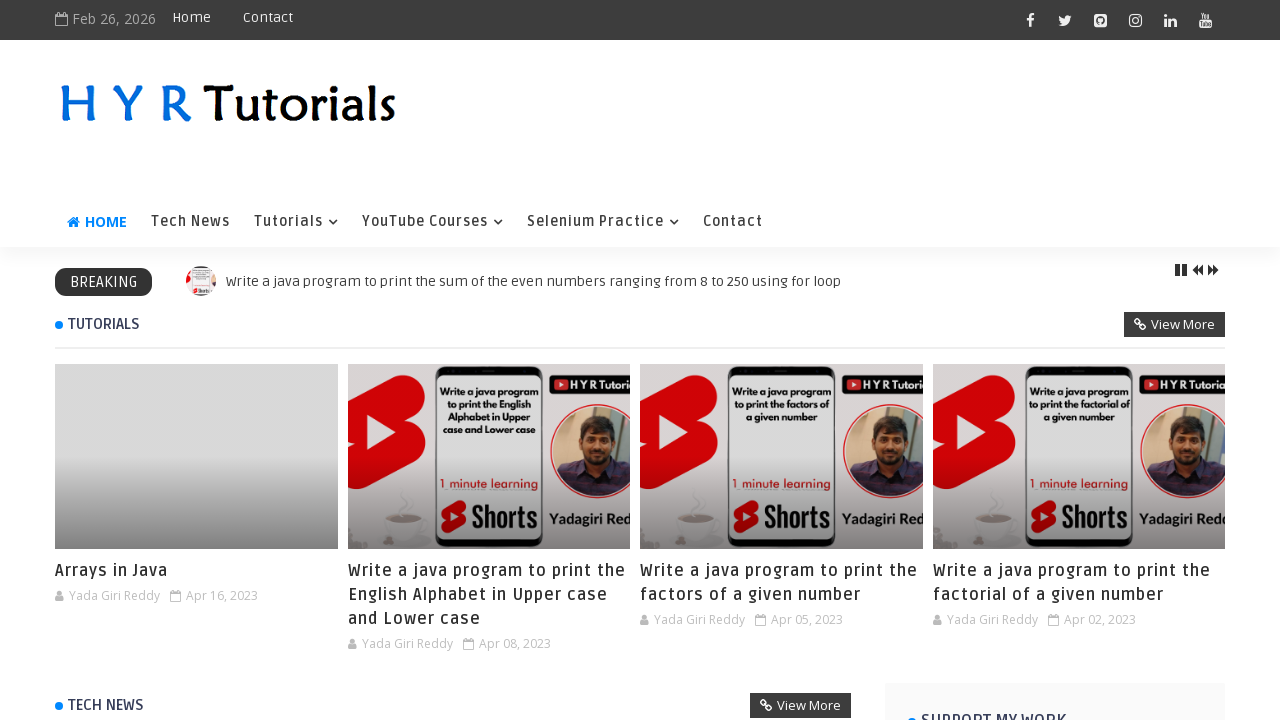

Verified link is accessible: #tabside3
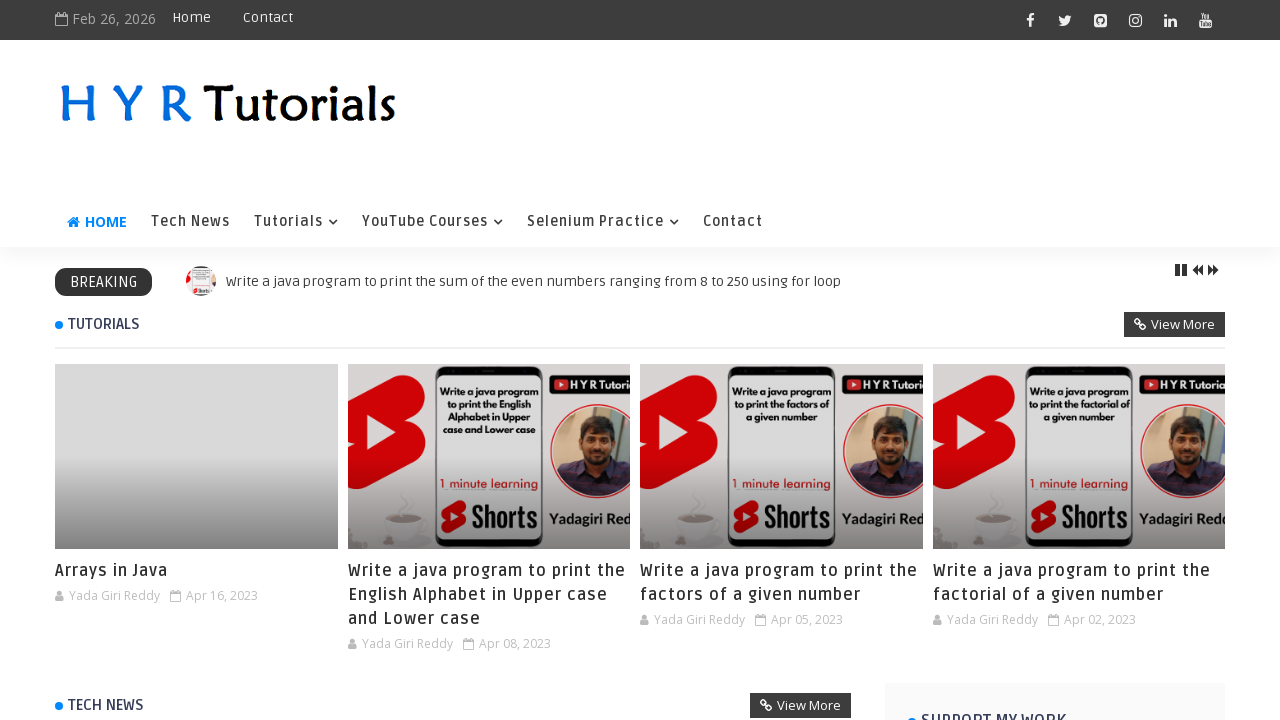

Verified link is accessible: https://www.hyrtutorials.com/2023/04/print-the-English-Alphabet-in-Upper-case-and-Lower-case.html
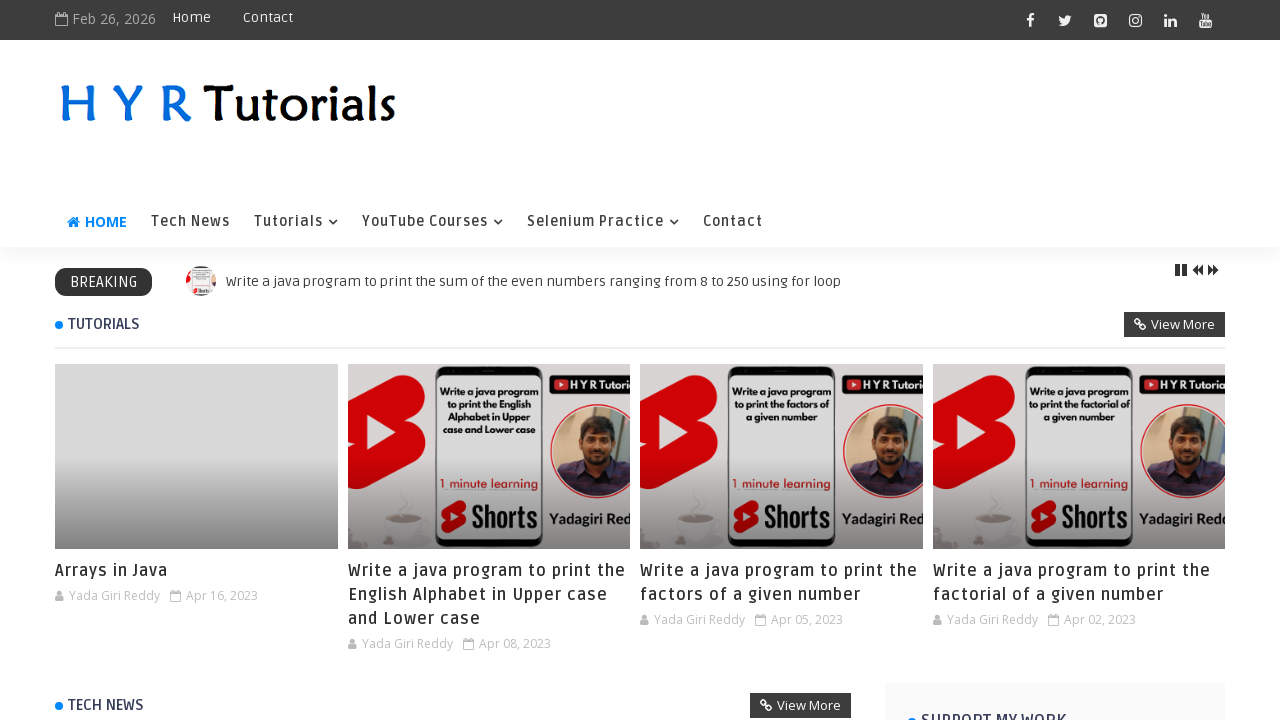

Verified link is accessible: https://www.hyrtutorials.com/2023/04/print-the-English-Alphabet-in-Upper-case-and-Lower-case.html
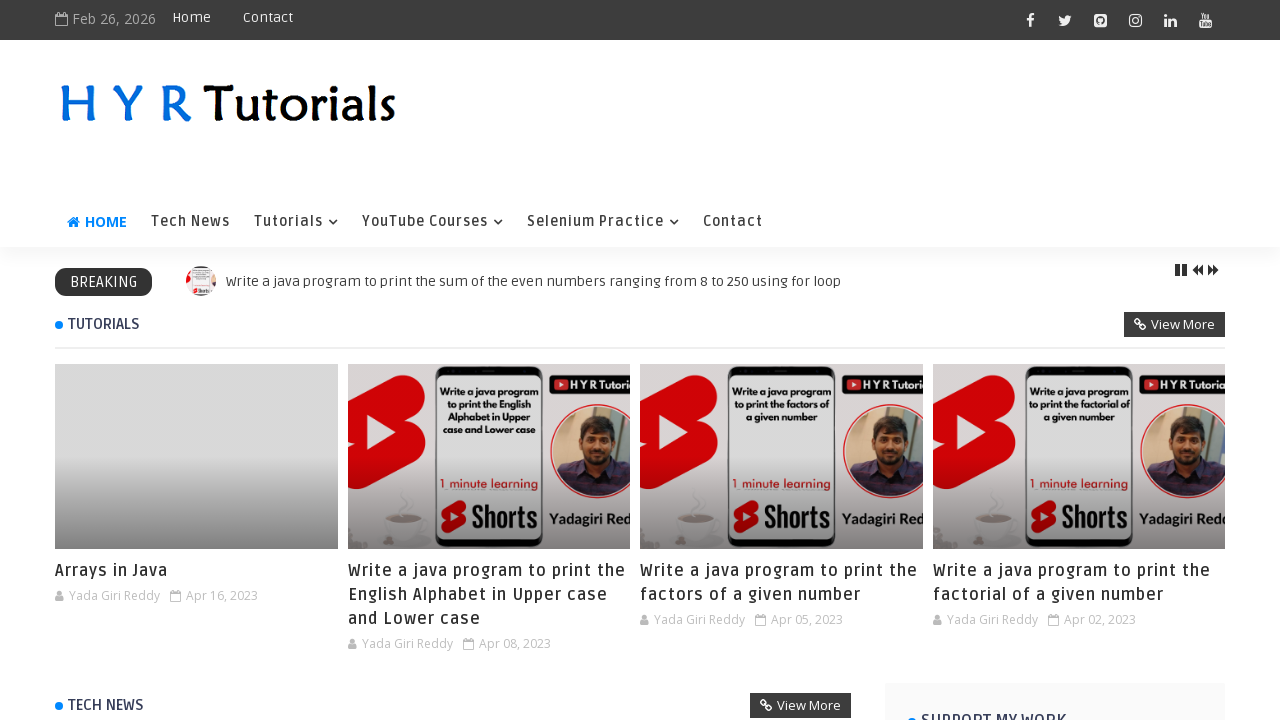

Verified link is accessible: https://www.hyrtutorials.com/2023/04/arrays-in-java.html
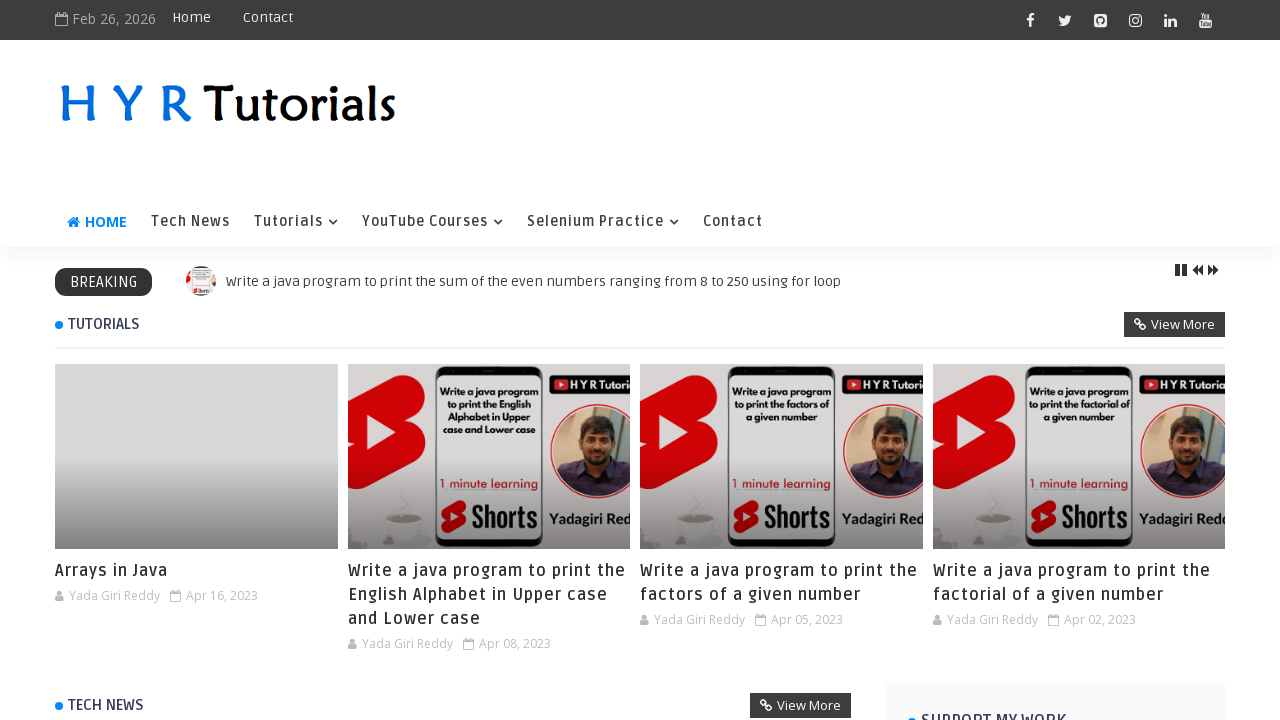

Verified link is accessible: https://www.hyrtutorials.com/2023/04/arrays-in-java.html
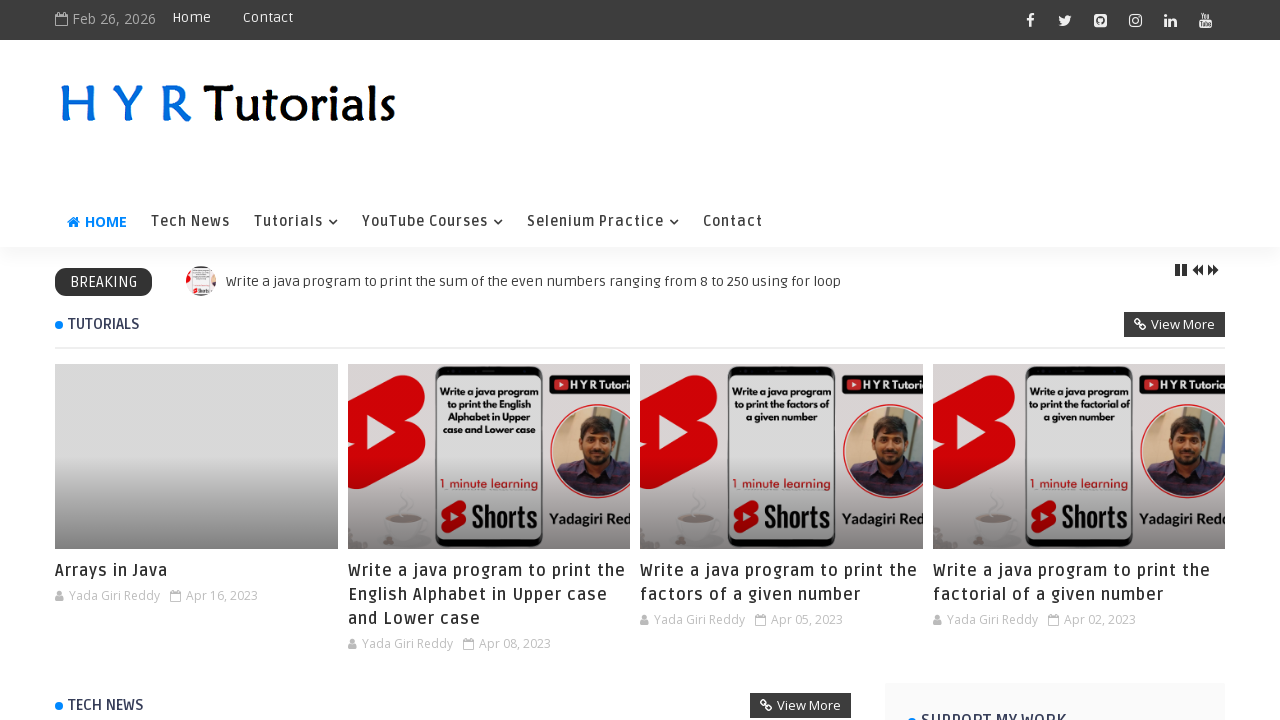

Verified link is accessible: https://www.hyrtutorials.com/2019/09/maven-uninstallation-on-microsoft.html
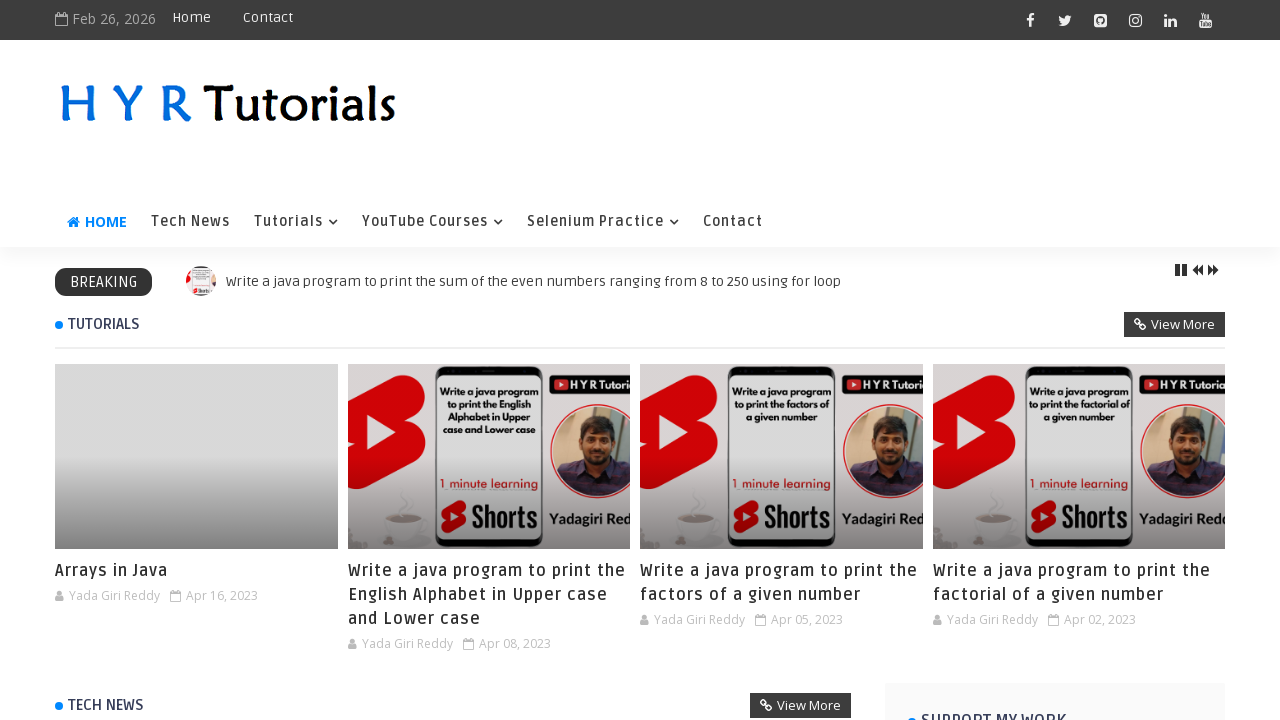

Verified link is accessible: https://www.hyrtutorials.com/2019/09/maven-uninstallation-on-microsoft.html
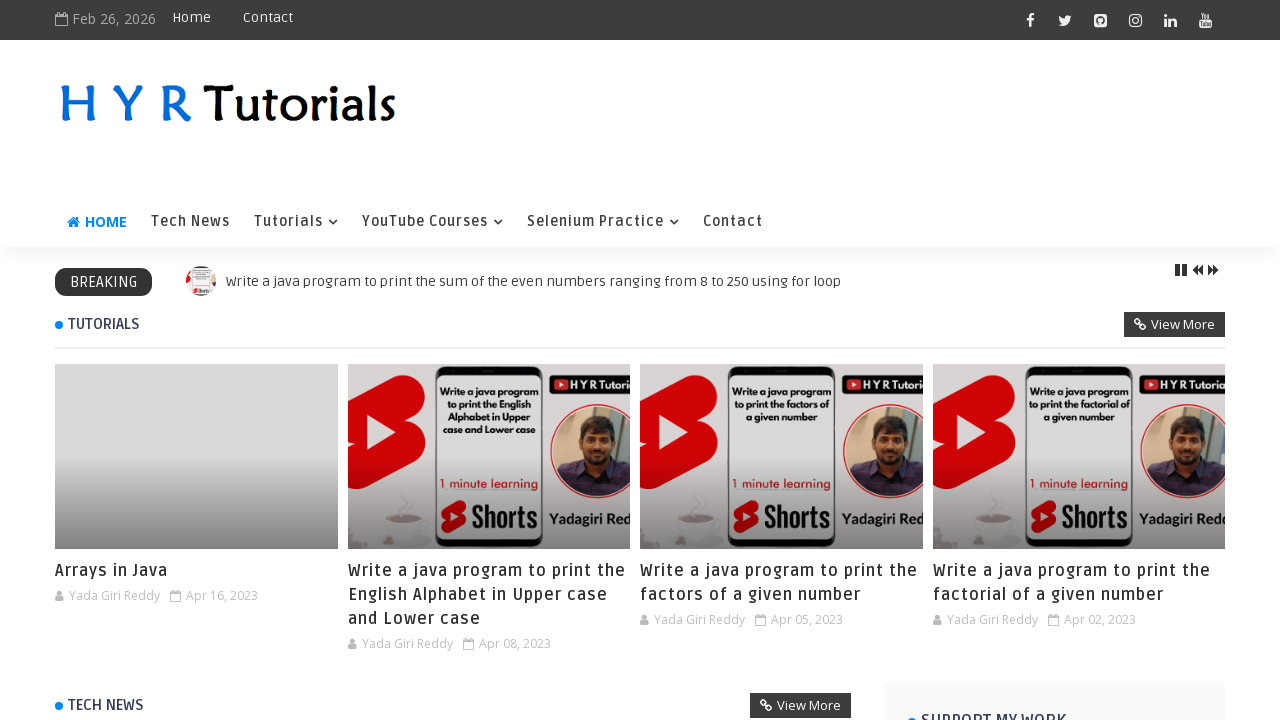

Verified link is accessible: https://www.hyrtutorials.com/2019/09/how-to-install-cucumber-eclipse-plugin.html
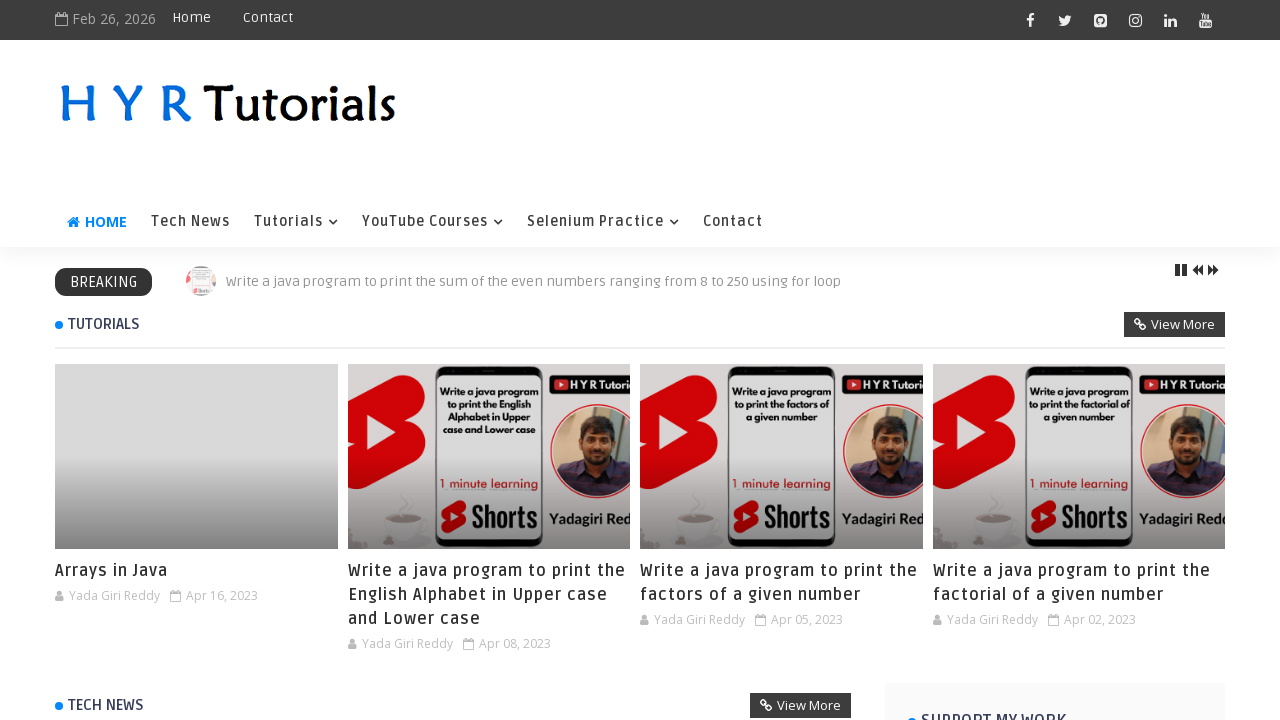

Verified link is accessible: https://www.hyrtutorials.com/2019/09/how-to-install-cucumber-eclipse-plugin.html
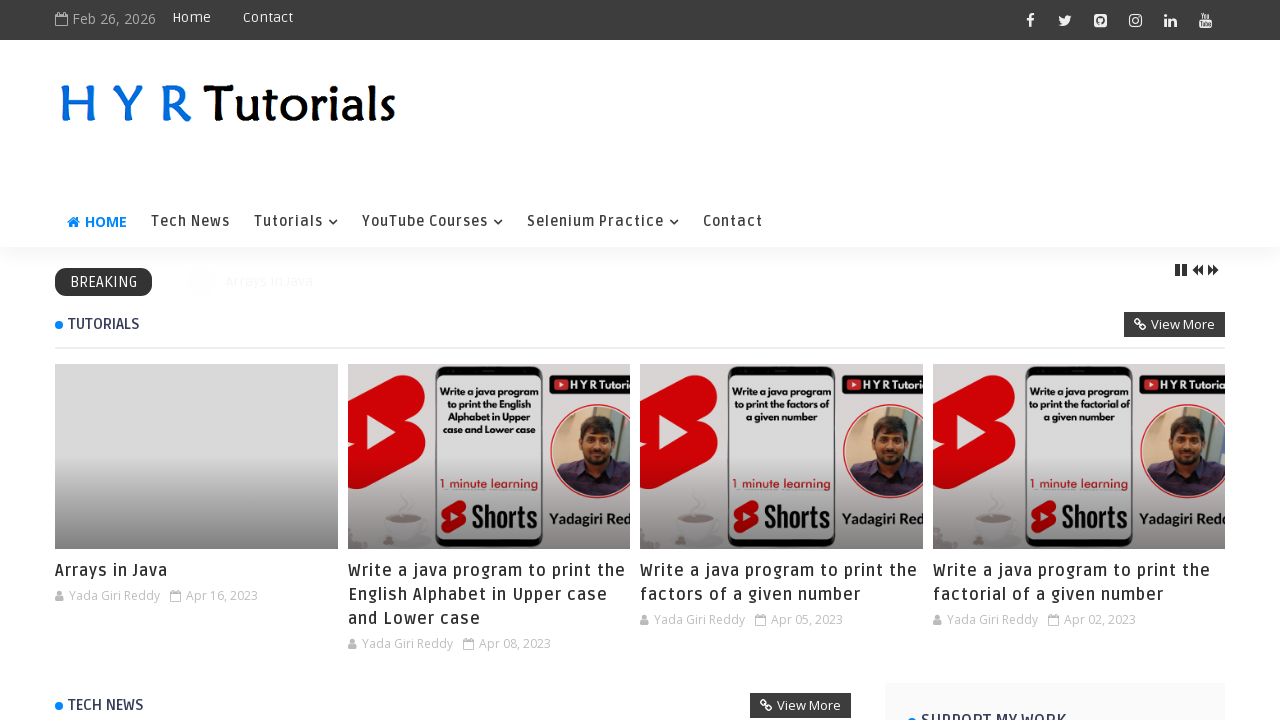

Verified link is accessible: https://www.hyrtutorials.com/2023/04/factors-of-a-given-number.html
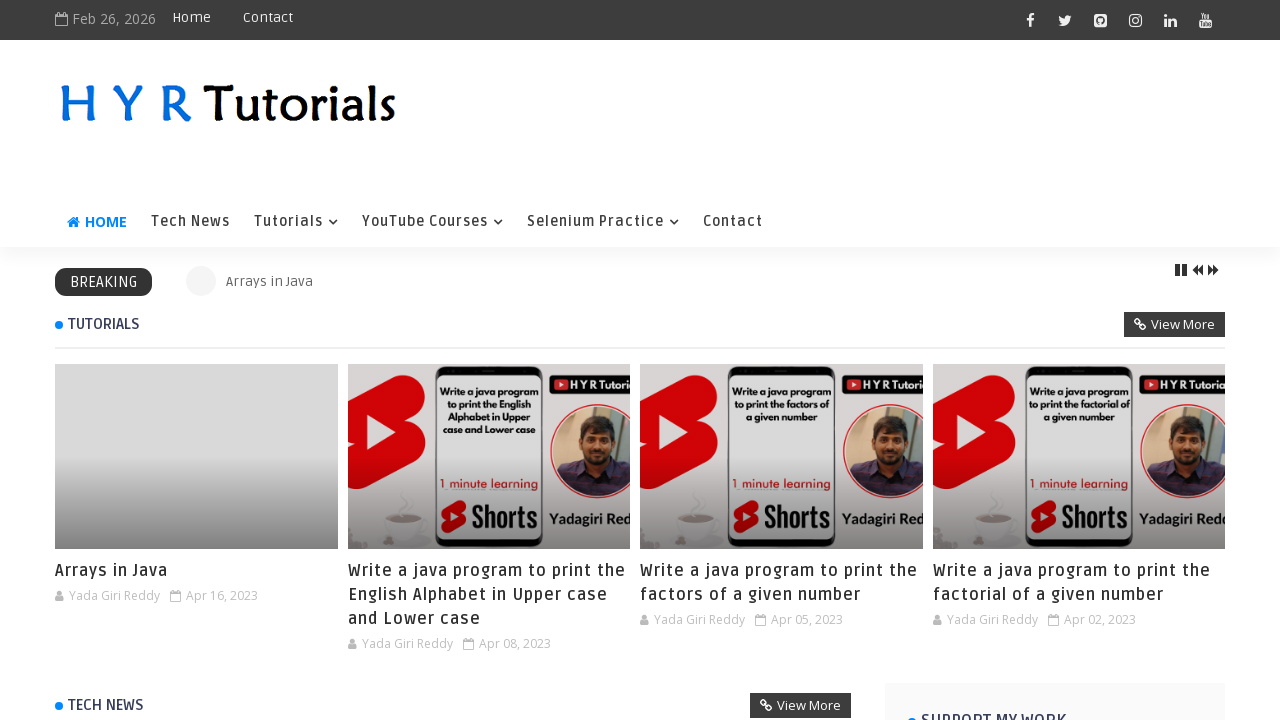

Verified link is accessible: https://www.hyrtutorials.com/2023/04/factors-of-a-given-number.html
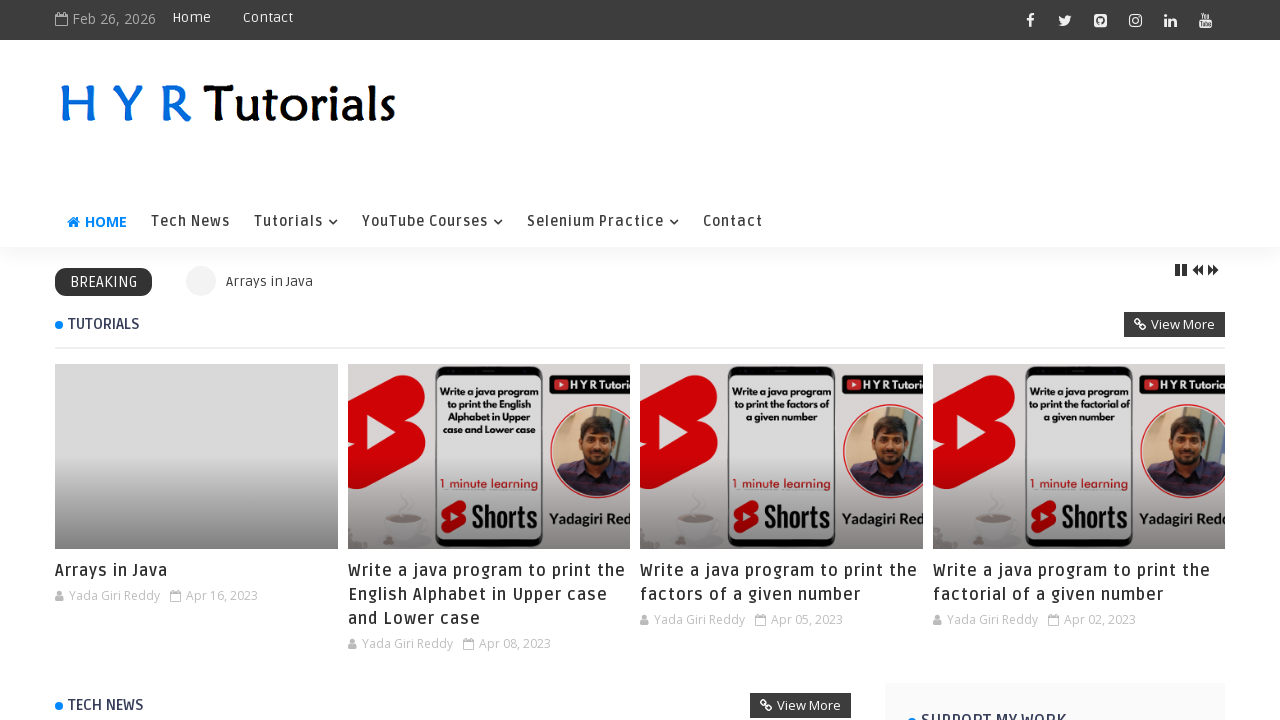

Verified link is accessible: https://www.hyrtutorials.com/2023/04/arrays-in-java.html
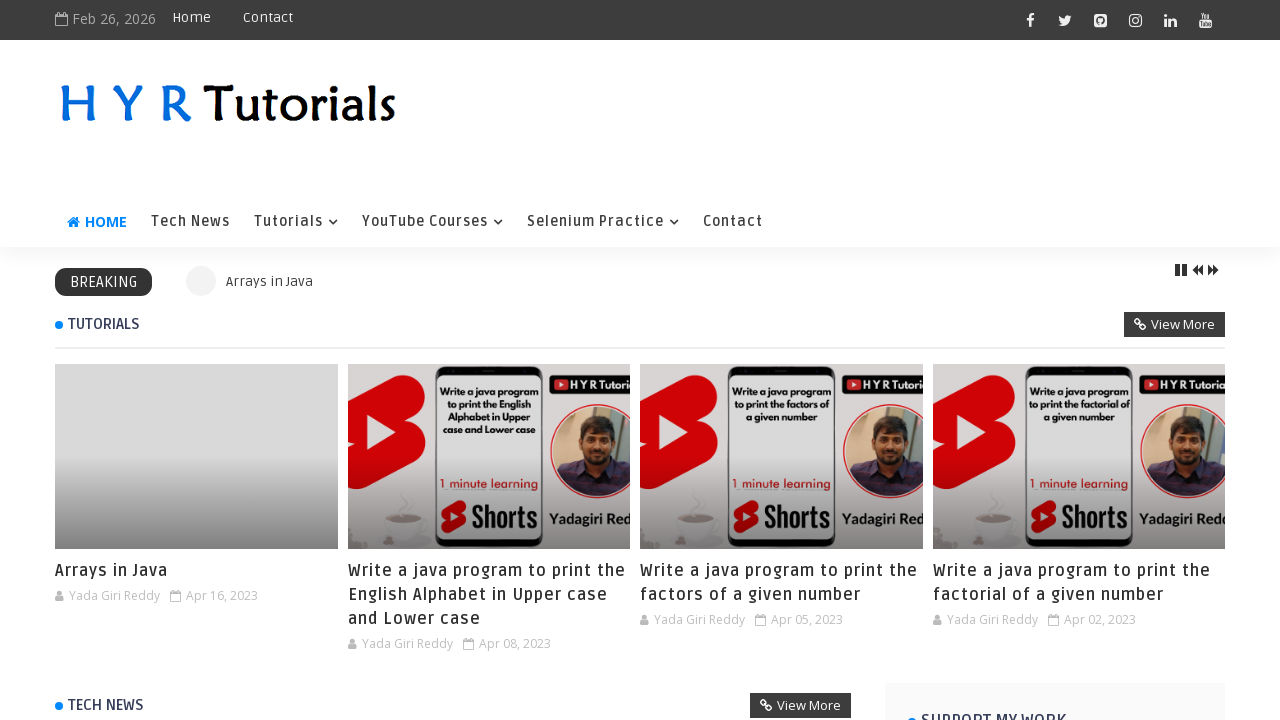

Verified link is accessible: https://www.hyrtutorials.com/2023/04/arrays-in-java.html
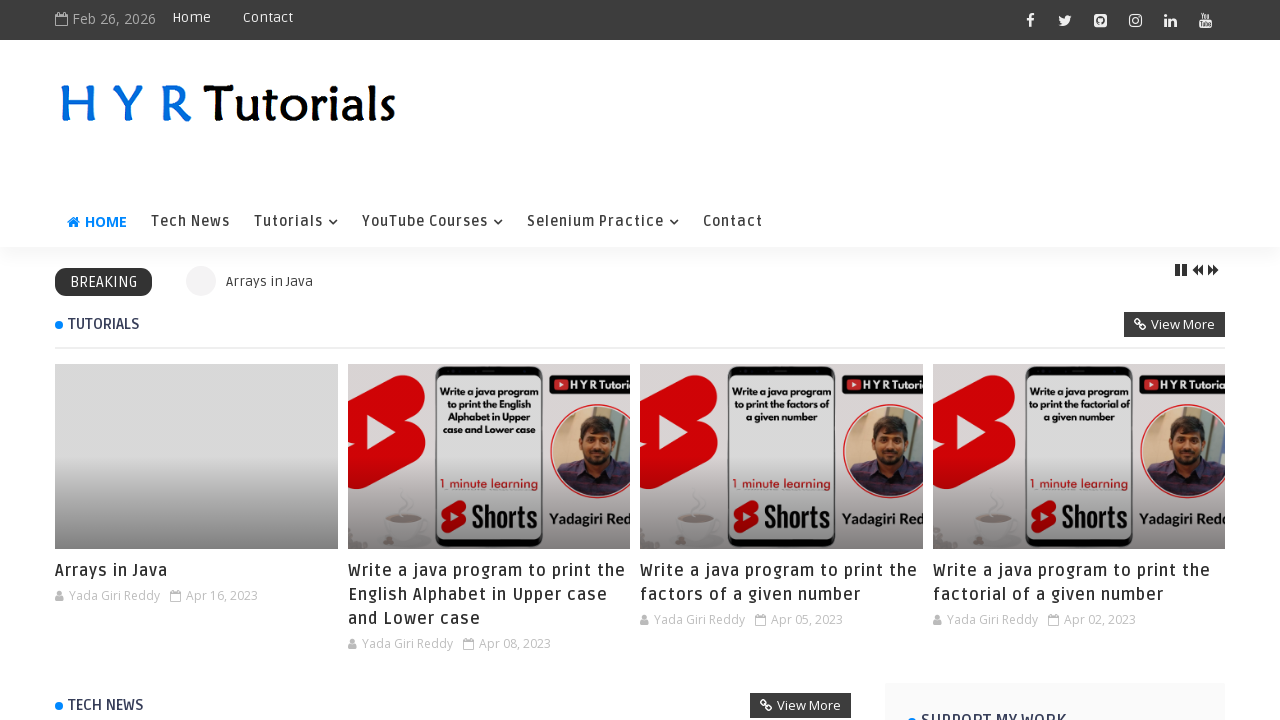

Verified link is accessible: https://www.hyrtutorials.com/2023/04/print-the-English-Alphabet-in-Upper-case-and-Lower-case.html
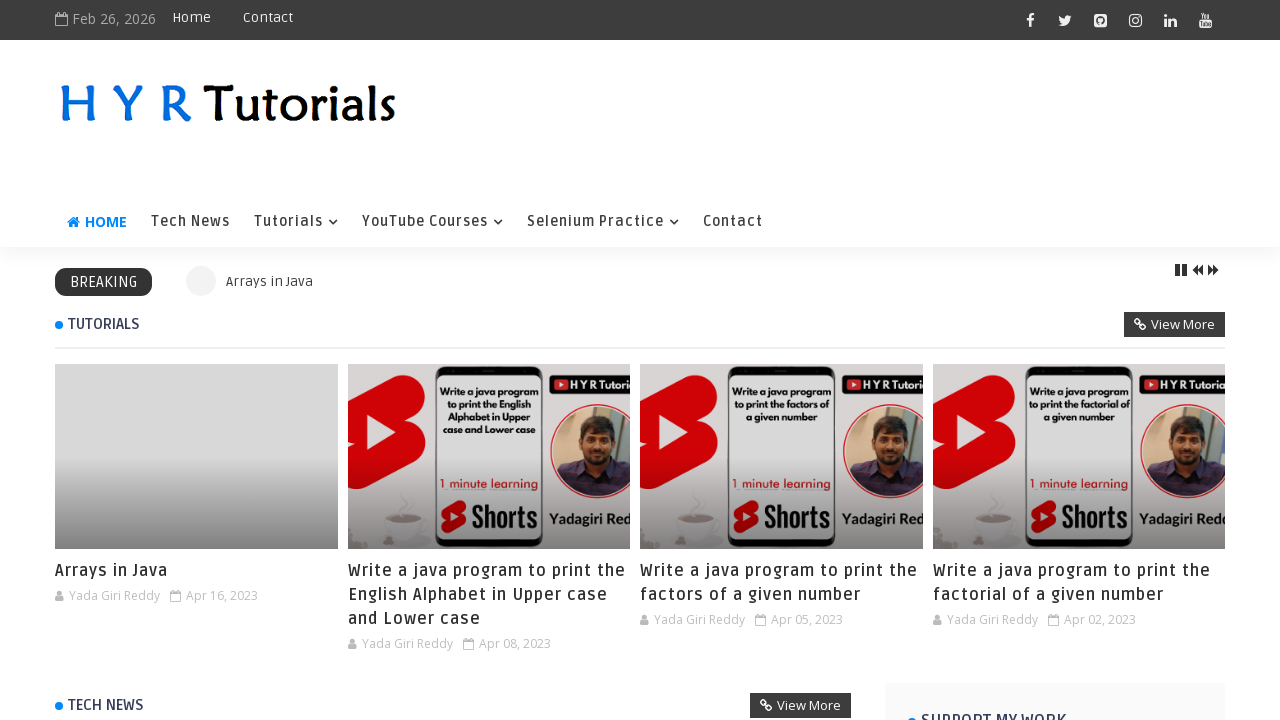

Verified link is accessible: https://www.hyrtutorials.com/2023/04/print-the-English-Alphabet-in-Upper-case-and-Lower-case.html
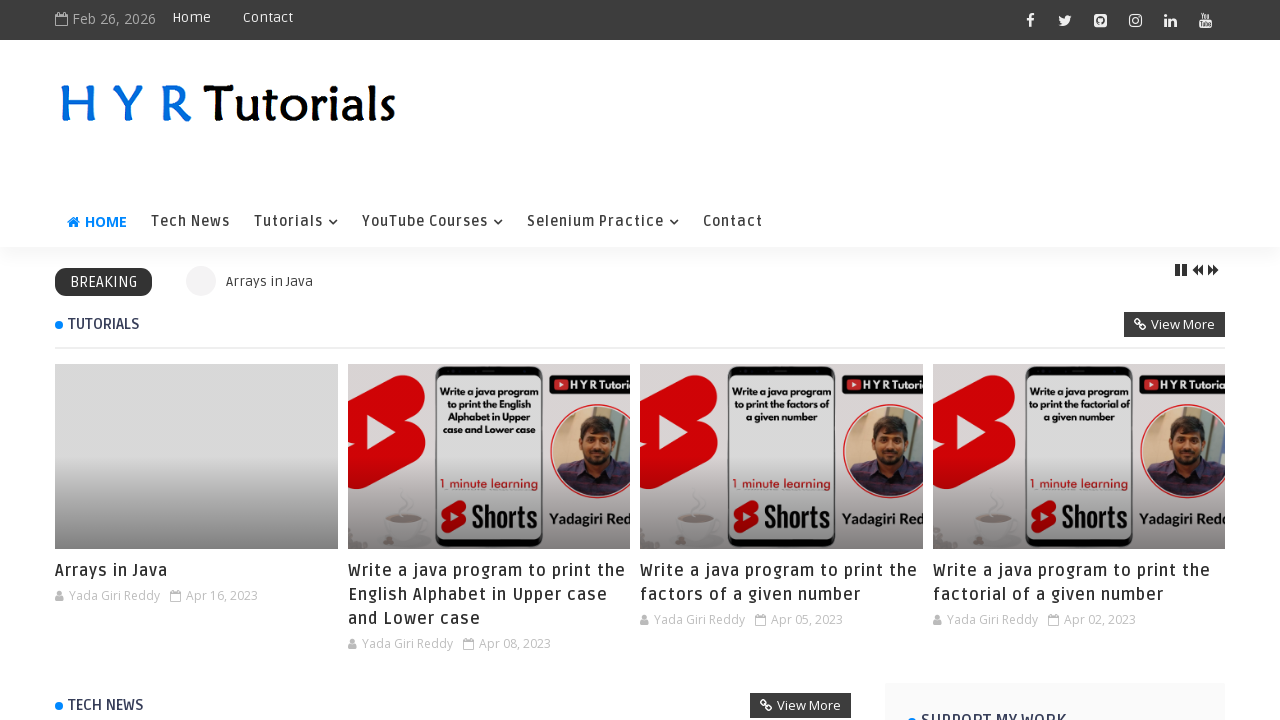

Verified link is accessible: https://www.hyrtutorials.com/2023/04/factors-of-a-given-number.html
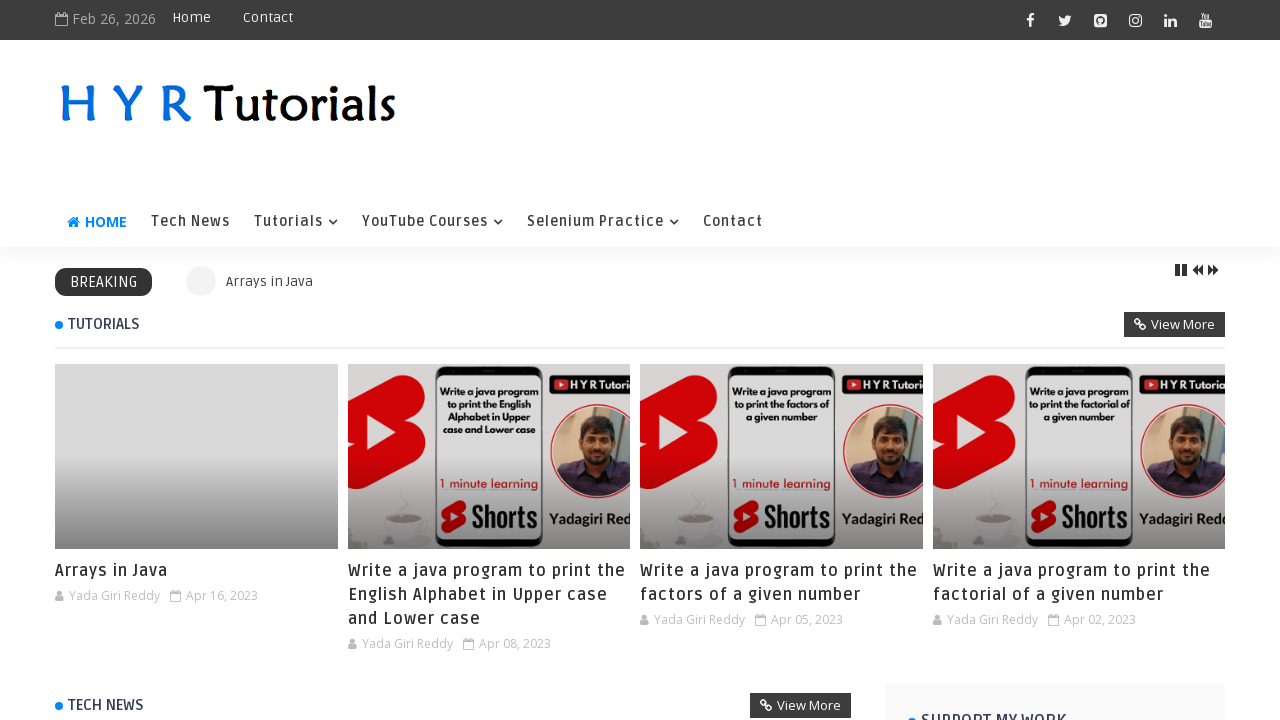

Verified link is accessible: https://www.hyrtutorials.com/2023/04/factors-of-a-given-number.html
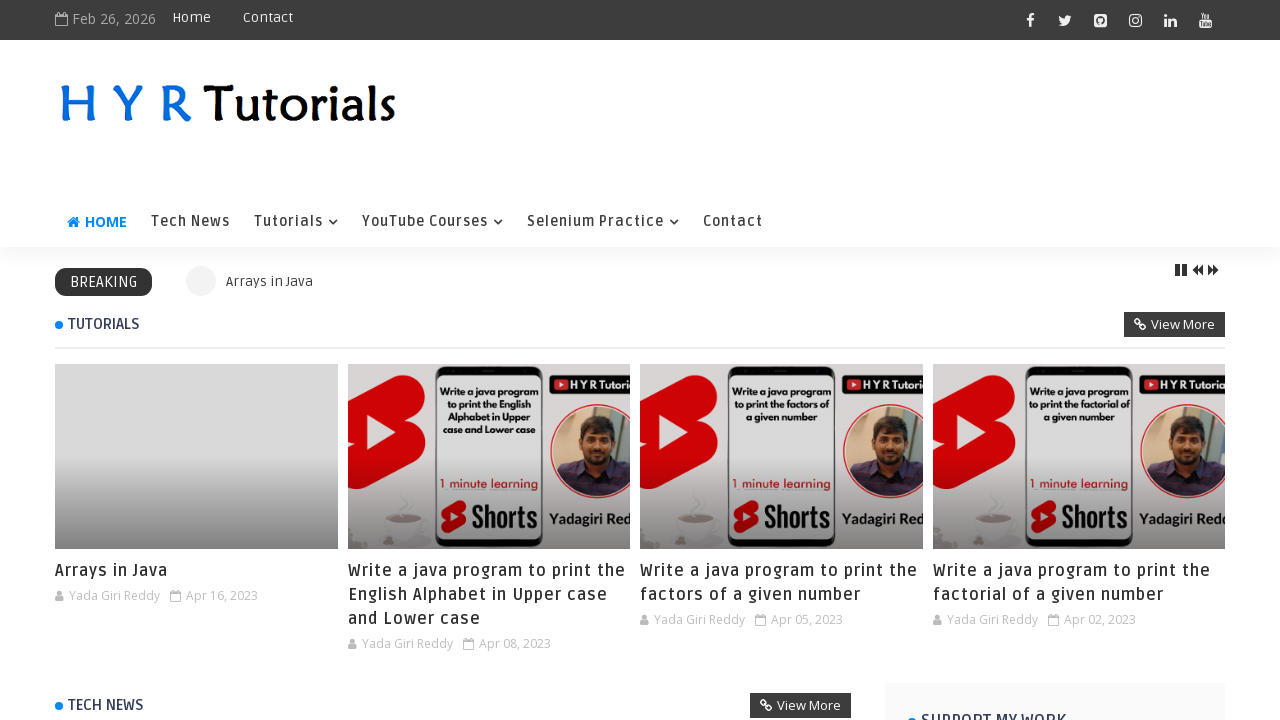

Verified link is accessible: https://www.hyrtutorials.com/2023/04/factorial-of-a-given number.html
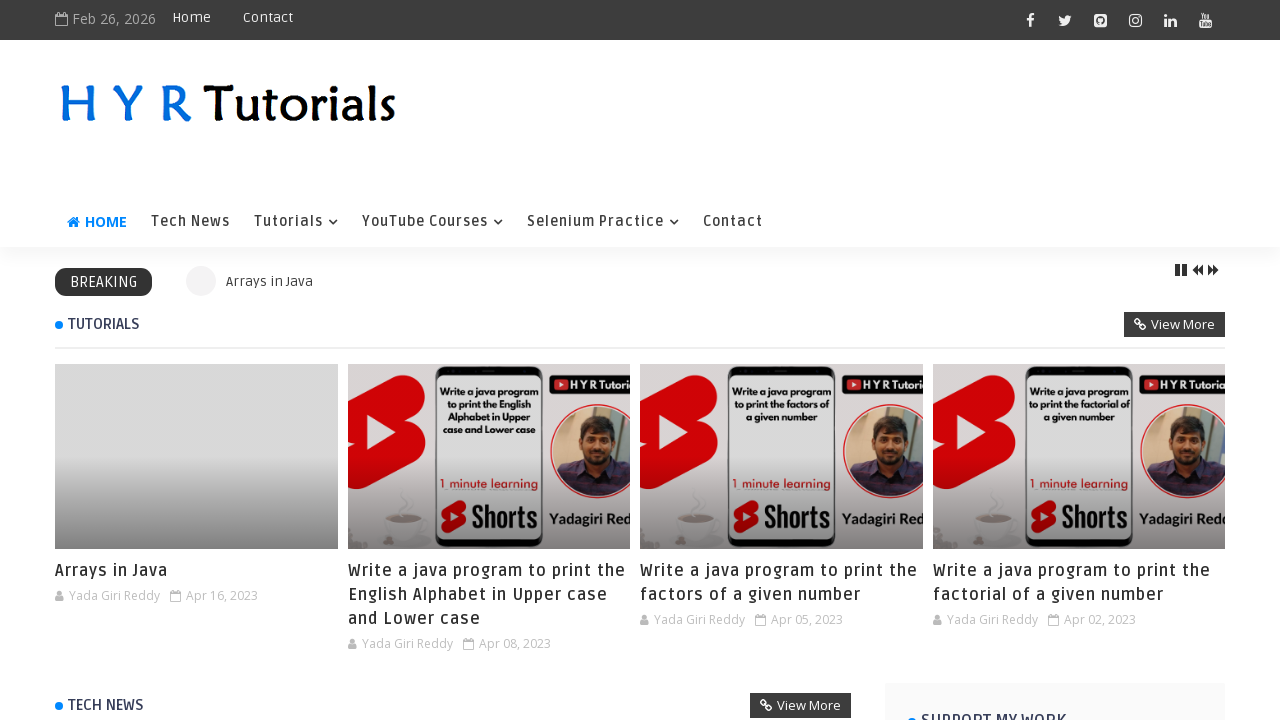

Verified link is accessible: https://www.hyrtutorials.com/2023/04/factorial-of-a-given number.html
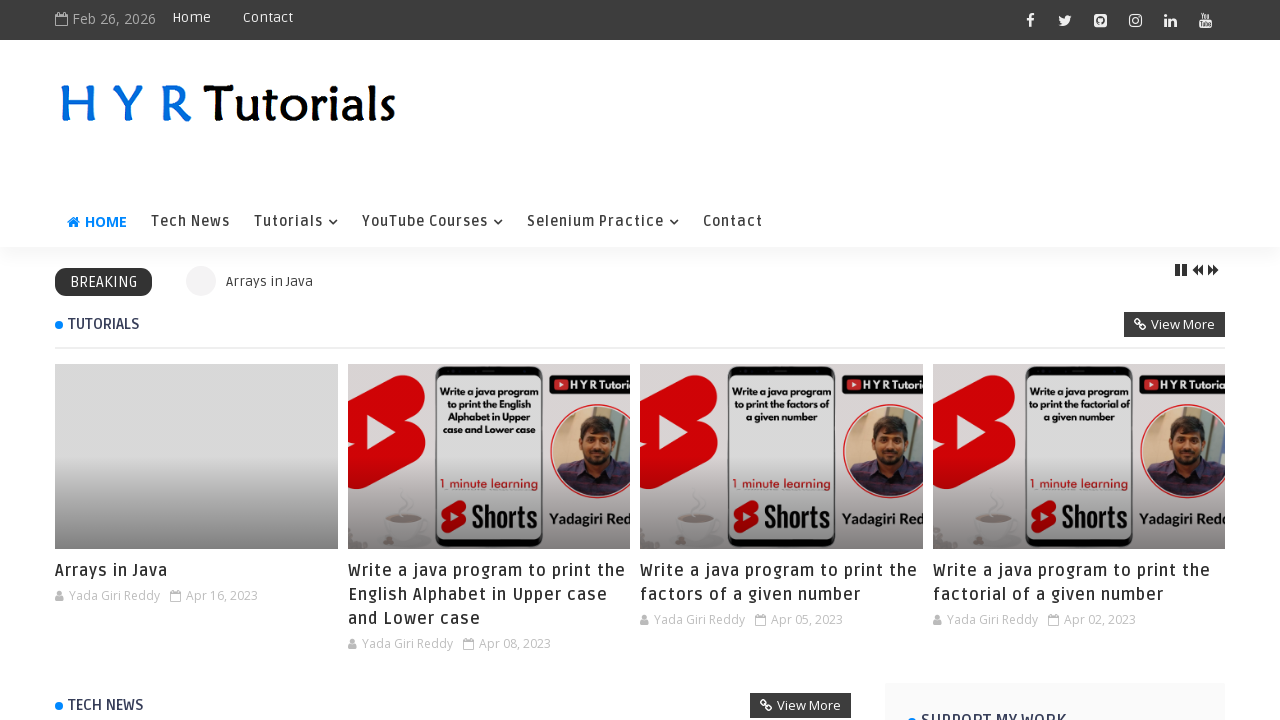

Verified link is accessible: https://www.hyrtutorials.com/2023/03/sumof-the-even-numbers-ranging-from-8-to-250-using-for-loop.html
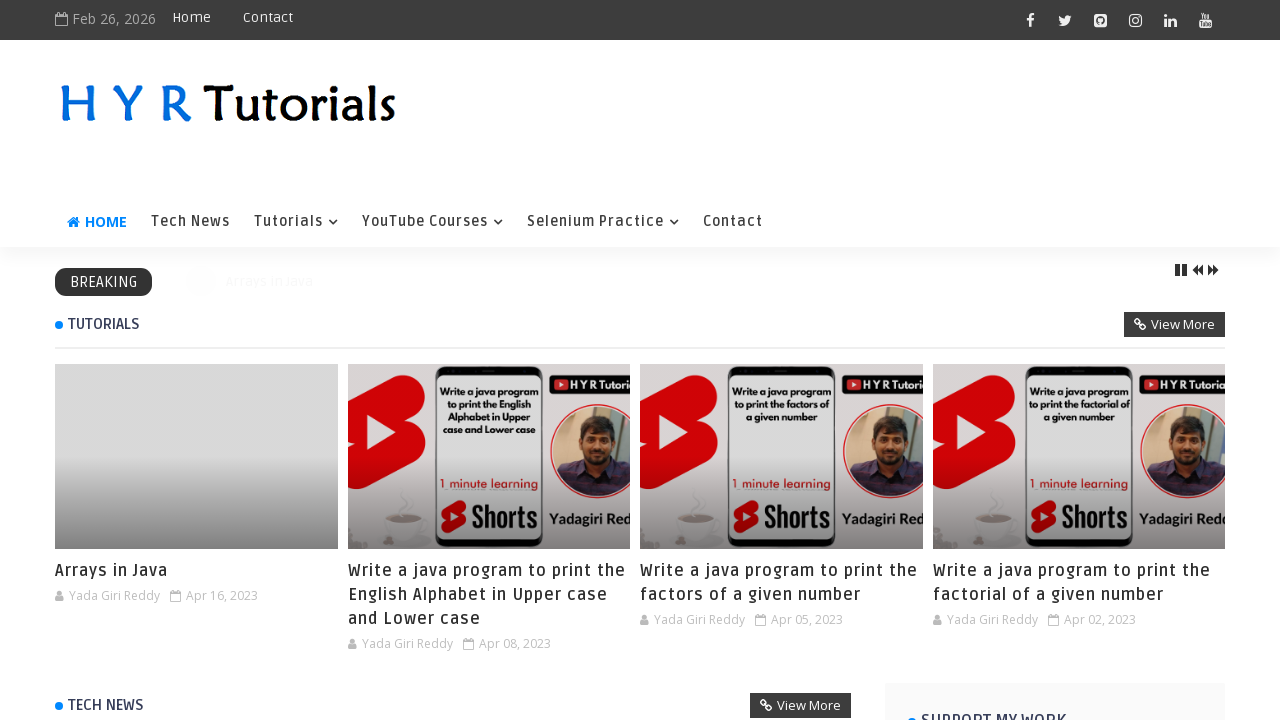

Verified link is accessible: https://www.hyrtutorials.com/2023/03/sumof-the-even-numbers-ranging-from-8-to-250-using-for-loop.html
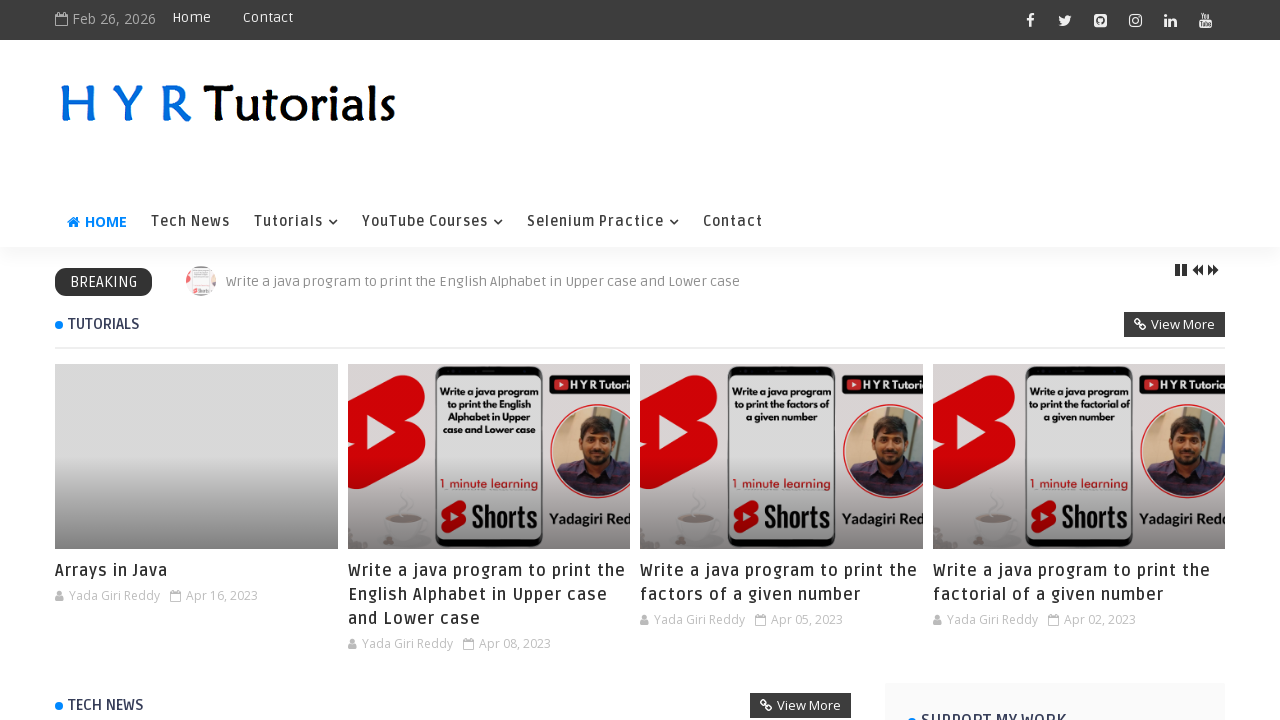

Verified link is accessible: https://www.hyrtutorials.com/search/label/.NET?&max-results=6
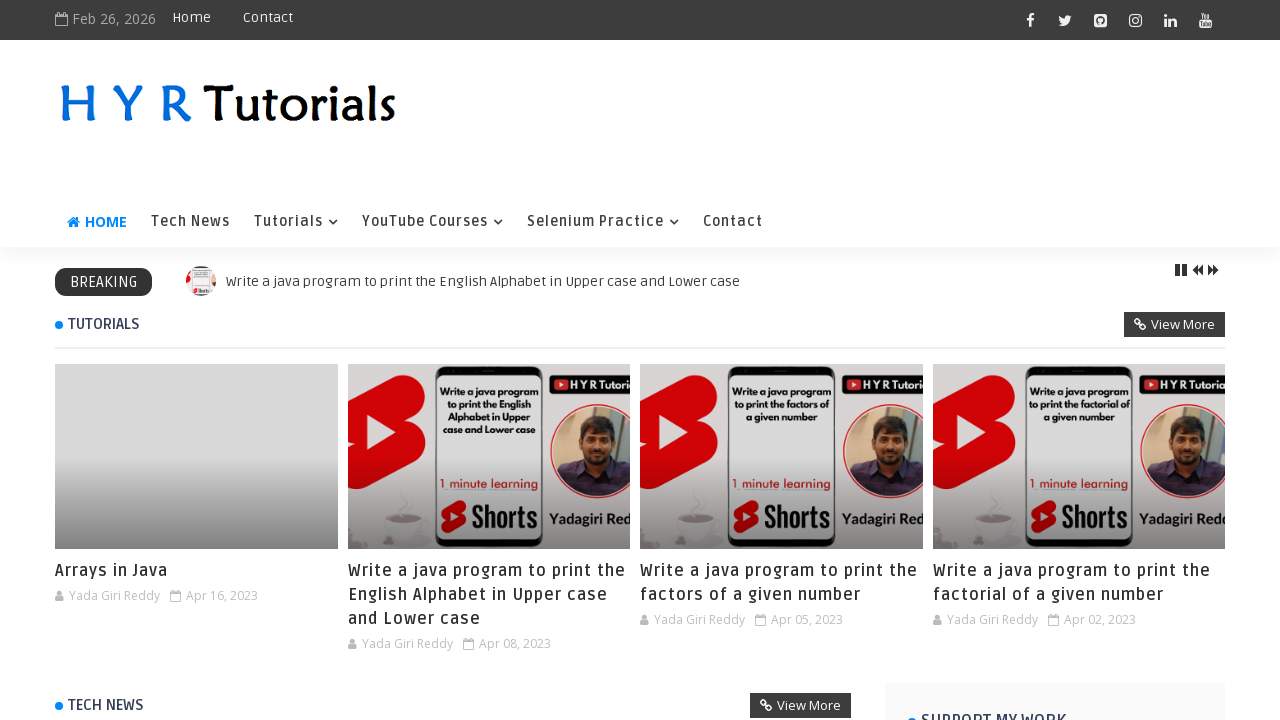

Verified link is accessible: https://www.hyrtutorials.com/search/label/Apache%20POI?&max-results=6
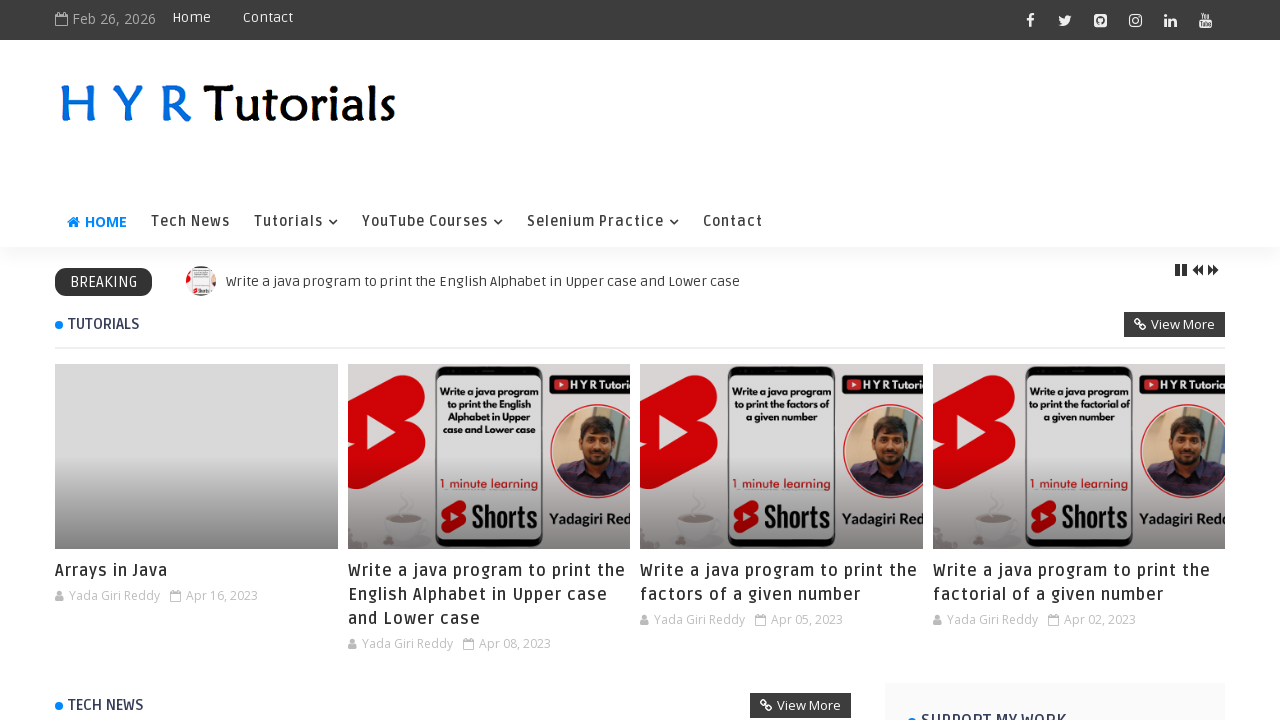

Verified link is accessible: https://www.hyrtutorials.com/search/label/AutomationTesting?&max-results=6
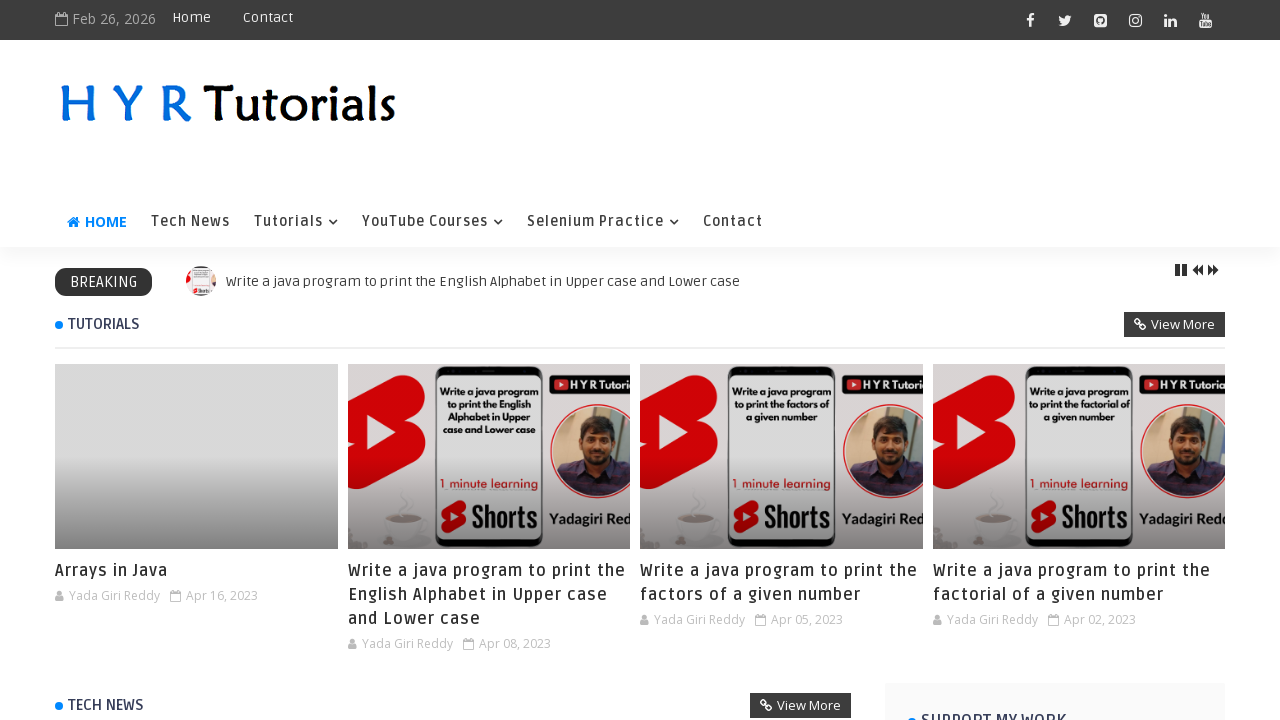

Verified link is accessible: https://www.hyrtutorials.com/search/label/Eclipse?&max-results=6
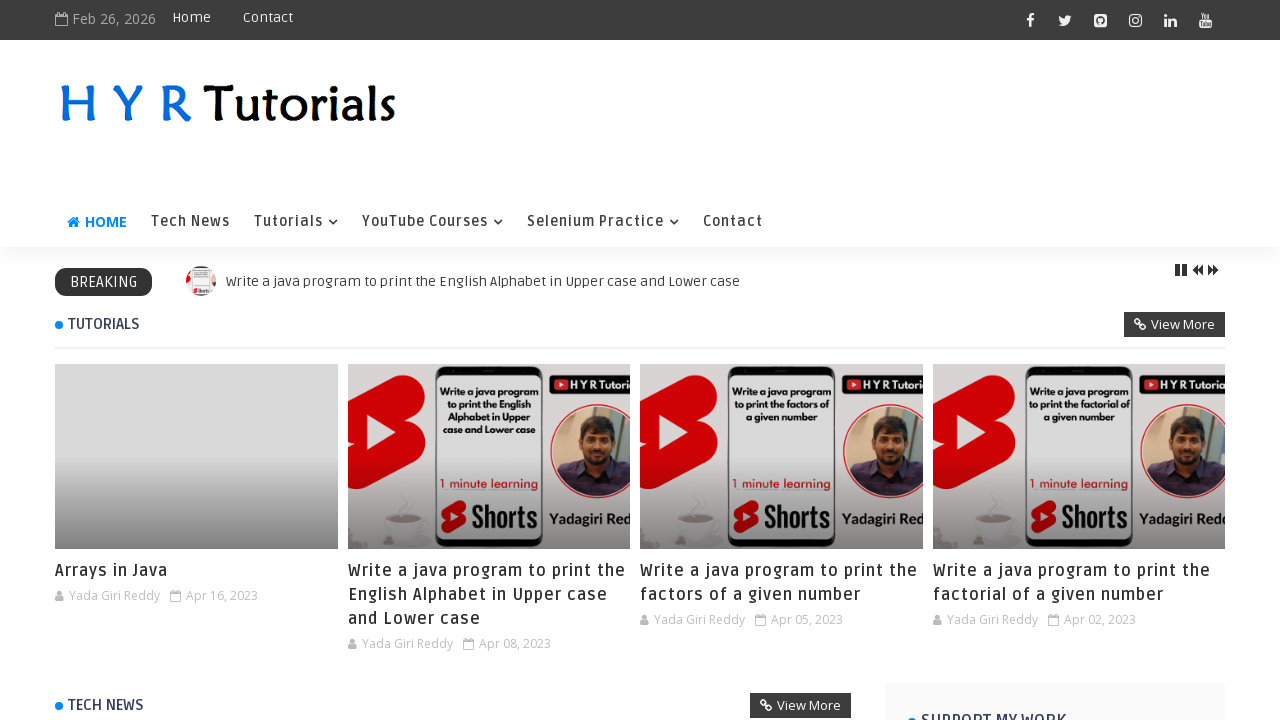

Verified link is accessible: https://www.hyrtutorials.com/search/label/Java?&max-results=6
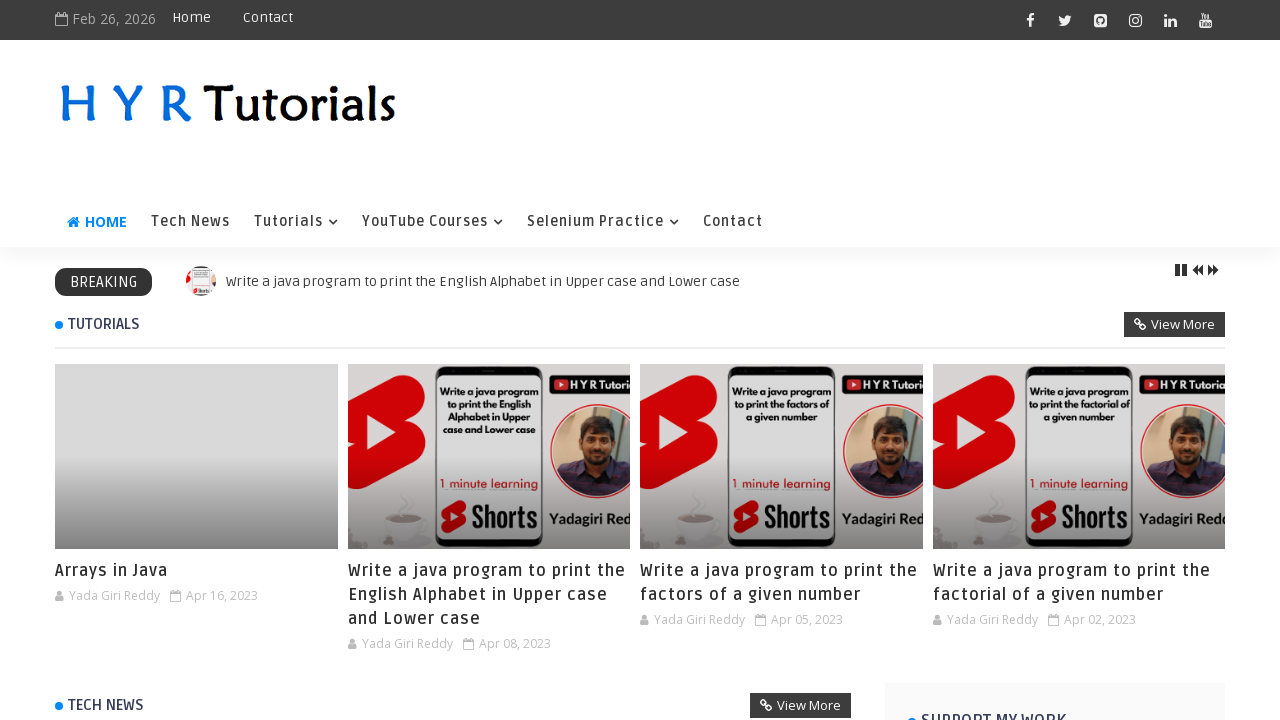

Verified link is accessible: https://www.hyrtutorials.com/search/label/Maven?&max-results=6
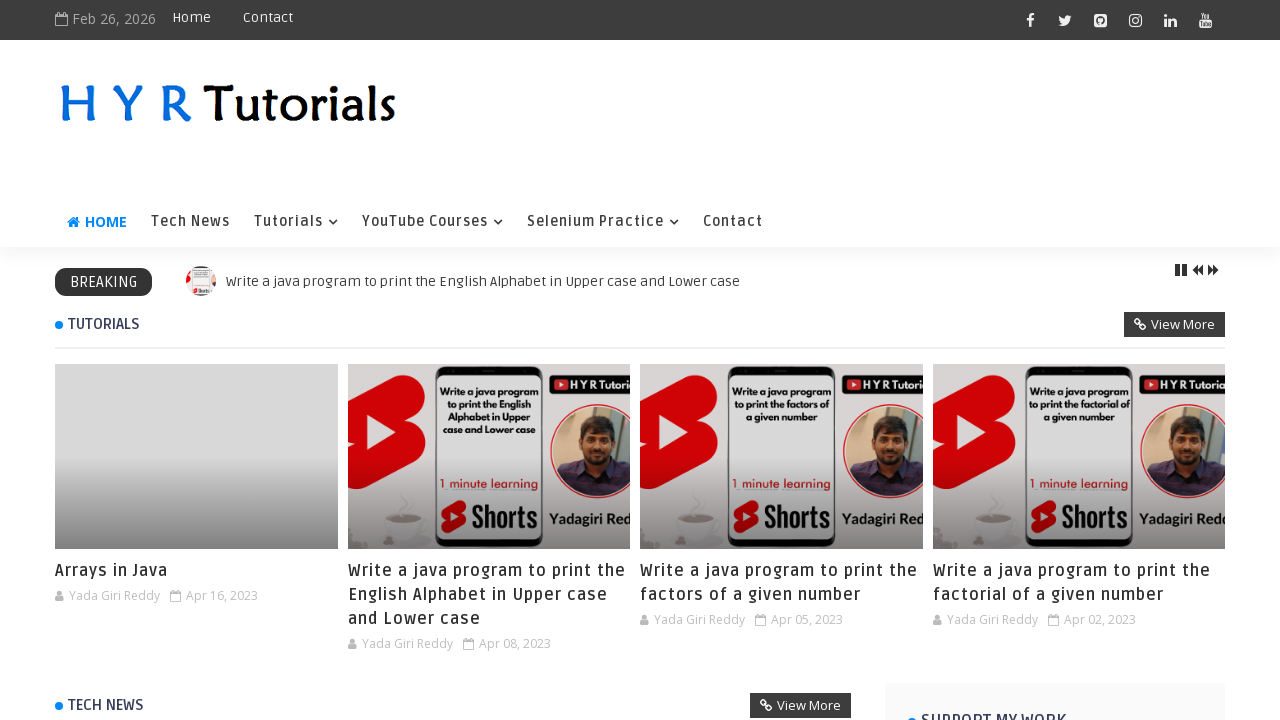

Verified link is accessible: https://www.hyrtutorials.com/search/label/Selenium?&max-results=6
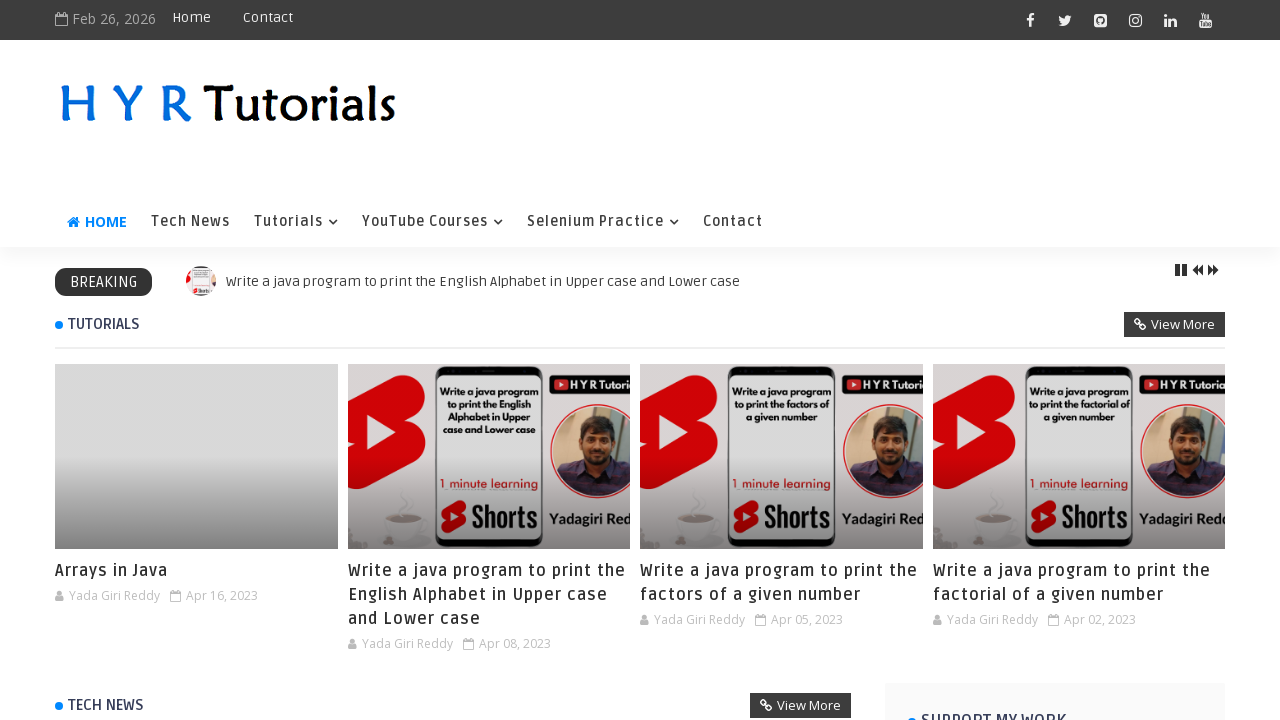

Verified link is accessible: https://www.hyrtutorials.com/search/label/Shorts?&max-results=6
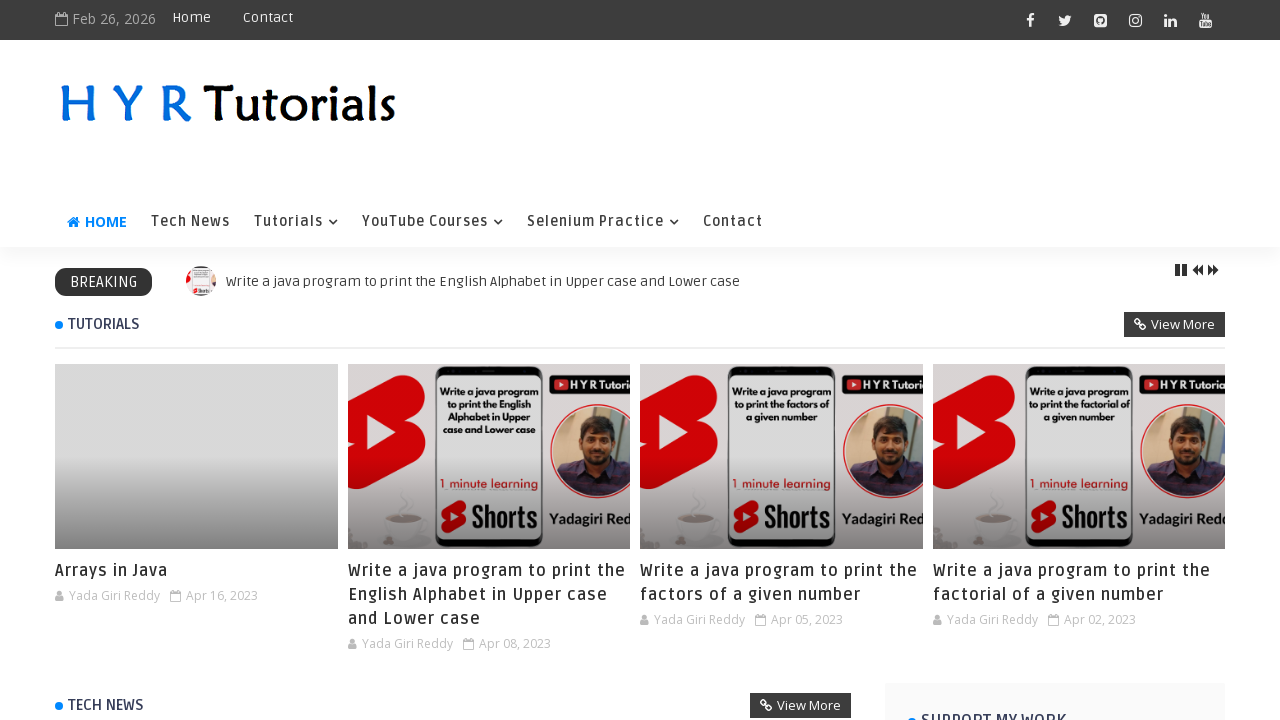

Verified link is accessible: https://www.hyrtutorials.com/search/label/SQL?&max-results=6
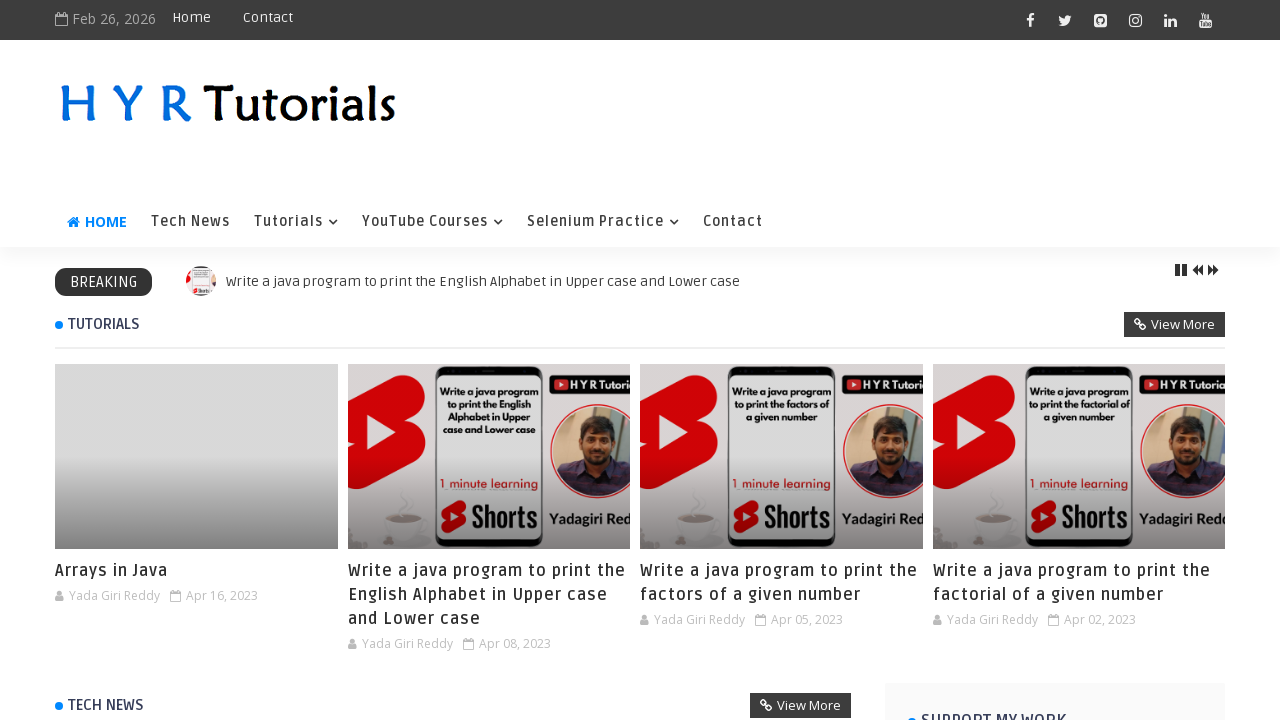

Verified link is accessible: https://www.hyrtutorials.com/search/label/TechNews?&max-results=6
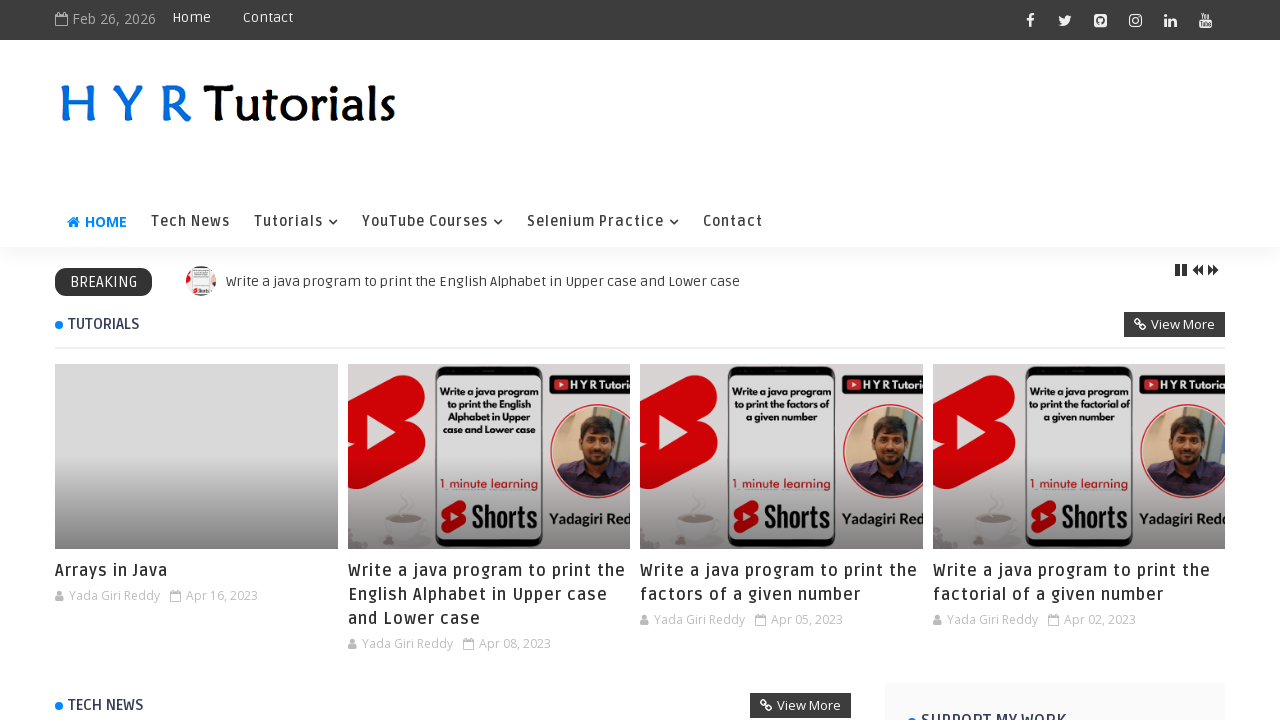

Verified link is accessible: https://www.hyrtutorials.com/search/label/Testing?&max-results=6
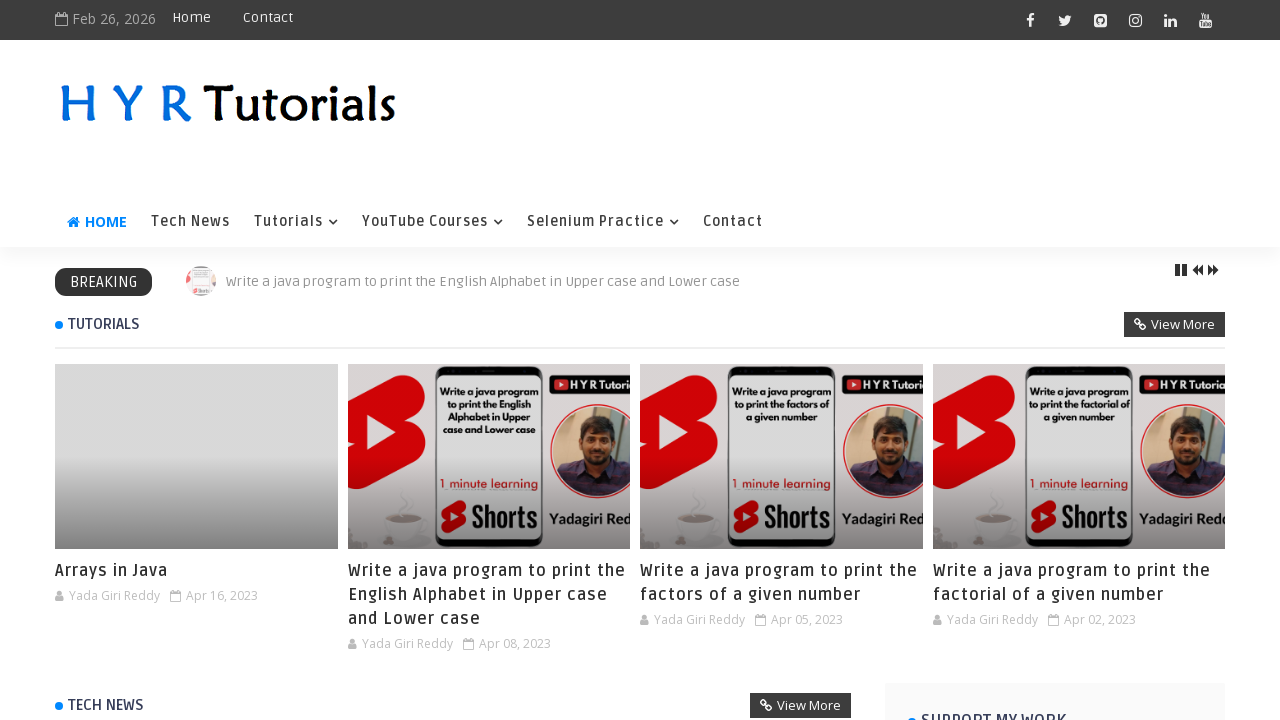

Verified link is accessible: https://www.hyrtutorials.com/search/label/TestNG?&max-results=6
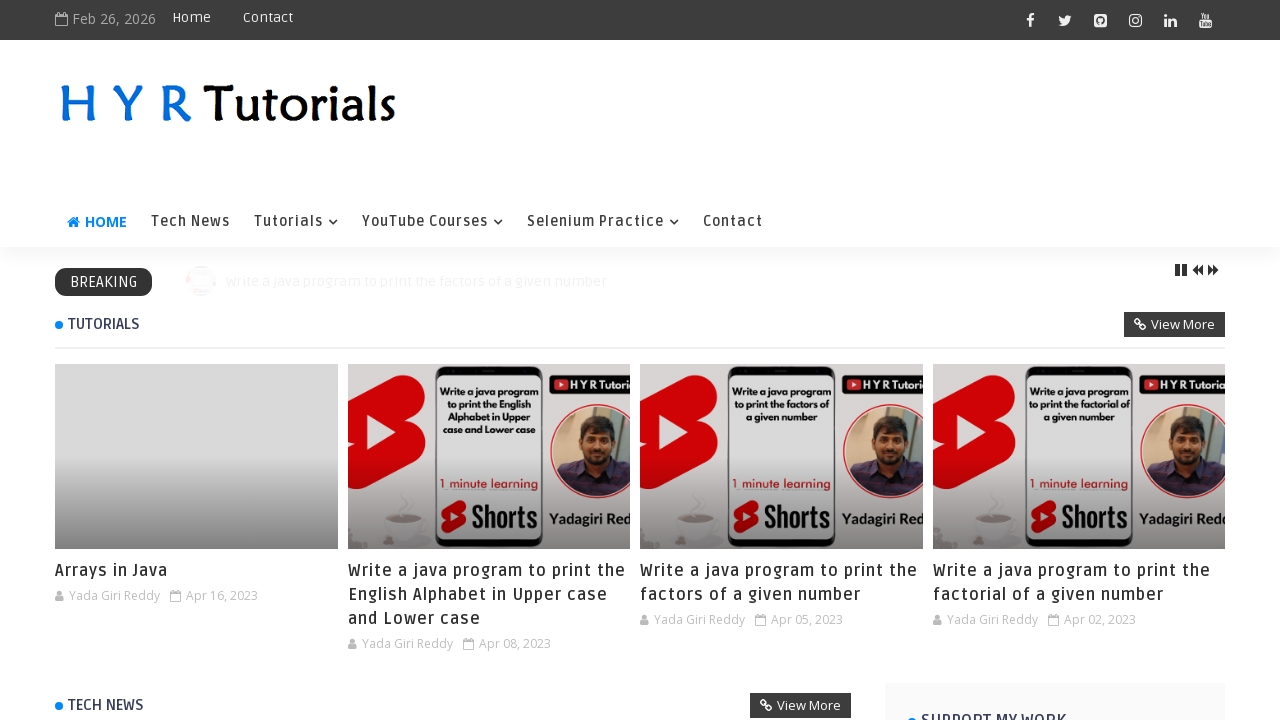

Verified link is accessible: https://www.hyrtutorials.com/search/label/Tutorials?&max-results=6
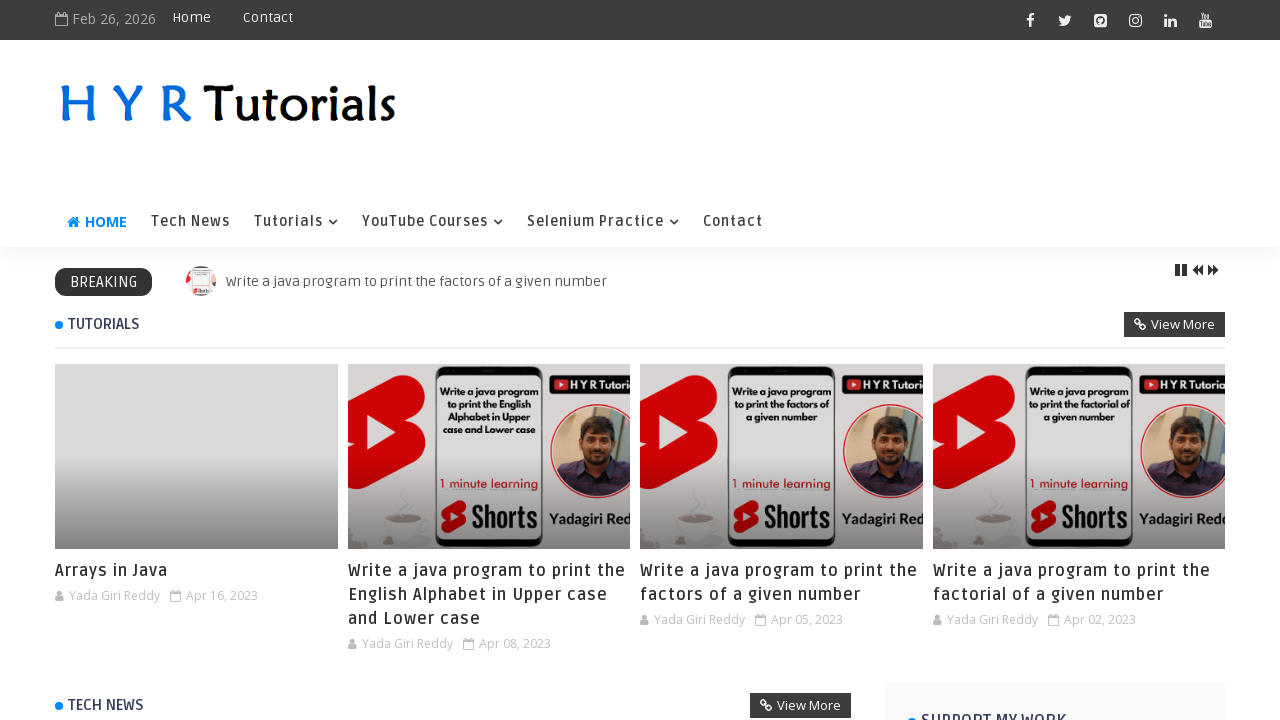

Verified link is accessible: https://www.hyrtutorials.com/search/label/Web%20Automation?&max-results=6
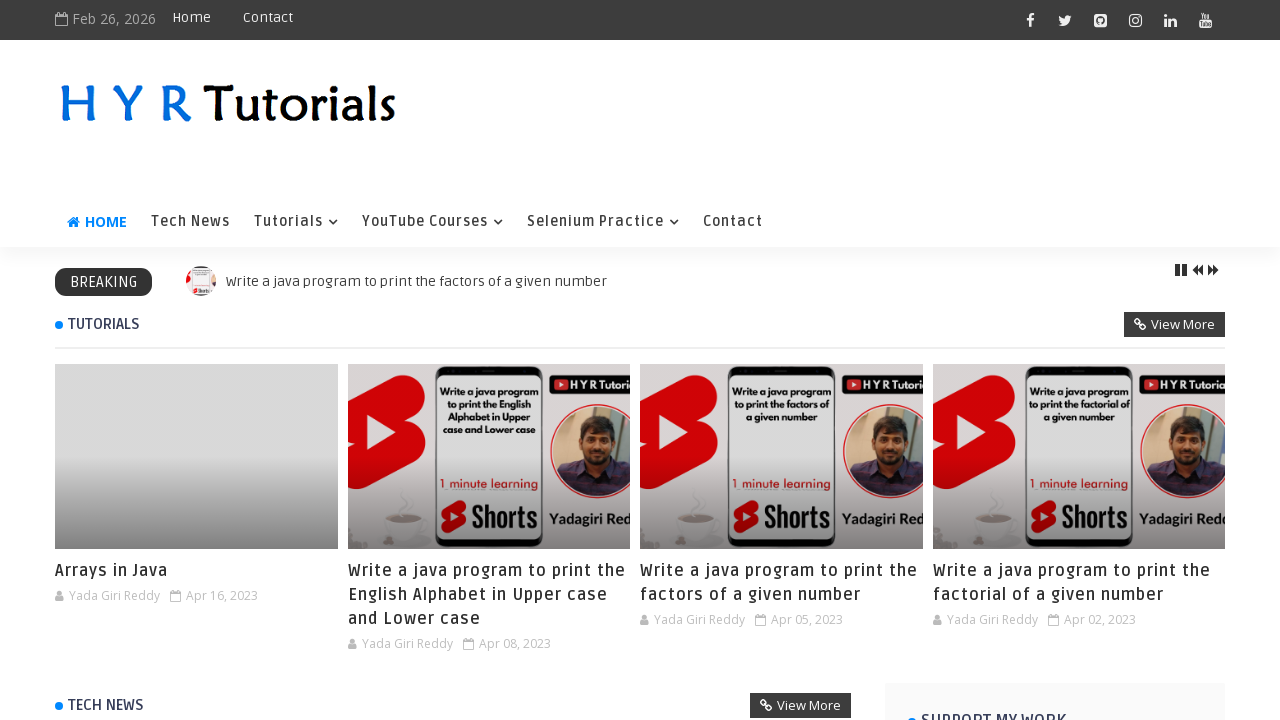

Verified link is accessible: https://www.hyrtutorials.com/search/label/Windows%20Automation?&max-results=6
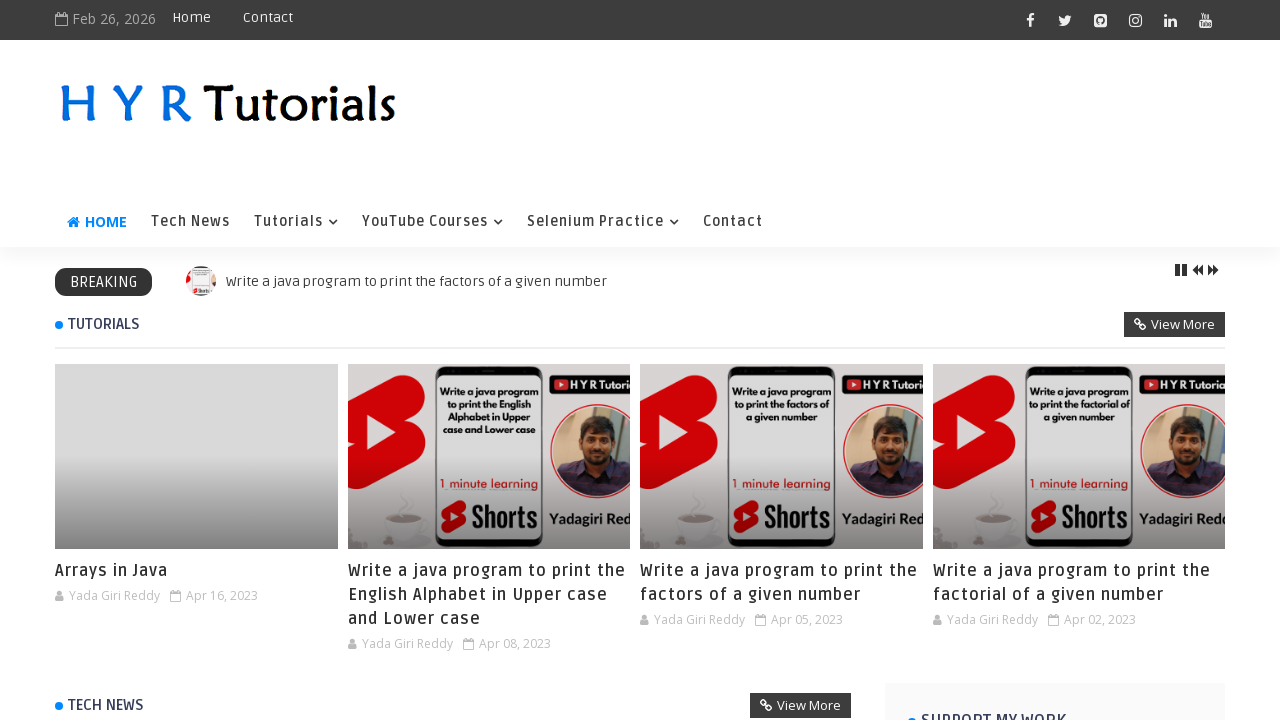

Verified link is accessible: https://www.hyrtutorials.com/2023/04/arrays-in-java.html
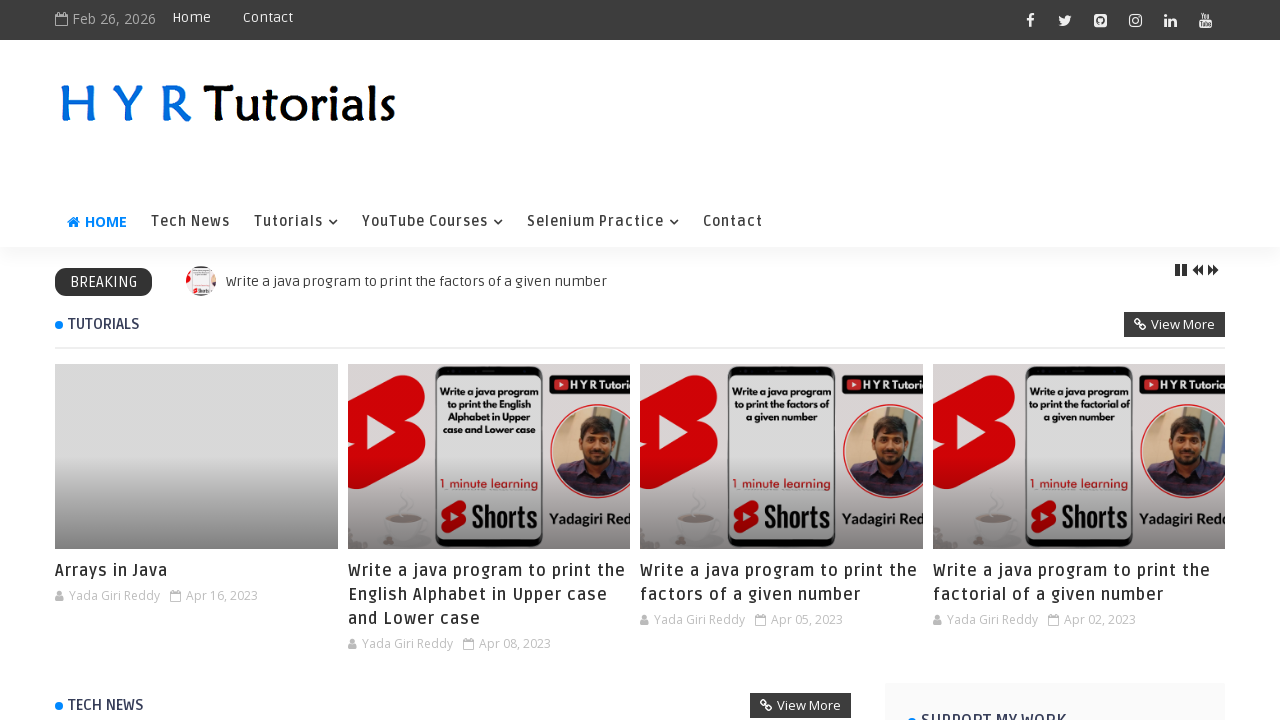

Verified link is accessible: https://www.hyrtutorials.com/2023/04/arrays-in-java.html
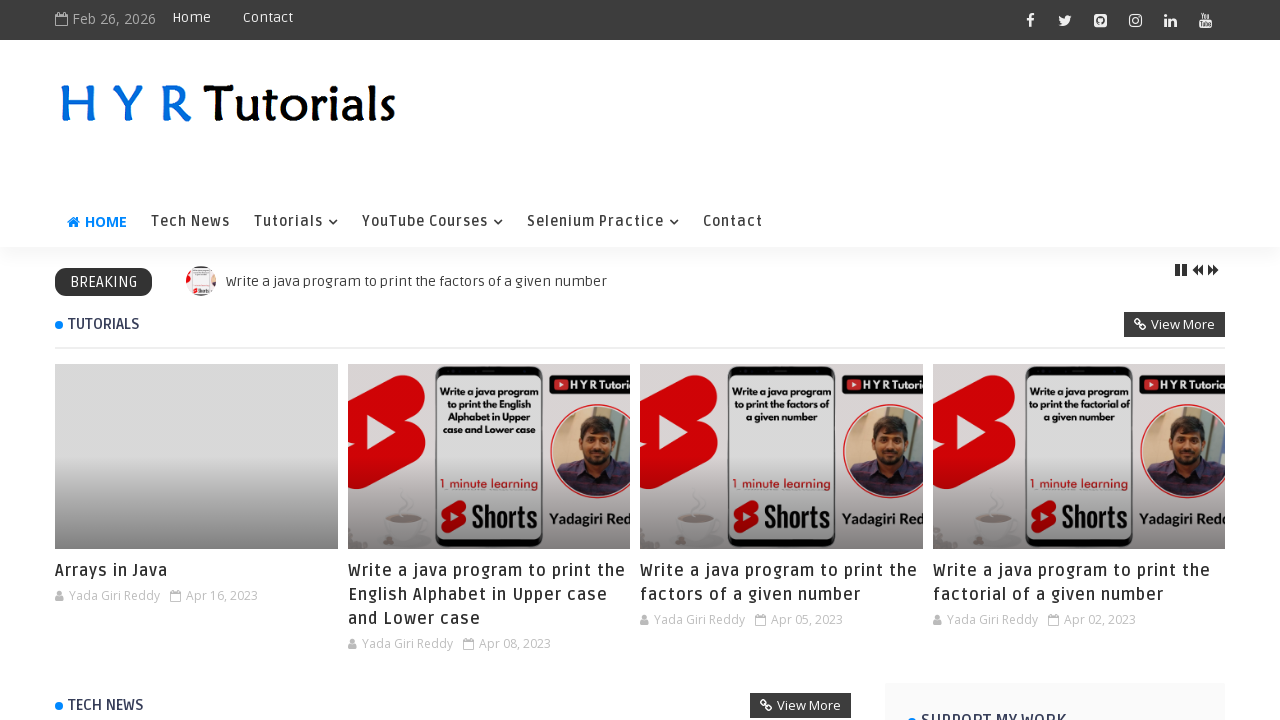

Verified link is accessible: https://www.hyrtutorials.com/2023/04/print-the-English-Alphabet-in-Upper-case-and-Lower-case.html
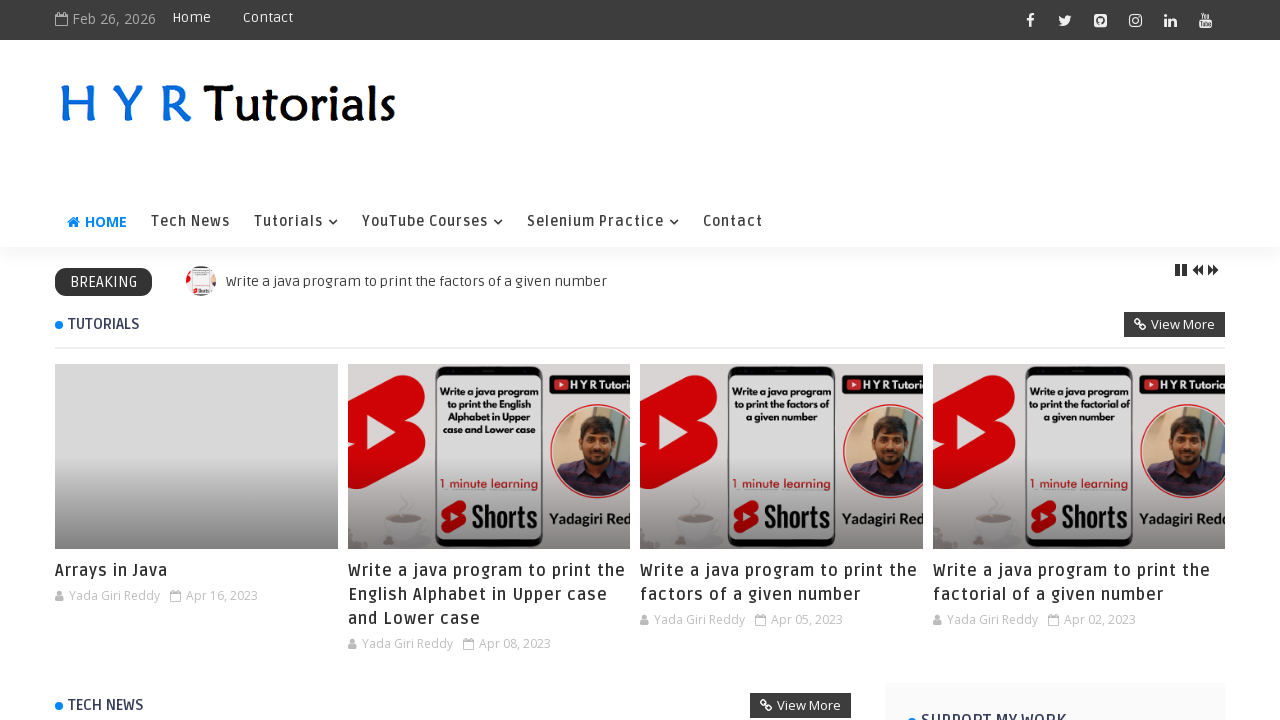

Verified link is accessible: https://www.hyrtutorials.com/2023/04/print-the-English-Alphabet-in-Upper-case-and-Lower-case.html
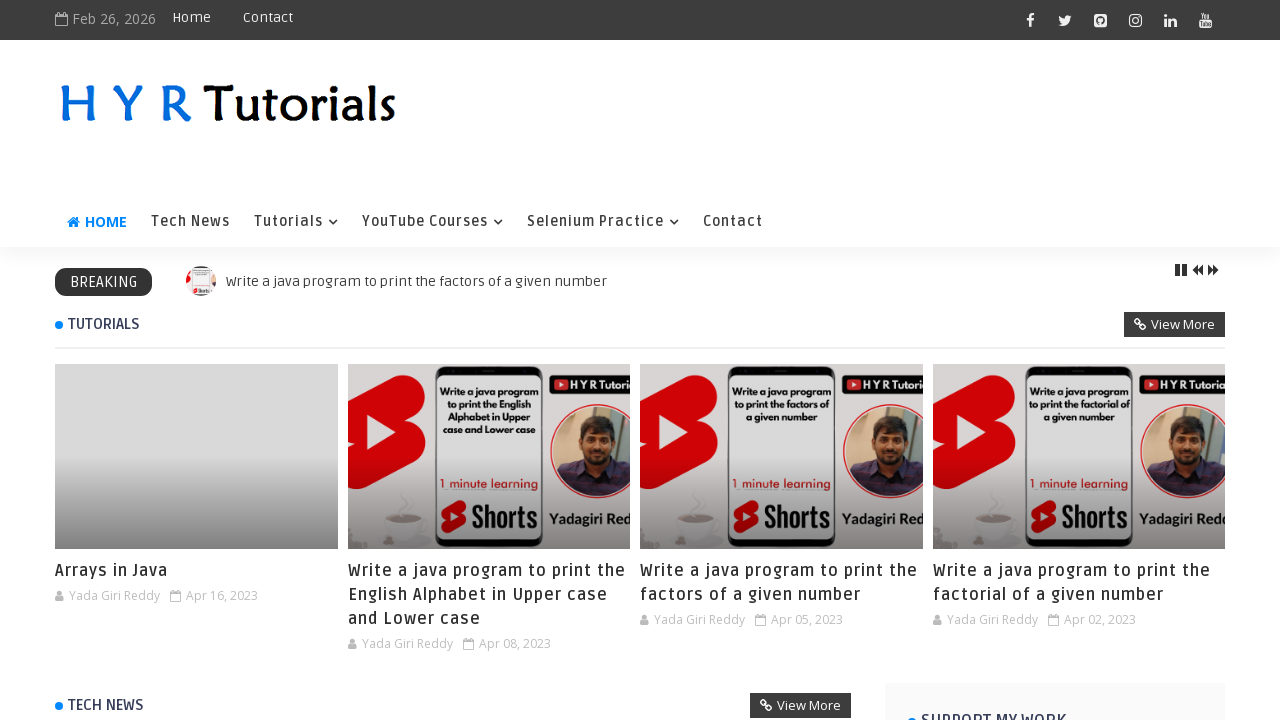

Verified link is accessible: https://www.hyrtutorials.com/2023/04/factors-of-a-given-number.html
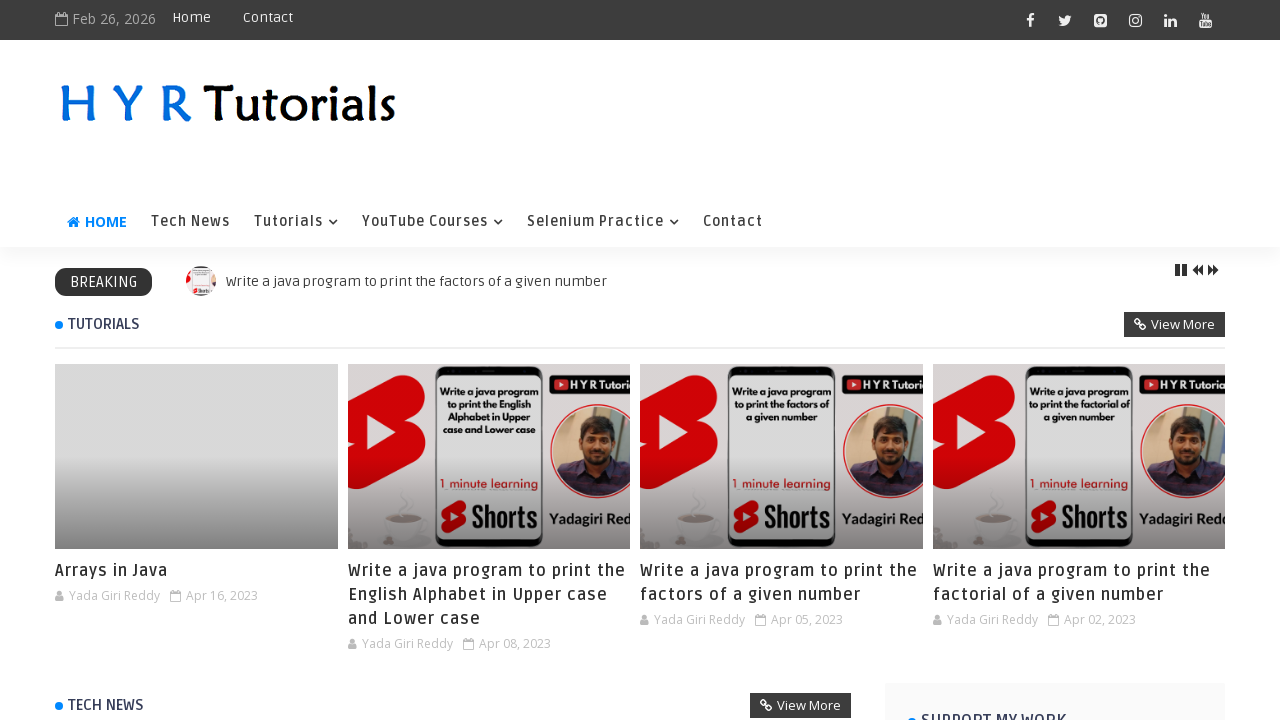

Verified link is accessible: https://www.hyrtutorials.com/2023/04/factors-of-a-given-number.html
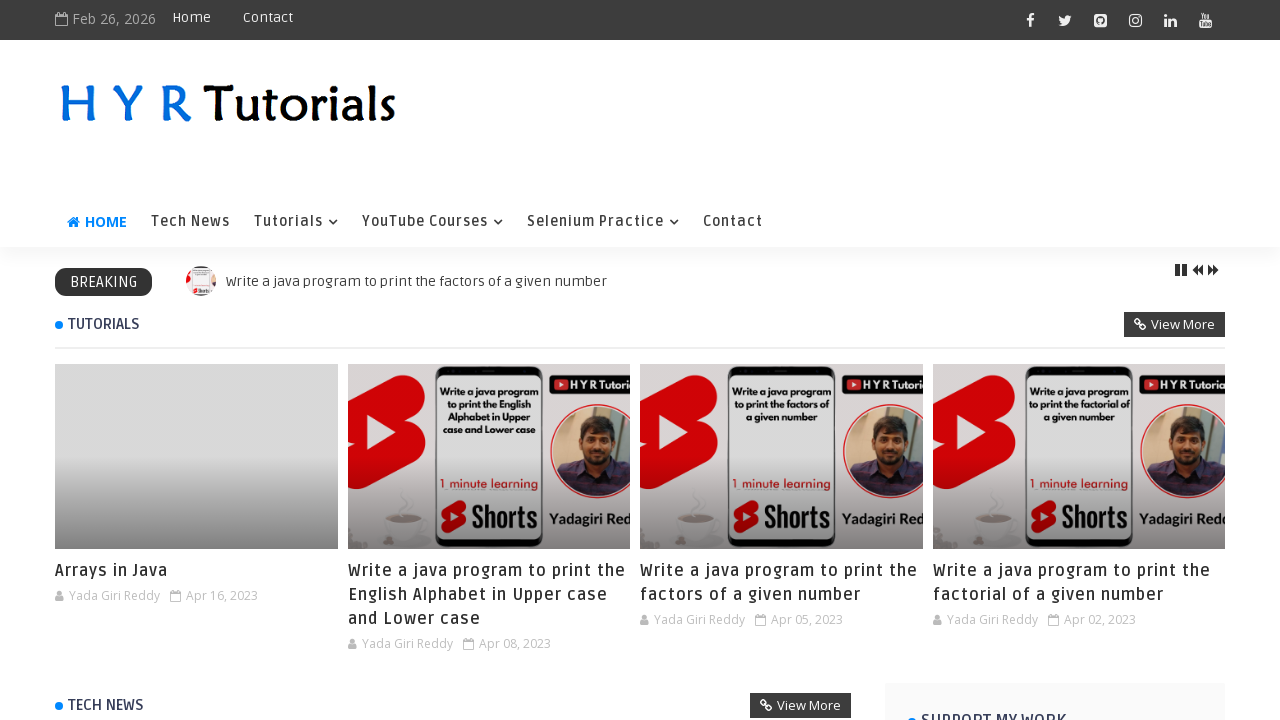

Verified link is accessible: https://www.hyrtutorials.com/2023/04/factorial-of-a-given number.html
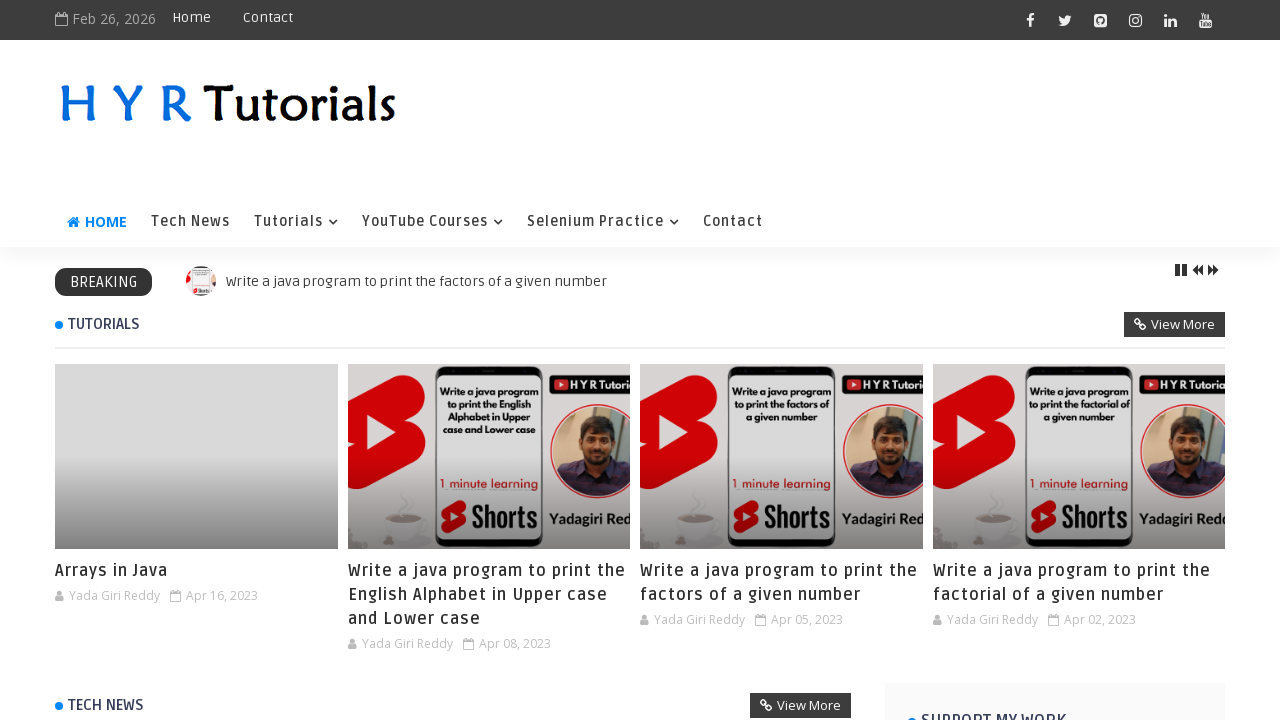

Verified link is accessible: https://www.hyrtutorials.com/2023/04/factorial-of-a-given number.html
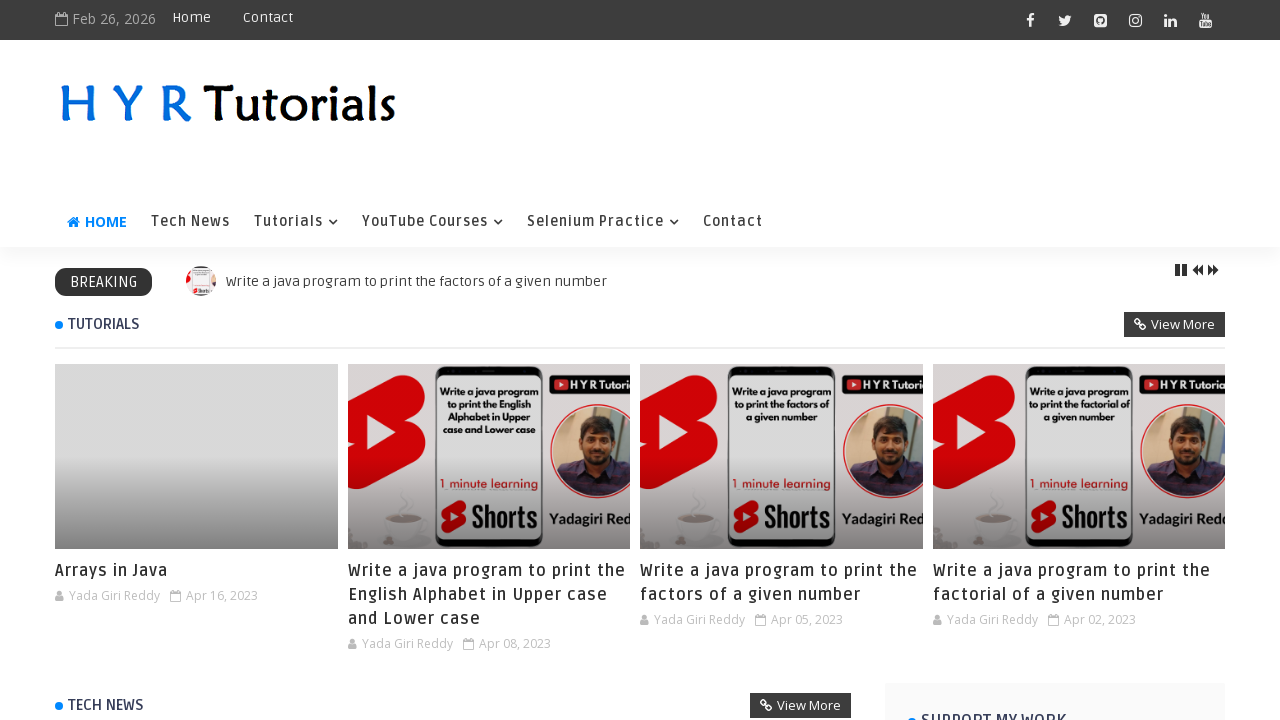

Verified link is accessible: https://www.hyrtutorials.com/2023/03/sumof-the-even-numbers-ranging-from-8-to-250-using-for-loop.html
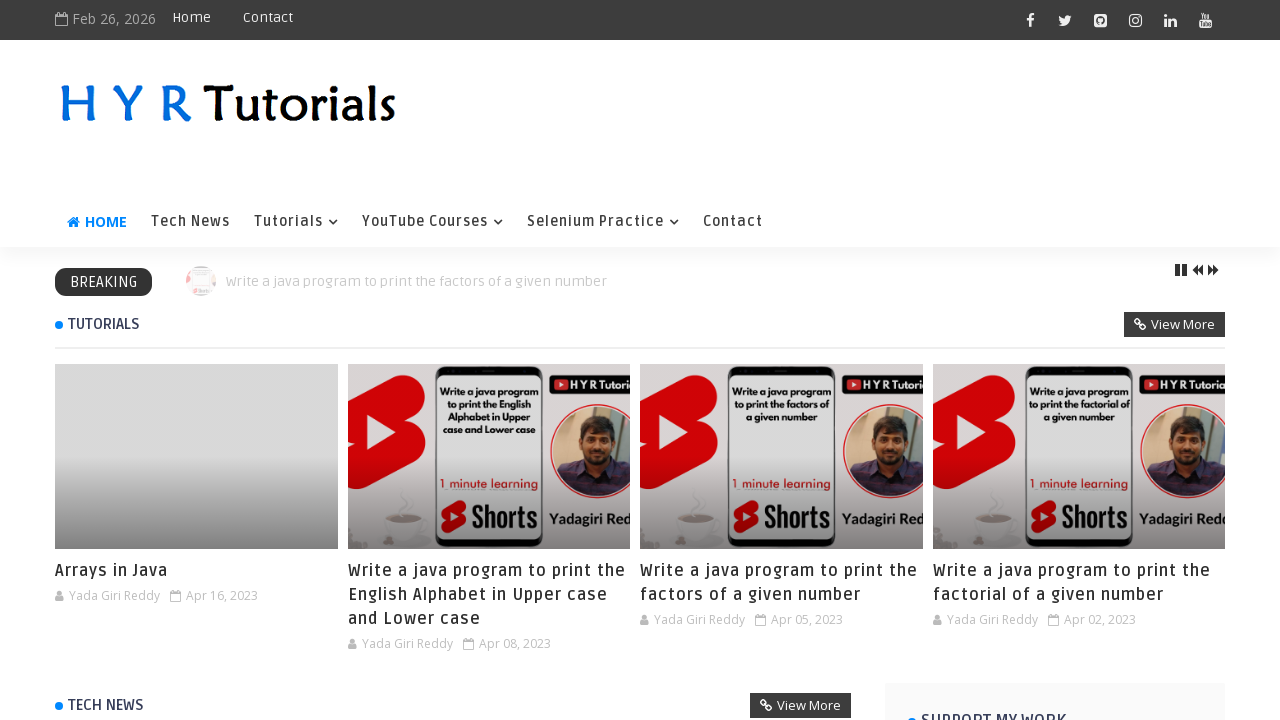

Verified link is accessible: https://www.hyrtutorials.com/2023/03/sumof-the-even-numbers-ranging-from-8-to-250-using-for-loop.html
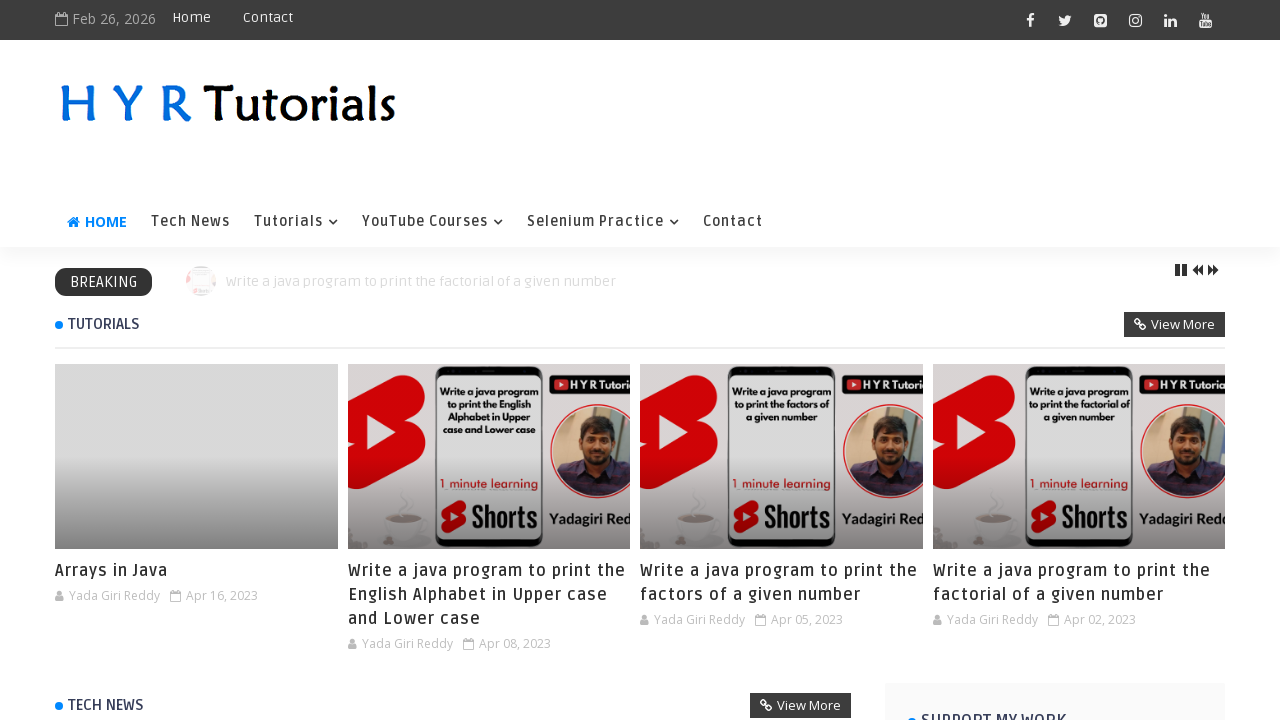

Verified link is accessible: https://techncruncher.blogspot.com/2025/12/how-i-get-free-traffic-from-chatgpt-in.html
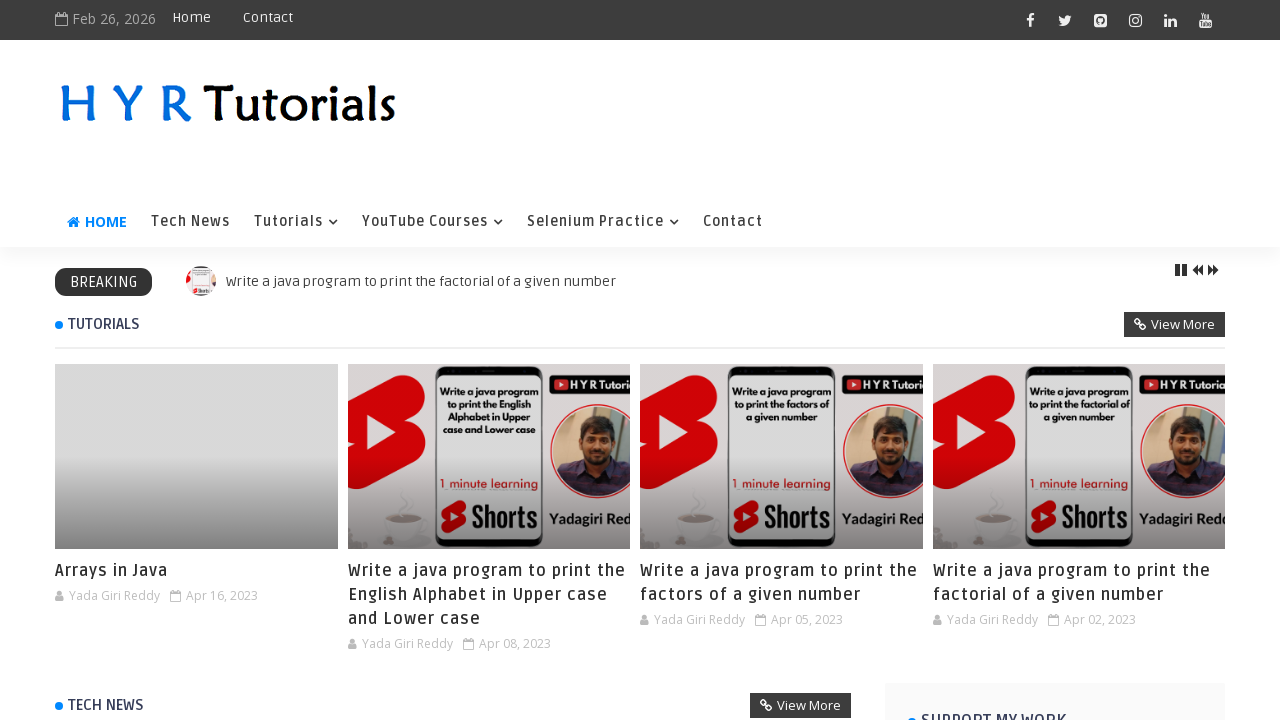

Verified link is accessible: https://techncruncher.blogspot.com/2025/11/what-is-blockchain-everything-you-need.html
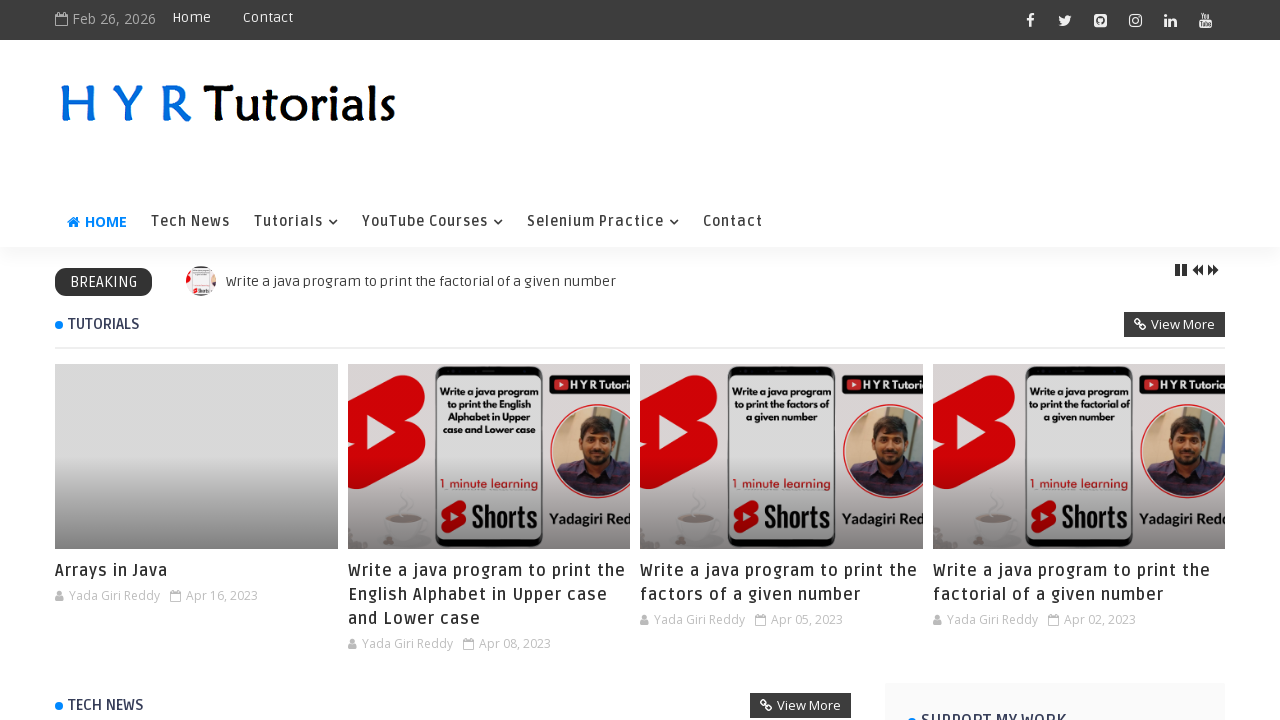

Verified link is accessible: https://techncruncher.blogspot.com/2025/01/top-10-ai-tools-that-will-transform.html
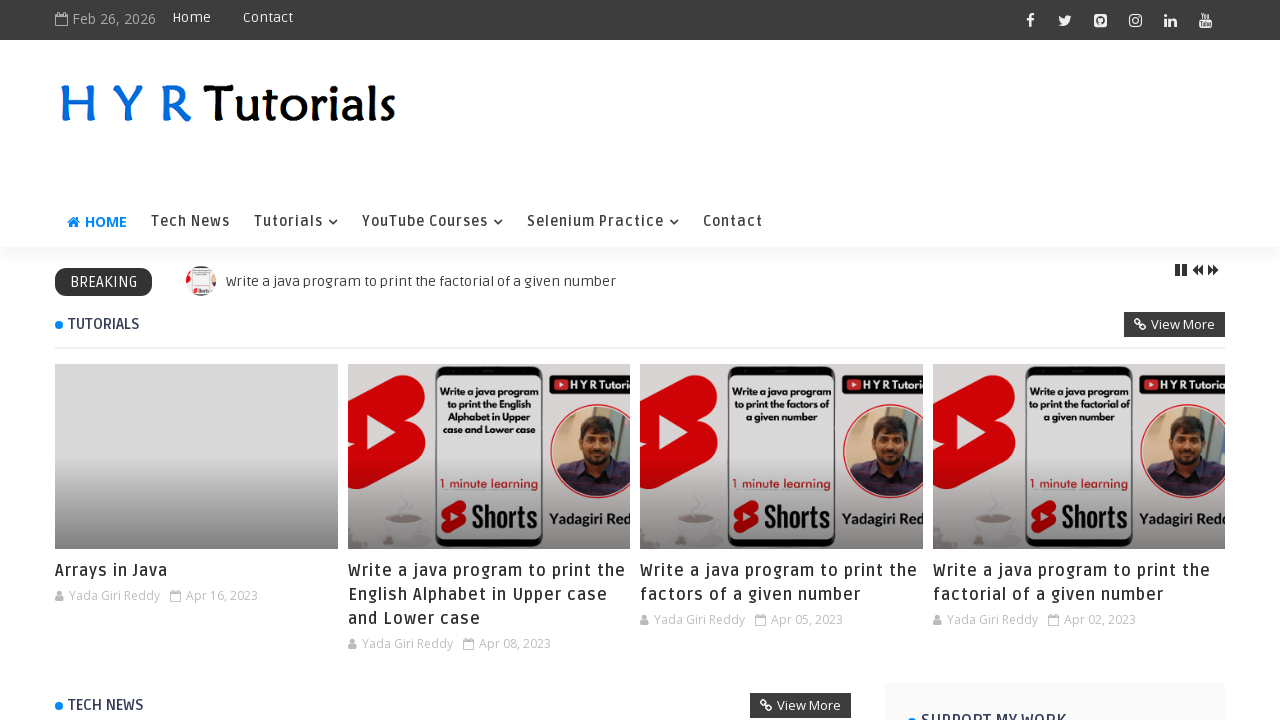

Verified link is accessible: https://techncruncher.blogspot.com/2023/12/limewire-ai-studio-review-2023-details.html
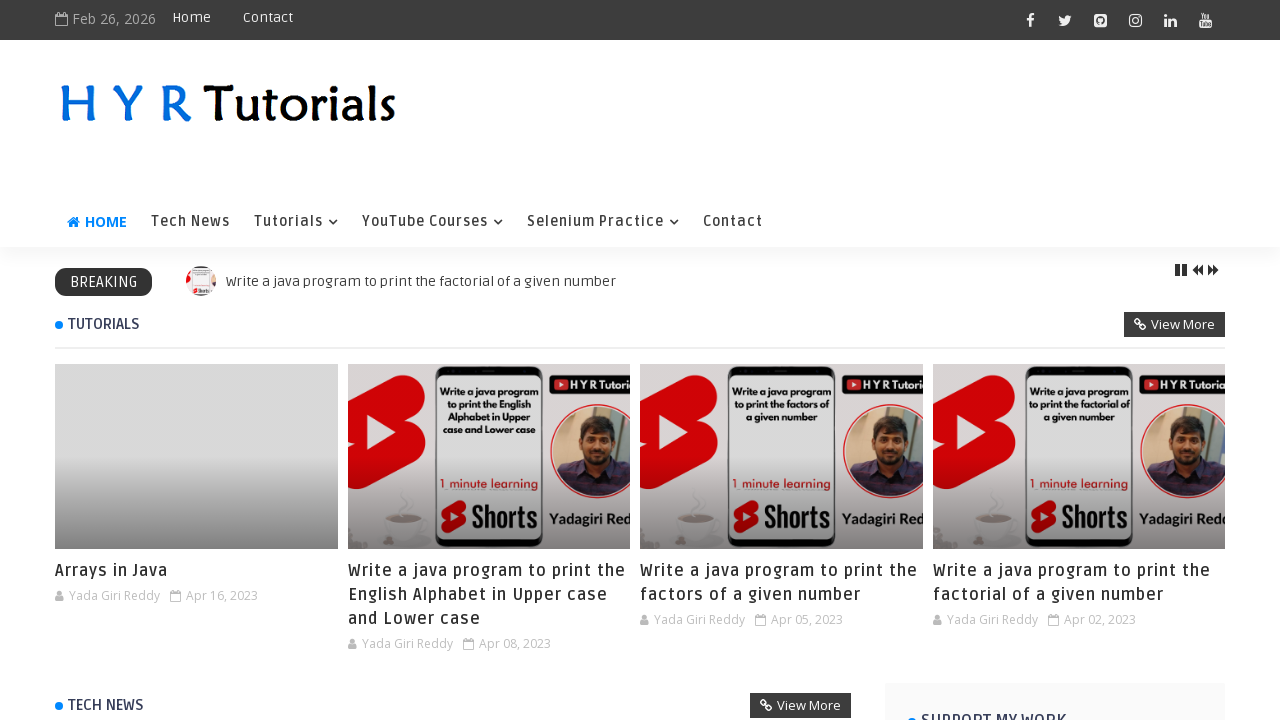

Verified link is accessible: https://techncruncher.blogspot.com/2023/01/top-10-ai-tools-in-2023-that-will-make.html
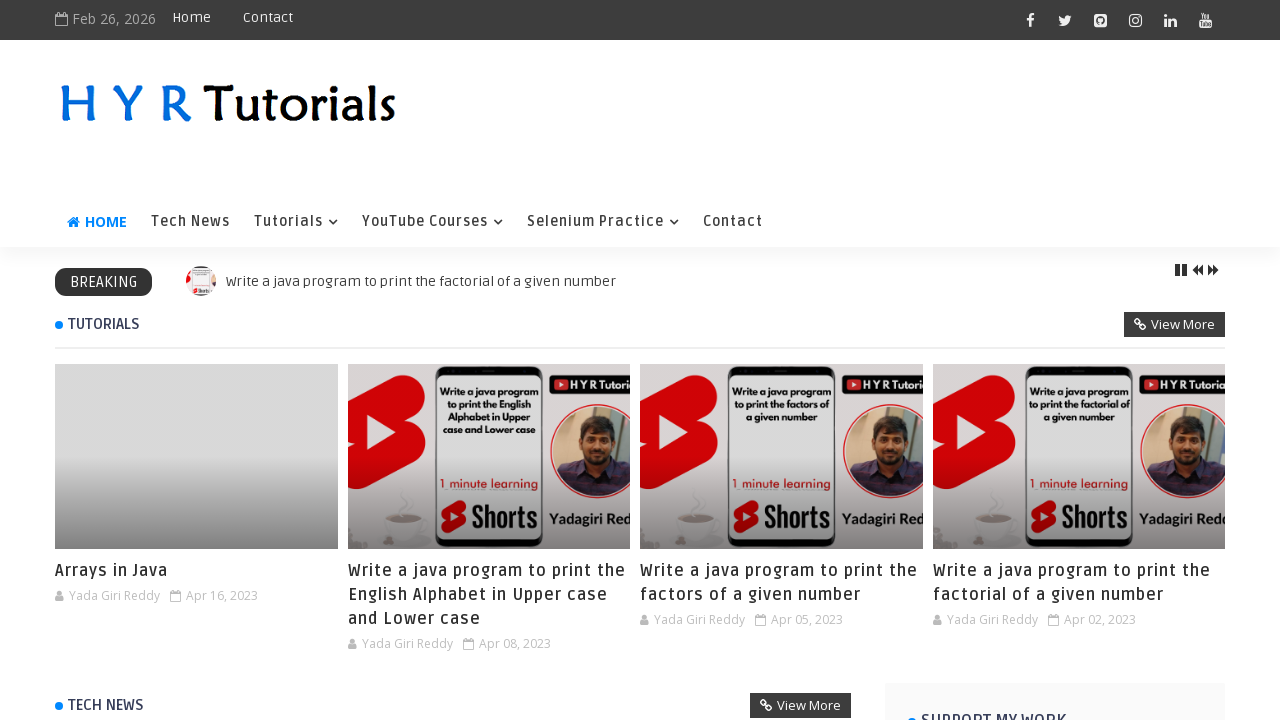

Verified link is accessible: https://facebook.com/HYRTutorials
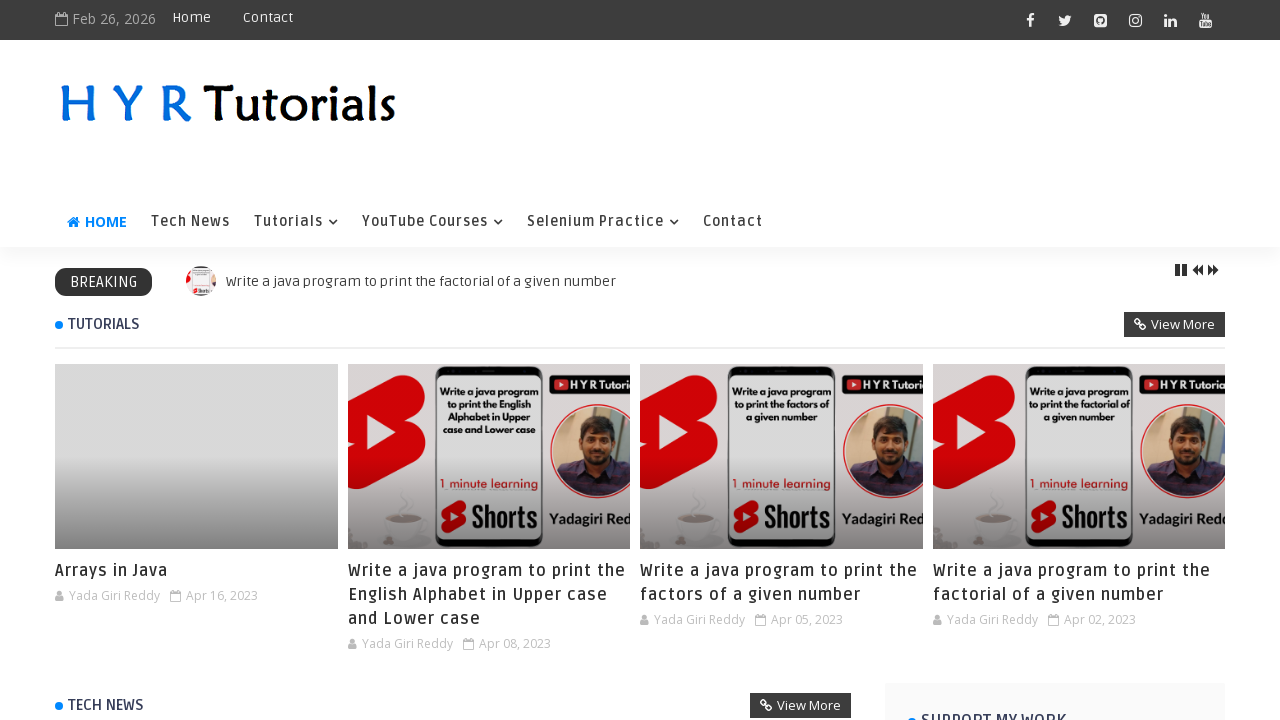

Verified link is accessible: https://github.com/YadaGiriReddy/HYR-Tutorials
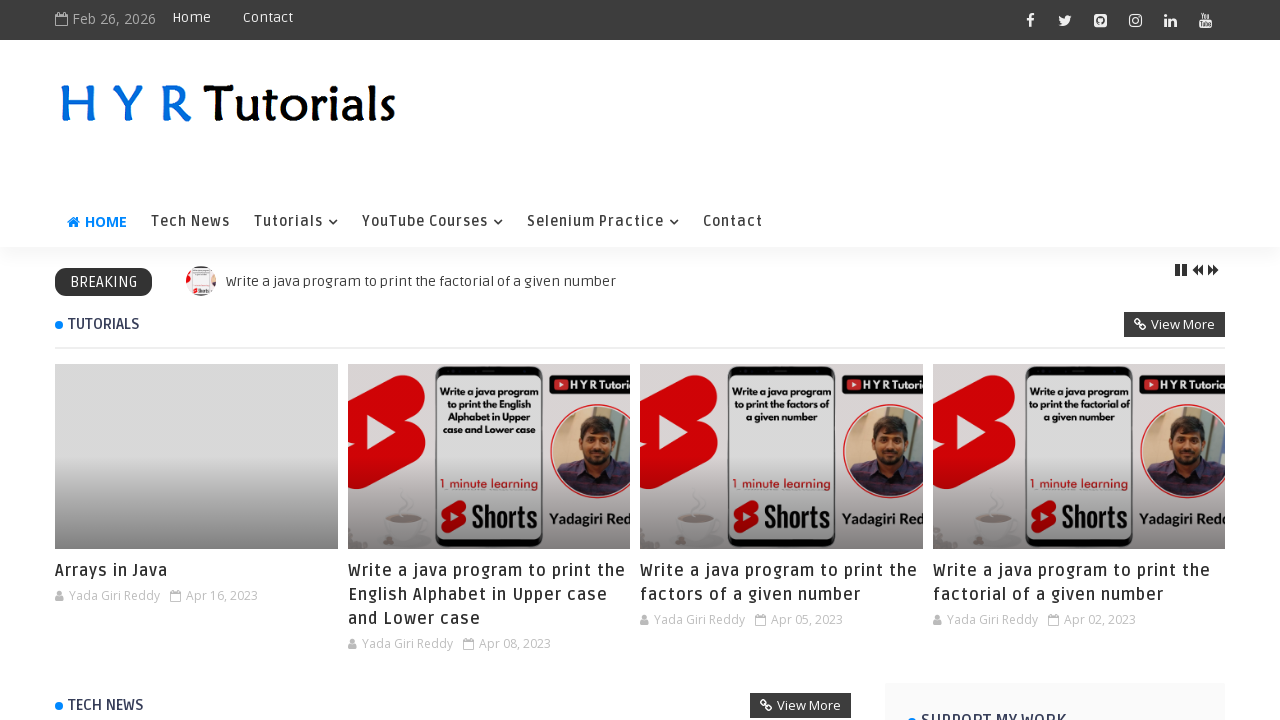

Verified link is accessible: https://www.instagram.com/hyrtutorials
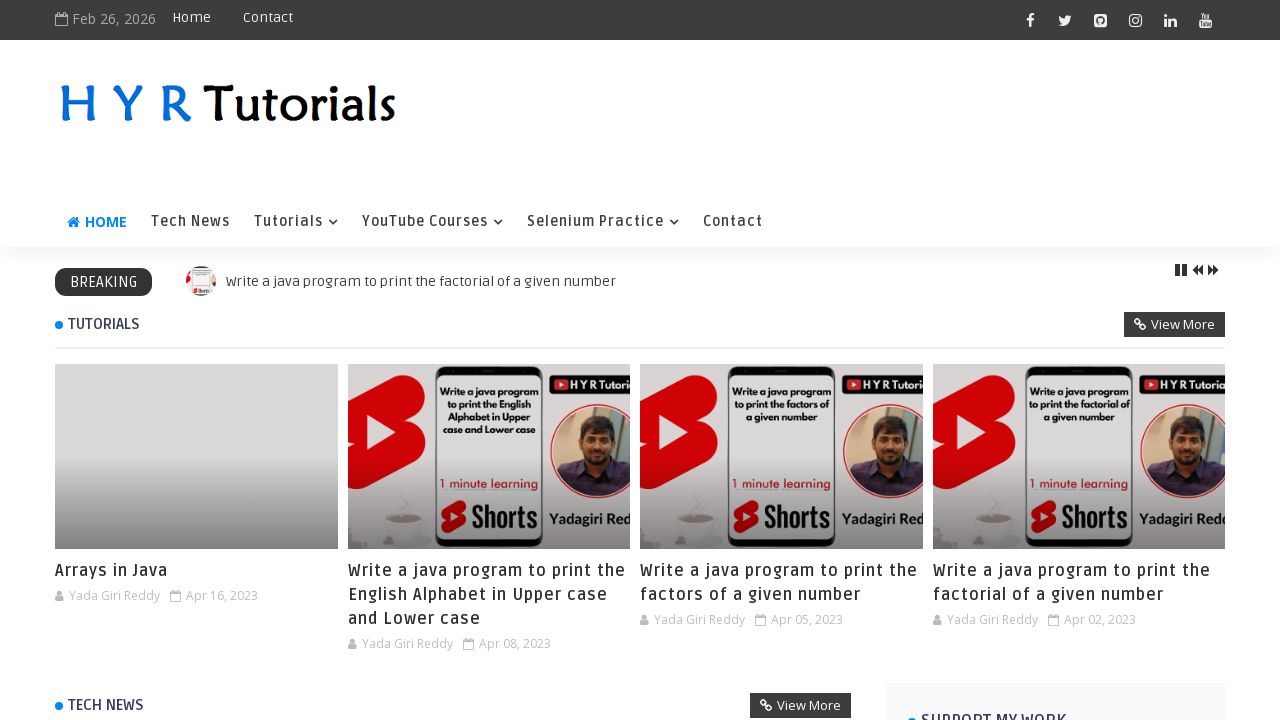

Verified link is accessible: https://linkedin.com/company/hyrtutorials
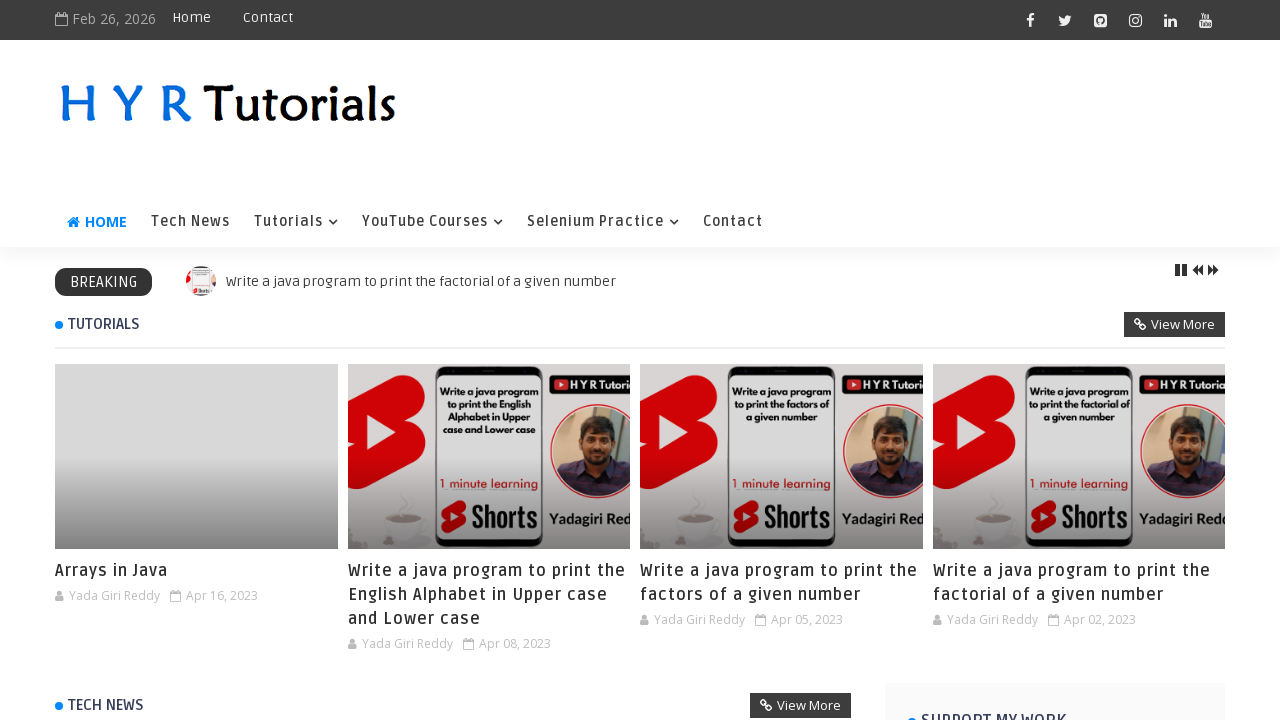

Verified link is accessible: https://t.me/hyrtutorials
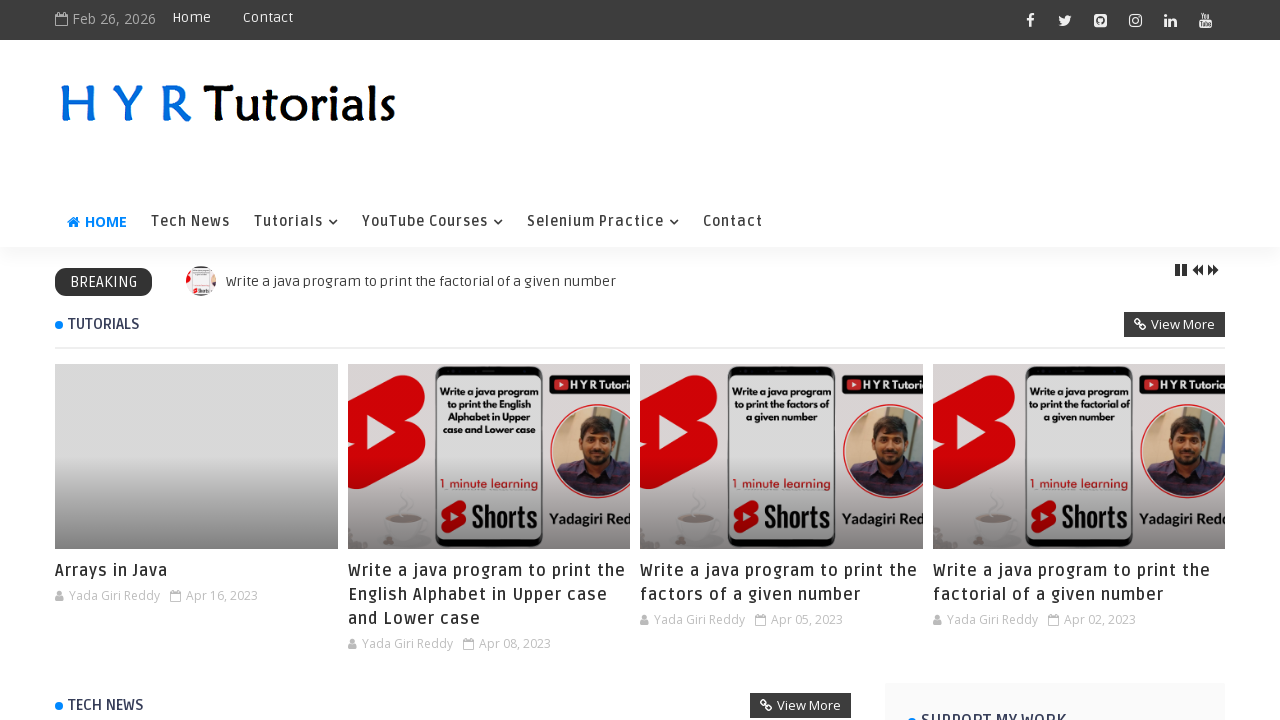

Verified link is accessible: https://youtube.com/hyrtutorials
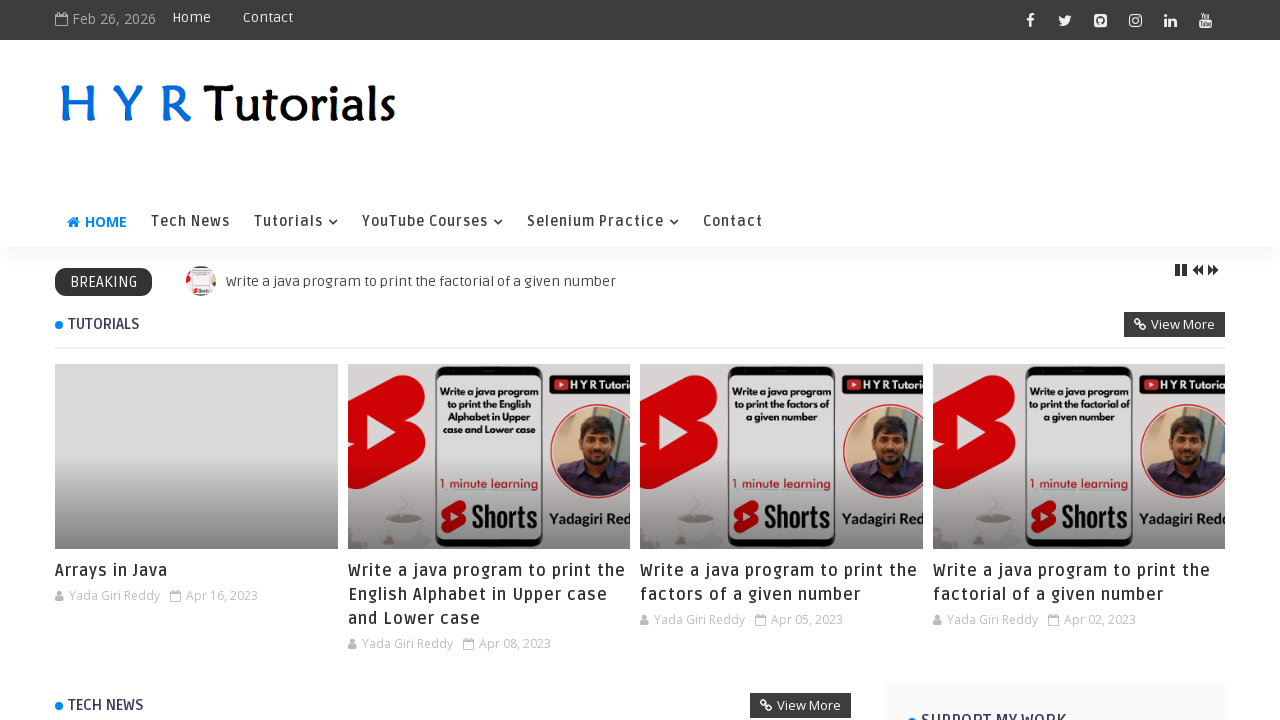

Verified link is accessible: https://www.hyrtutorials.com/search/label/Tutorials?&max-results=6
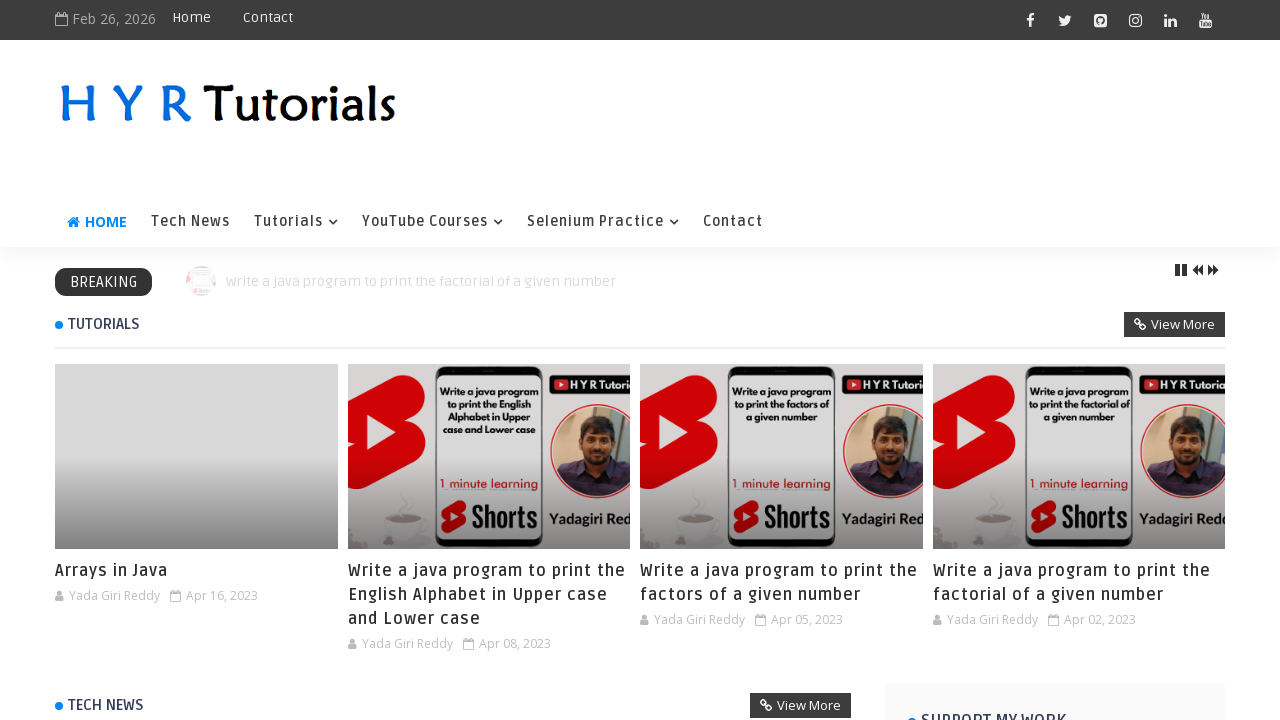

Verified link is accessible: https://www.hyrtutorials.com/search/label/Java?&max-results=6
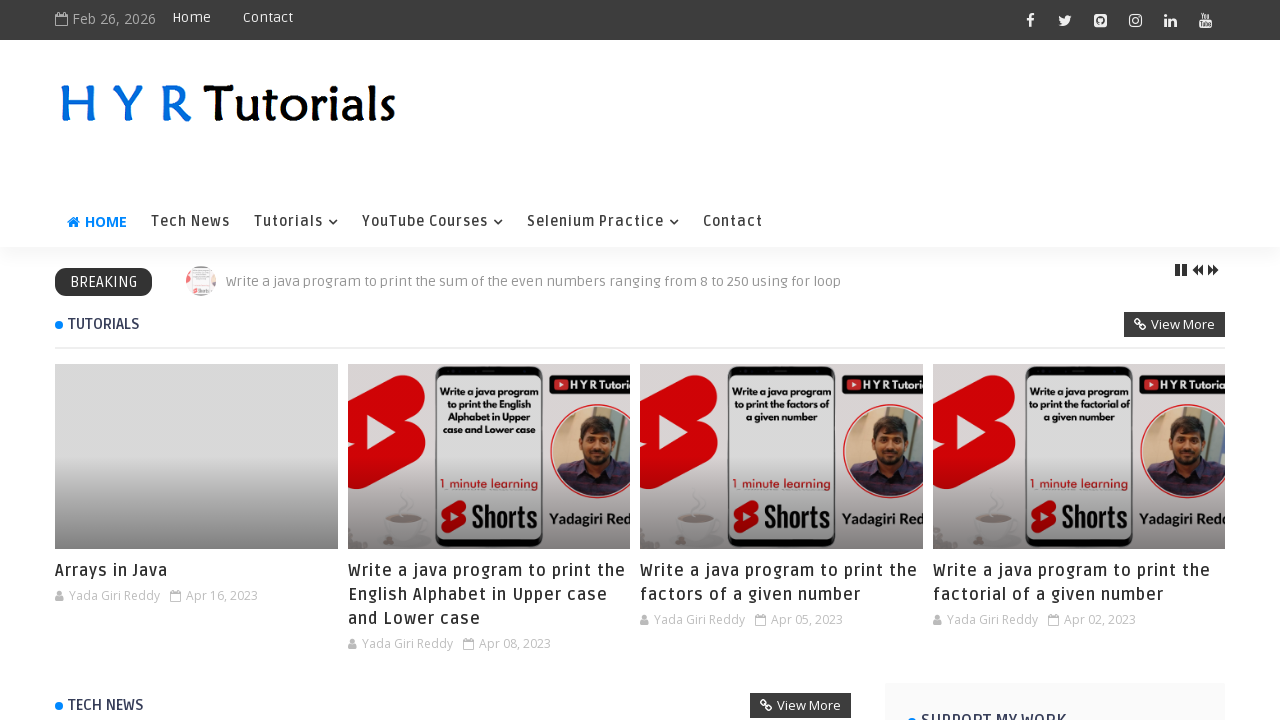

Verified link is accessible: https://www.hyrtutorials.com/search/label/Testing?&max-results=6
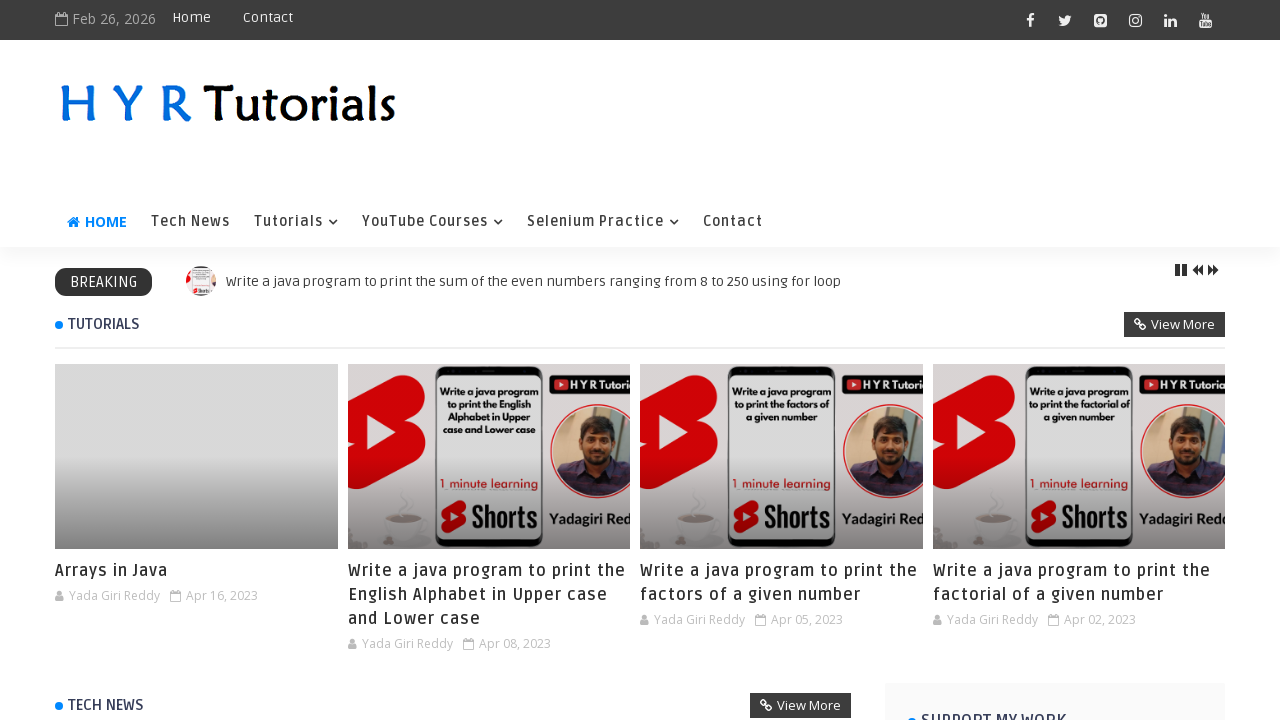

Verified link is accessible: https://www.hyrtutorials.com/search/label/AutomationTesting?&max-results=6
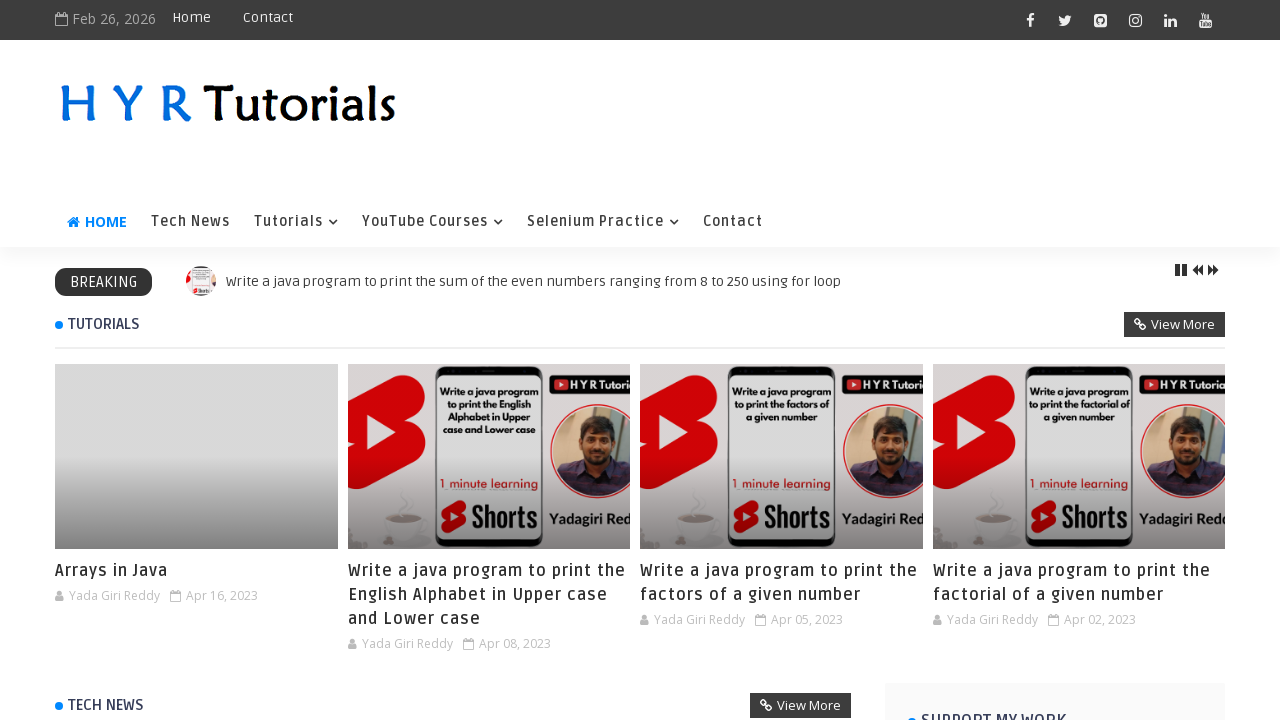

Verified link is accessible: https://www.hyrtutorials.com/search/label/Web%20Automation?&max-results=6
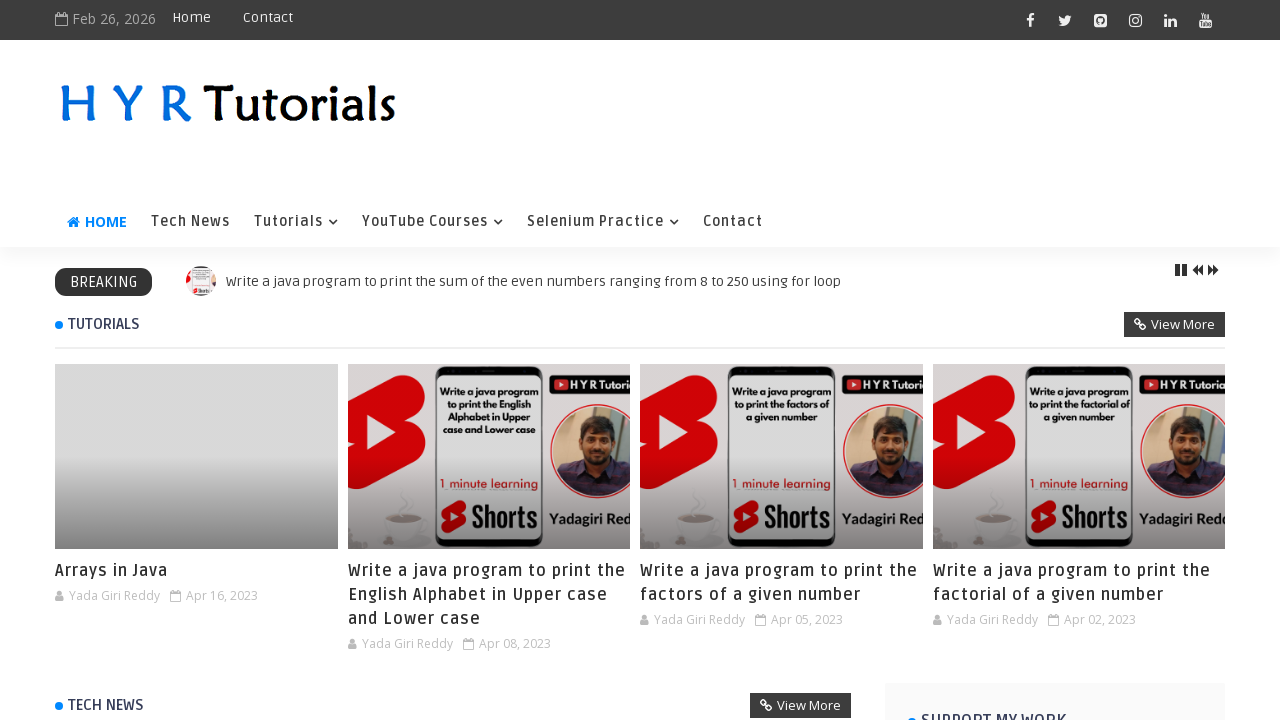

Verified link is accessible: https://www.hyrtutorials.com/search/label/TechNews?&max-results=6
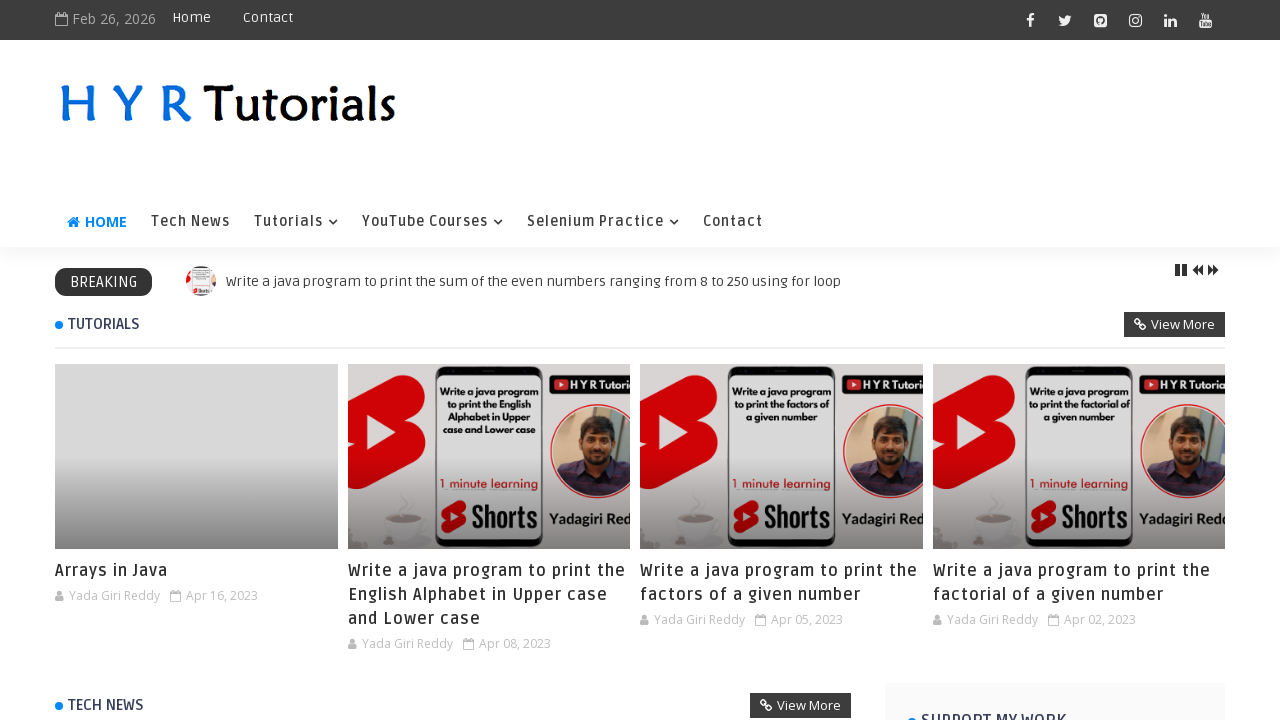

Verified link is accessible: https://www.hyrtutorials.com/search/label/Selenium?&max-results=6
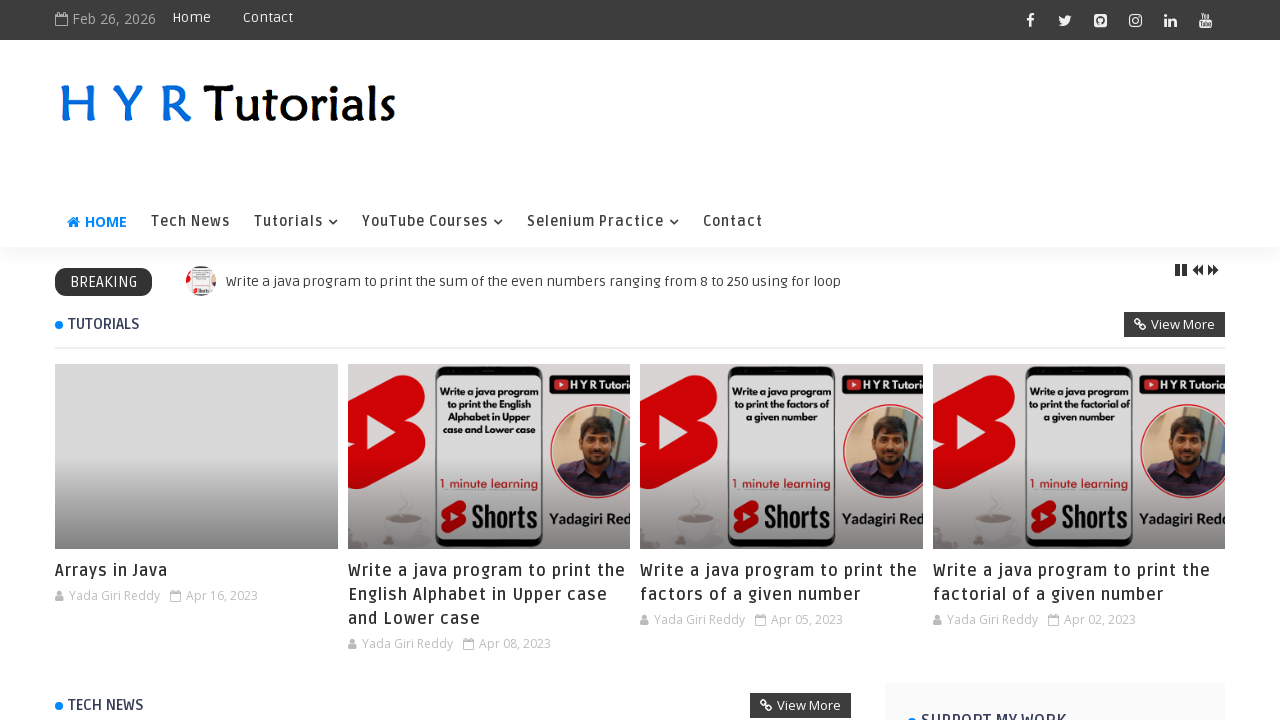

Verified link is accessible: https://www.hyrtutorials.com/search/label/Shorts?&max-results=6
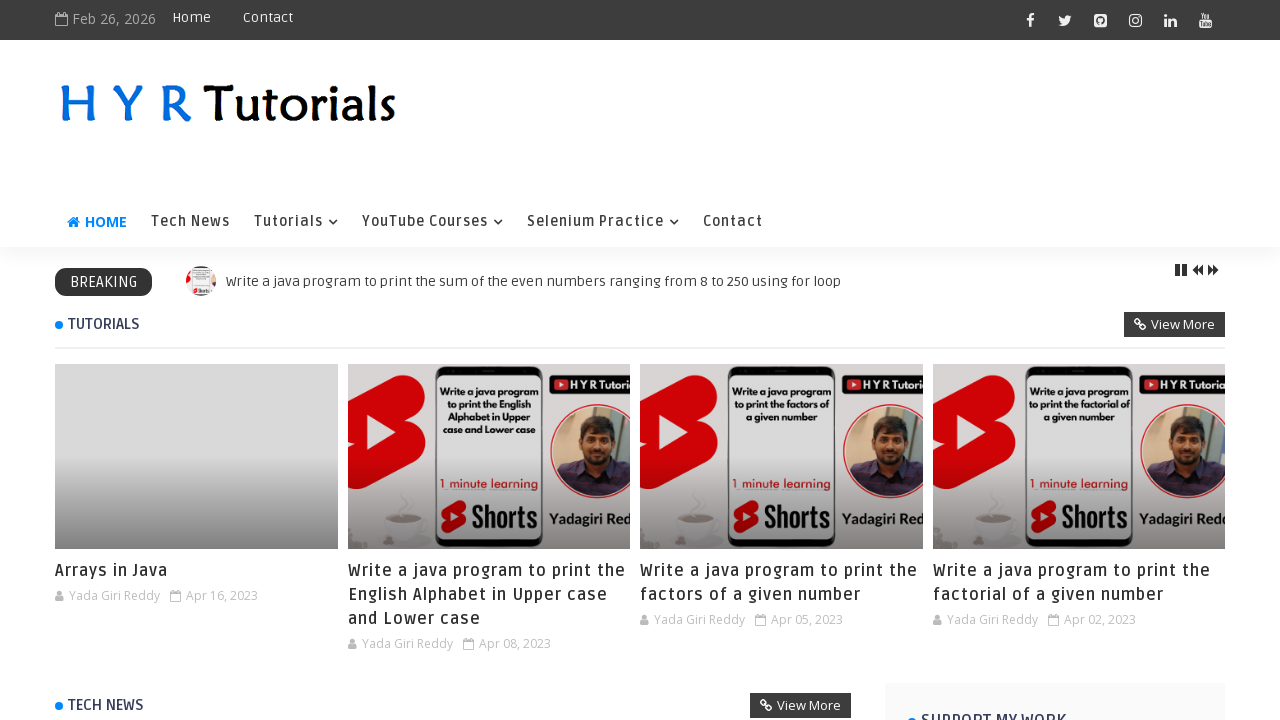

Verified link is accessible: https://www.hyrtutorials.com/search/label/TestNG?&max-results=6
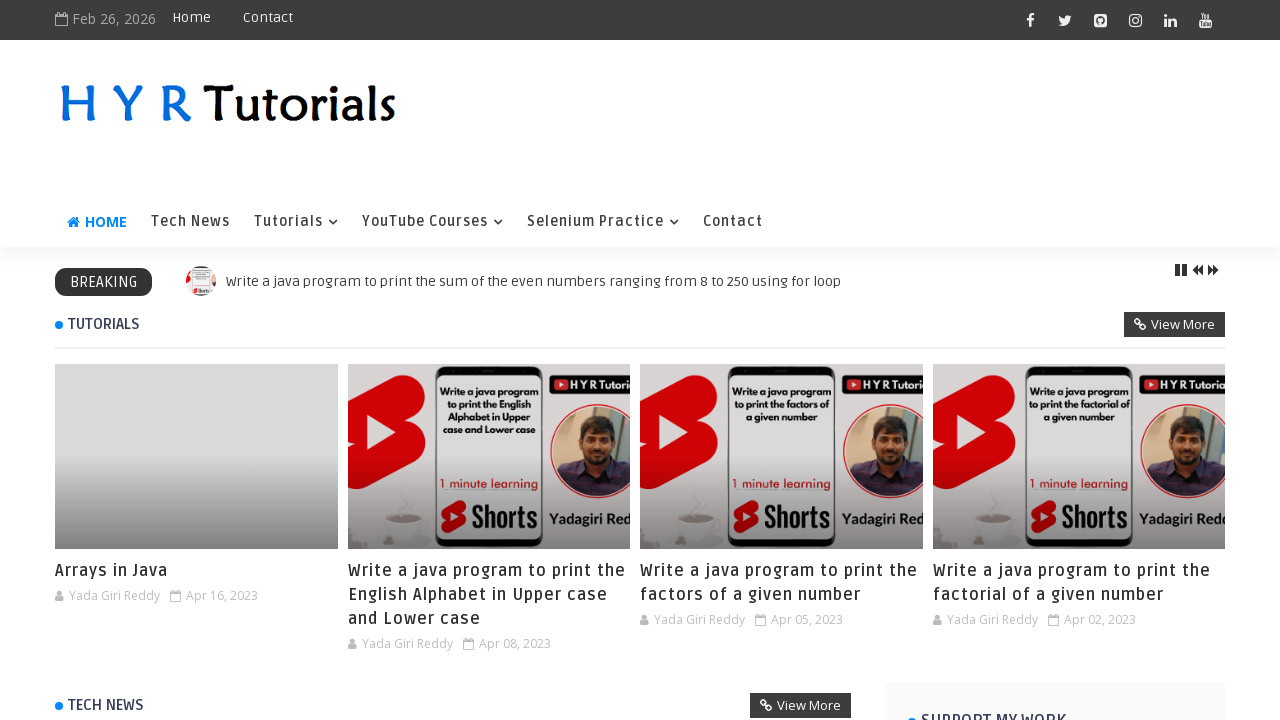

Verified link is accessible: https://www.hyrtutorials.com/search/label/SQL?&max-results=6
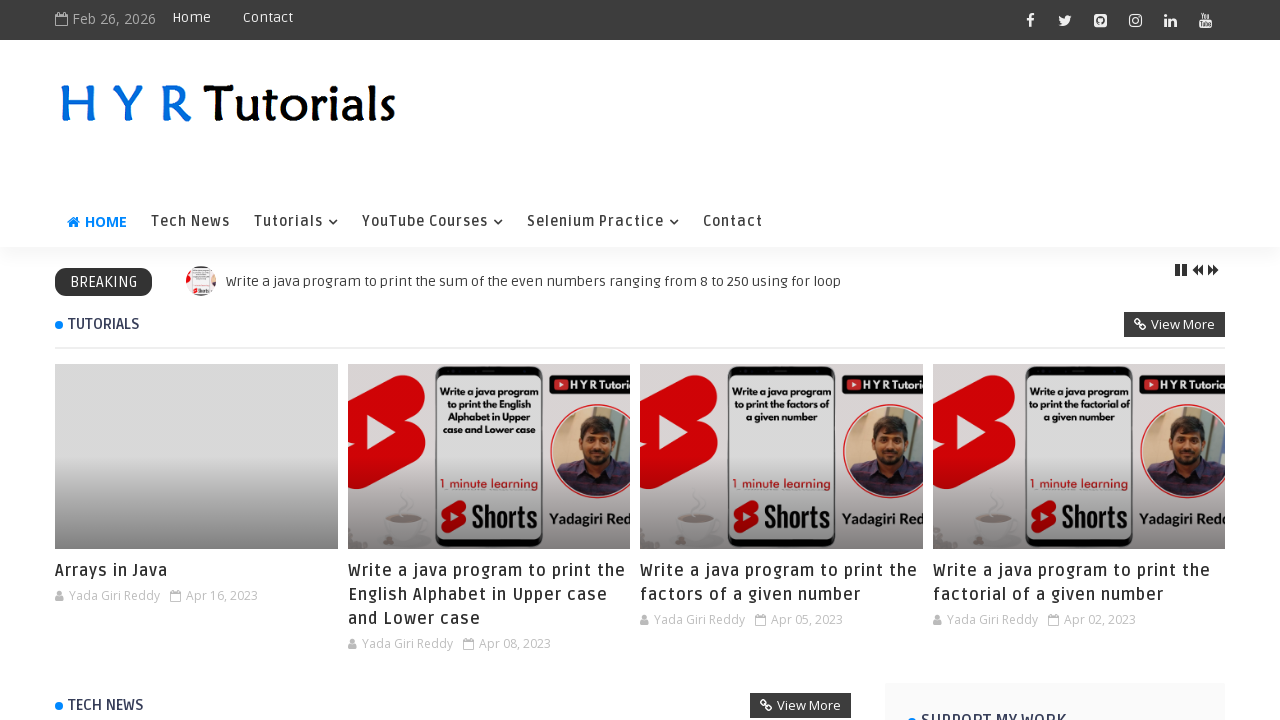

Verified link is accessible: https://www.hyrtutorials.com/search/label/Eclipse?&max-results=6
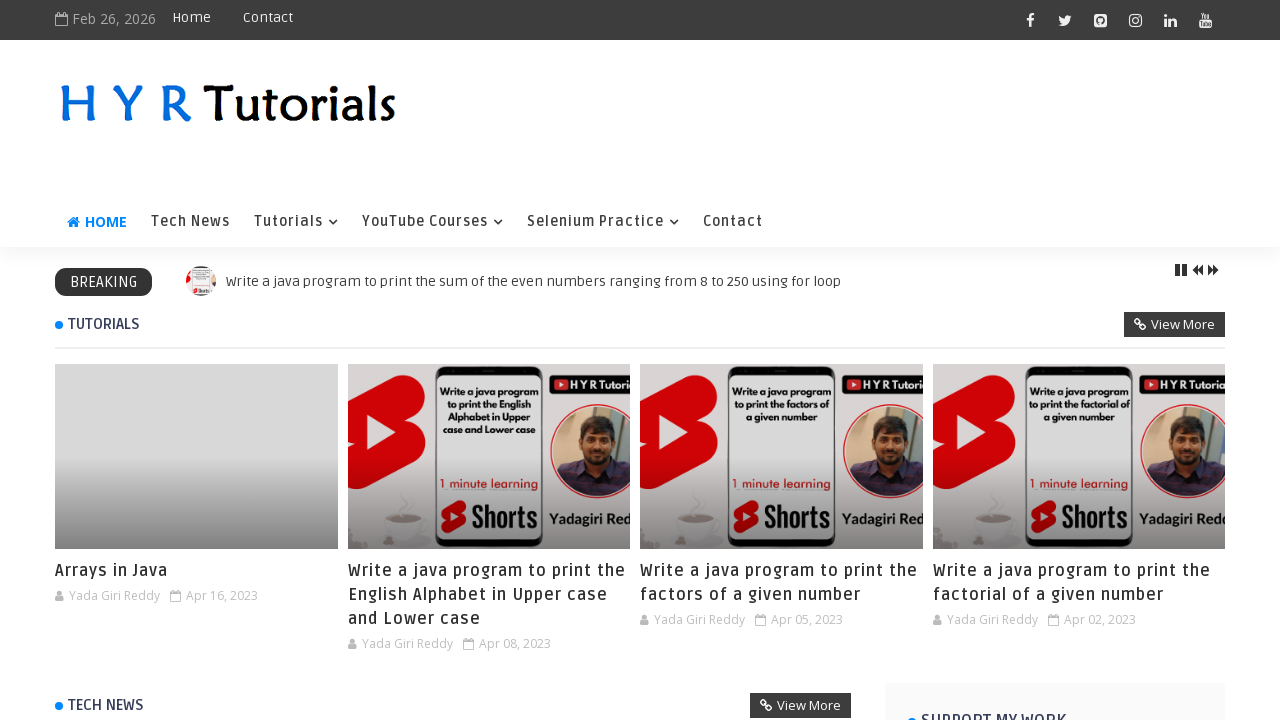

Verified link is accessible: https://www.hyrtutorials.com/search/label/Maven?&max-results=6
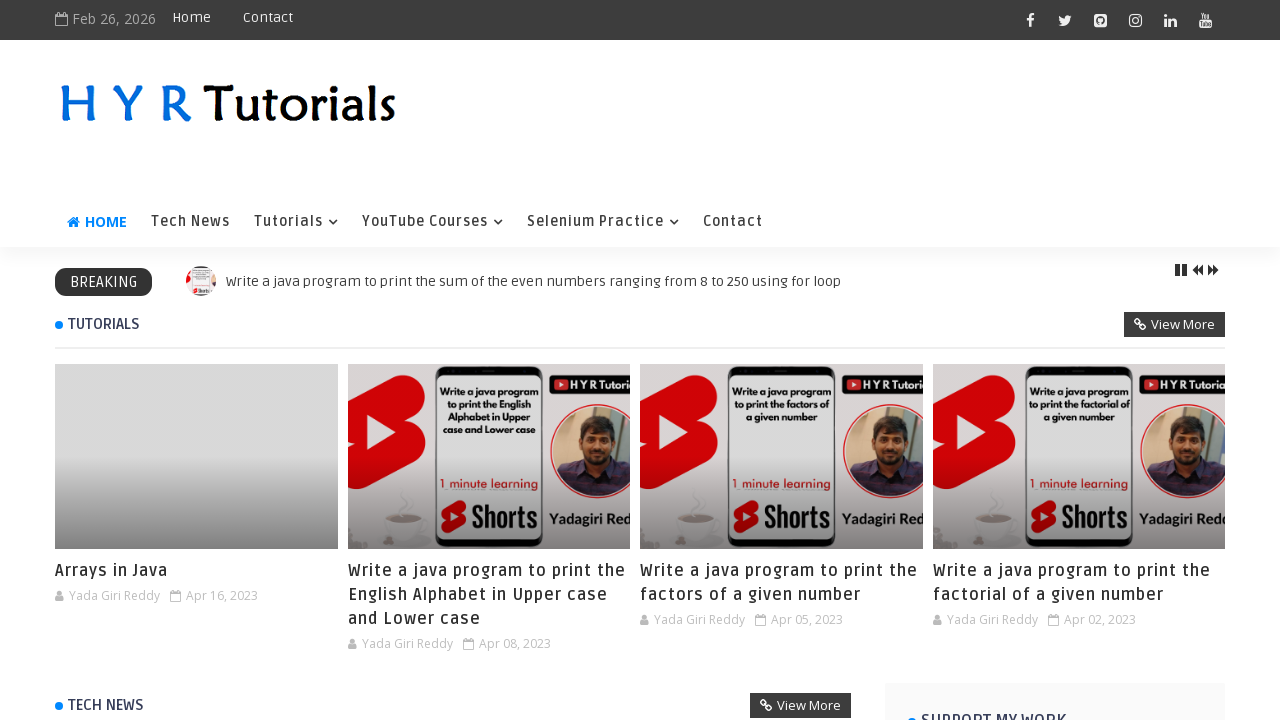

Verified link is accessible: https://www.hyrtutorials.com/search/label/Apache%20POI?&max-results=6
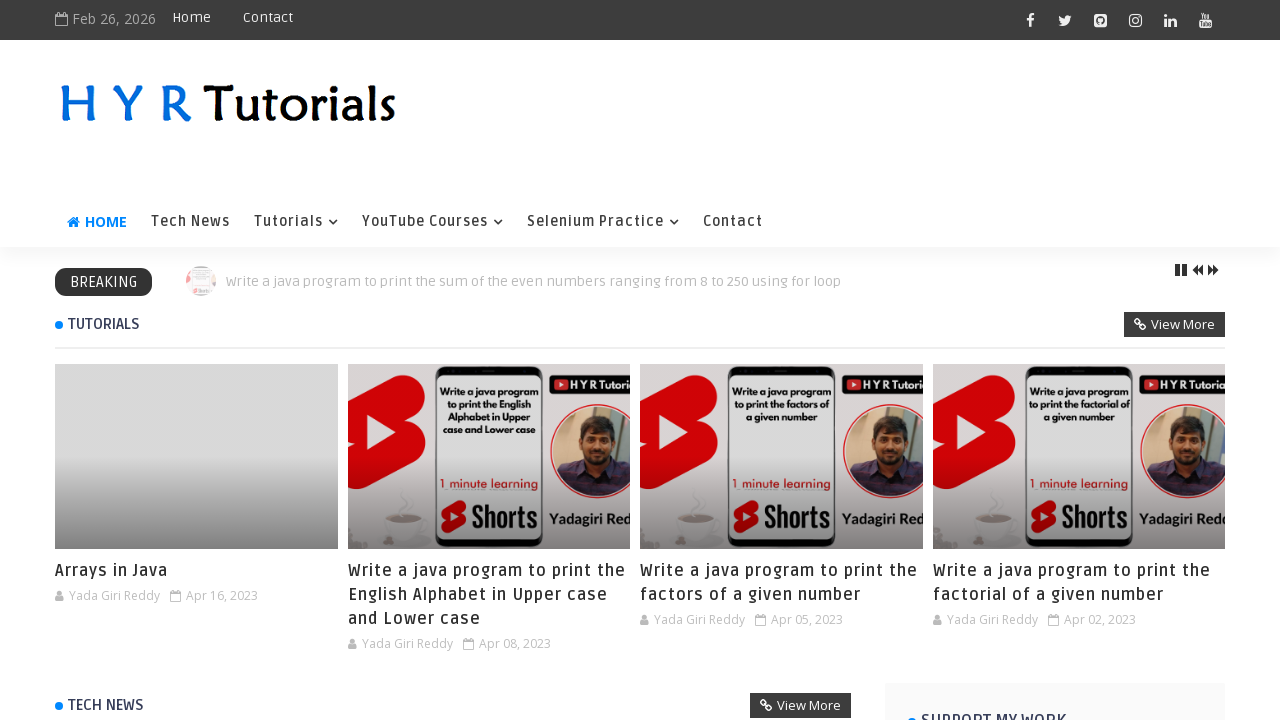

Verified link is accessible: https://www.hyrtutorials.com/search/label/.NET?&max-results=6
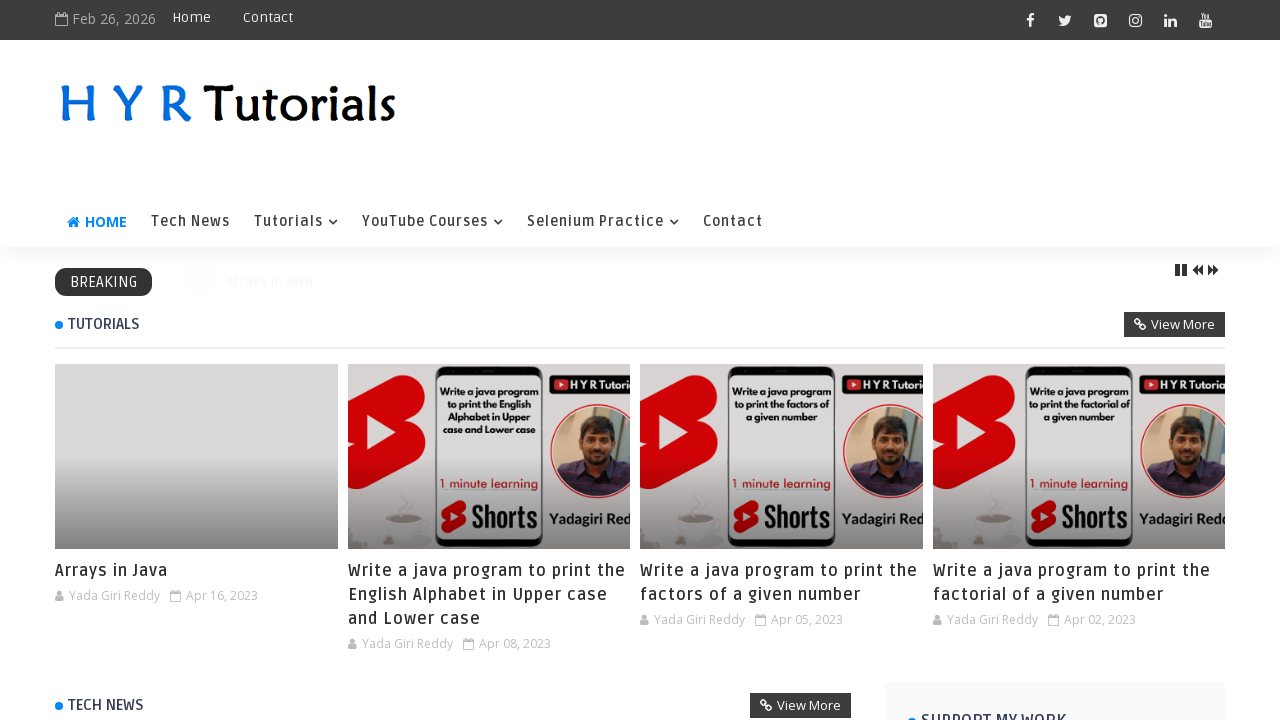

Verified link is accessible: https://www.hyrtutorials.com/search/label/Windows%20Automation?&max-results=6
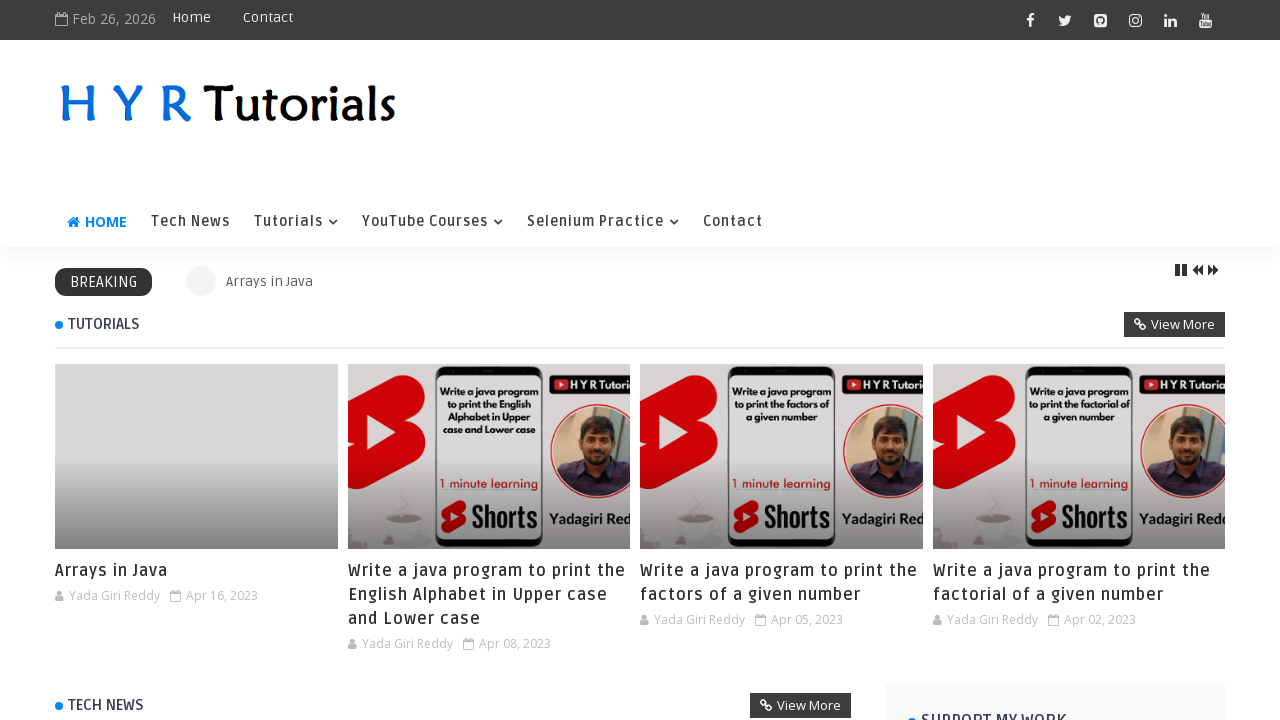

Verified link is accessible: https://www.linkedin.com/in/hyadagirireddy/
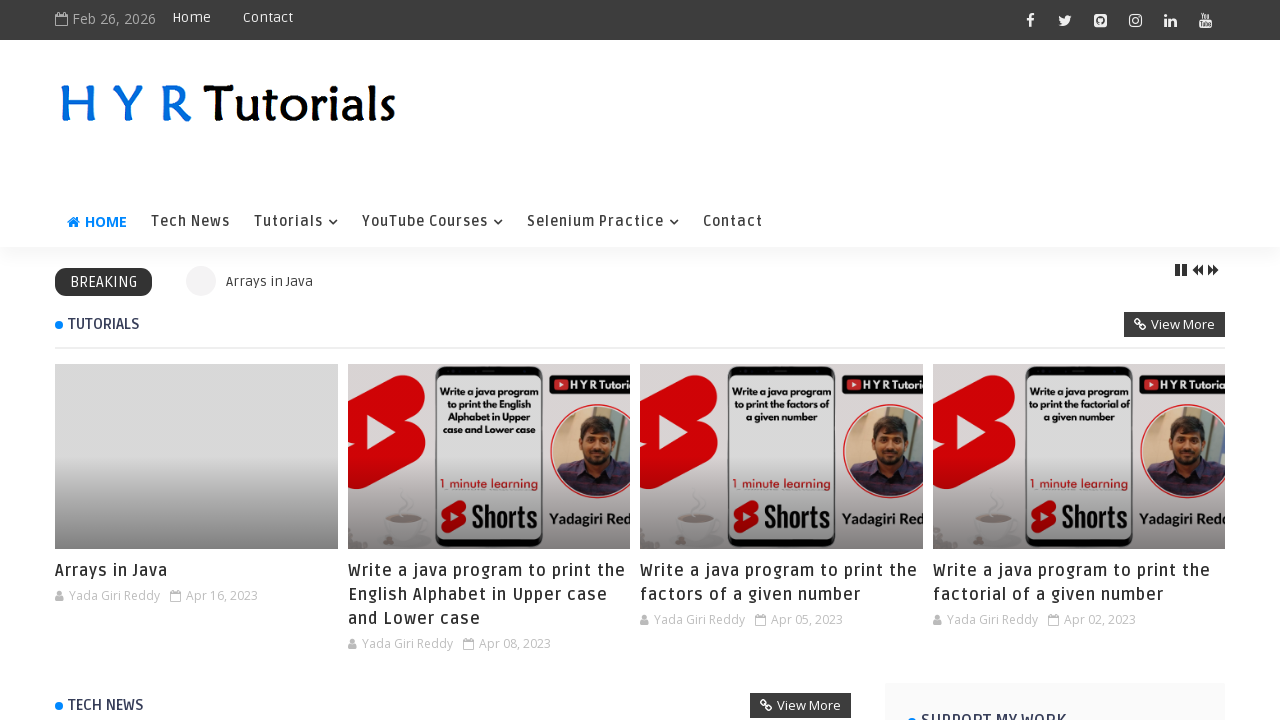

Verified link is accessible: http://www.templatesyard.com/
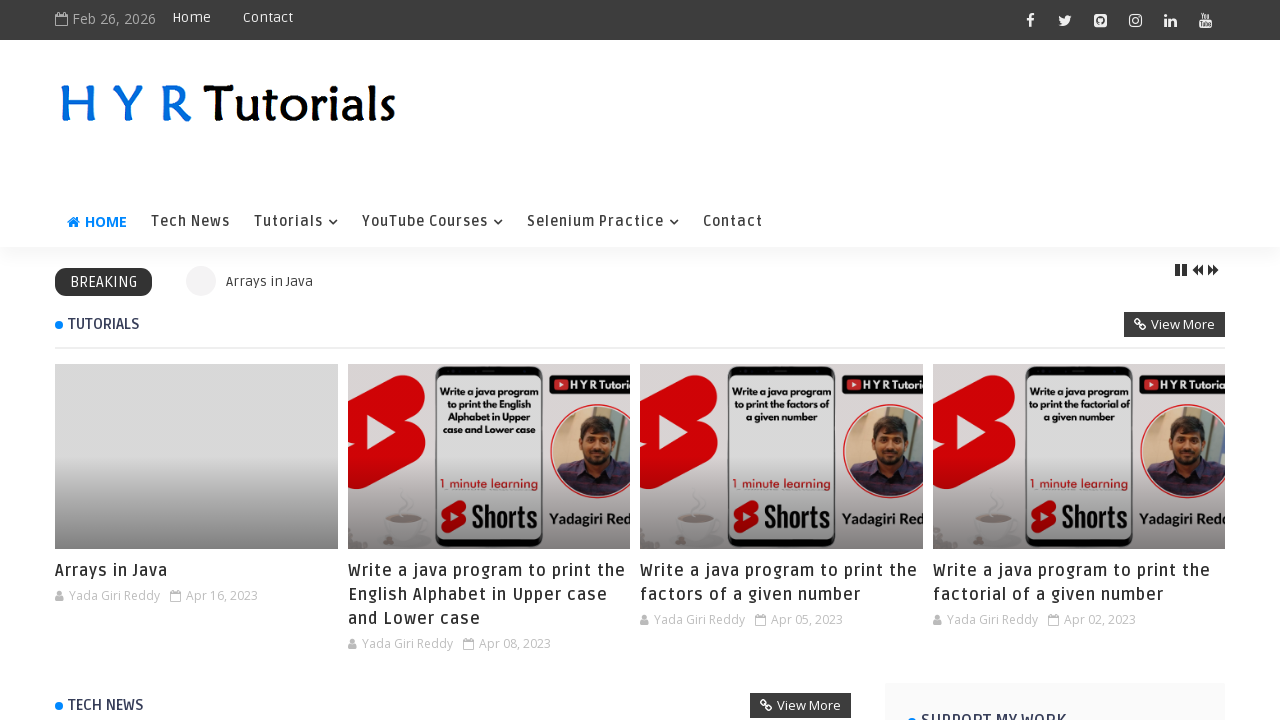

Verified link is accessible: http://www.mybloggerthemes.com/
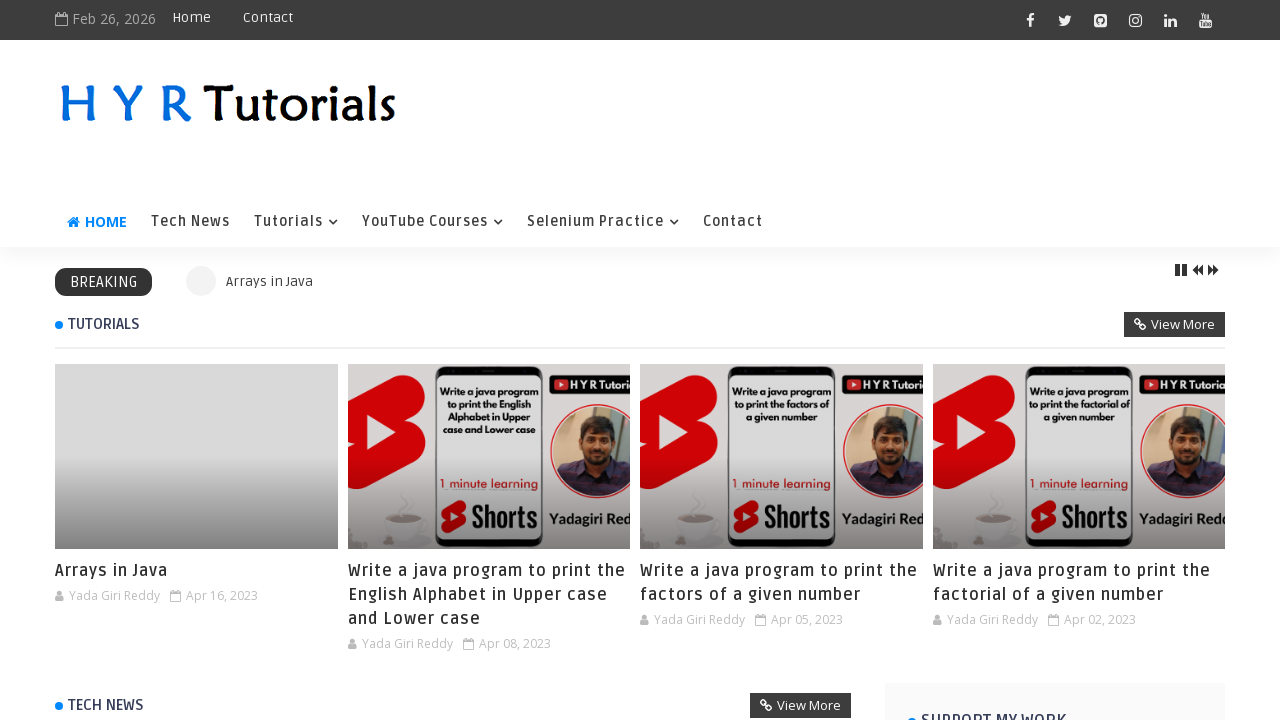

Verified link is accessible: #
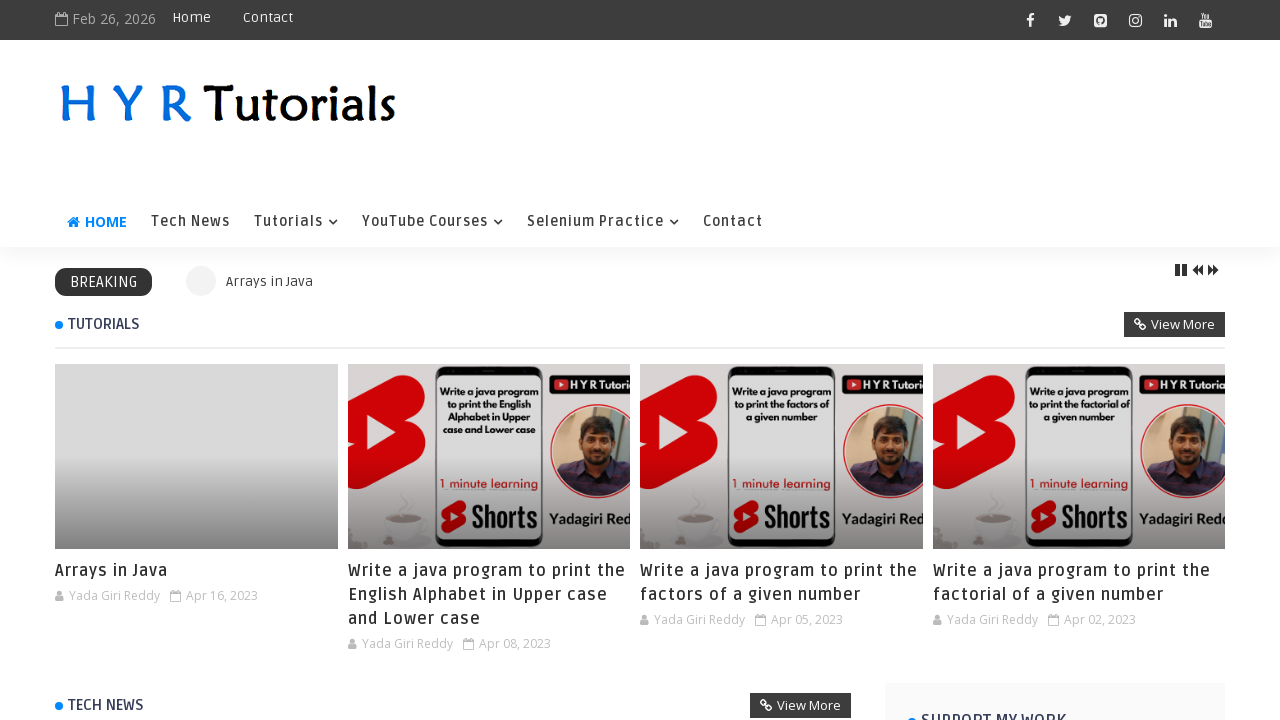

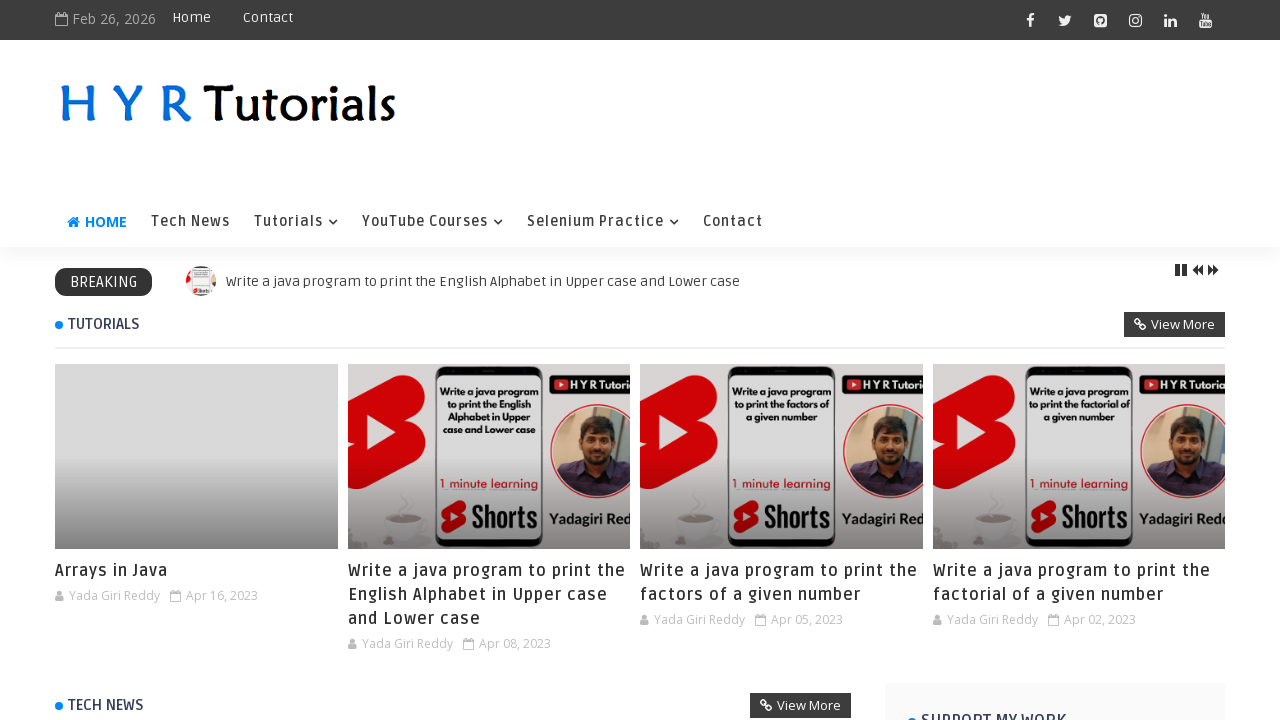